Navigates to the world clock page and iterates through the table cells to verify content is displayed

Starting URL: https://www.timeanddate.com/worldclock/

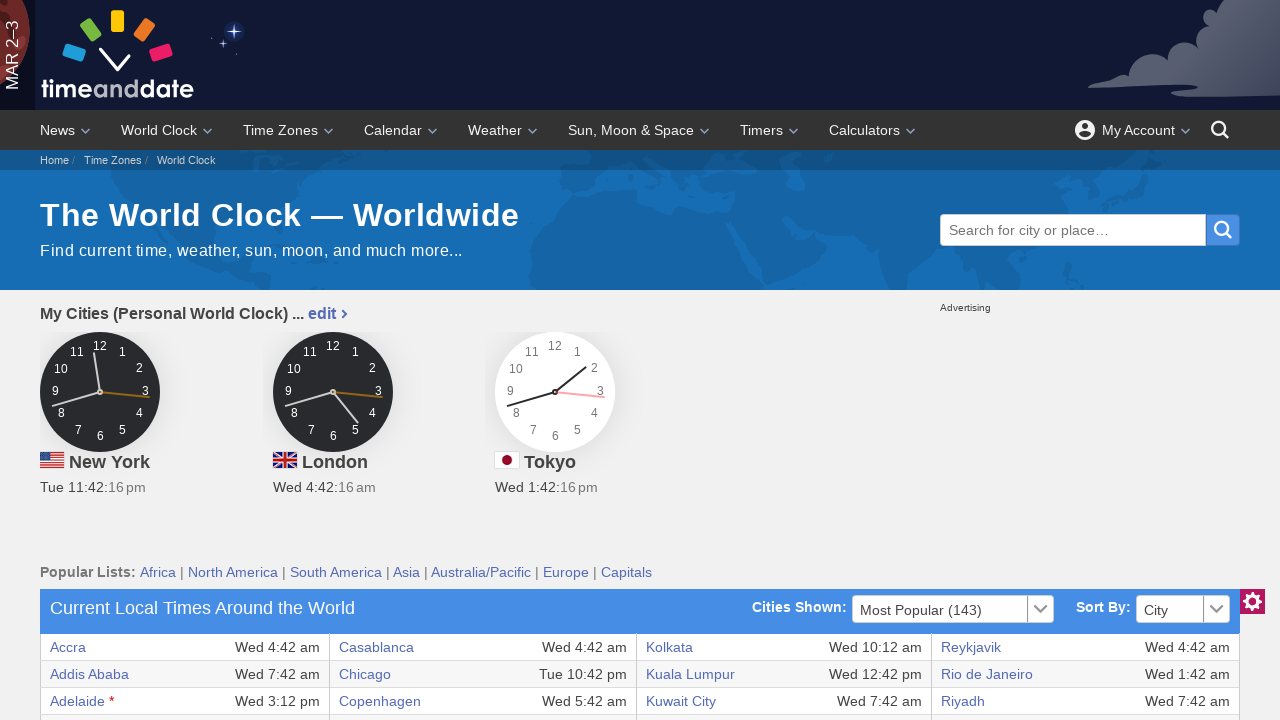

World clock table loaded
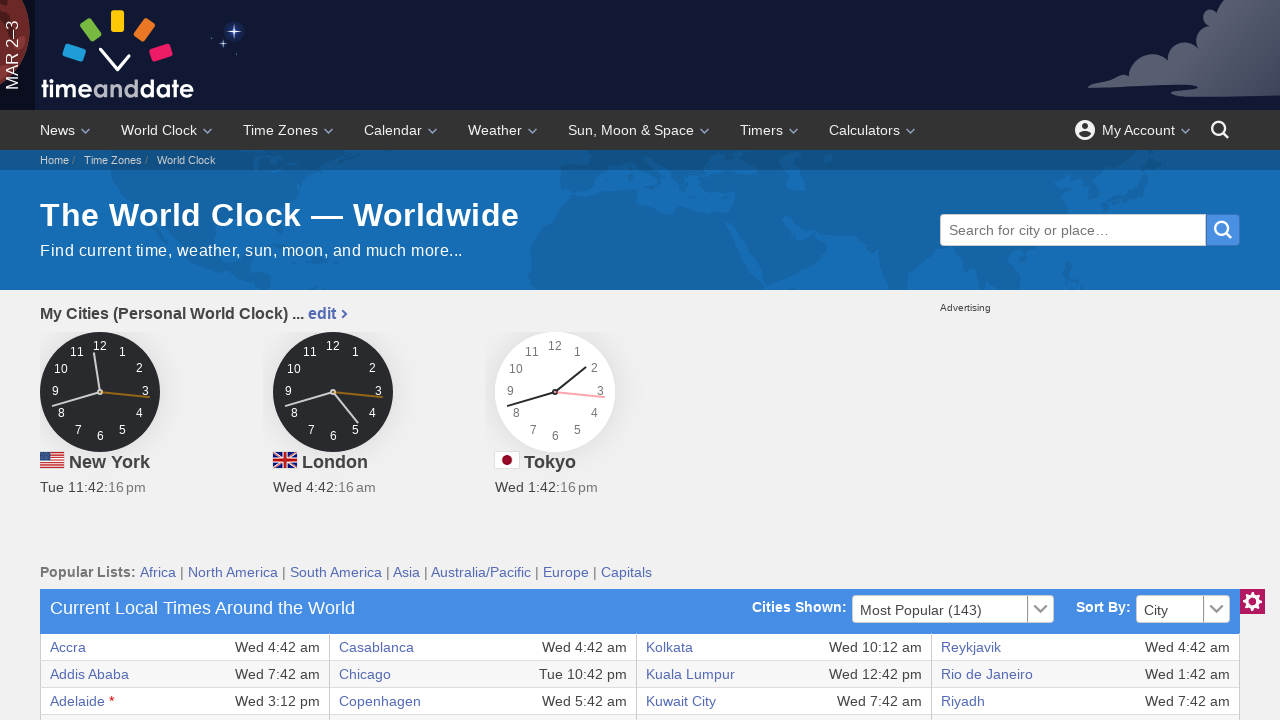

Verified table cell content at row 1, column 1
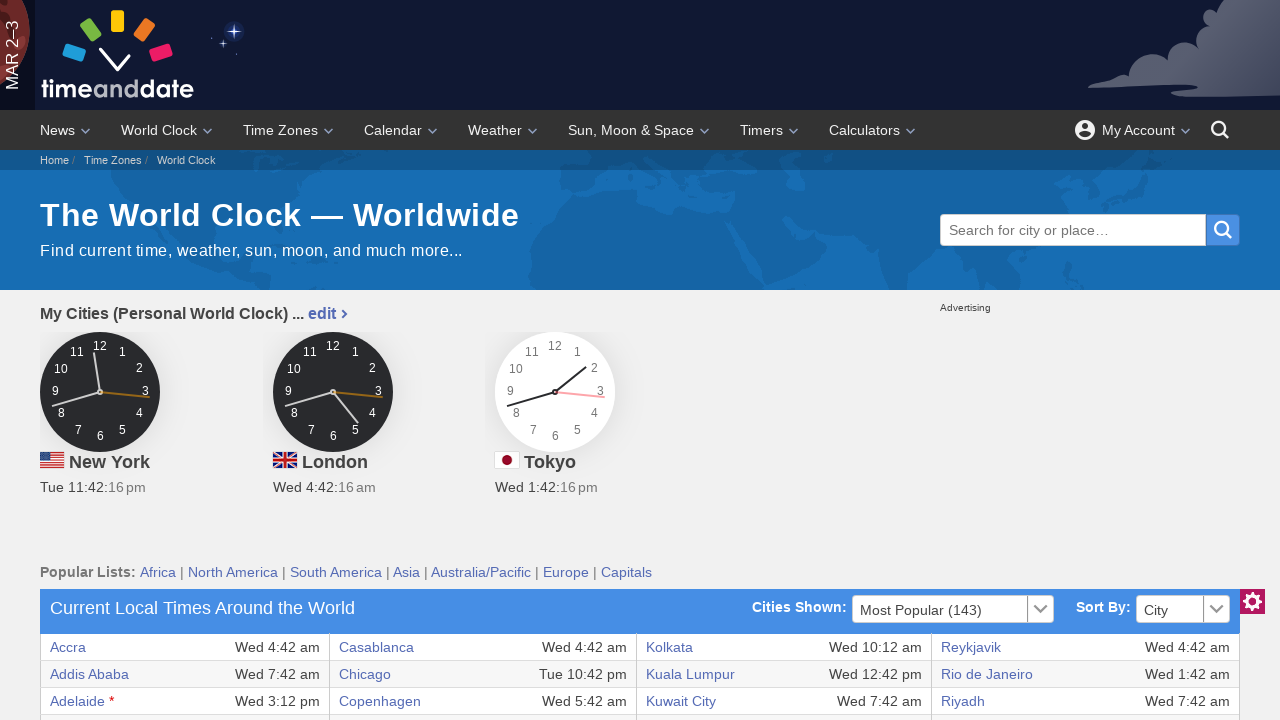

Verified table cell content at row 1, column 2
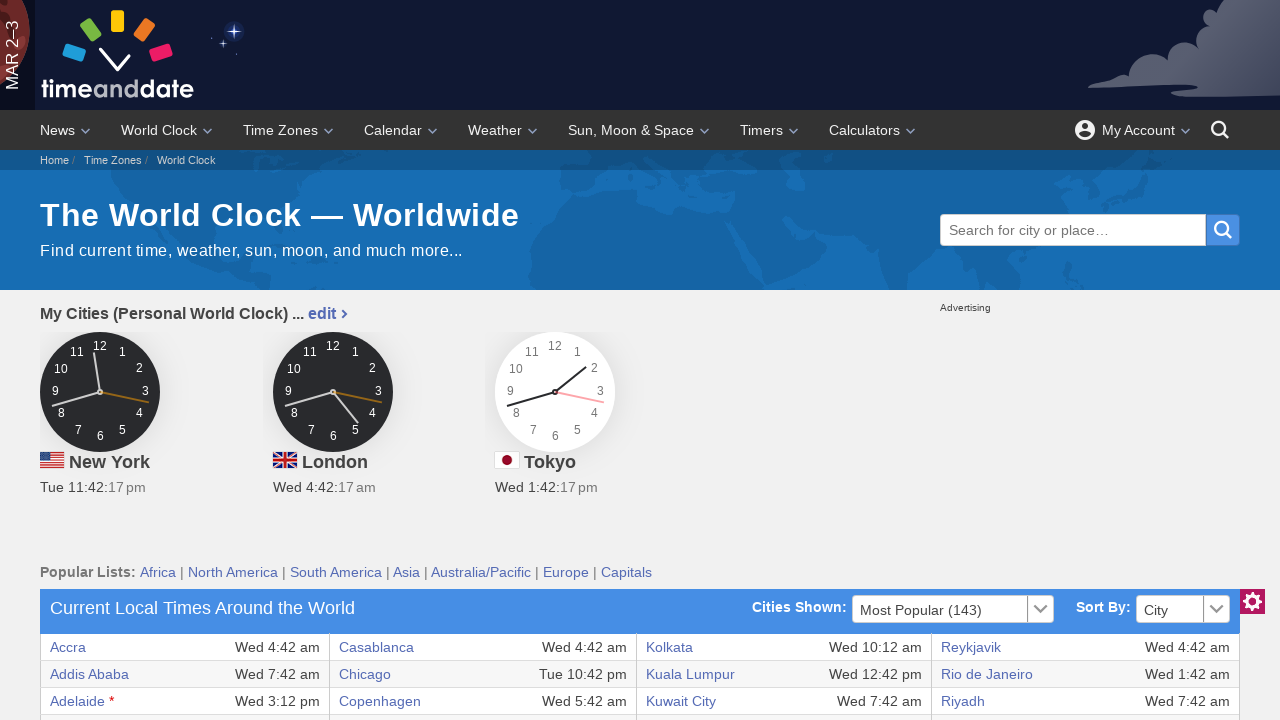

Verified table cell content at row 1, column 3
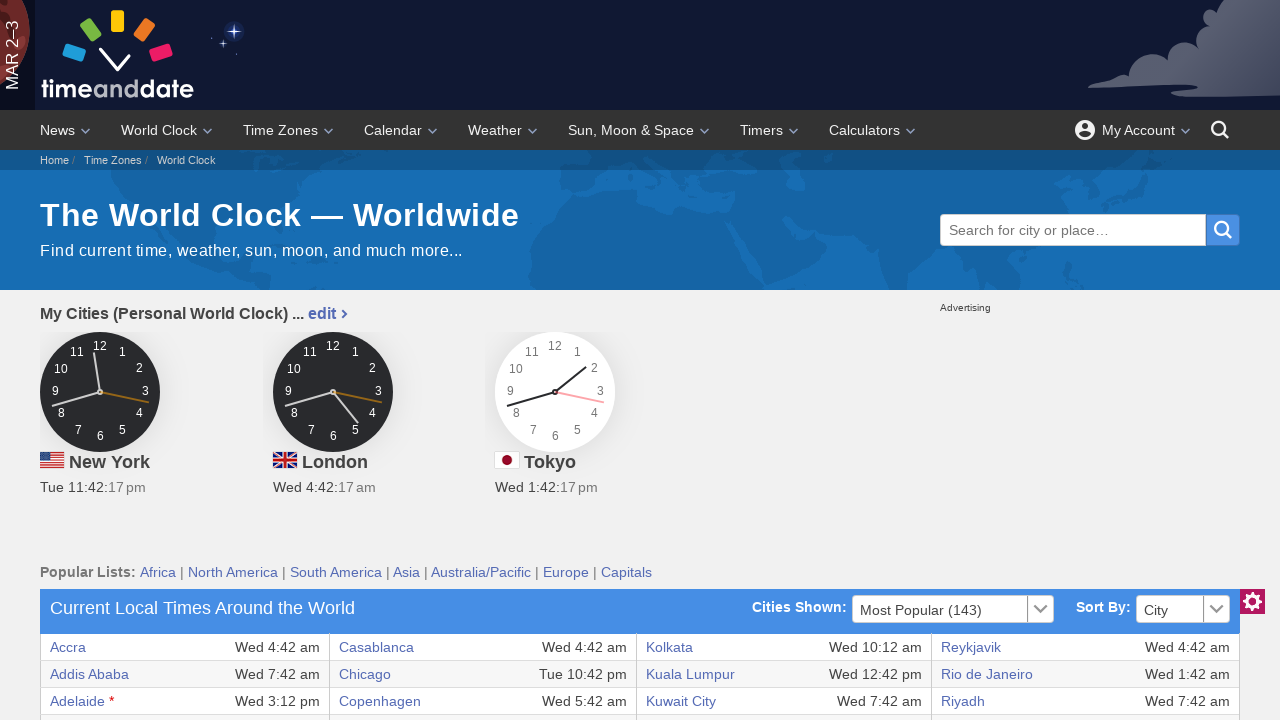

Verified table cell content at row 1, column 4
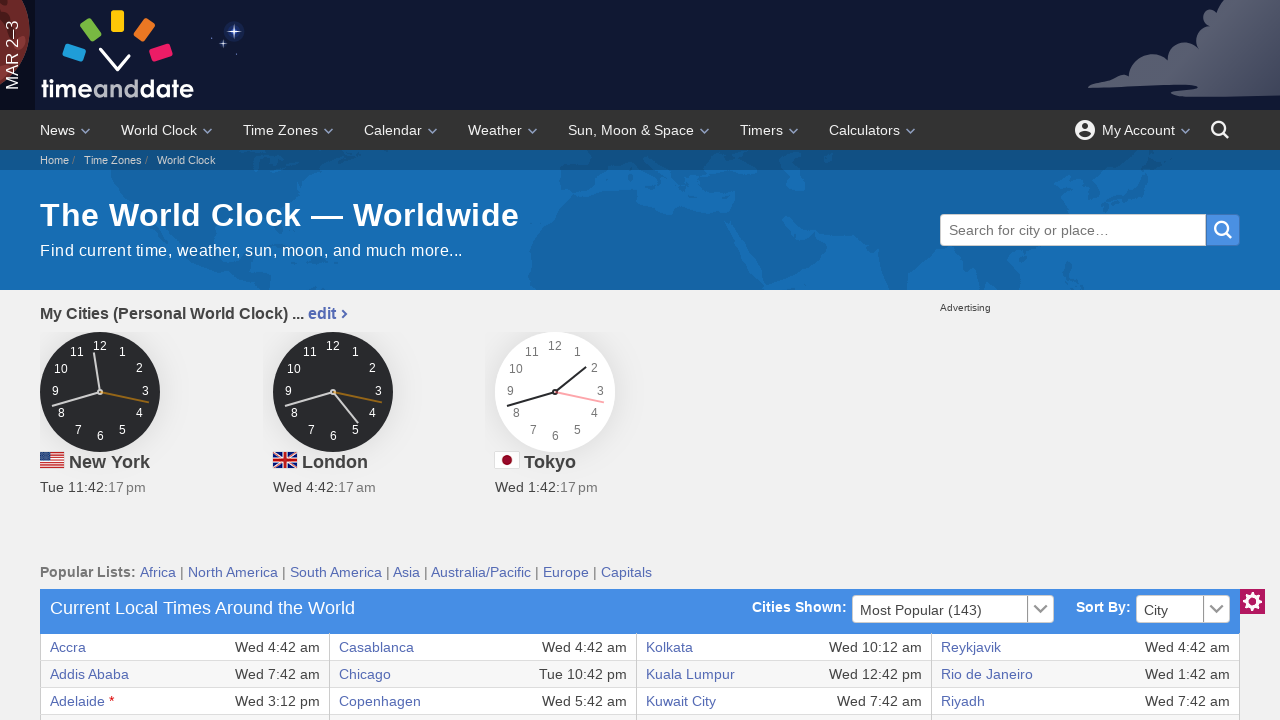

Verified table cell content at row 1, column 5
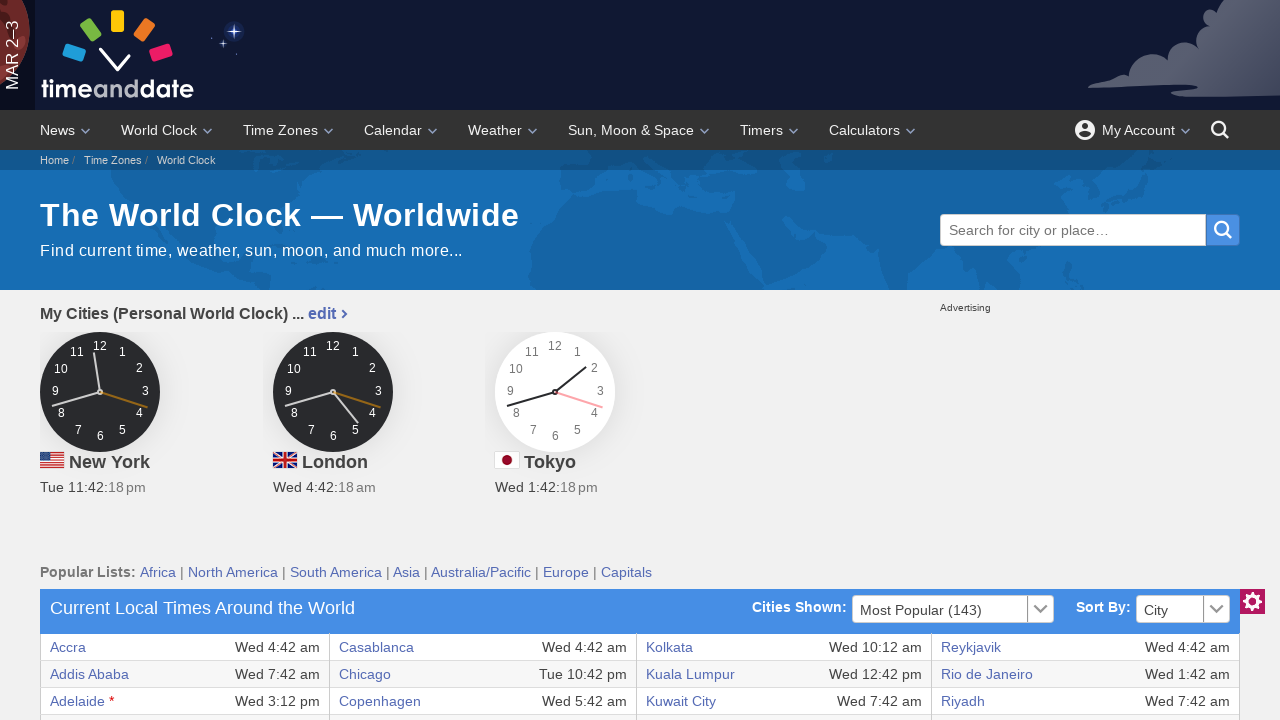

Verified table cell content at row 1, column 6
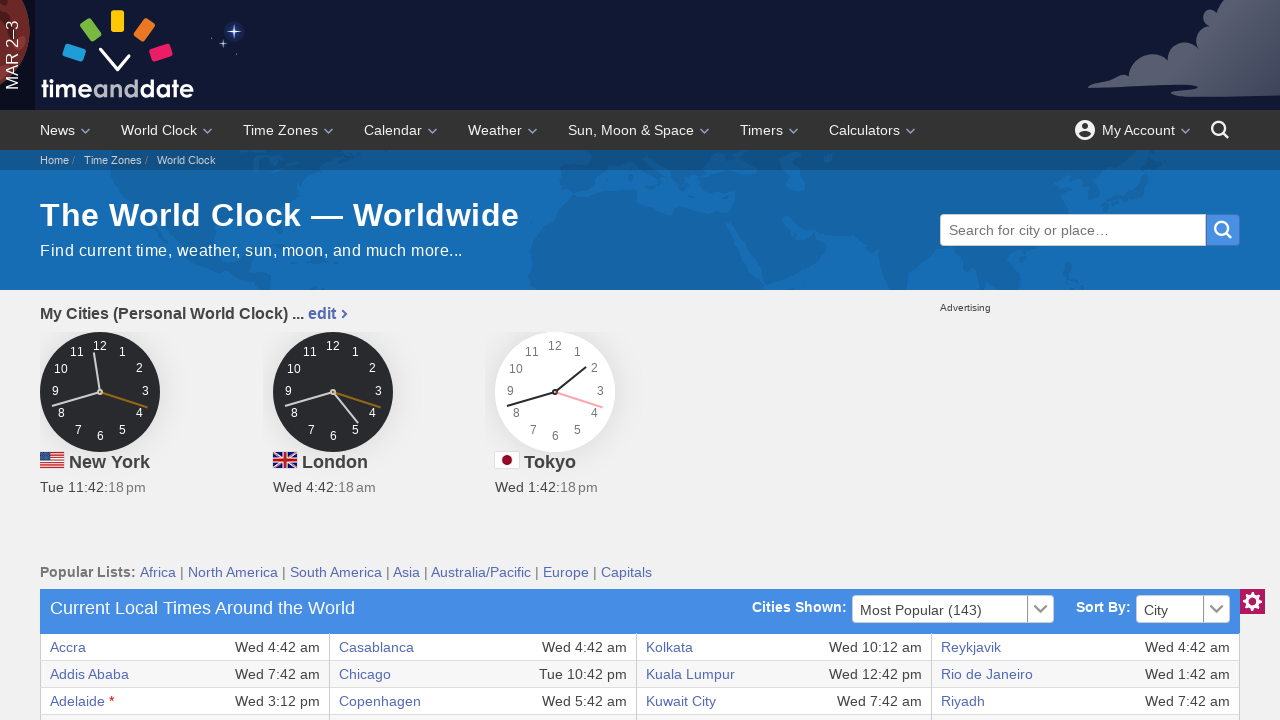

Verified table cell content at row 1, column 7
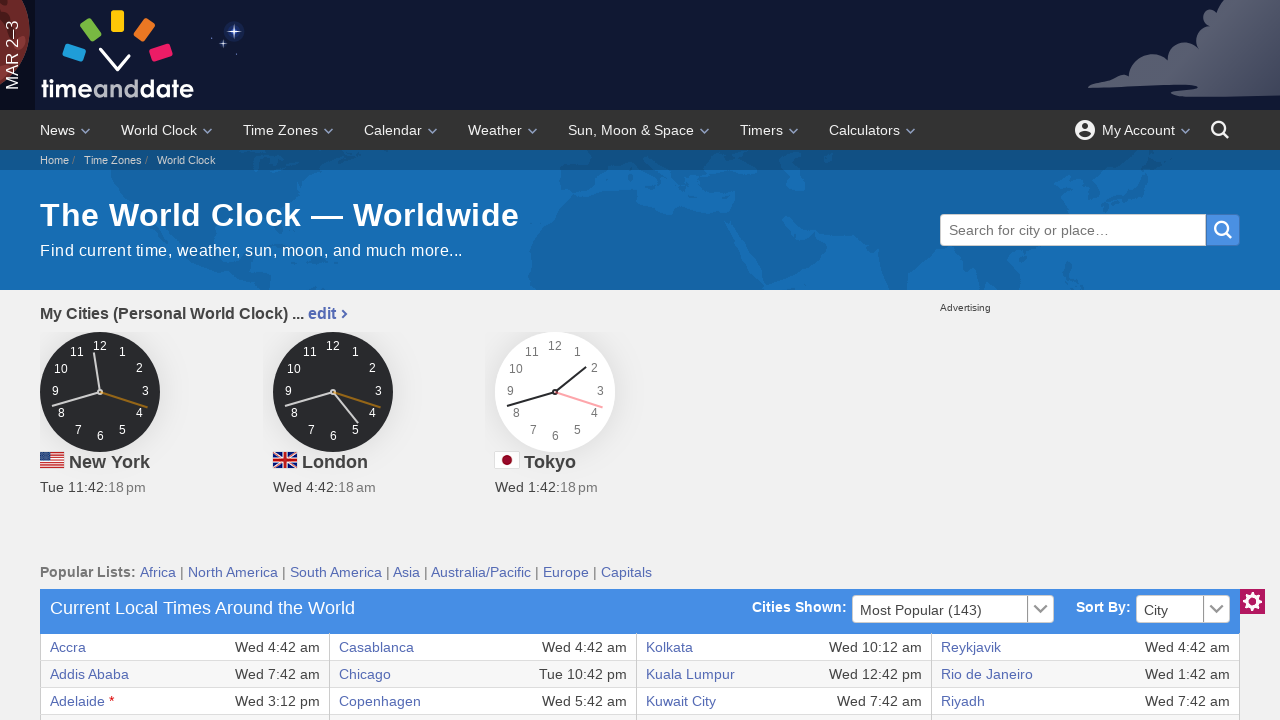

Verified table cell content at row 1, column 8
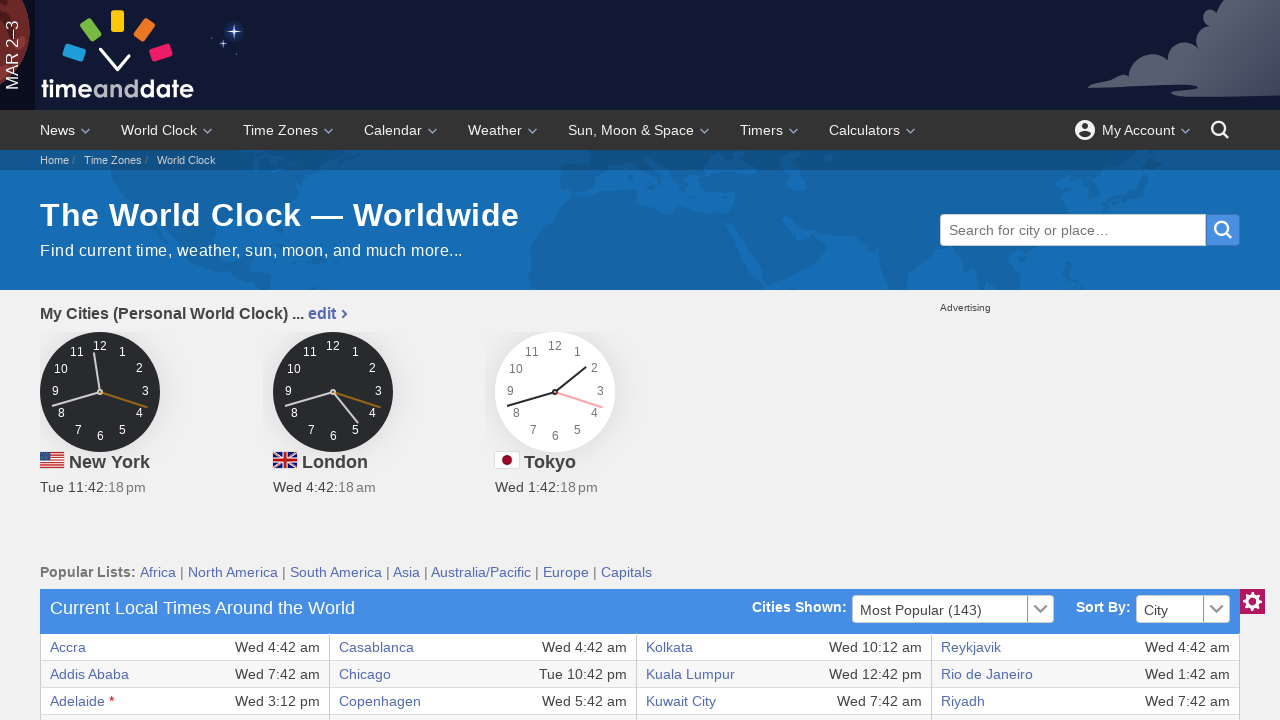

Verified table cell content at row 2, column 1
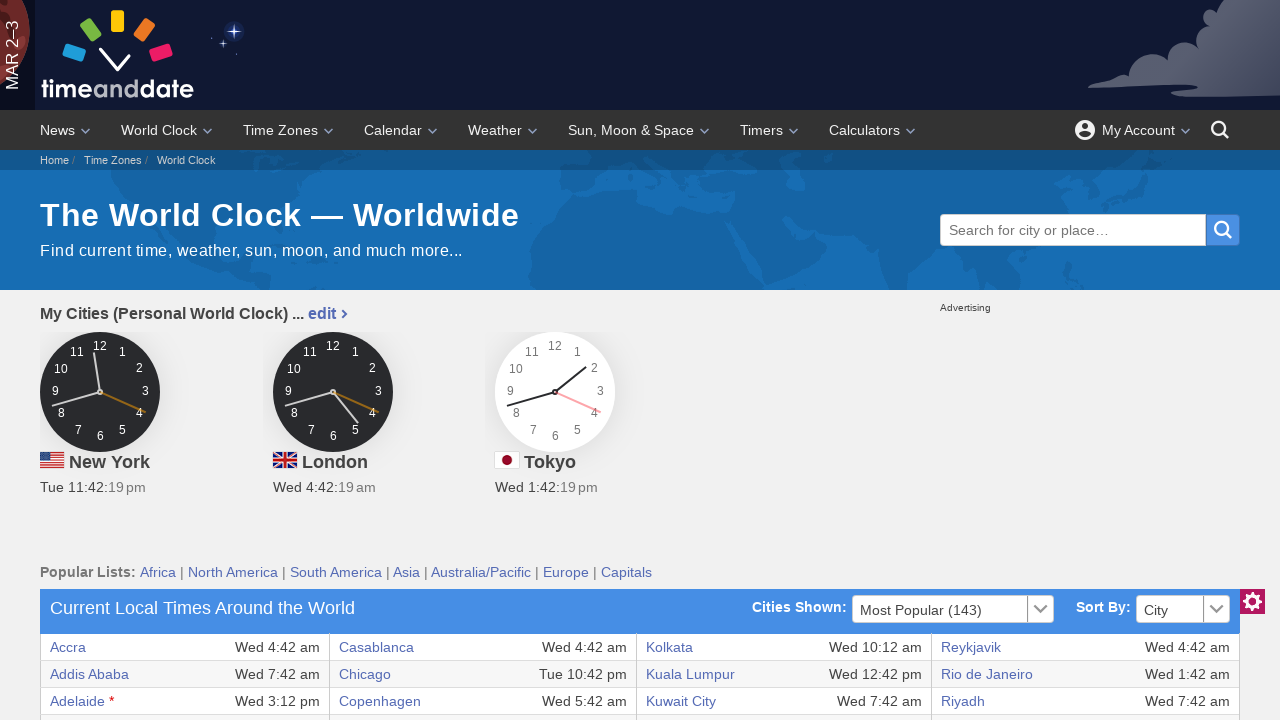

Verified table cell content at row 2, column 2
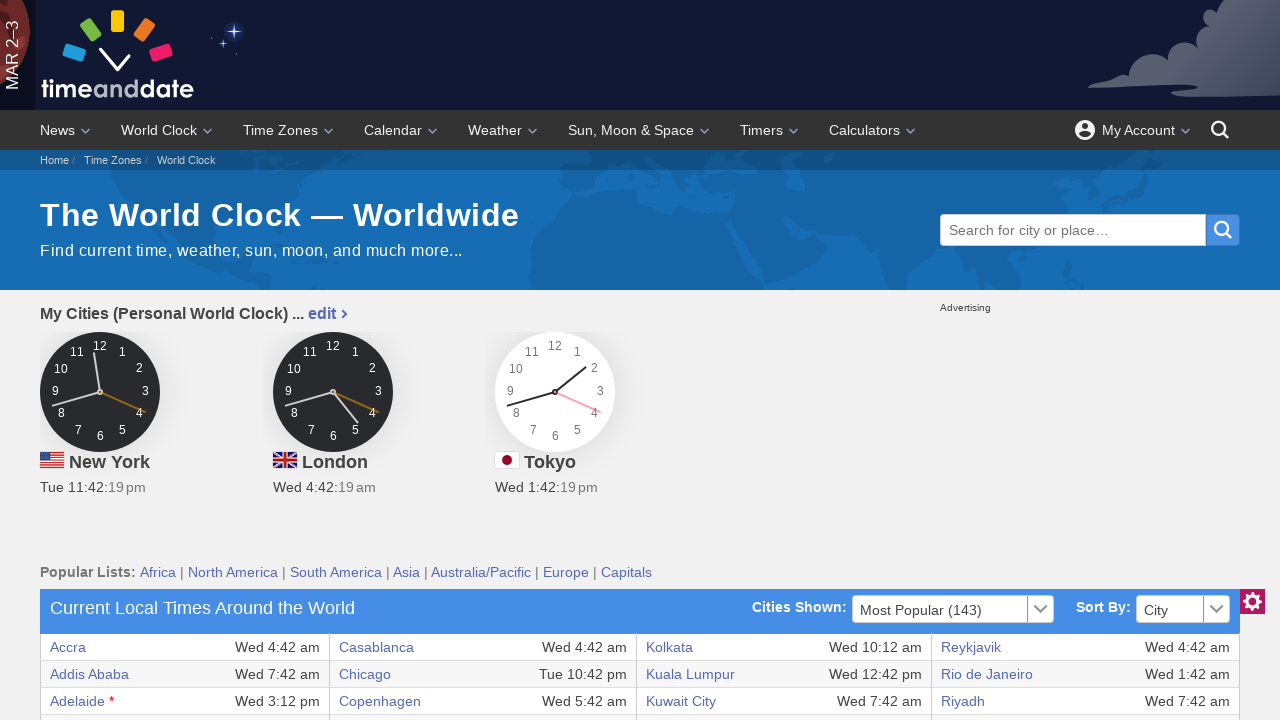

Verified table cell content at row 2, column 3
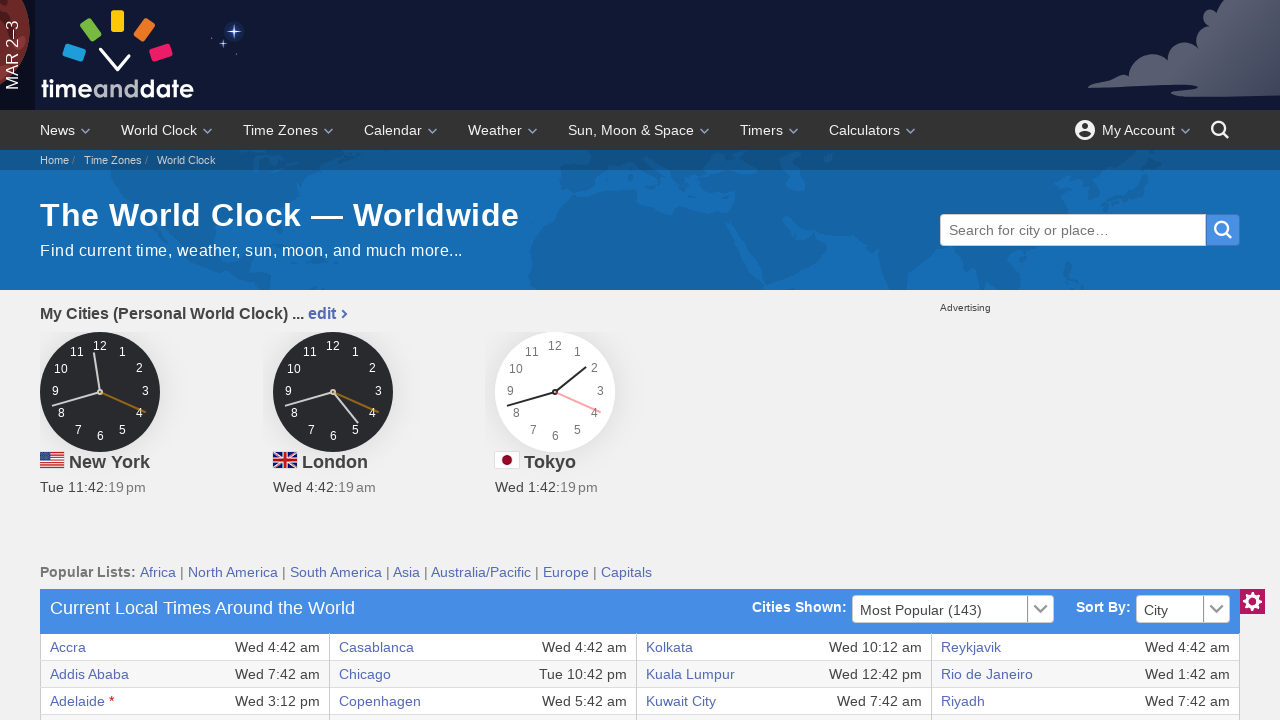

Verified table cell content at row 2, column 4
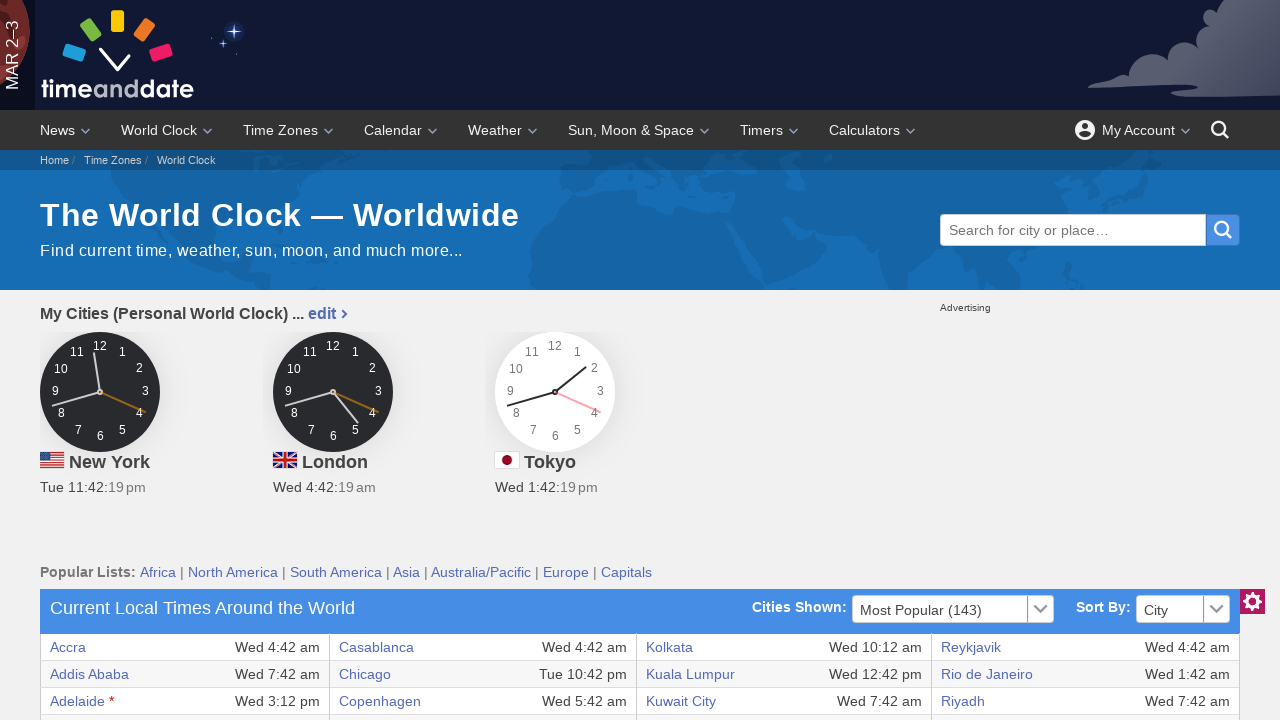

Verified table cell content at row 2, column 5
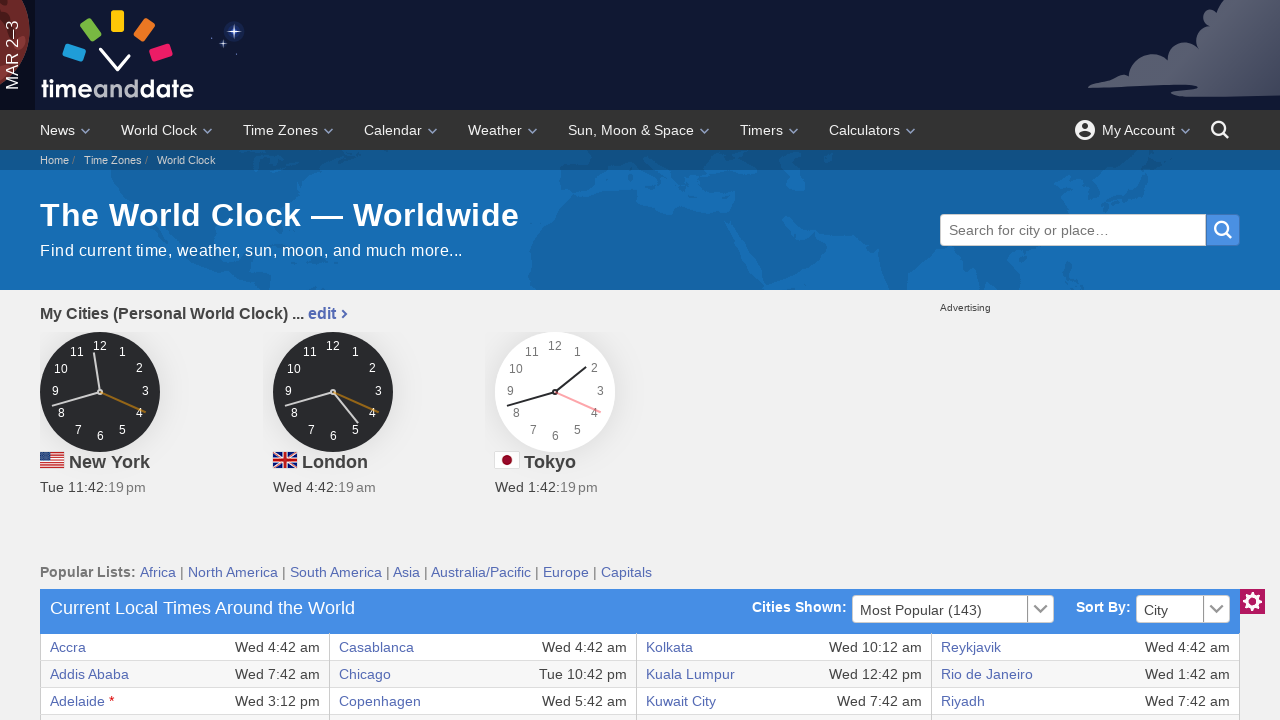

Verified table cell content at row 2, column 6
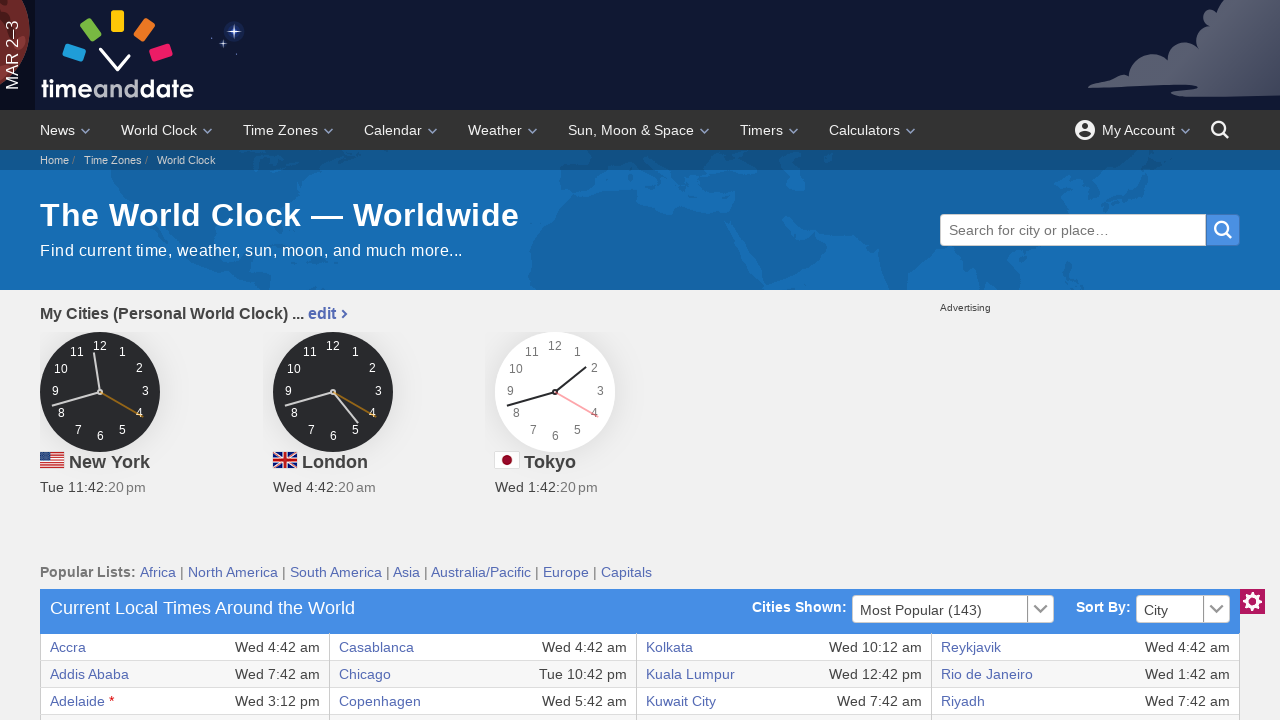

Verified table cell content at row 2, column 7
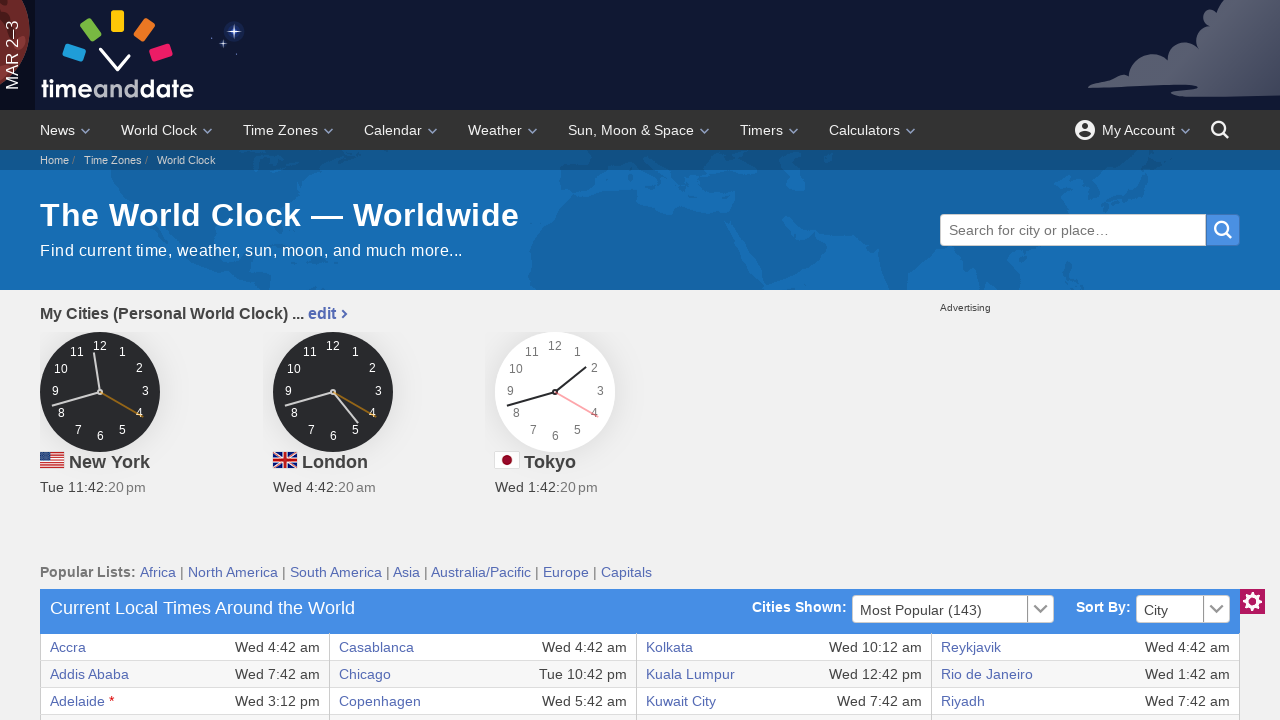

Verified table cell content at row 2, column 8
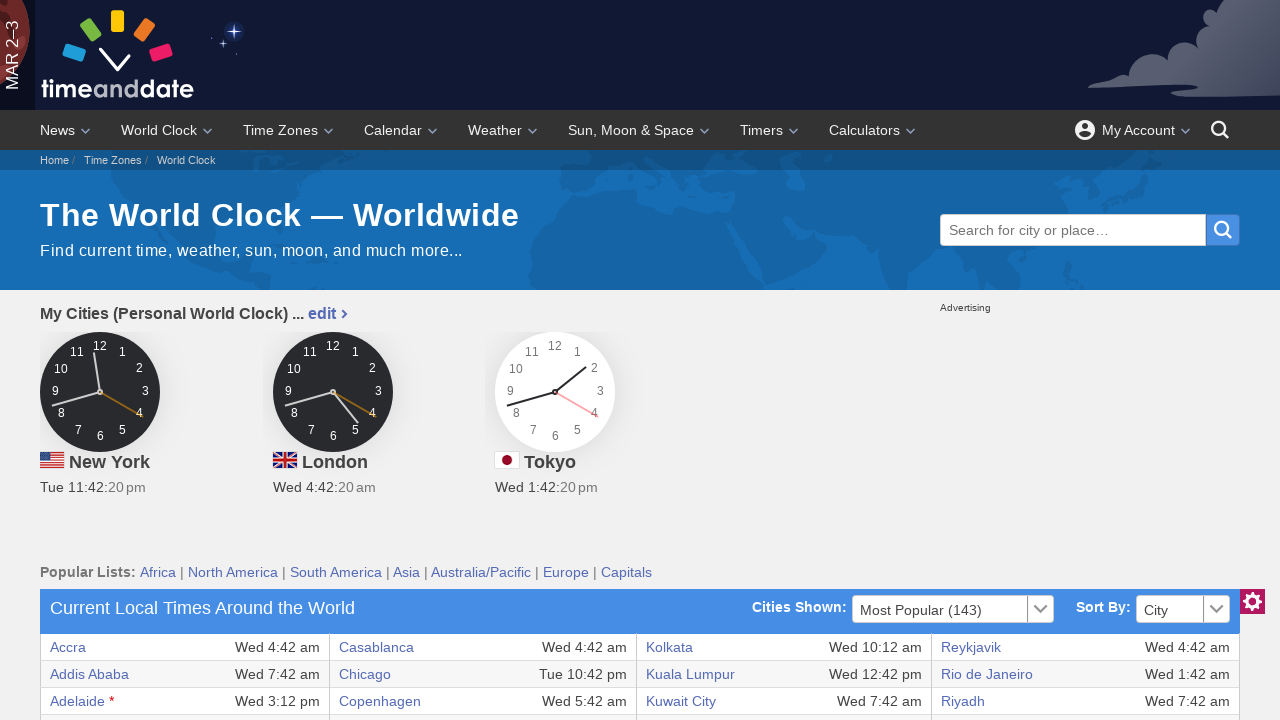

Verified table cell content at row 3, column 1
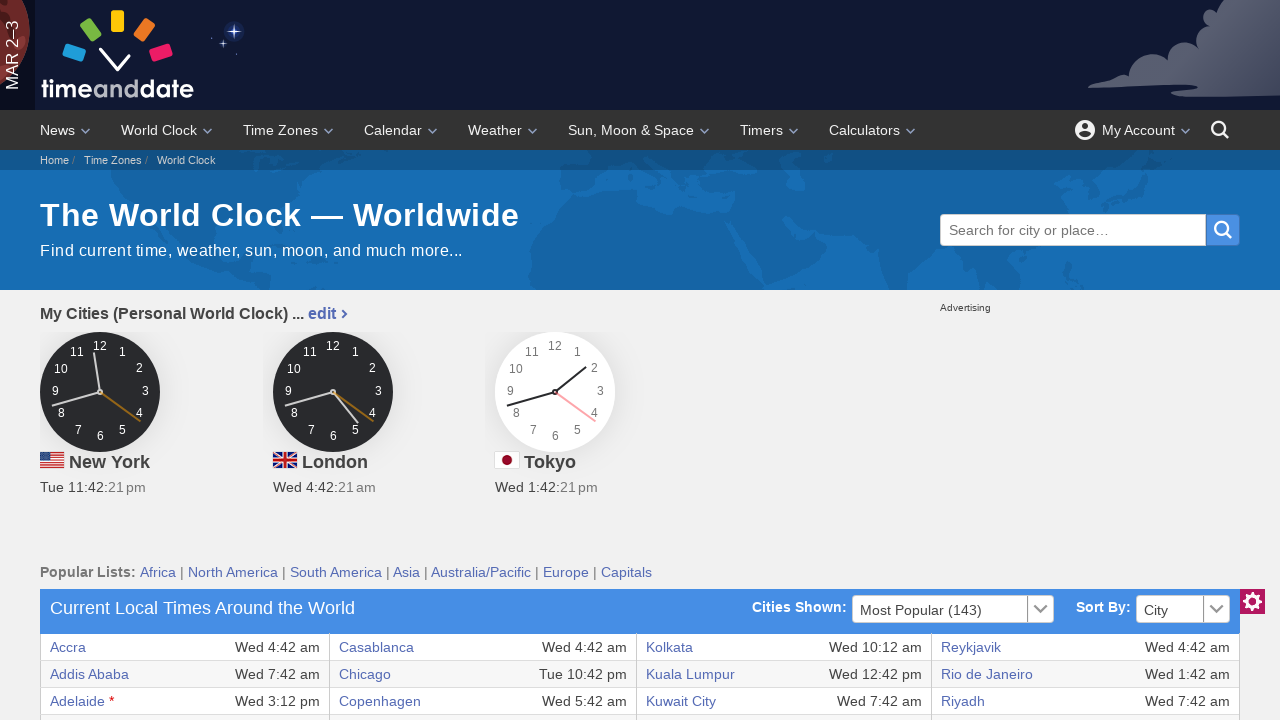

Verified table cell content at row 3, column 2
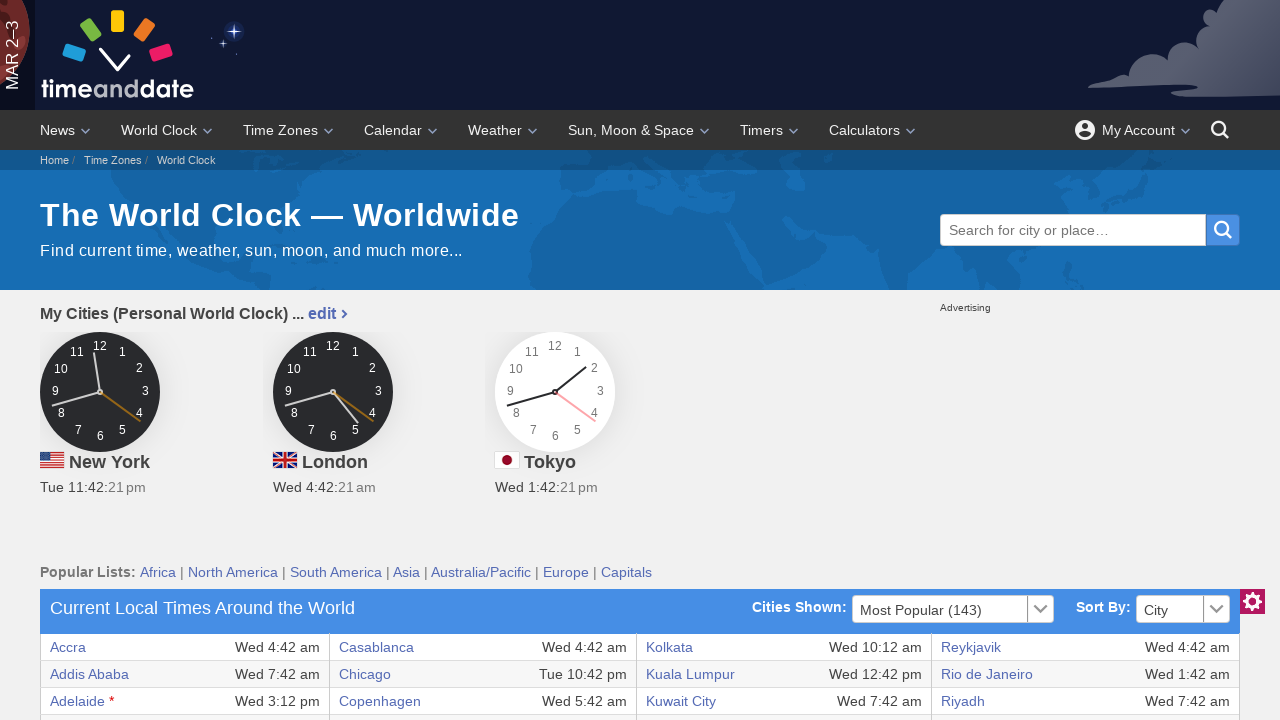

Verified table cell content at row 3, column 3
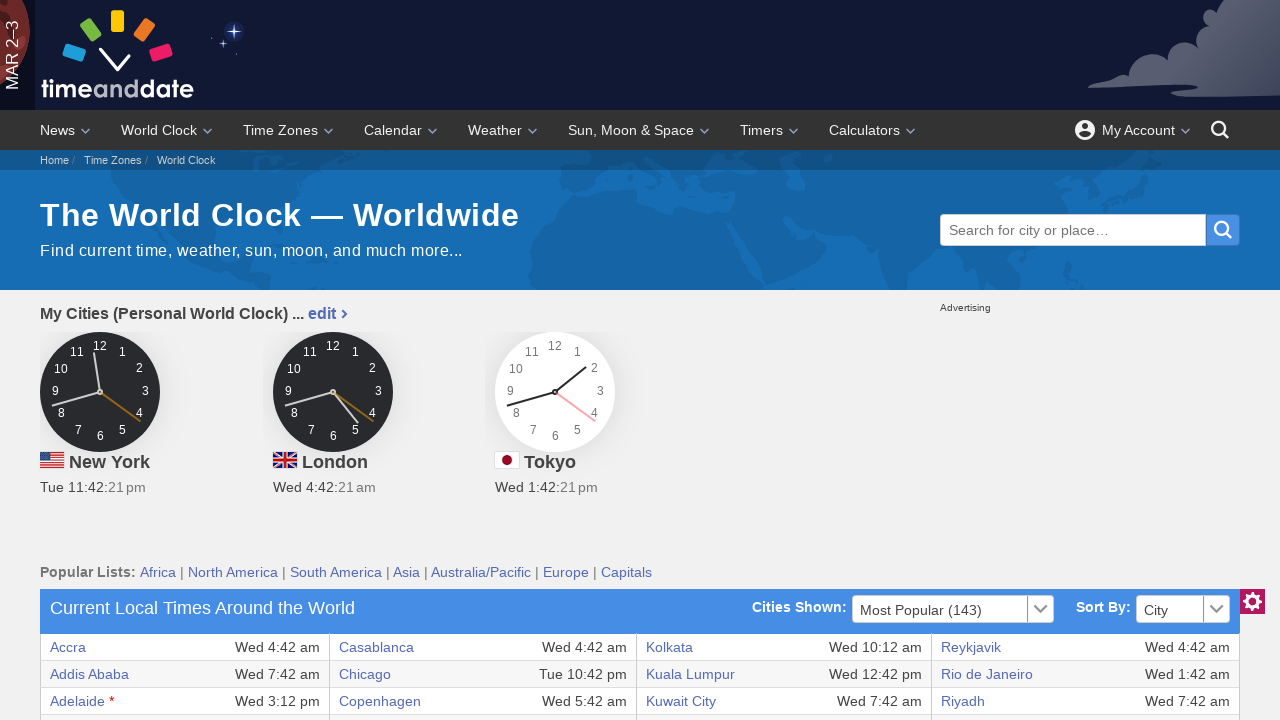

Verified table cell content at row 3, column 4
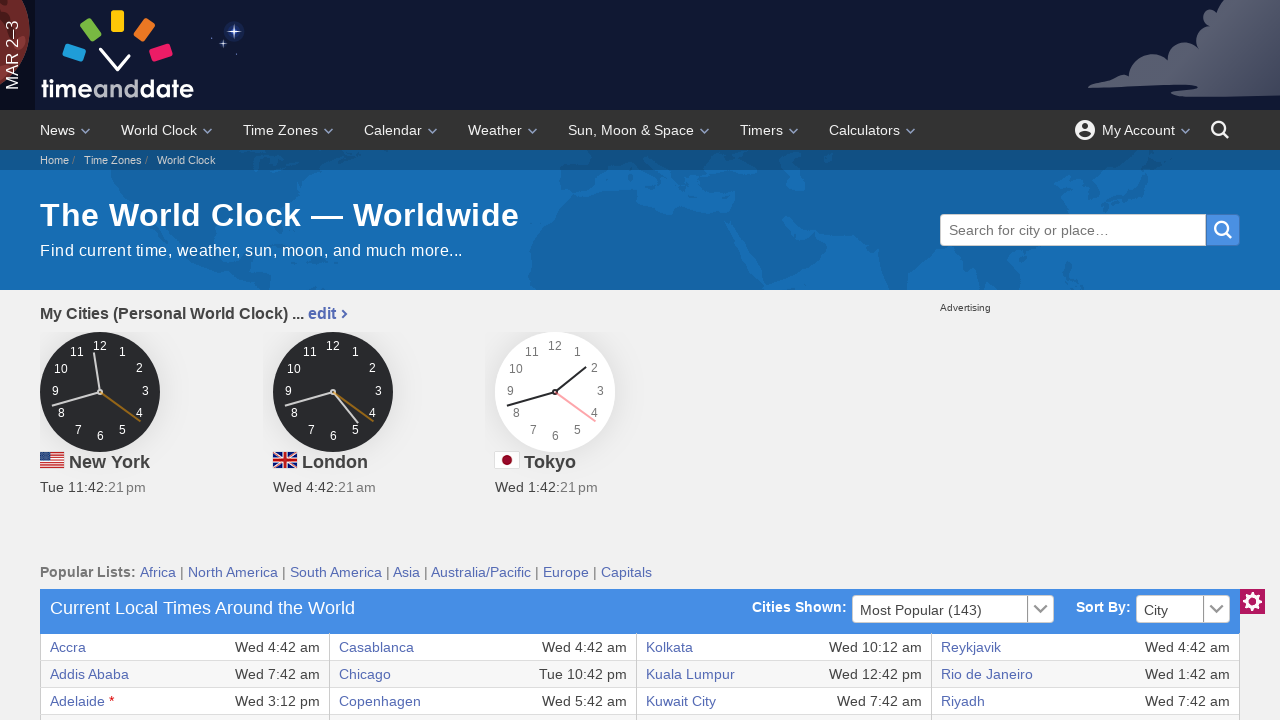

Verified table cell content at row 3, column 5
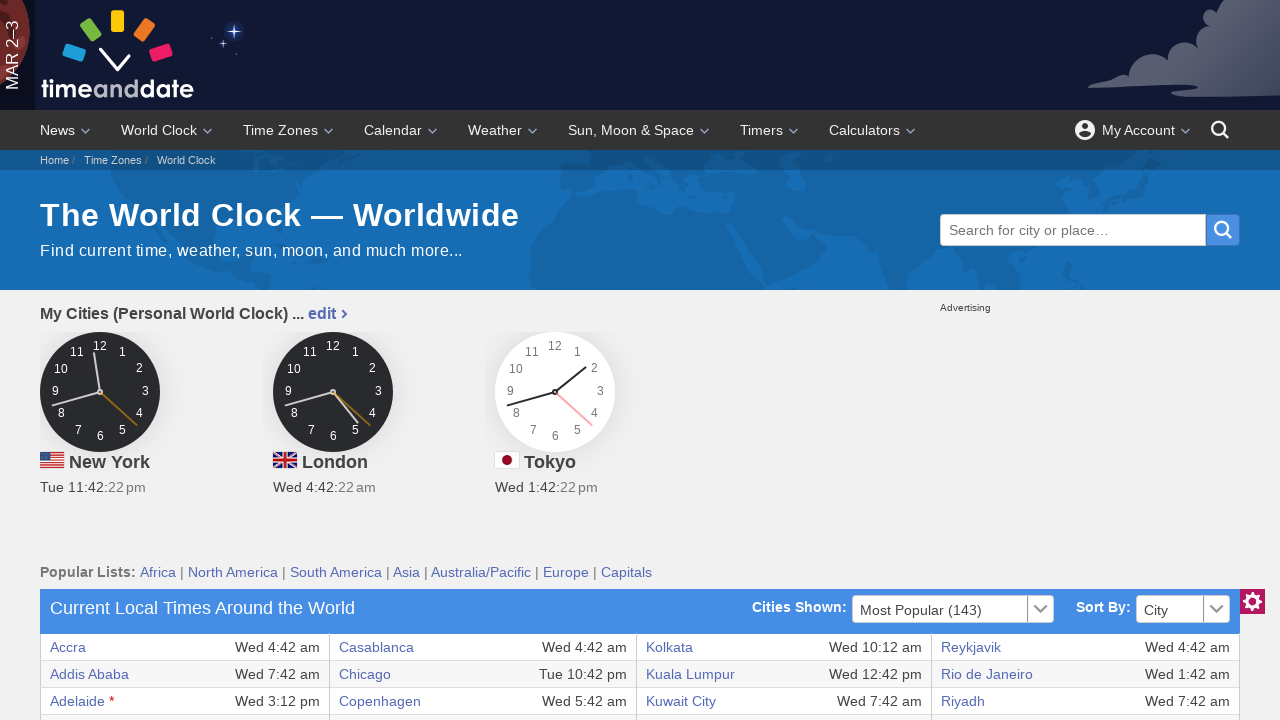

Verified table cell content at row 3, column 6
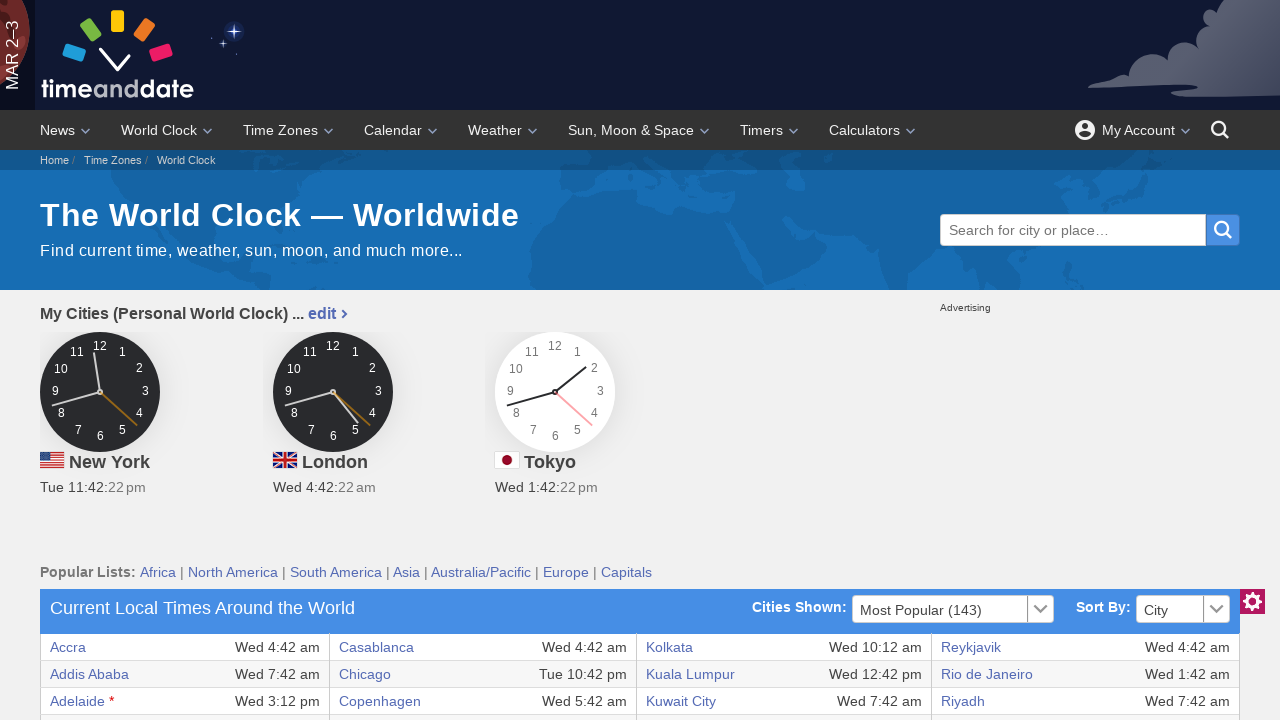

Verified table cell content at row 3, column 7
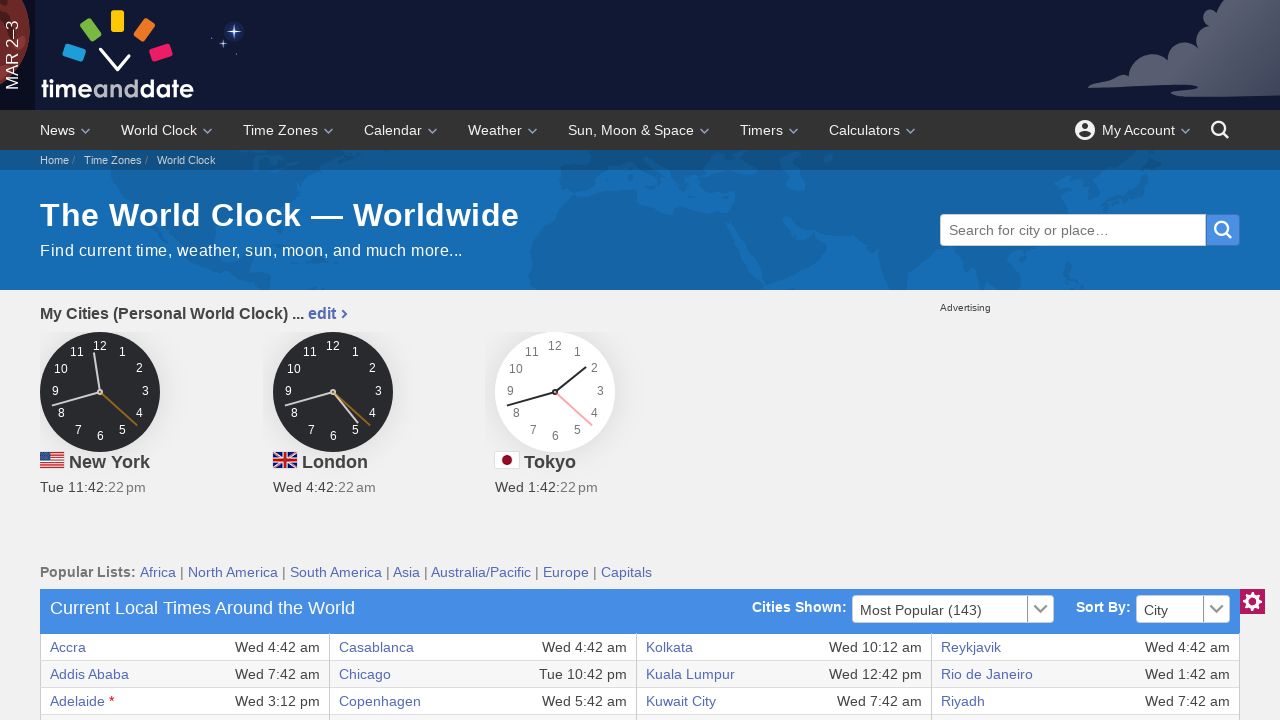

Verified table cell content at row 3, column 8
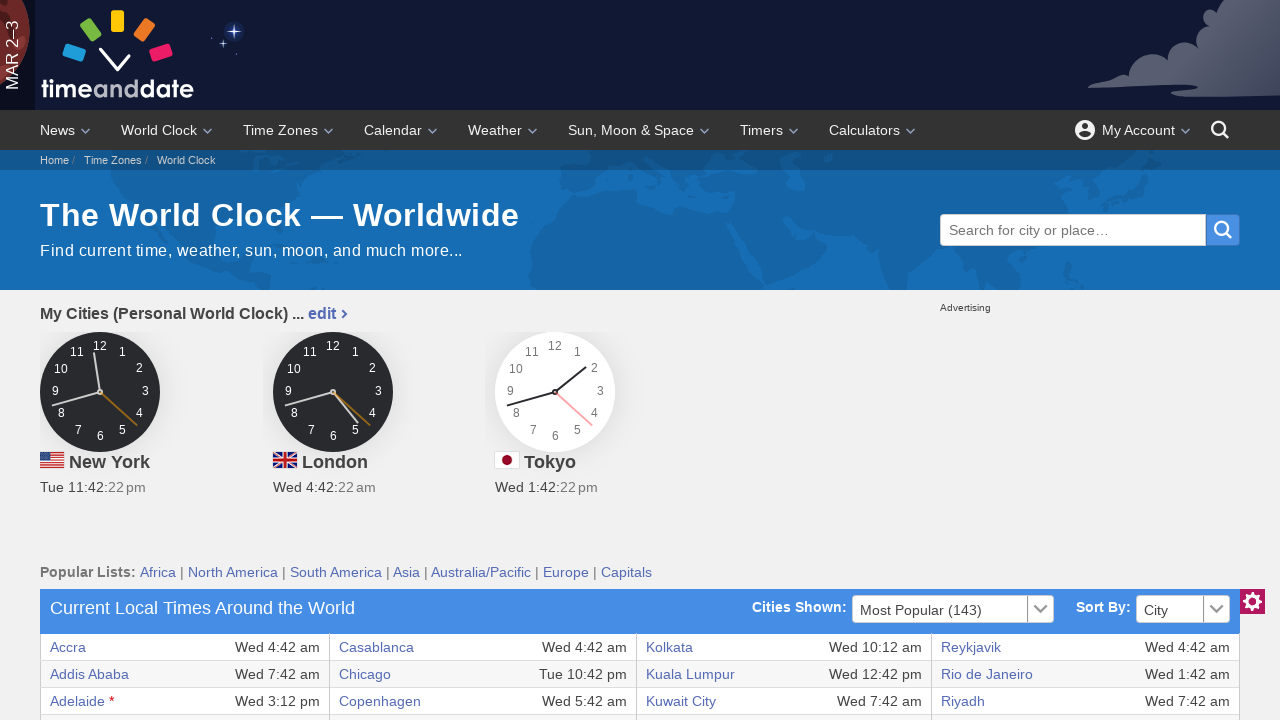

Verified table cell content at row 4, column 1
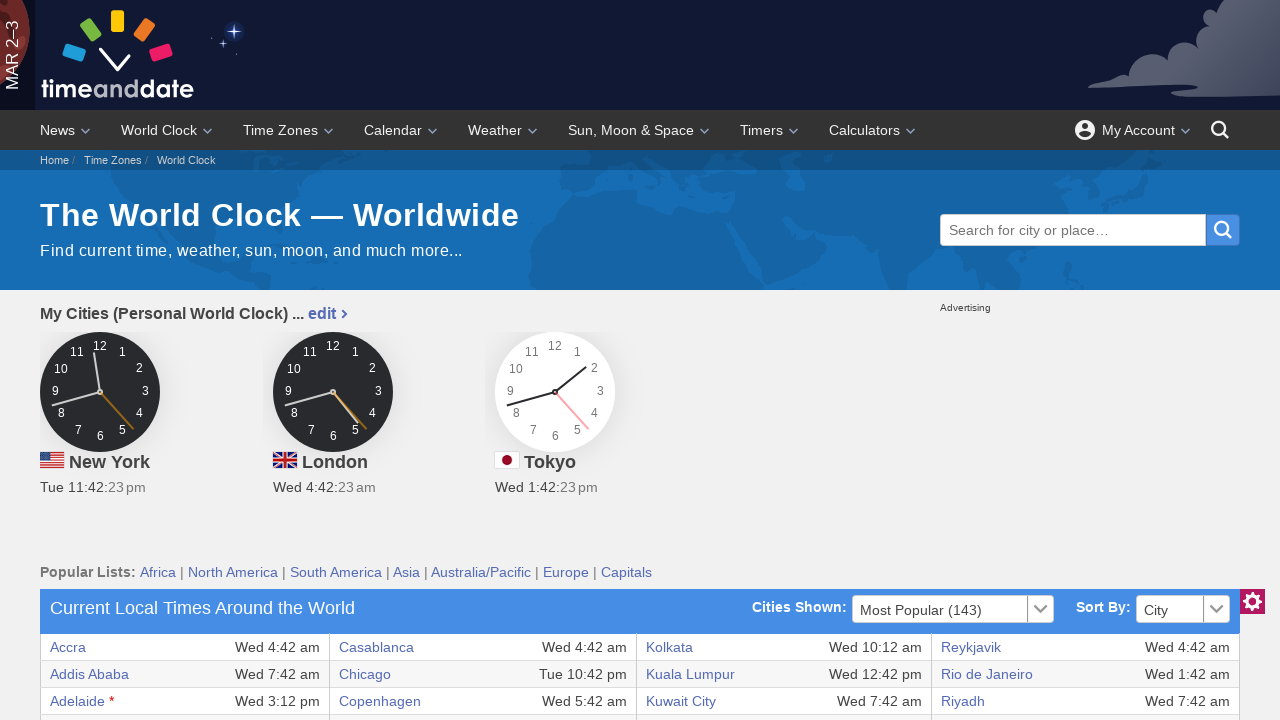

Verified table cell content at row 4, column 2
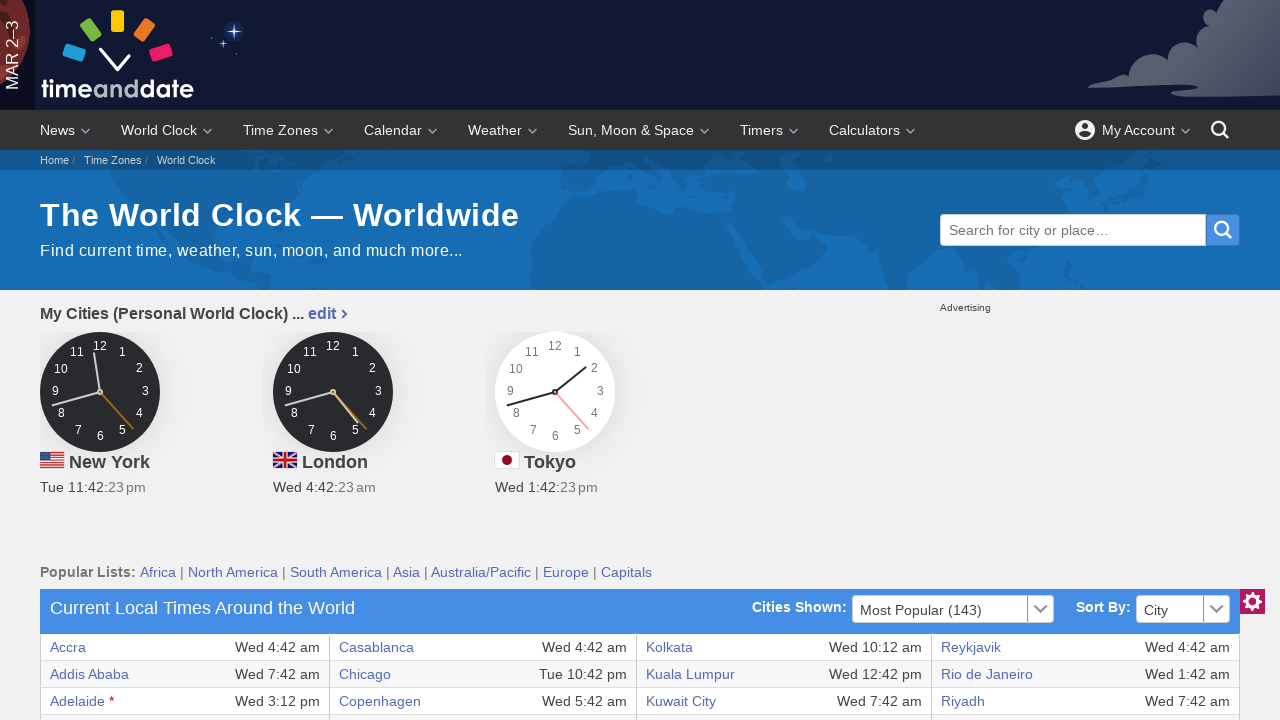

Verified table cell content at row 4, column 3
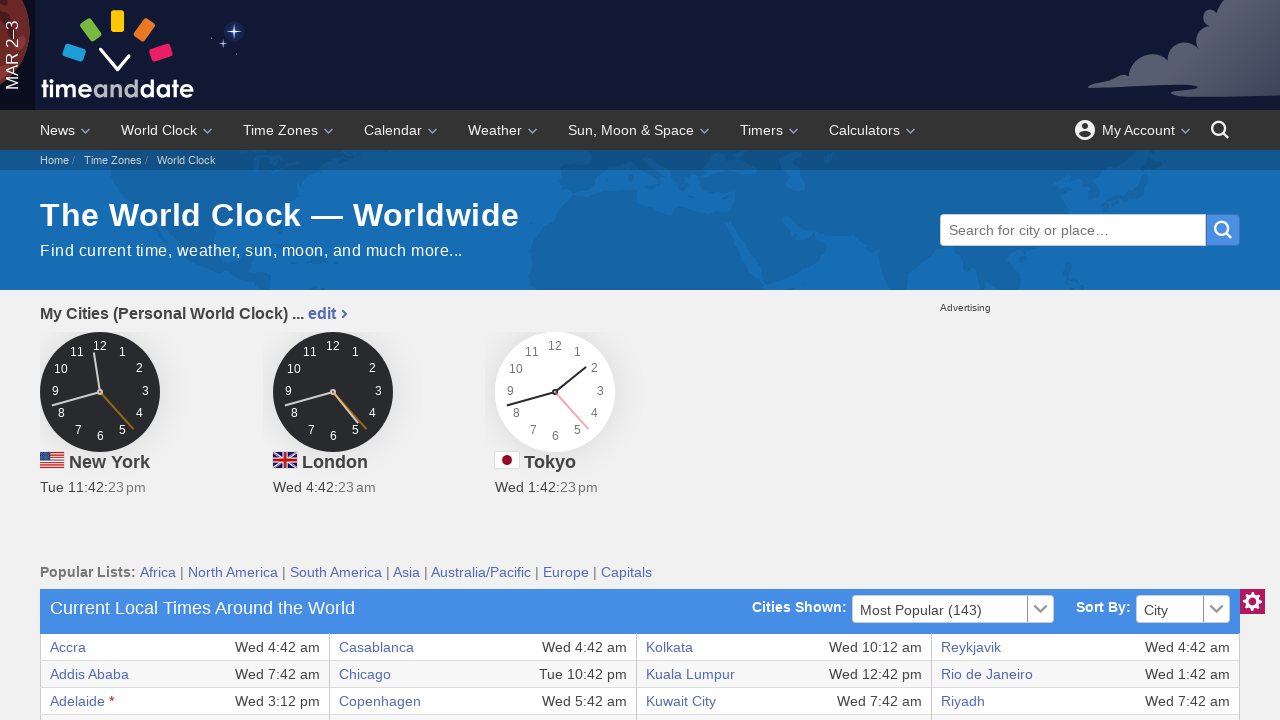

Verified table cell content at row 4, column 4
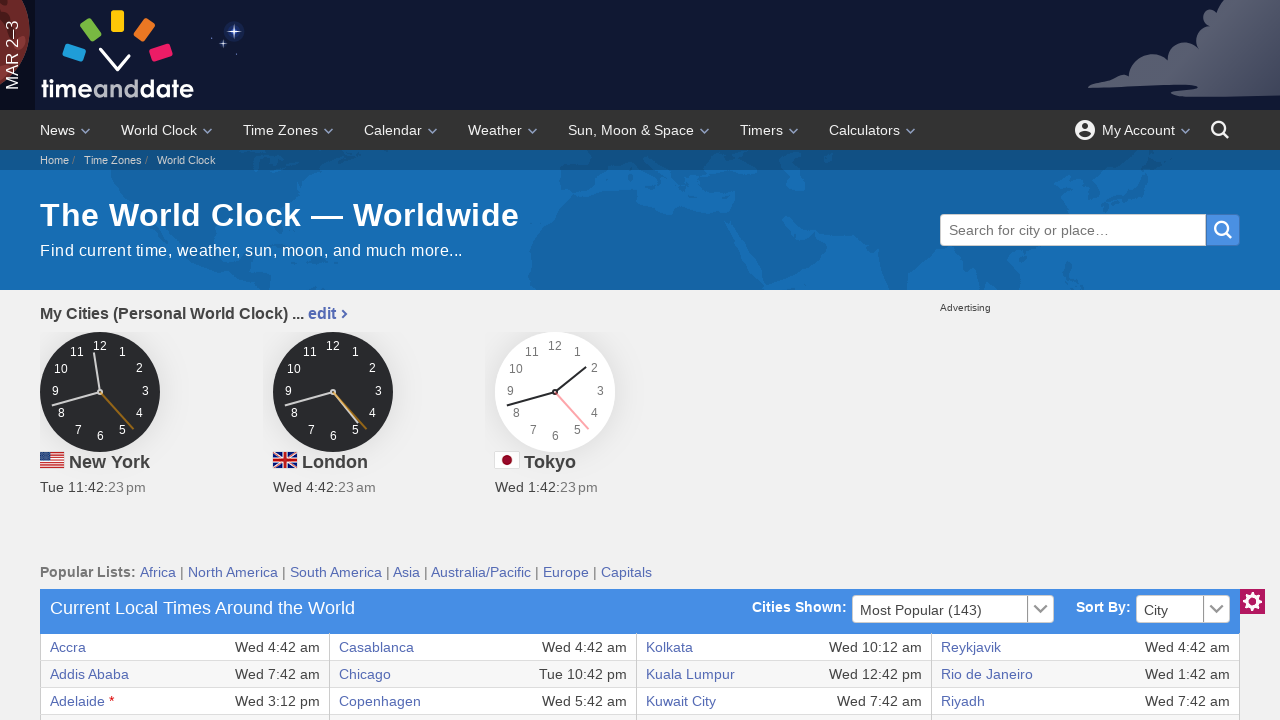

Verified table cell content at row 4, column 5
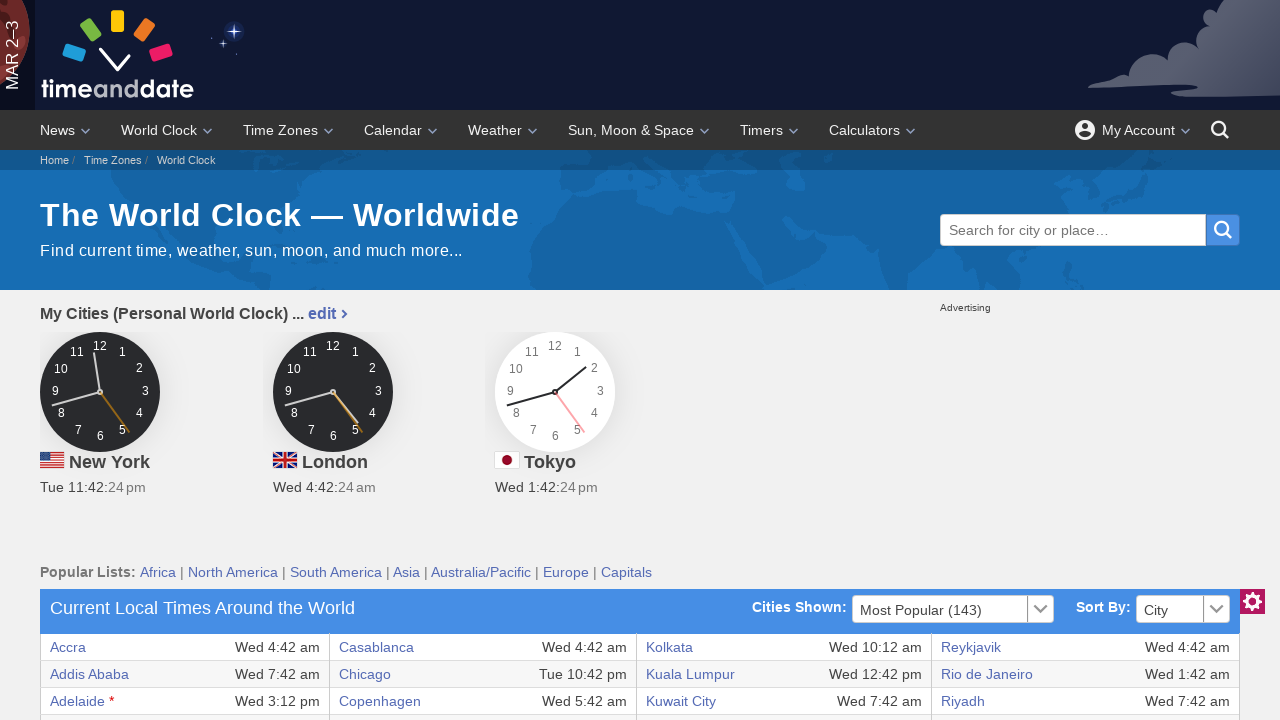

Verified table cell content at row 4, column 6
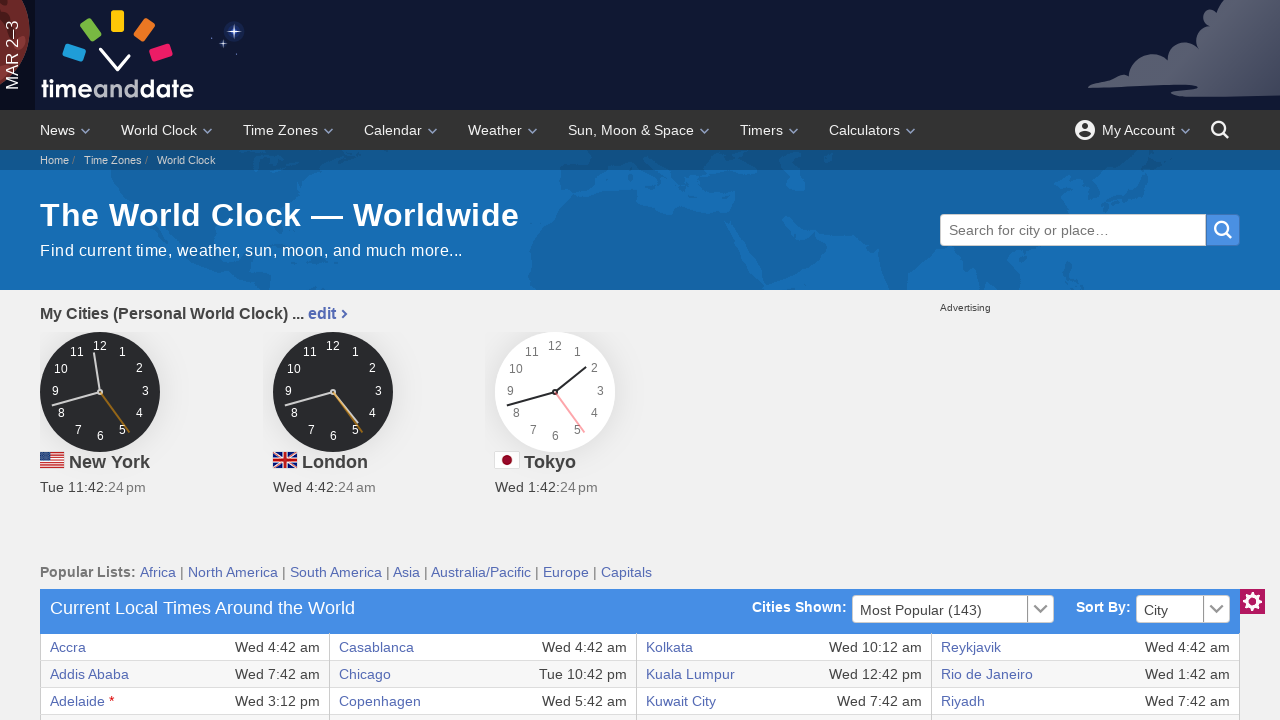

Verified table cell content at row 4, column 7
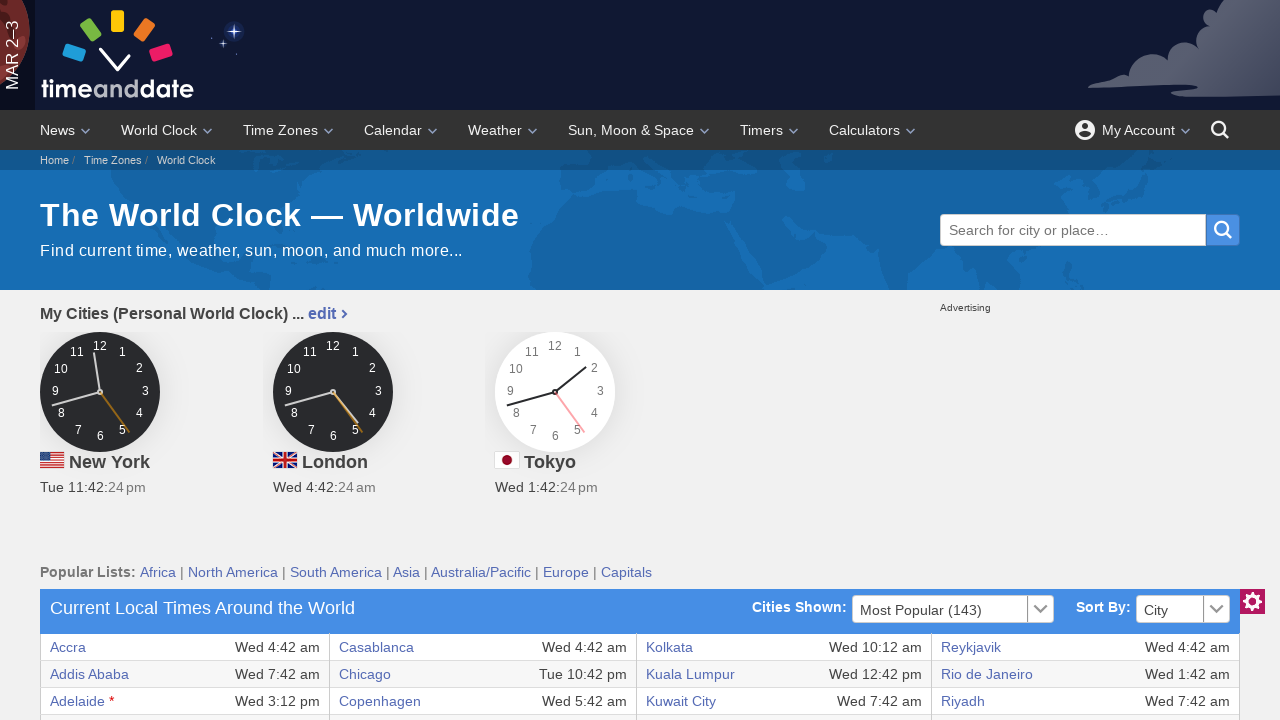

Verified table cell content at row 4, column 8
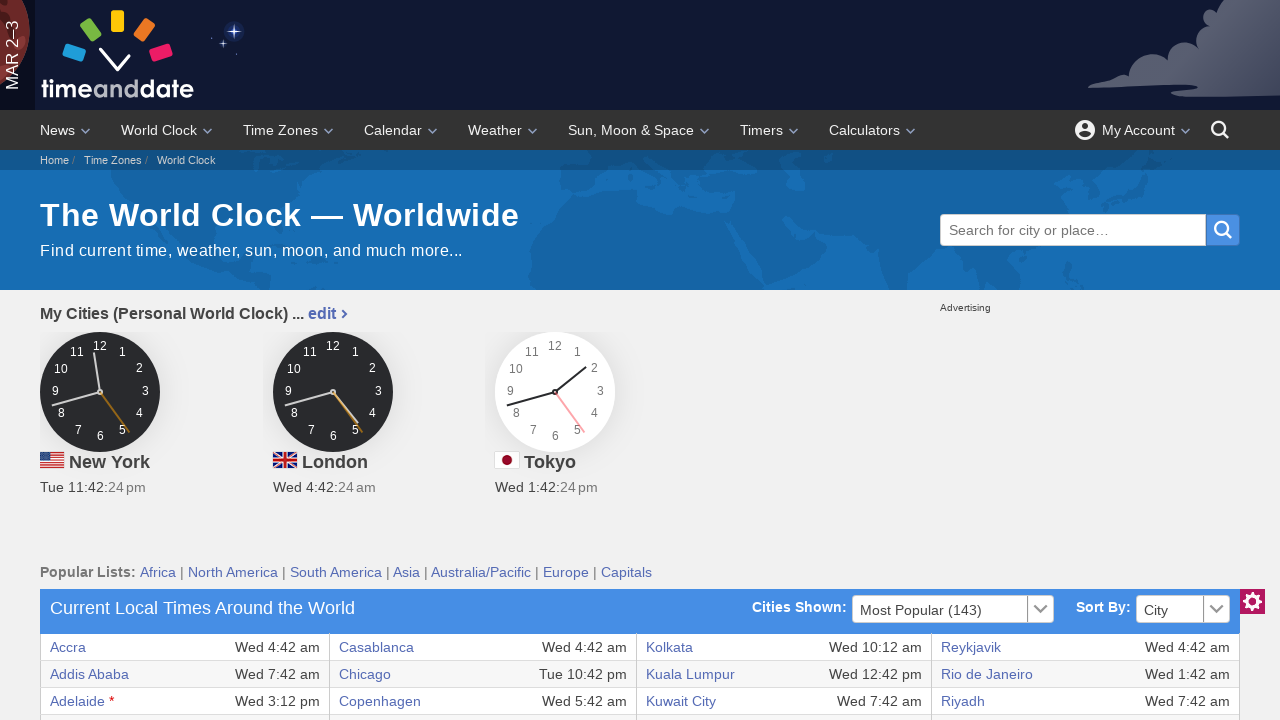

Verified table cell content at row 5, column 1
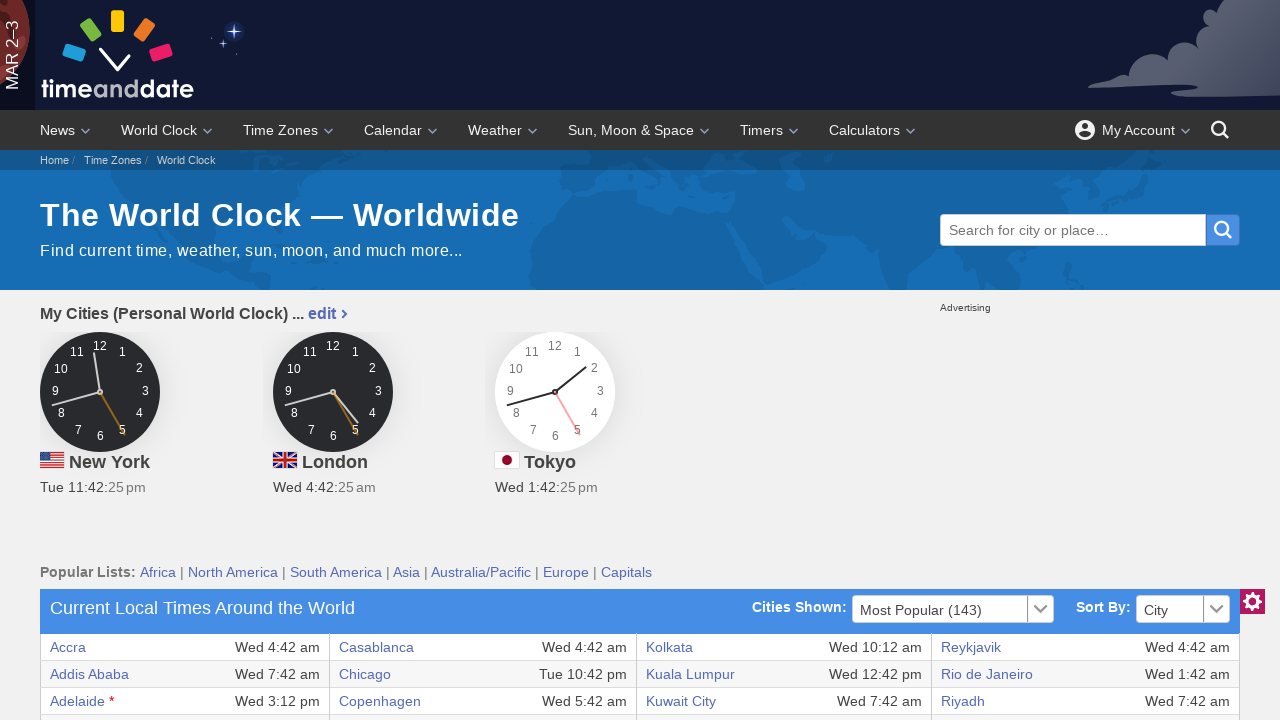

Verified table cell content at row 5, column 2
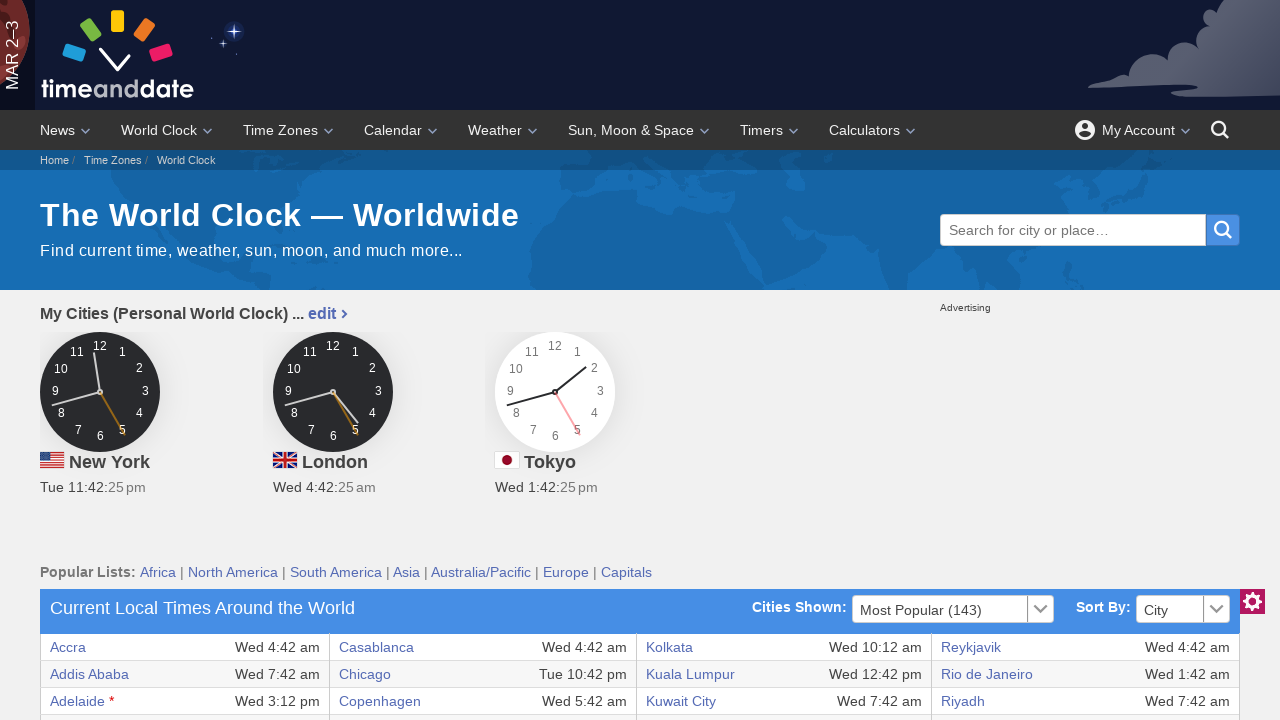

Verified table cell content at row 5, column 3
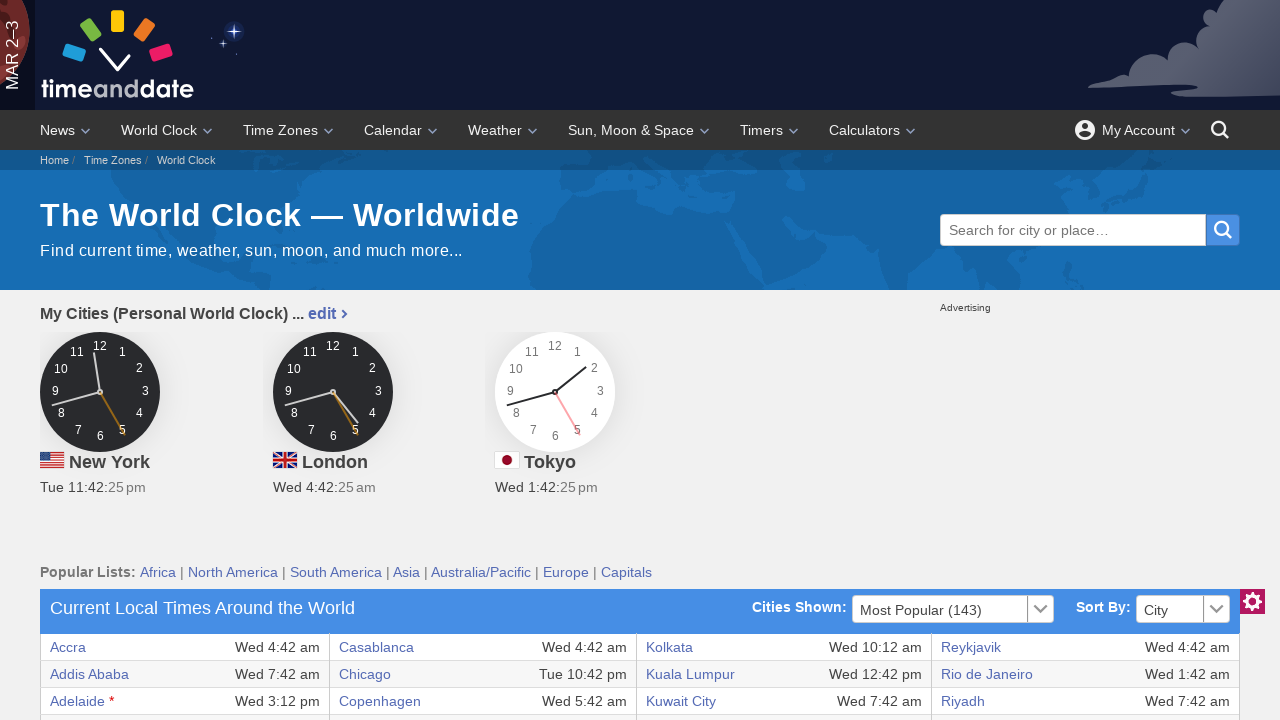

Verified table cell content at row 5, column 4
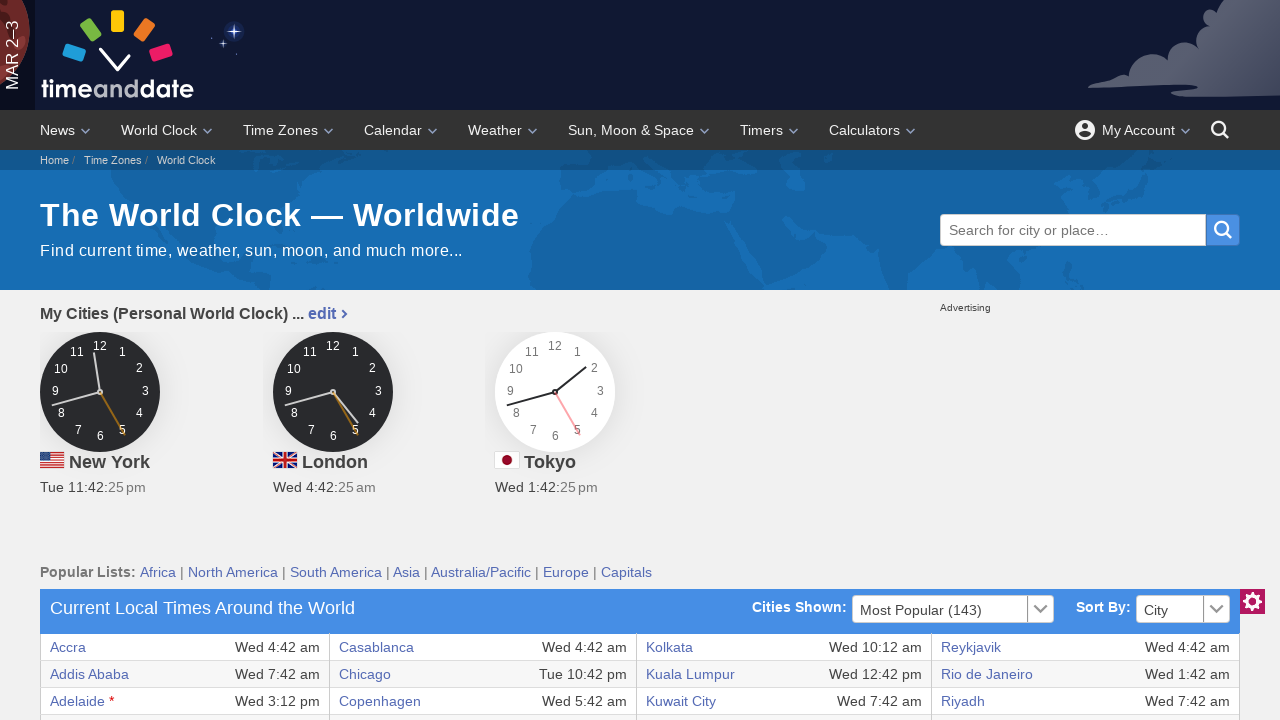

Verified table cell content at row 5, column 5
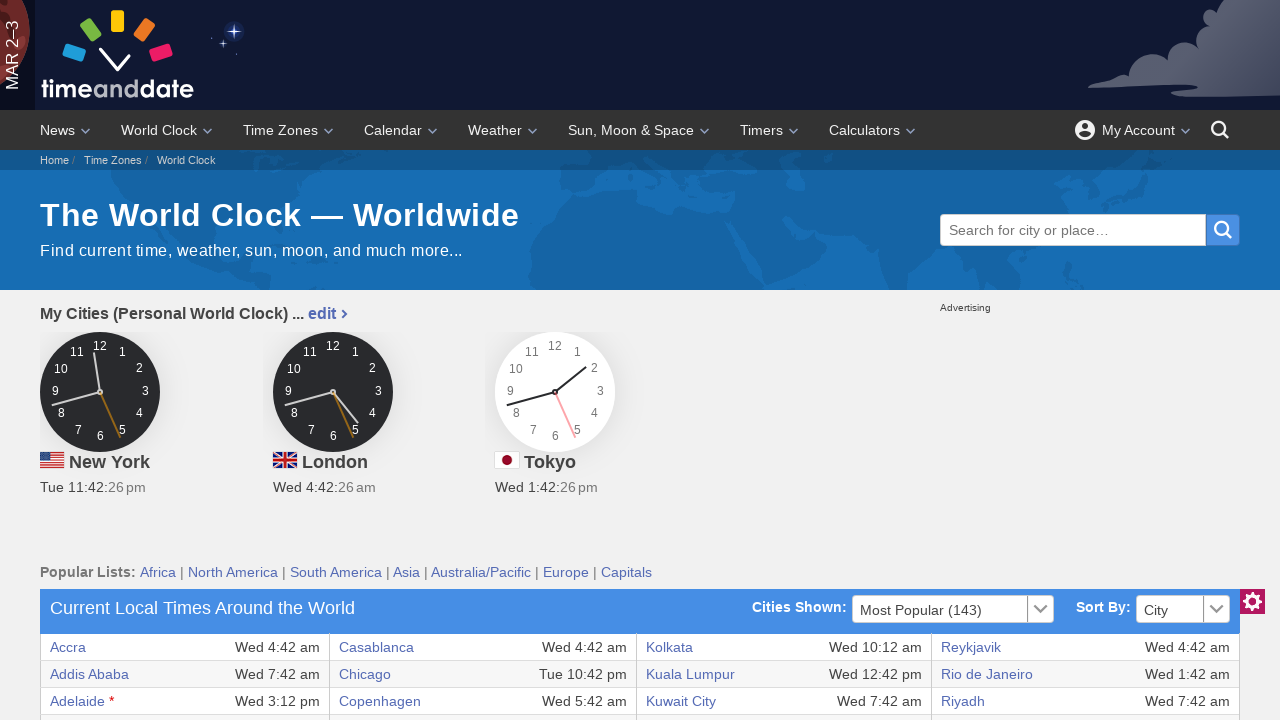

Verified table cell content at row 5, column 6
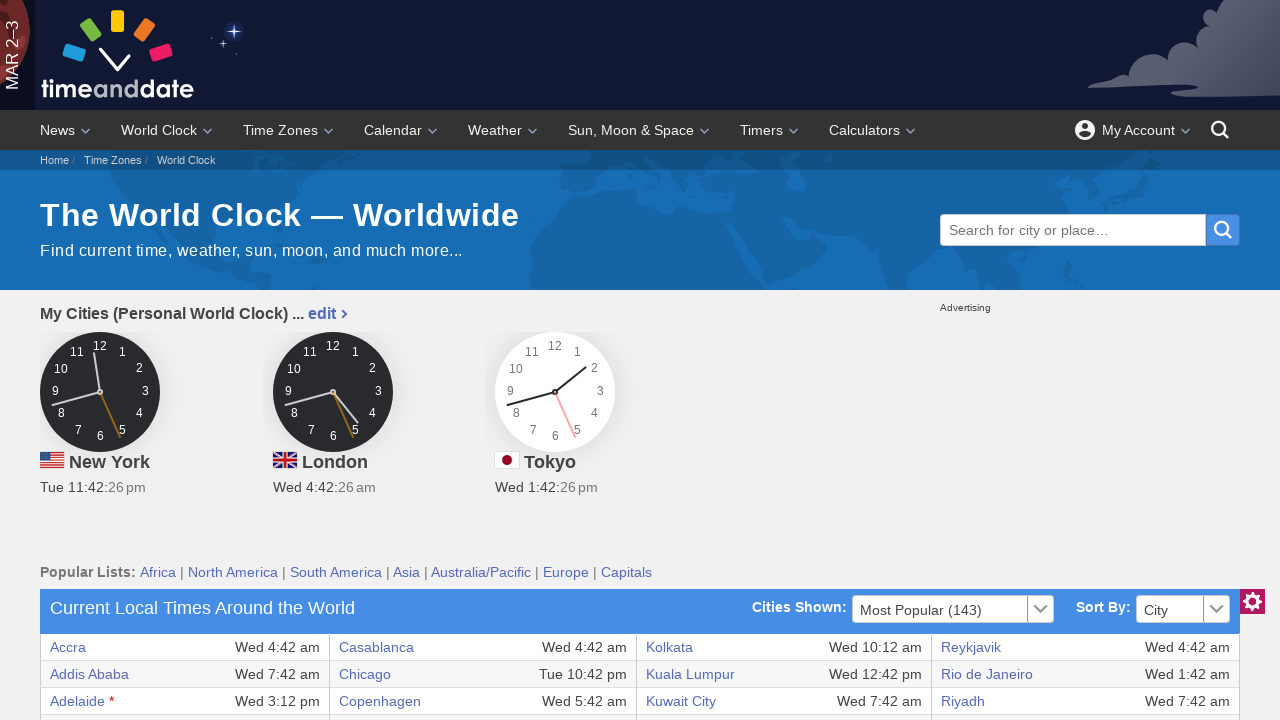

Verified table cell content at row 5, column 7
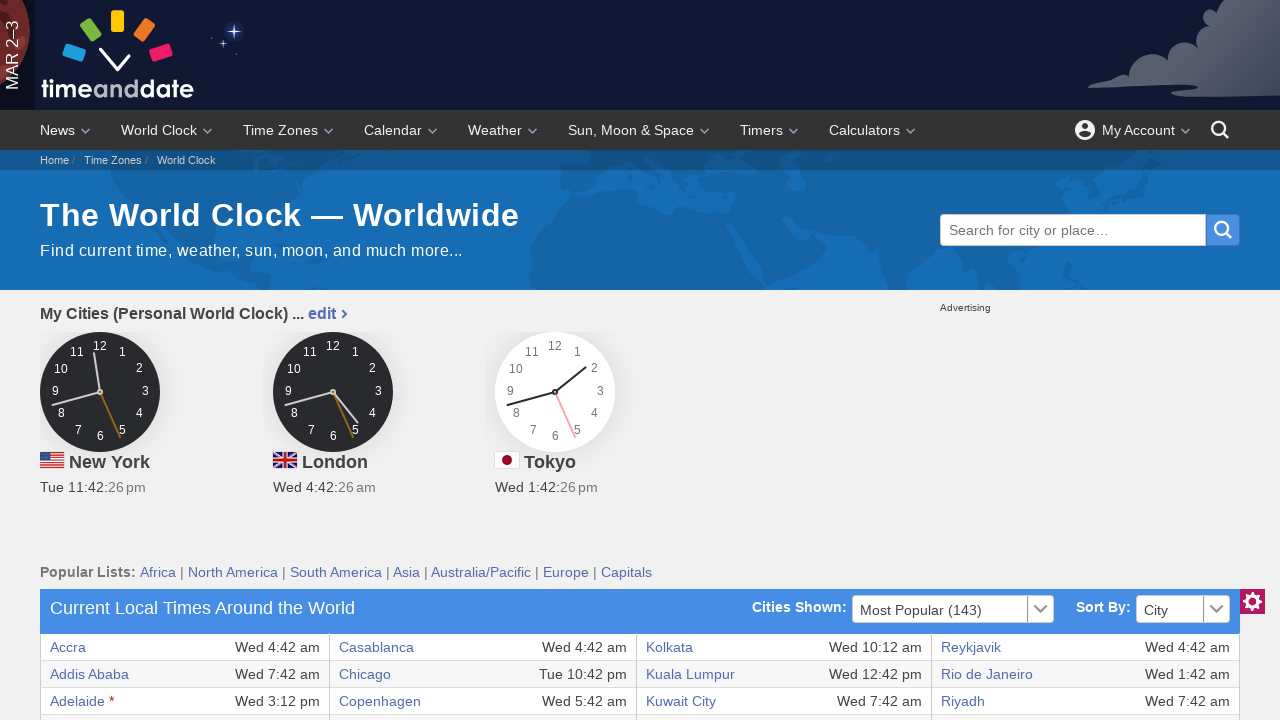

Verified table cell content at row 5, column 8
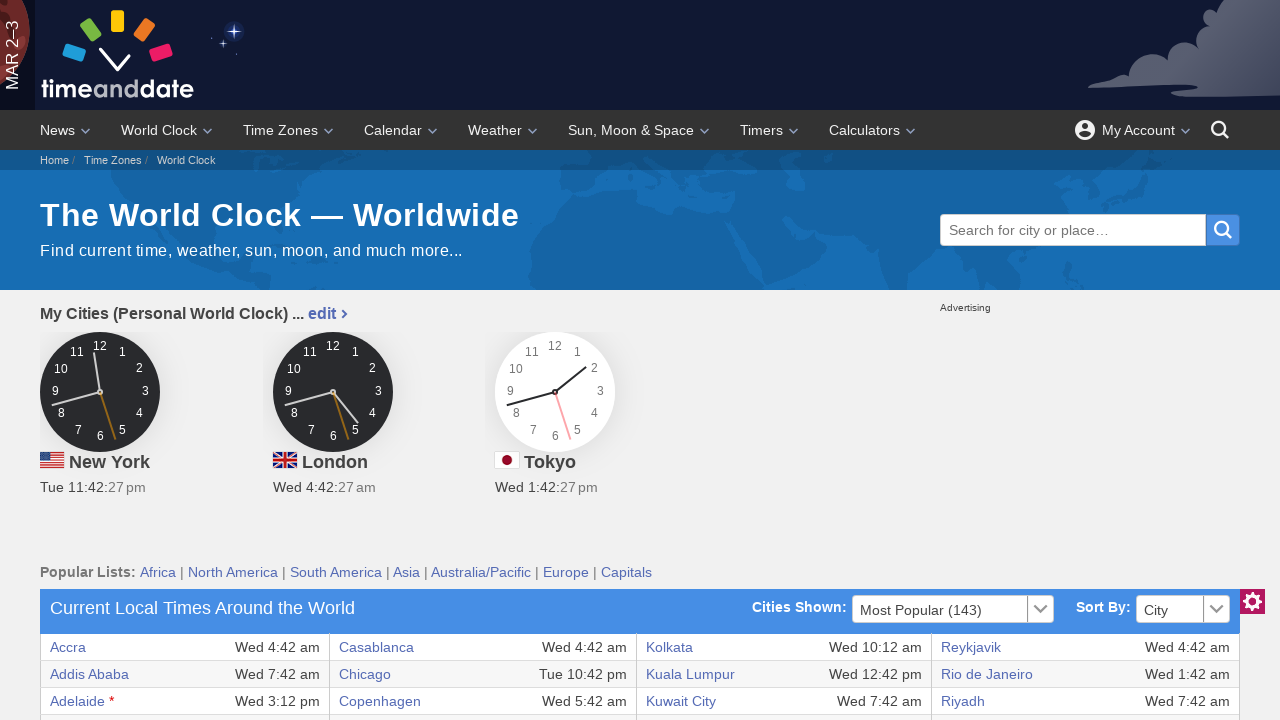

Verified table cell content at row 6, column 1
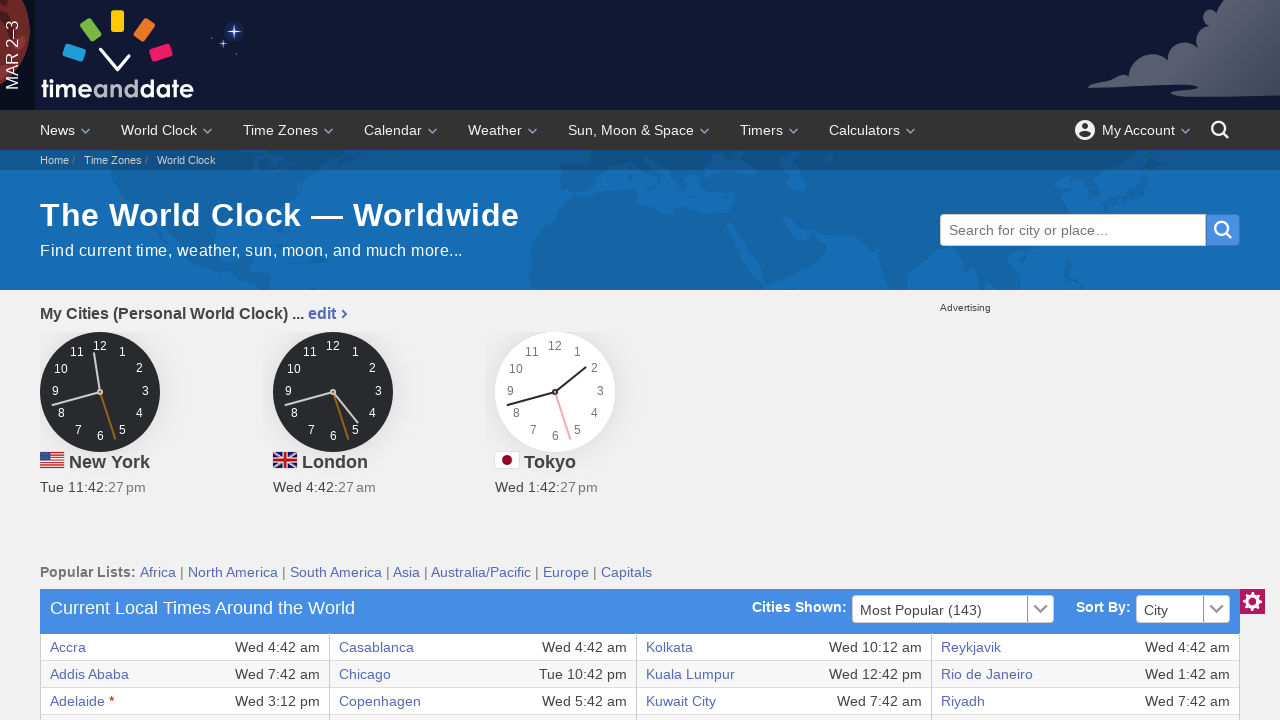

Verified table cell content at row 6, column 2
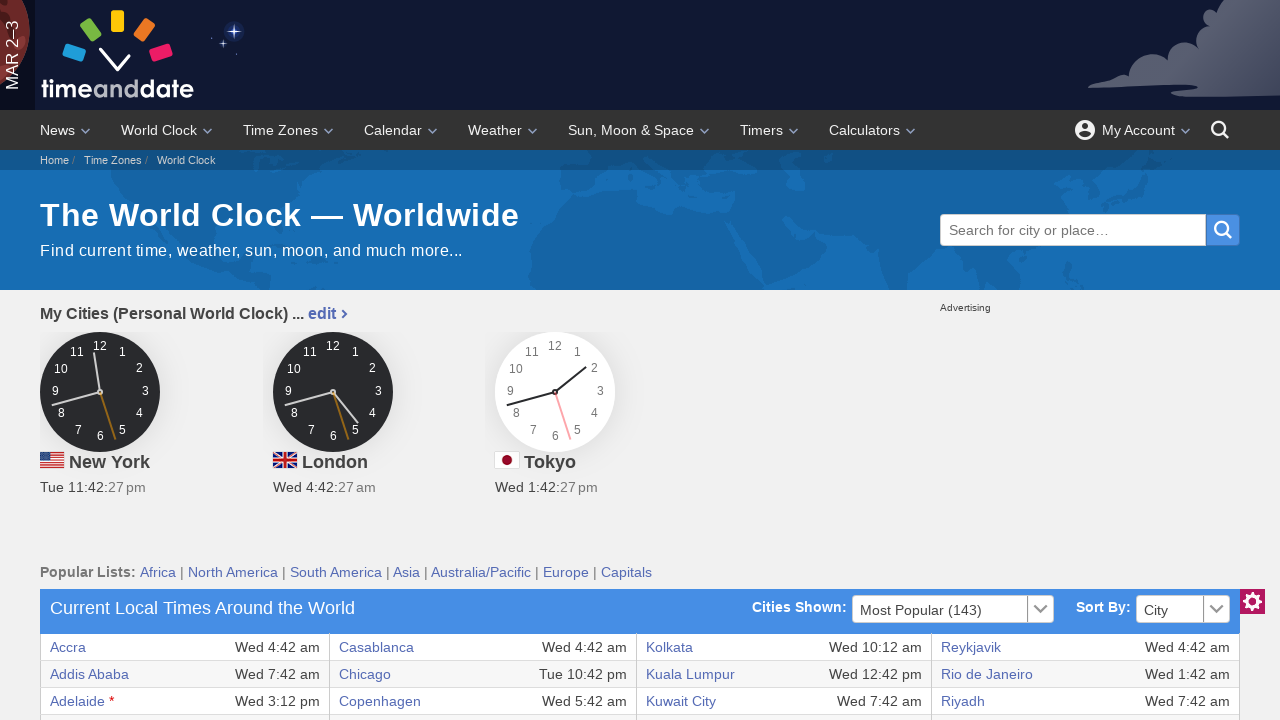

Verified table cell content at row 6, column 3
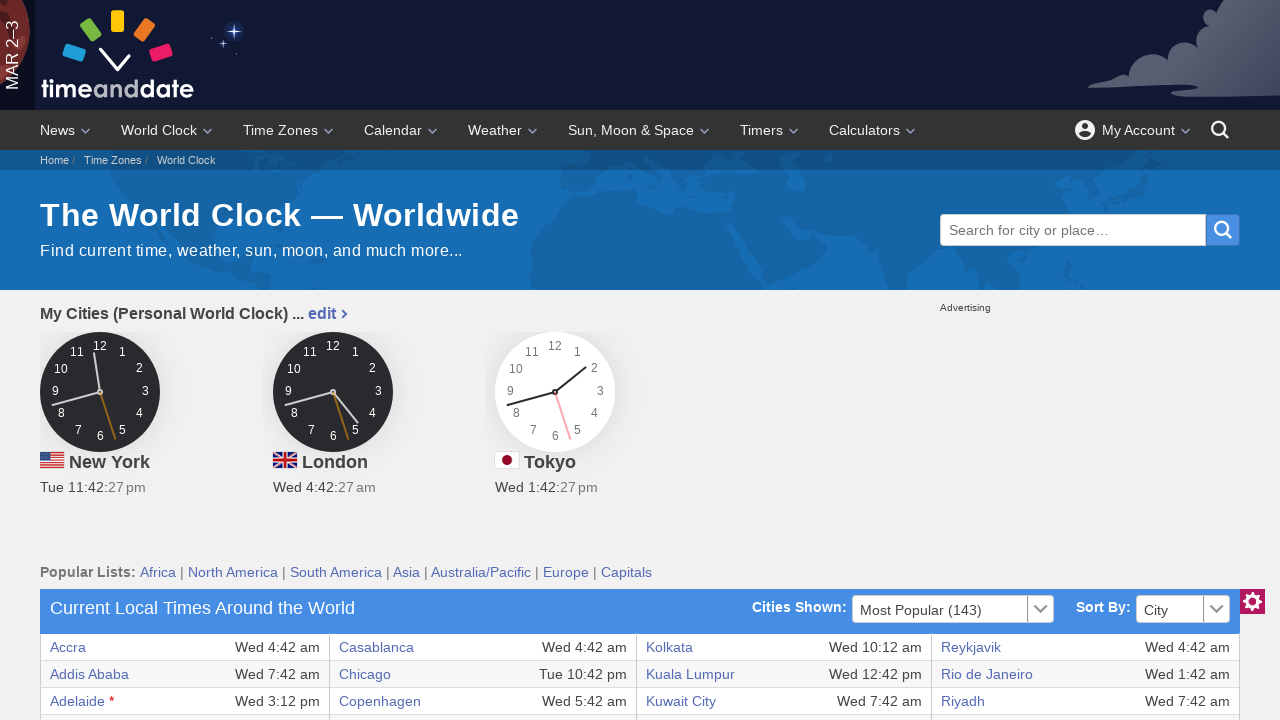

Verified table cell content at row 6, column 4
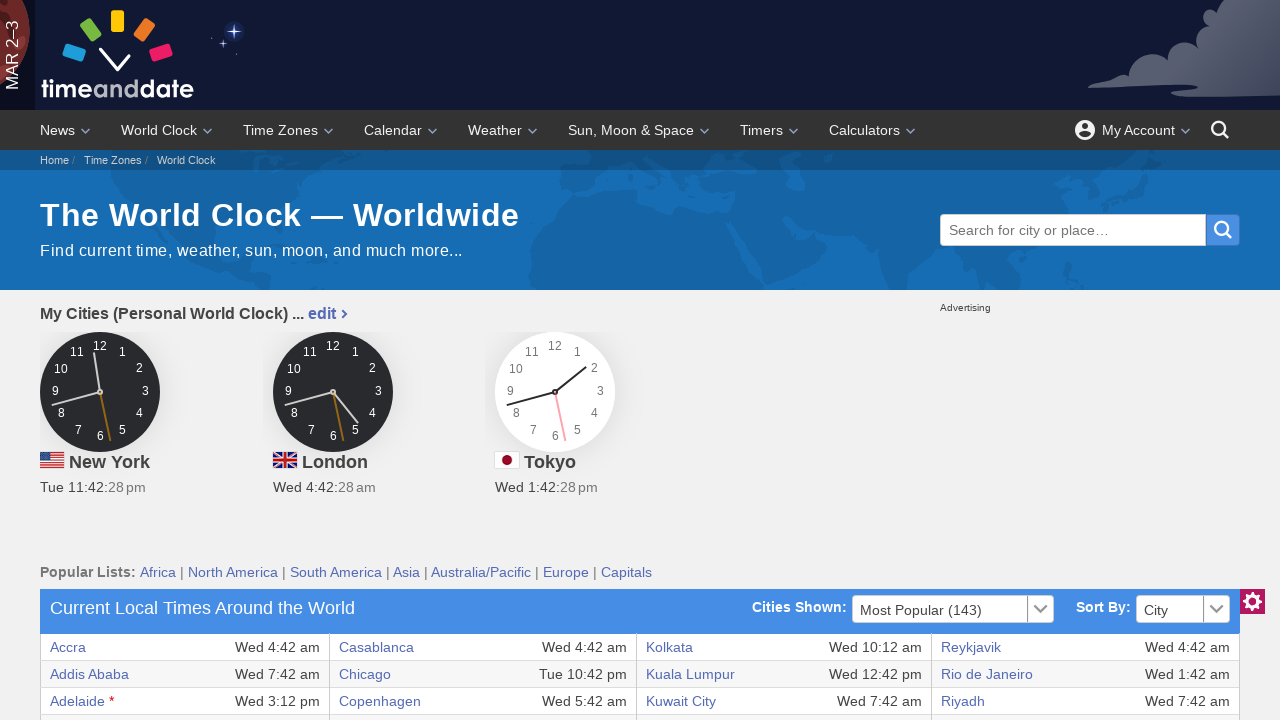

Verified table cell content at row 6, column 5
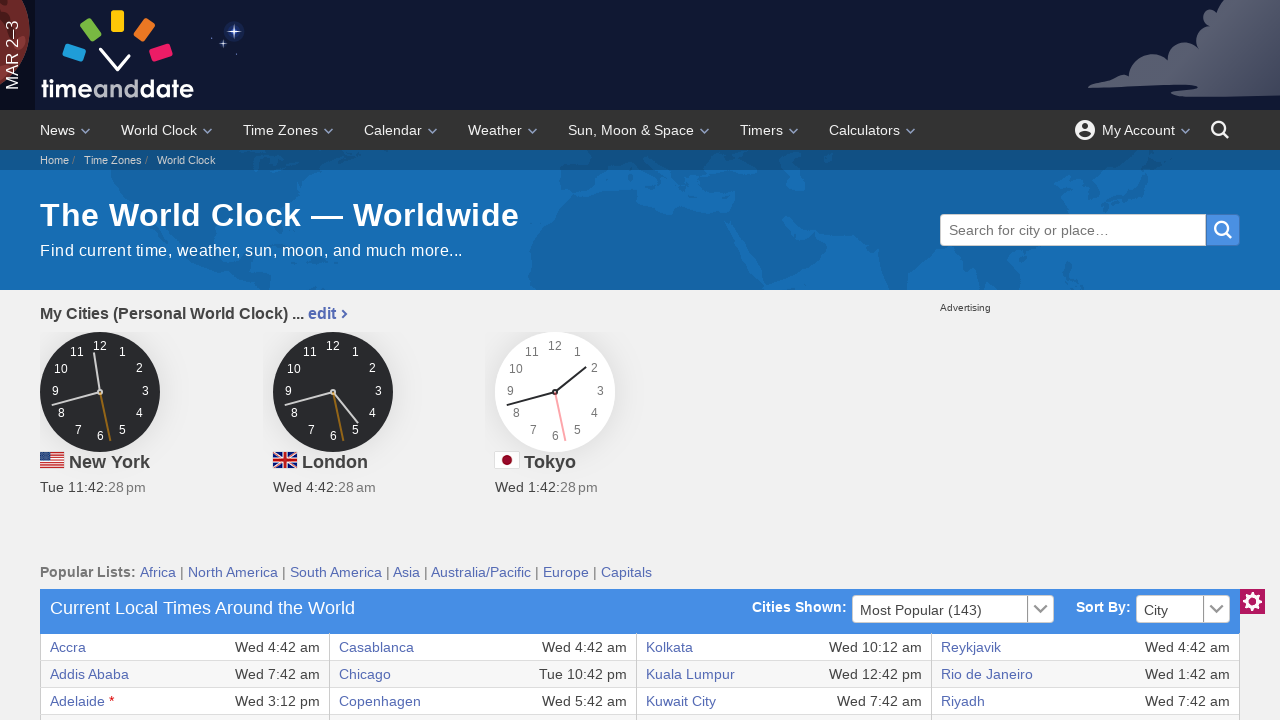

Verified table cell content at row 6, column 6
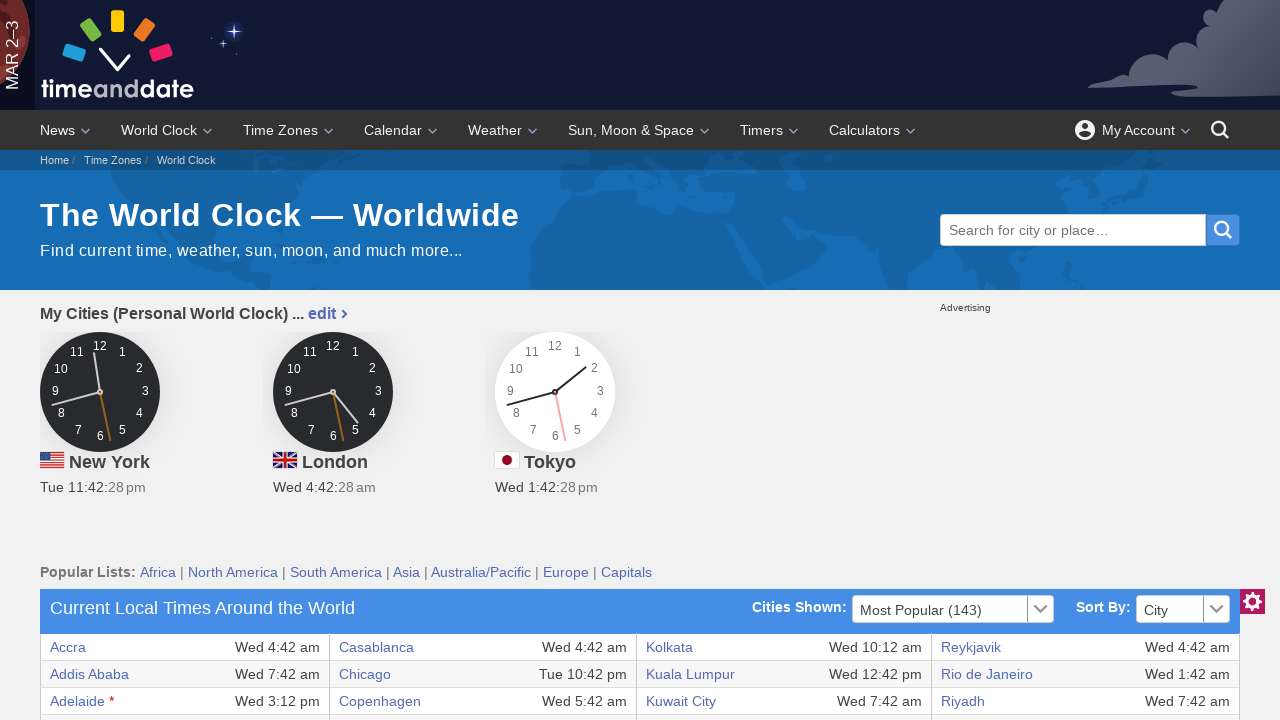

Verified table cell content at row 6, column 7
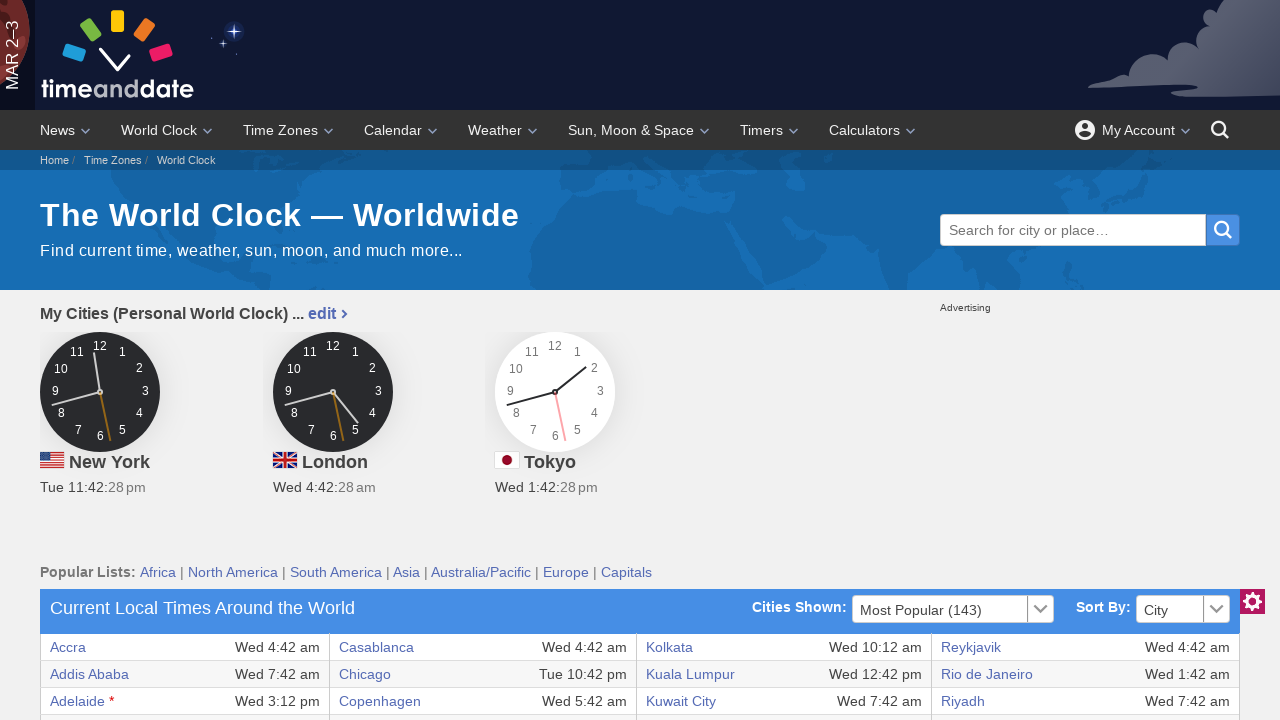

Verified table cell content at row 6, column 8
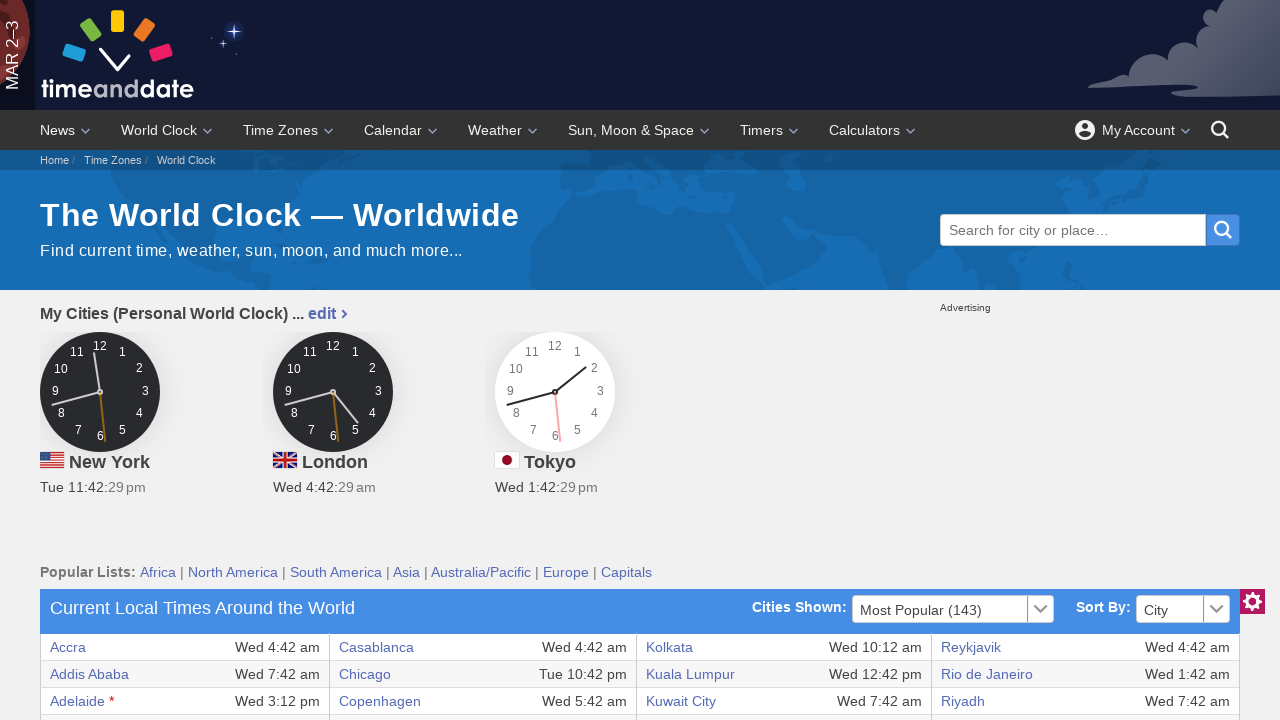

Verified table cell content at row 7, column 1
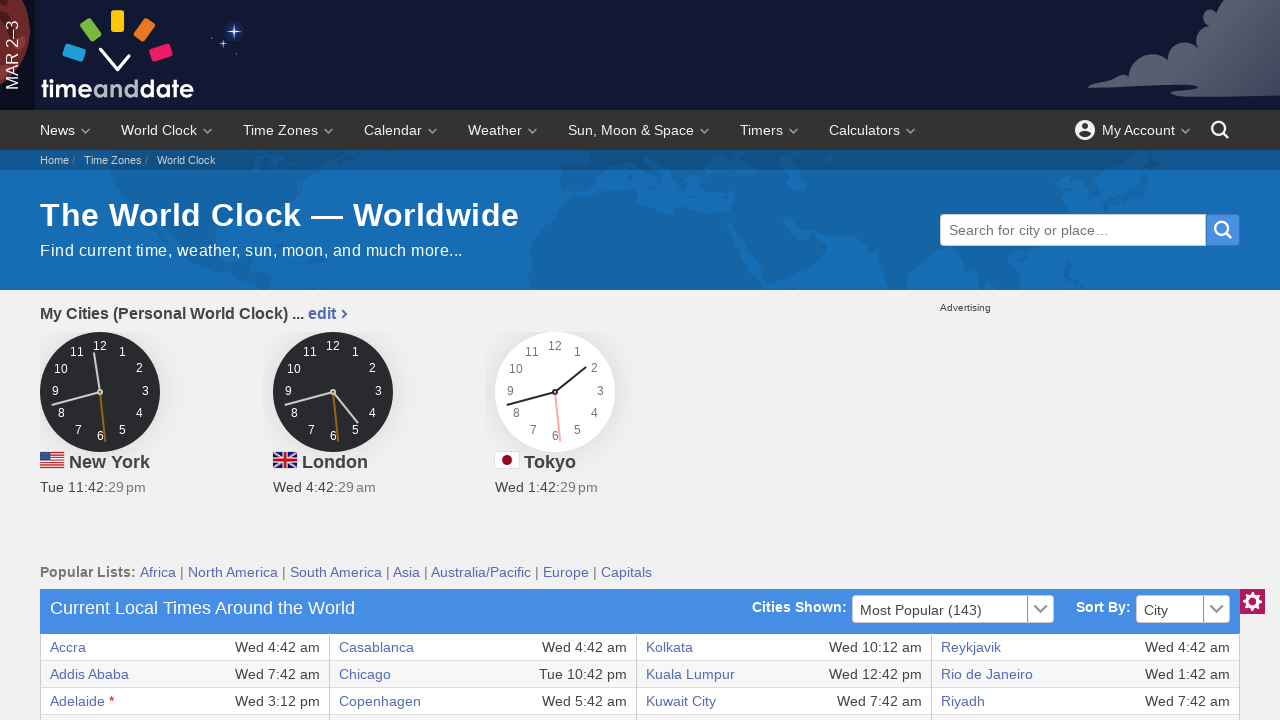

Verified table cell content at row 7, column 2
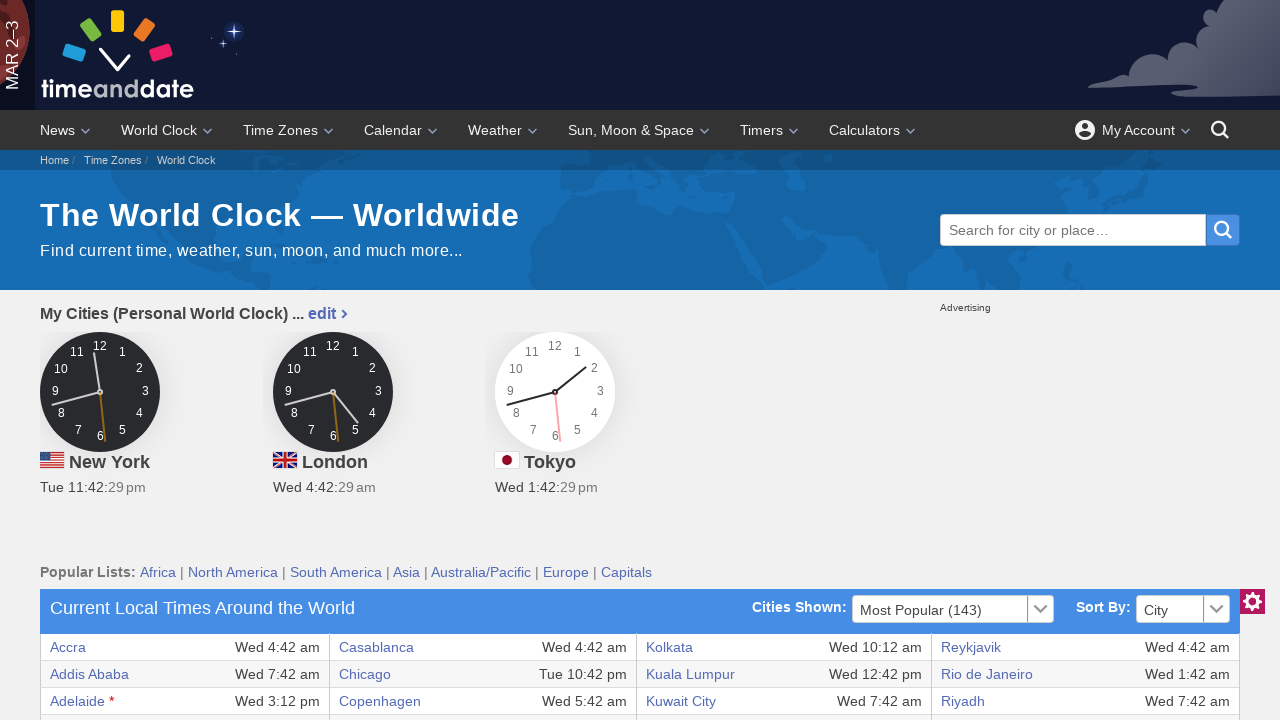

Verified table cell content at row 7, column 3
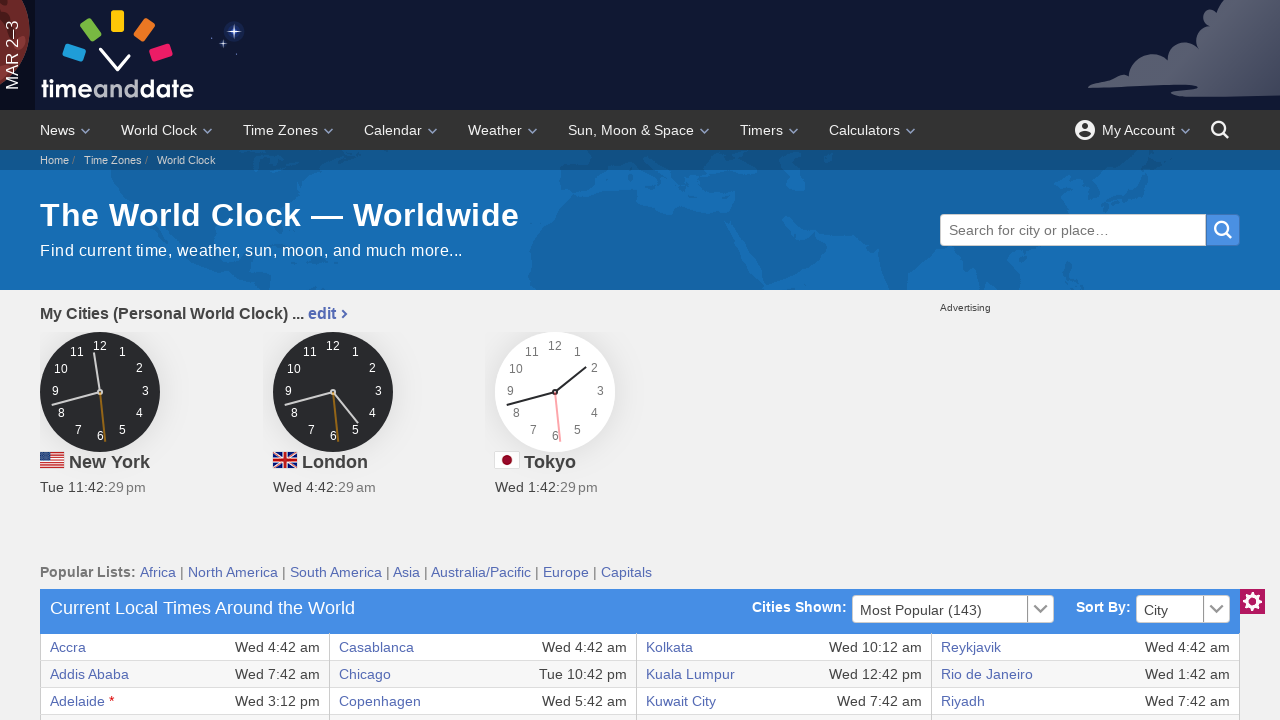

Verified table cell content at row 7, column 4
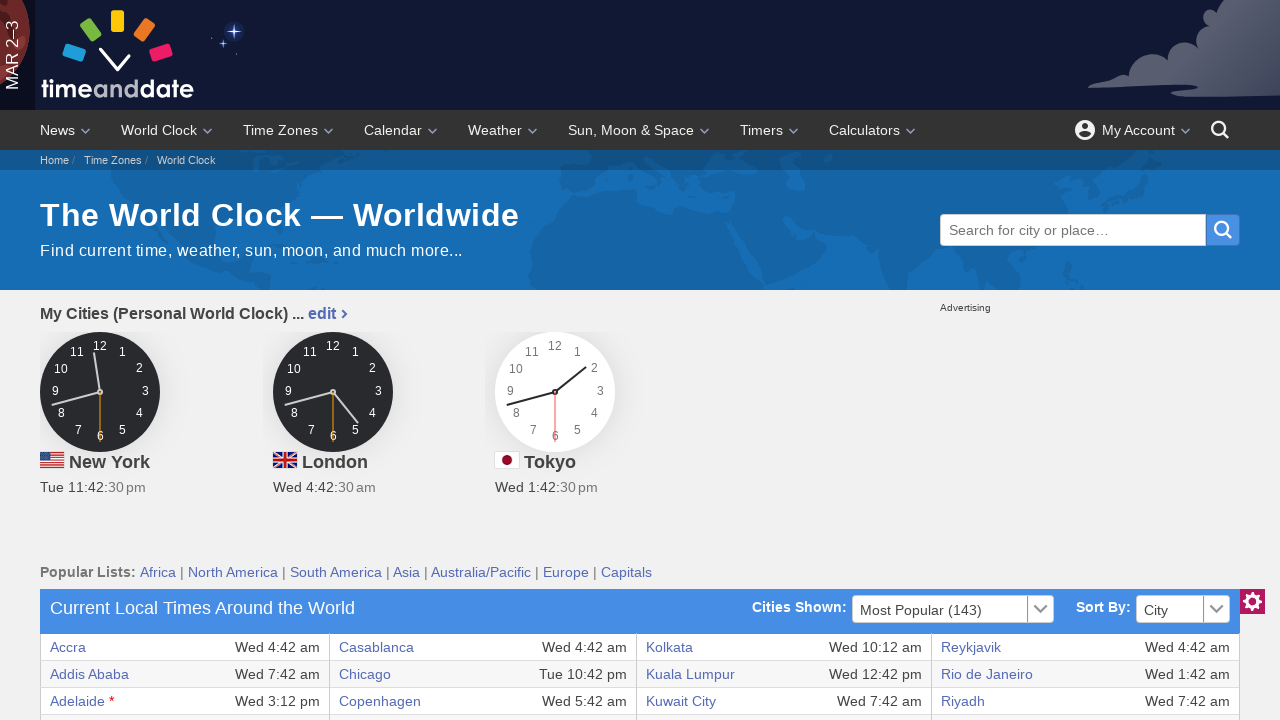

Verified table cell content at row 7, column 5
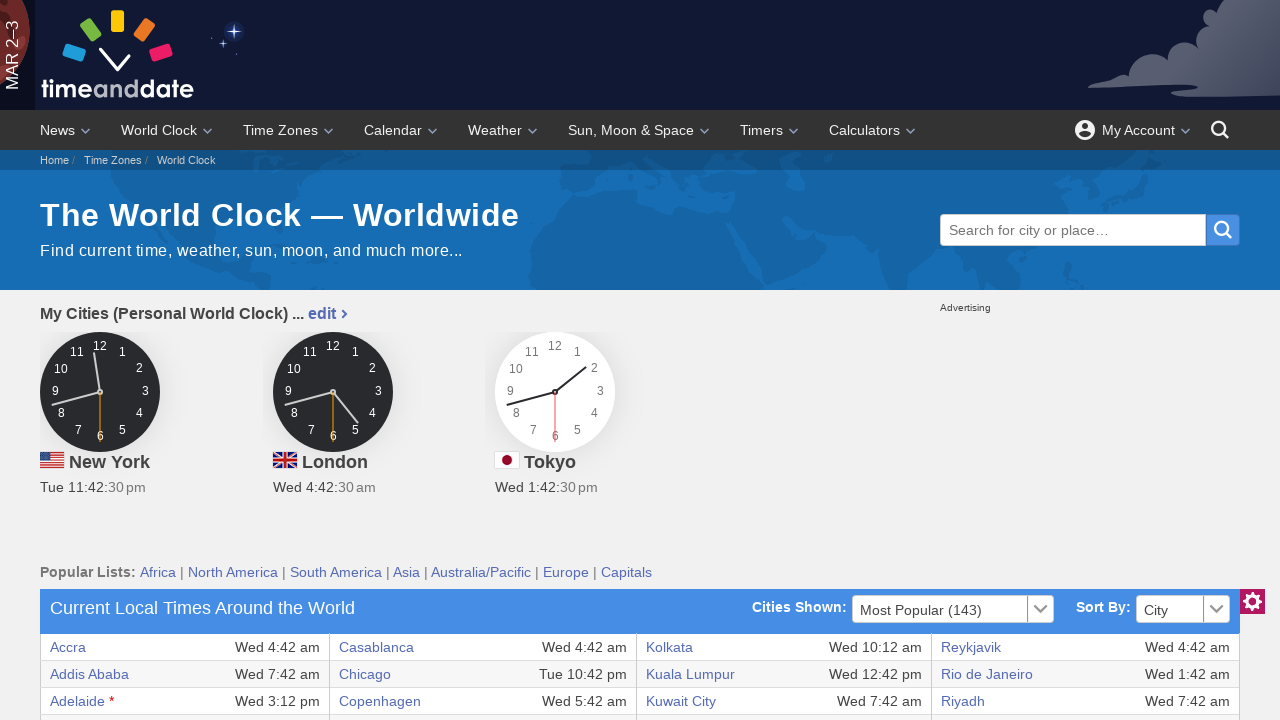

Verified table cell content at row 7, column 6
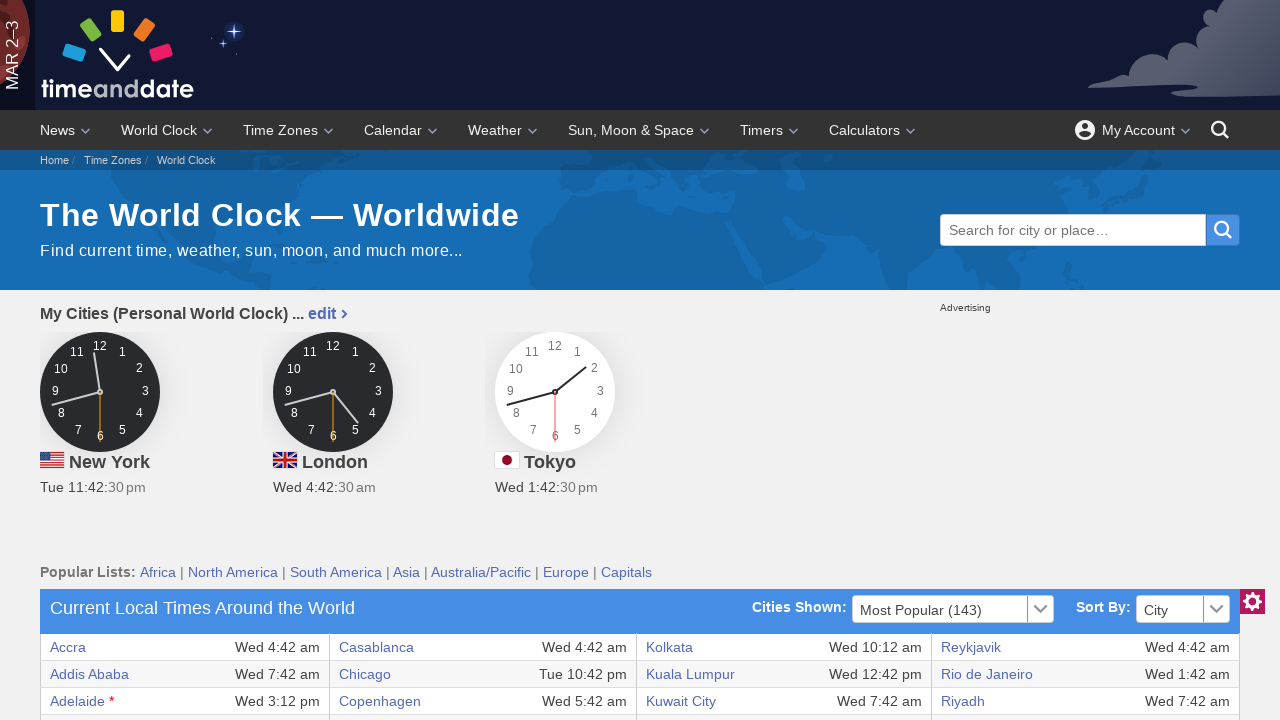

Verified table cell content at row 7, column 7
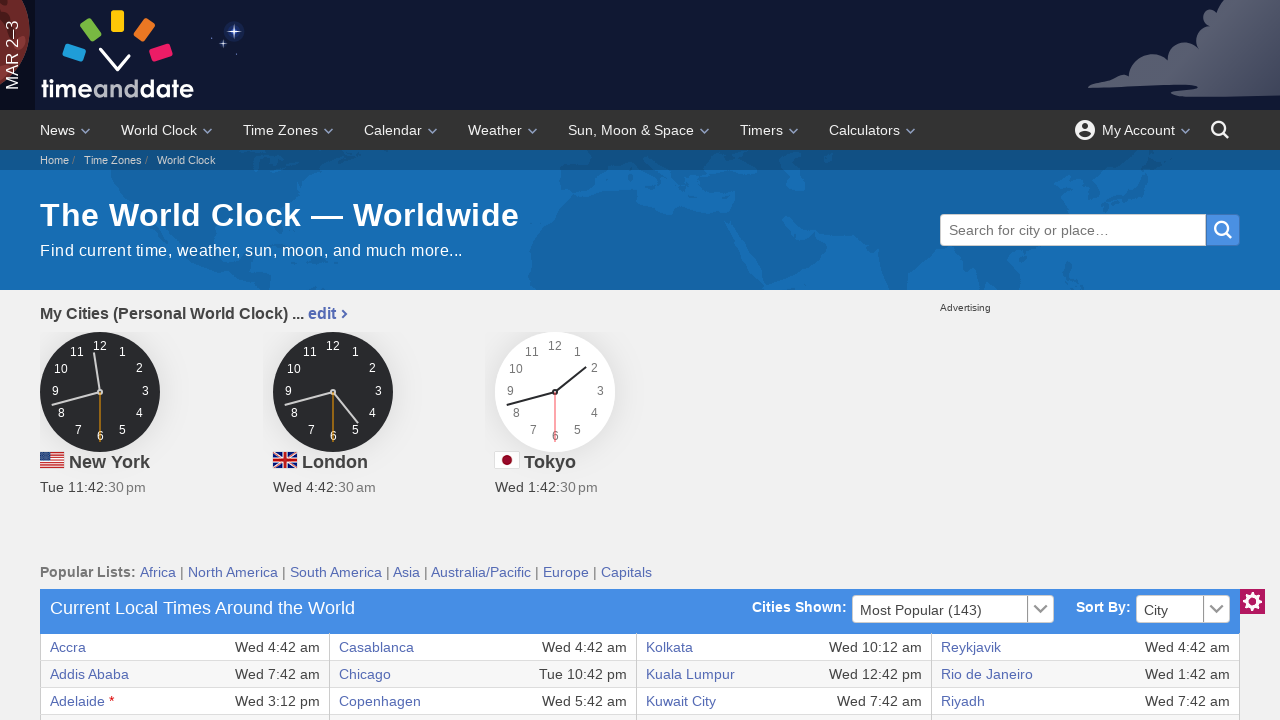

Verified table cell content at row 7, column 8
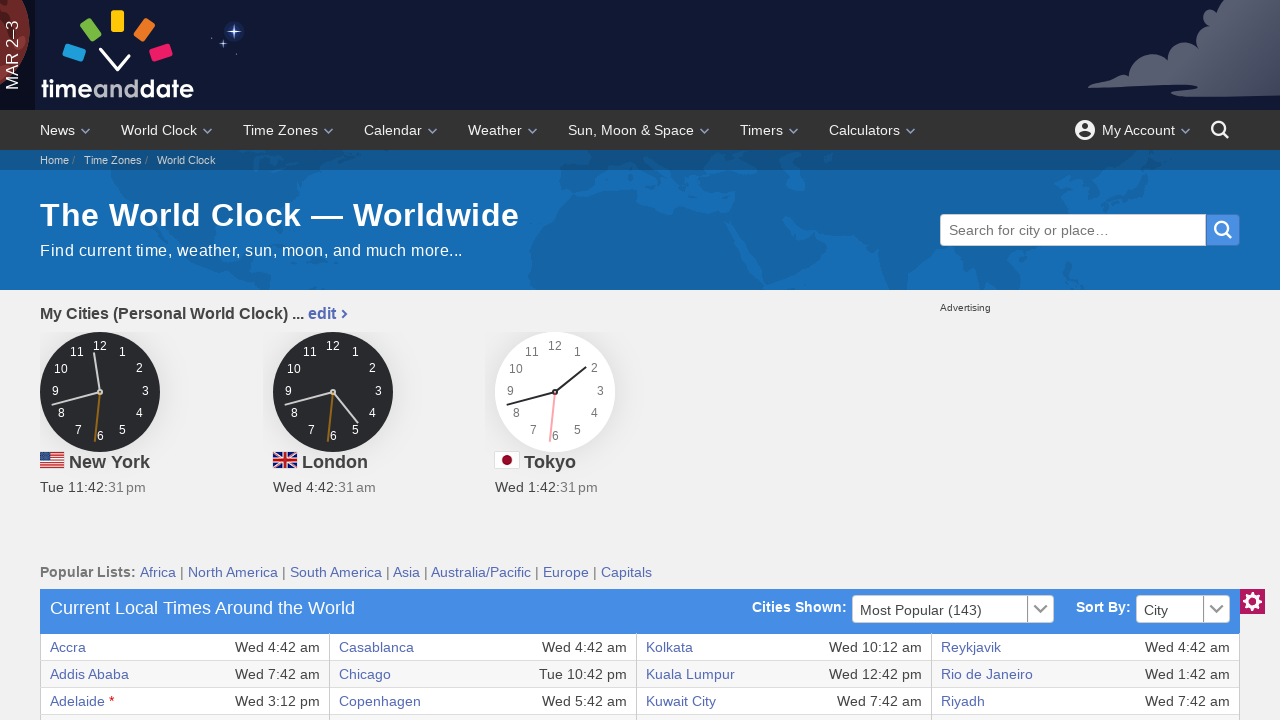

Verified table cell content at row 8, column 1
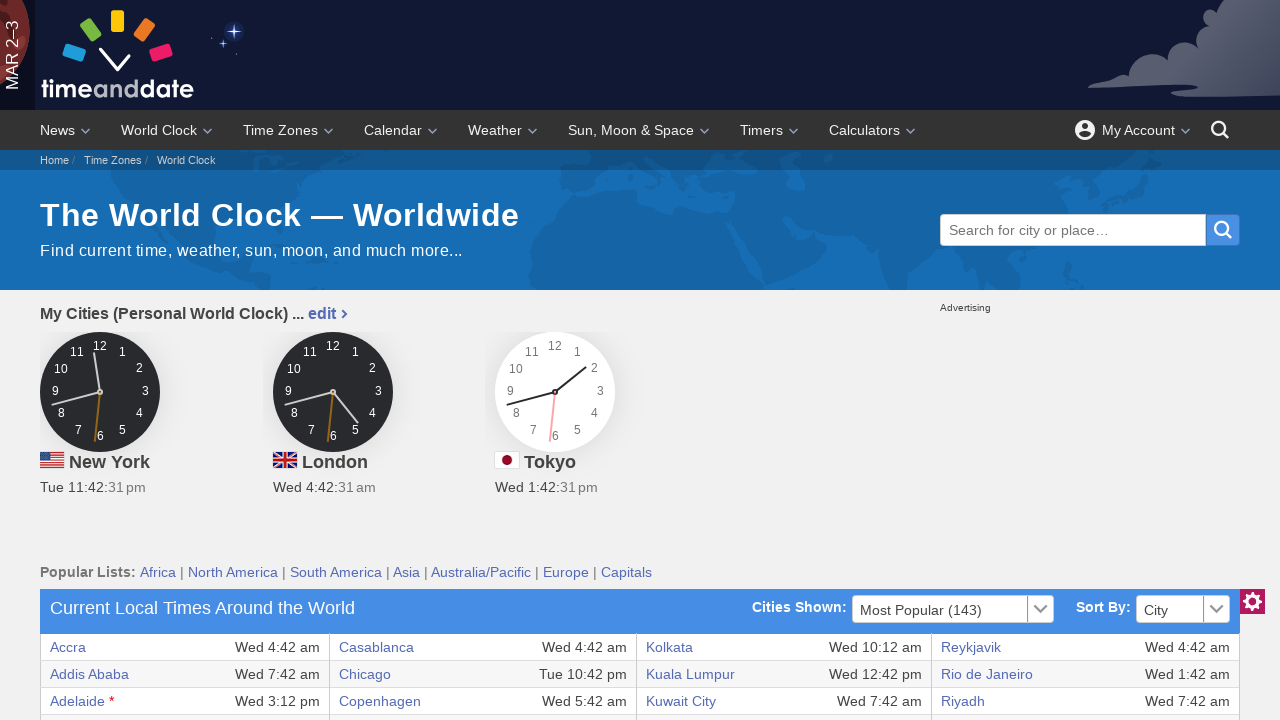

Verified table cell content at row 8, column 2
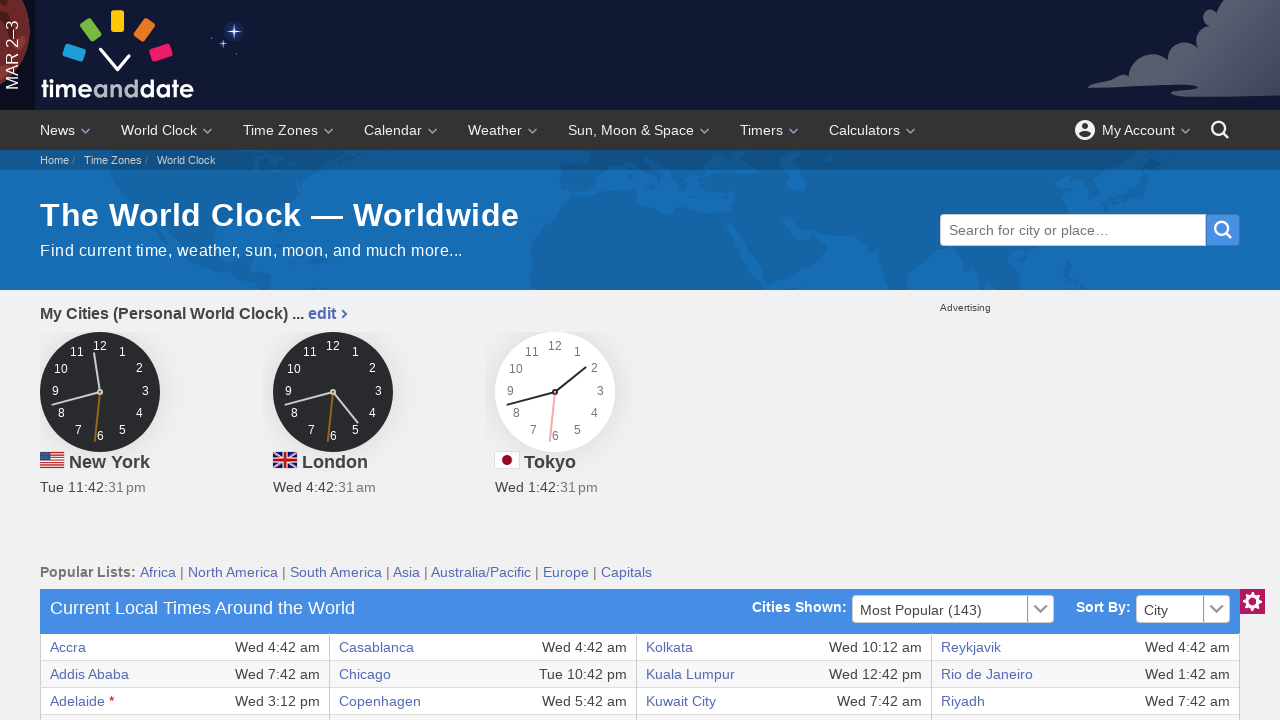

Verified table cell content at row 8, column 3
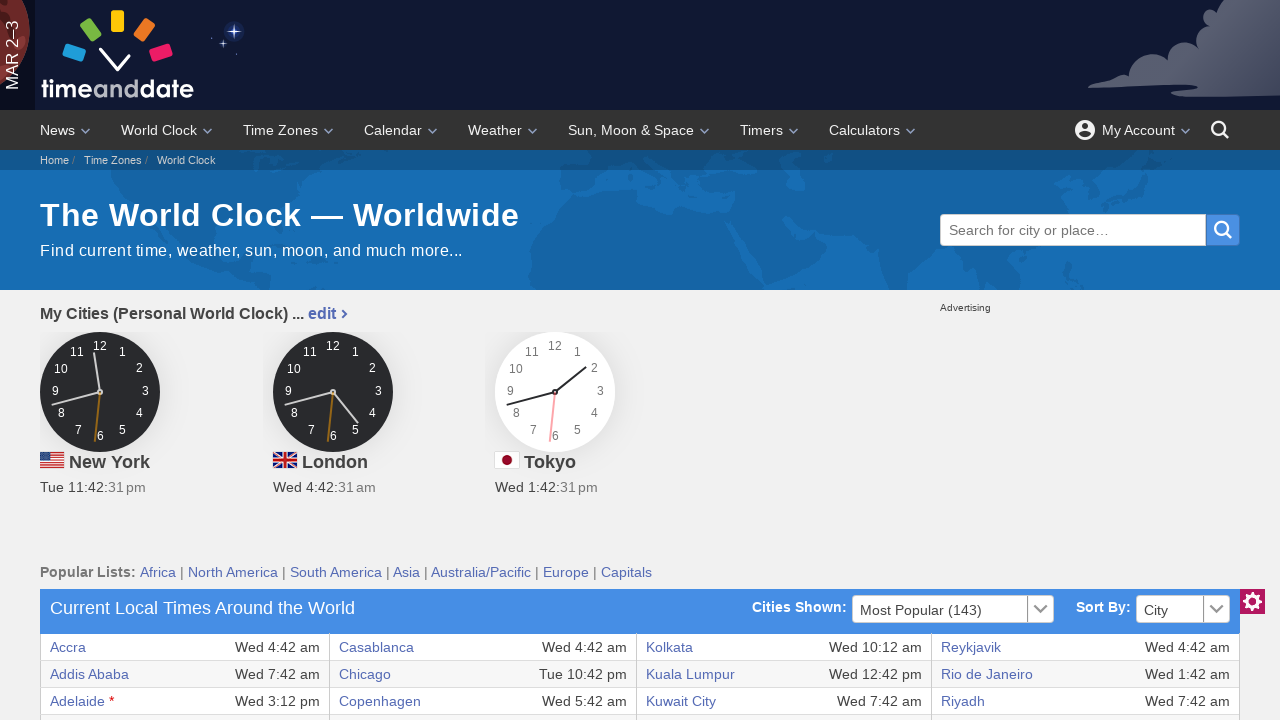

Verified table cell content at row 8, column 4
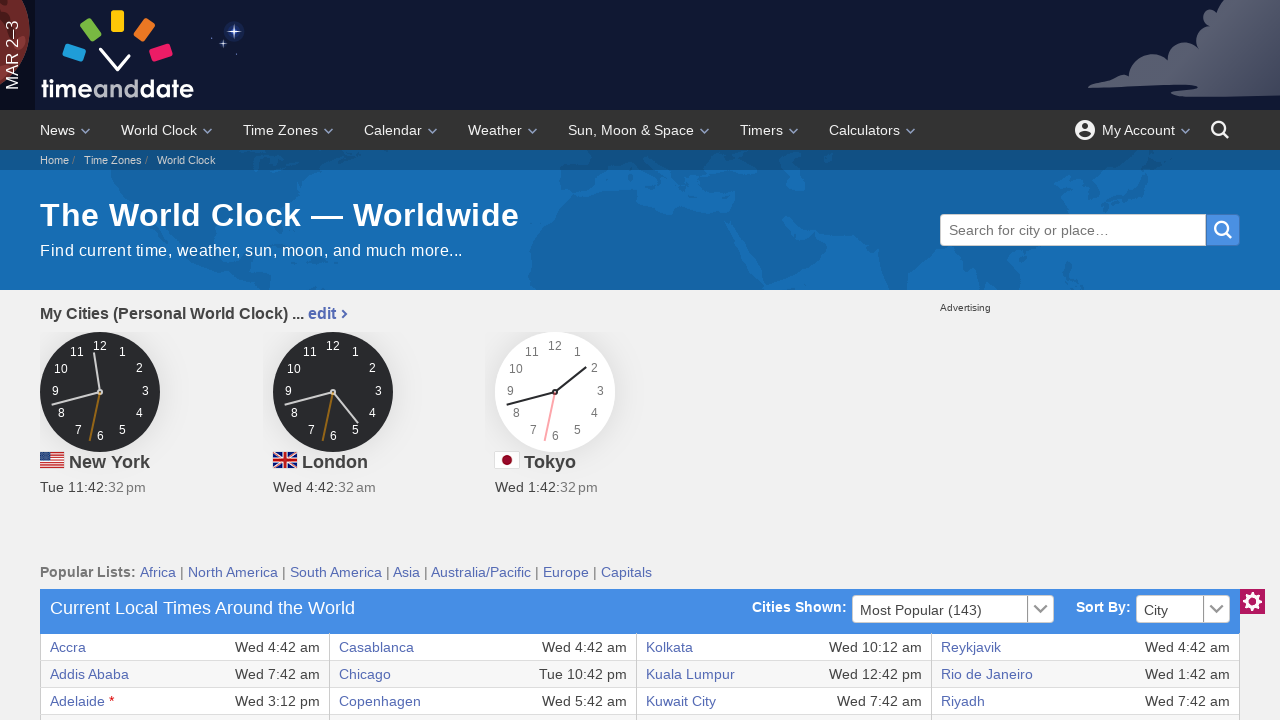

Verified table cell content at row 8, column 5
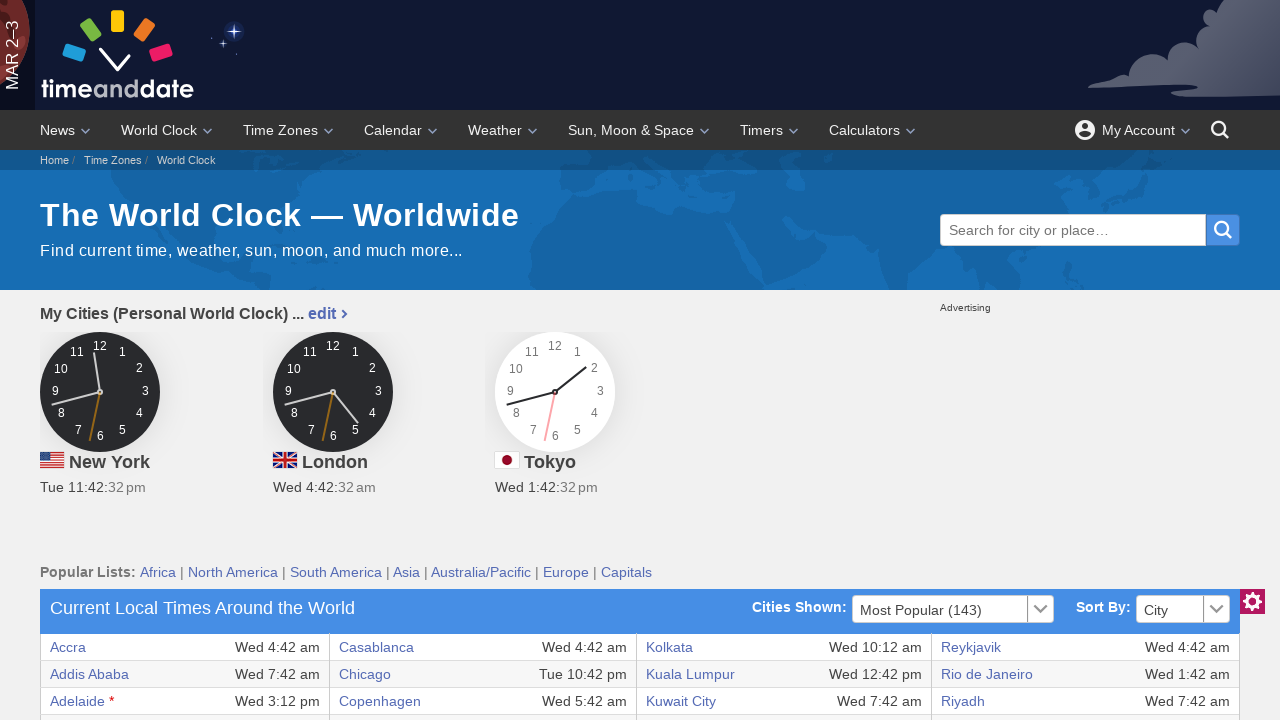

Verified table cell content at row 8, column 6
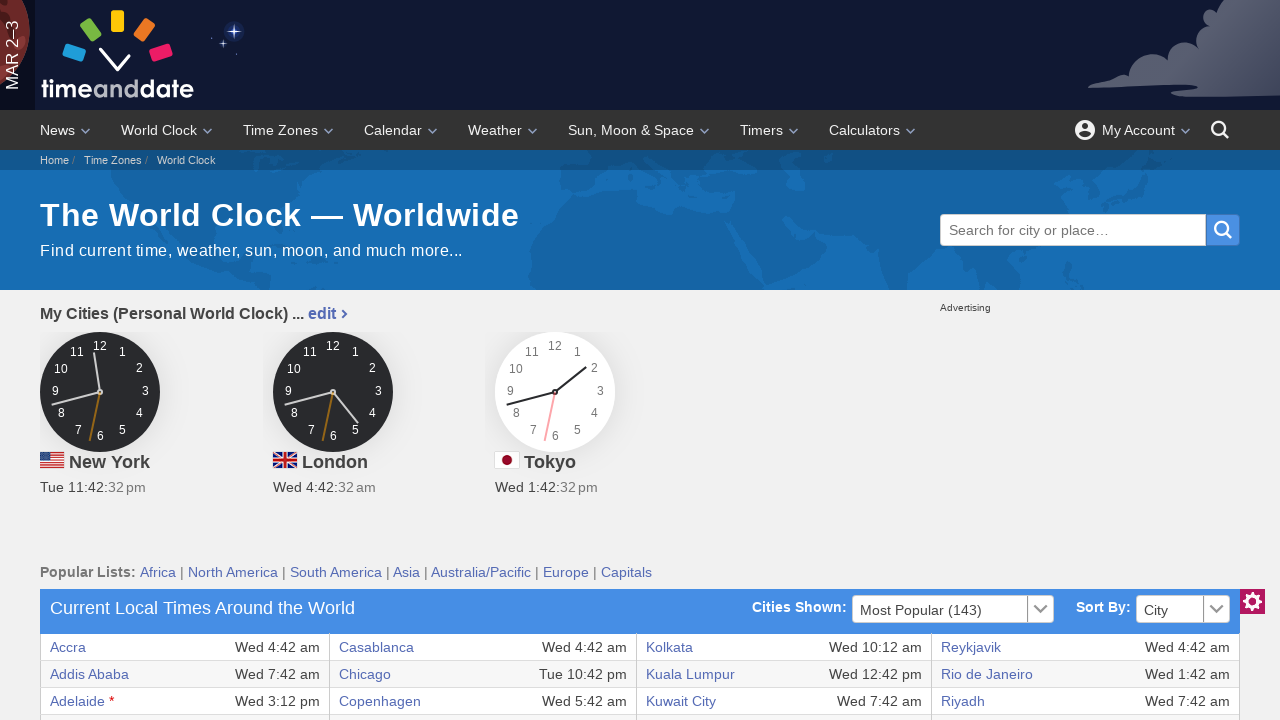

Verified table cell content at row 8, column 7
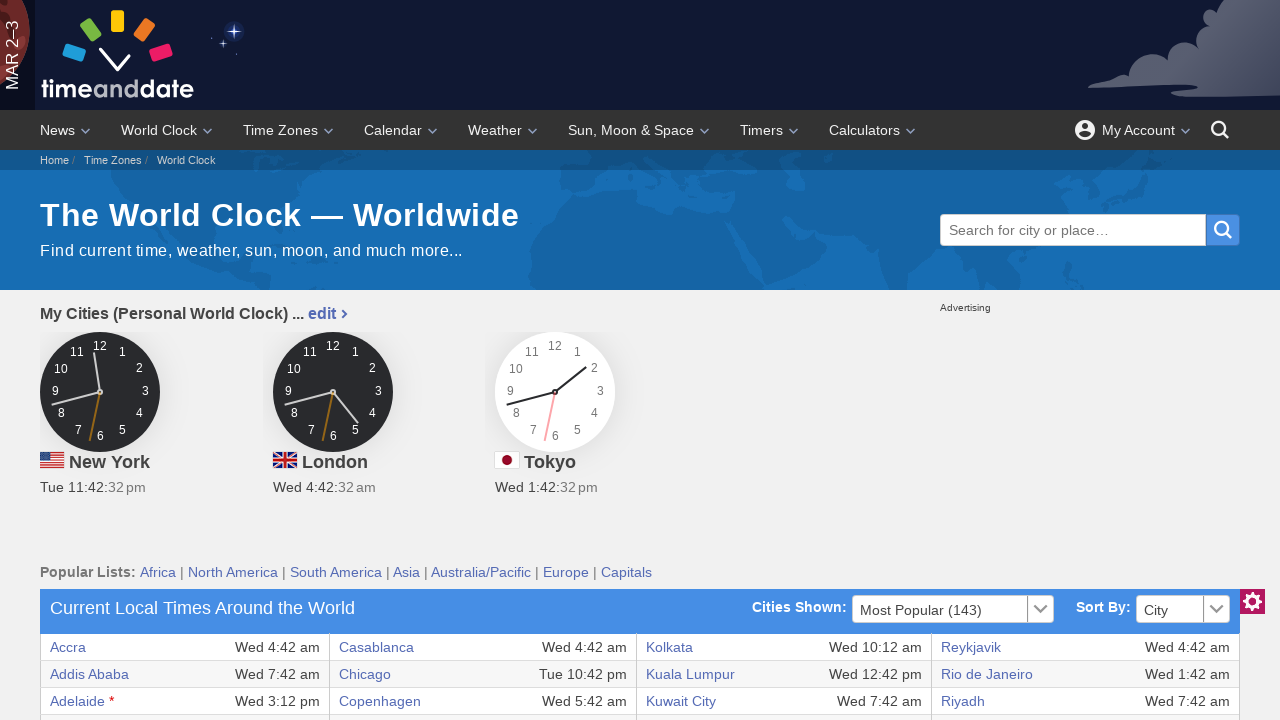

Verified table cell content at row 8, column 8
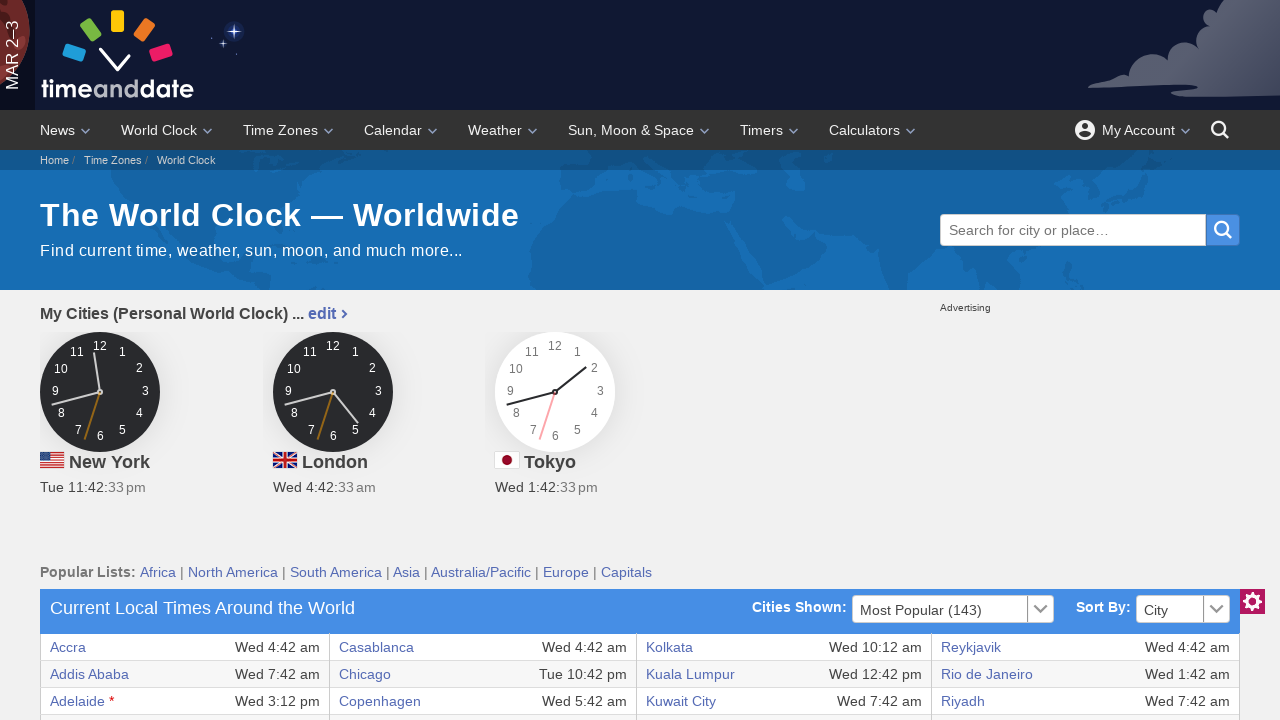

Verified table cell content at row 9, column 1
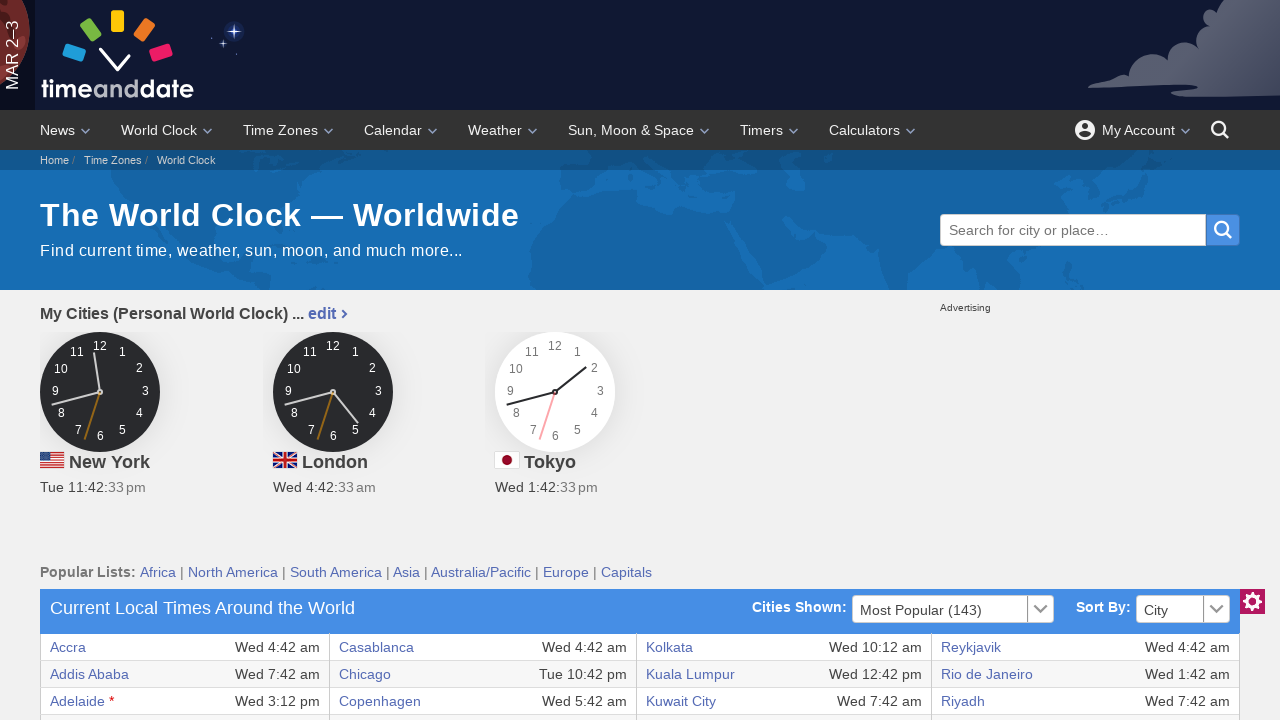

Verified table cell content at row 9, column 2
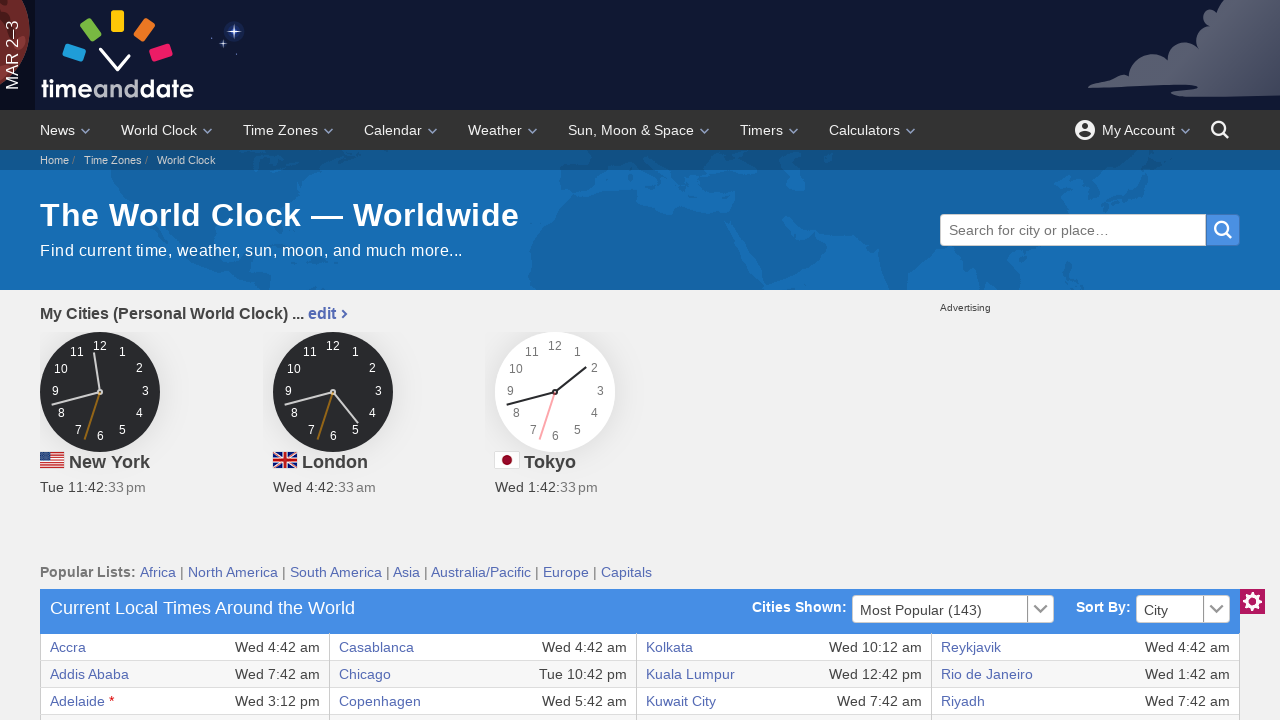

Verified table cell content at row 9, column 3
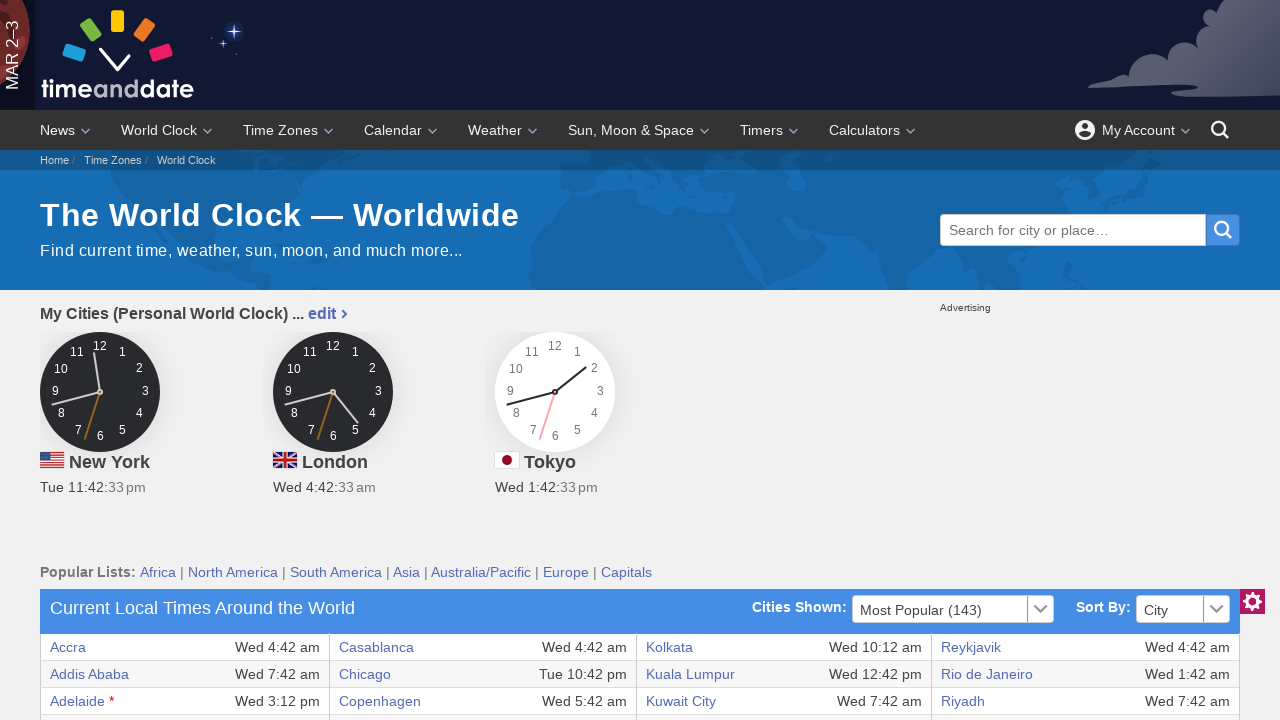

Verified table cell content at row 9, column 4
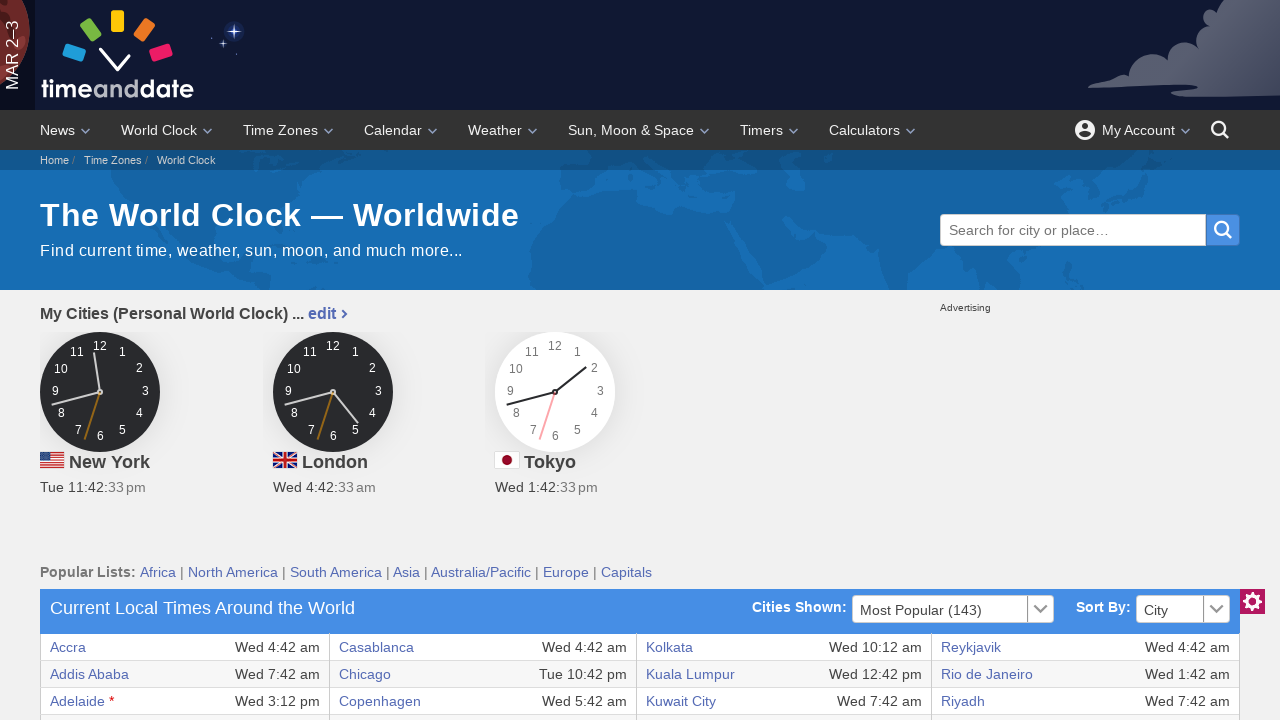

Verified table cell content at row 9, column 5
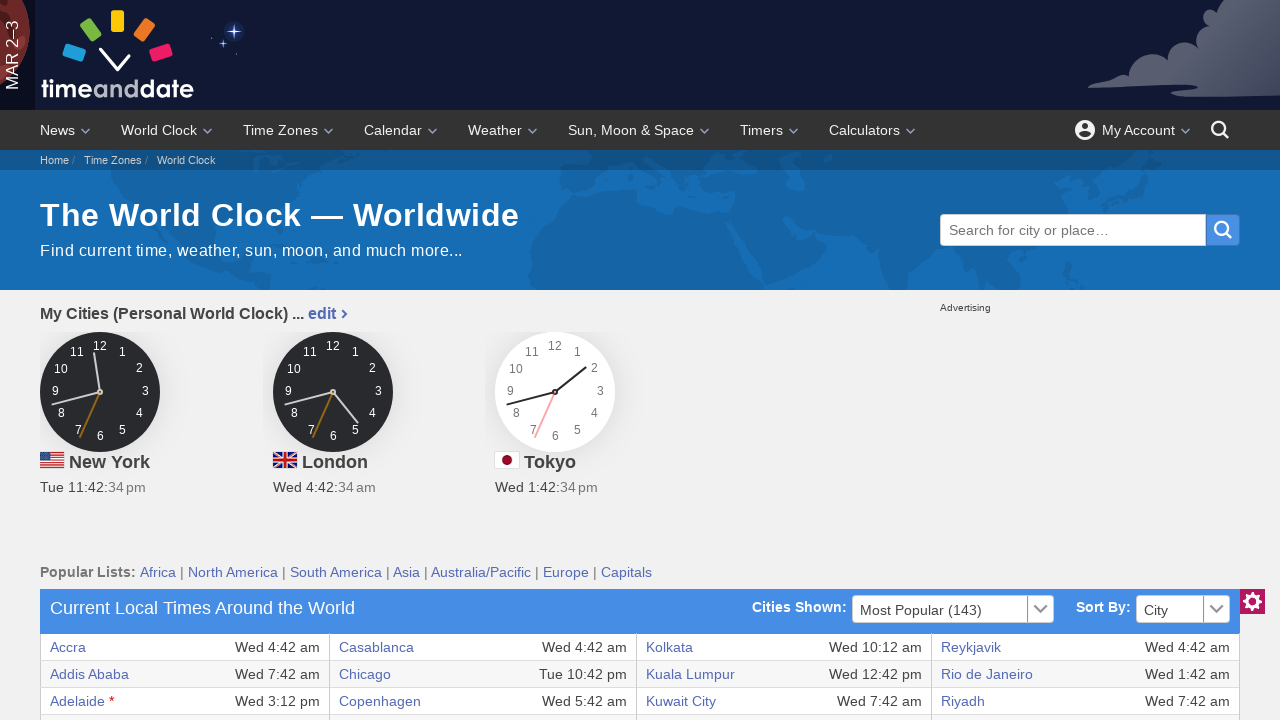

Verified table cell content at row 9, column 6
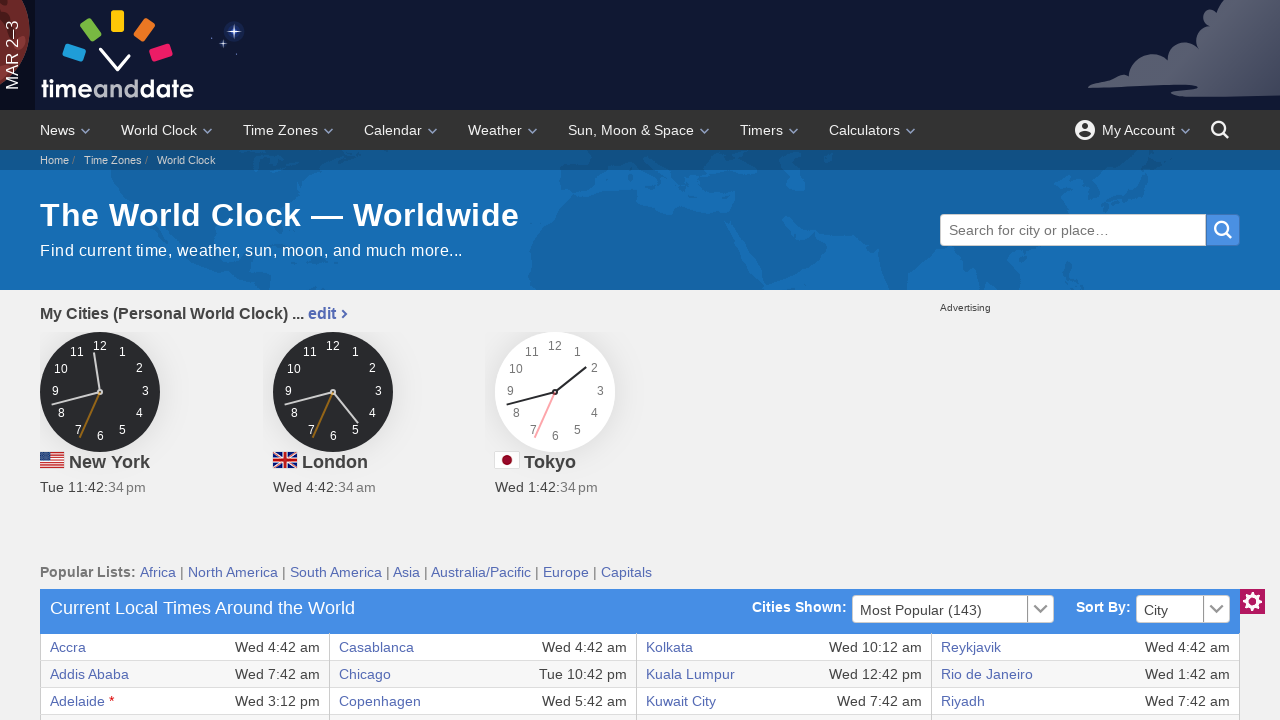

Verified table cell content at row 9, column 7
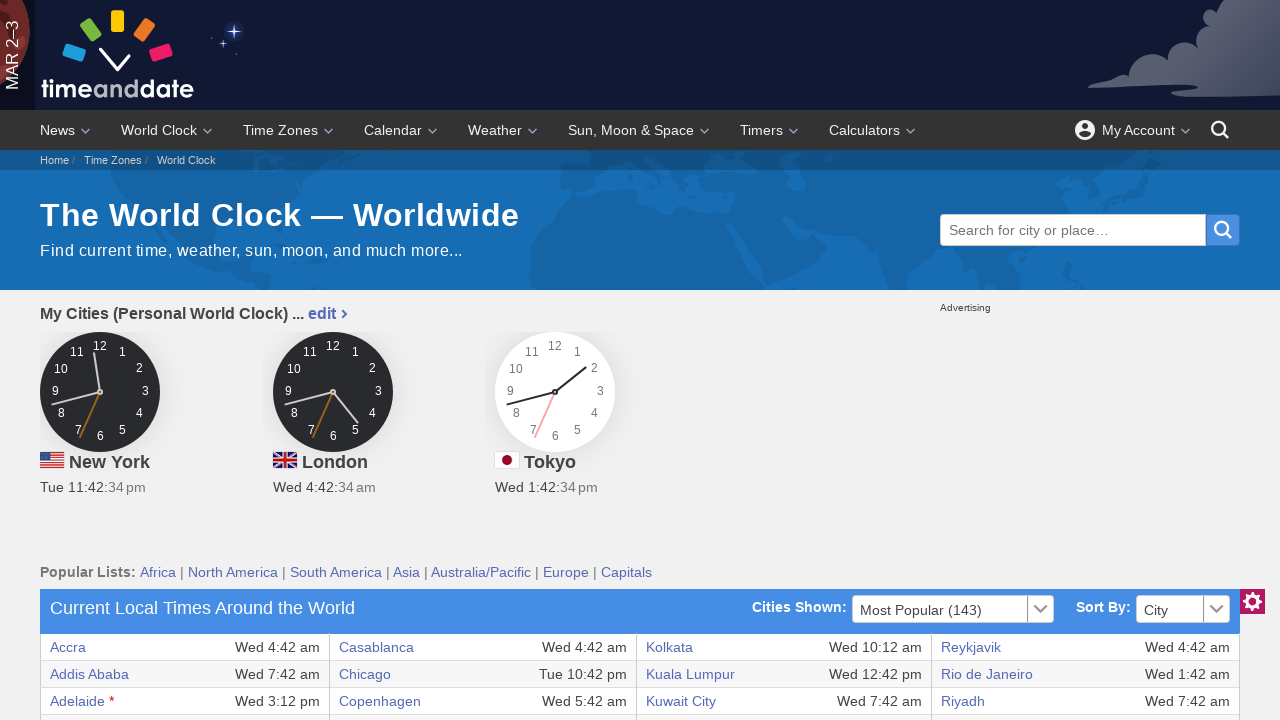

Verified table cell content at row 9, column 8
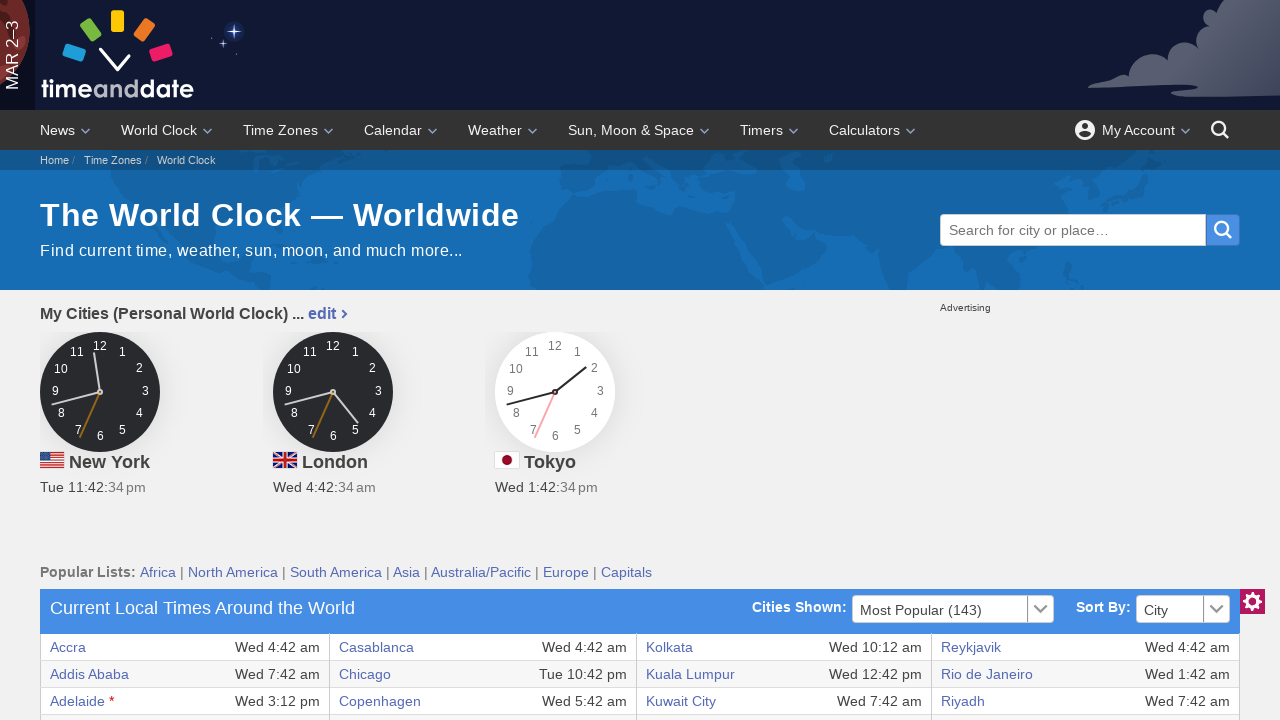

Verified table cell content at row 10, column 1
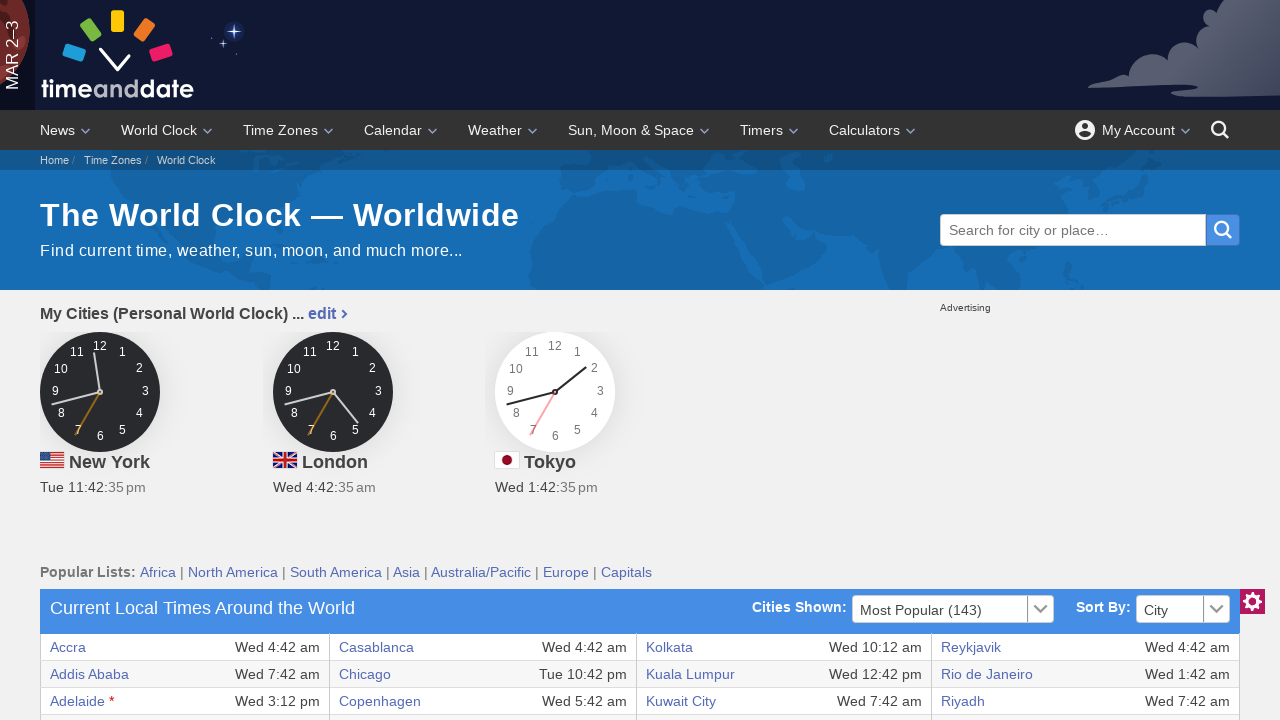

Verified table cell content at row 10, column 2
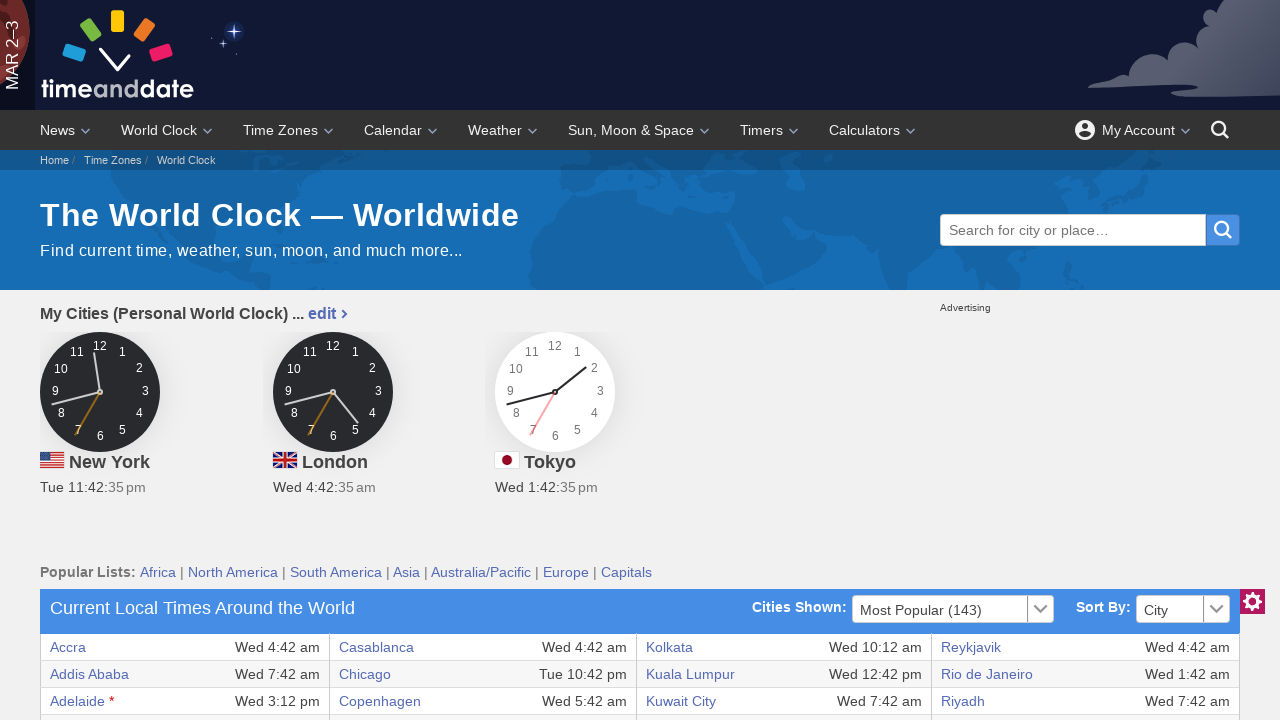

Verified table cell content at row 10, column 3
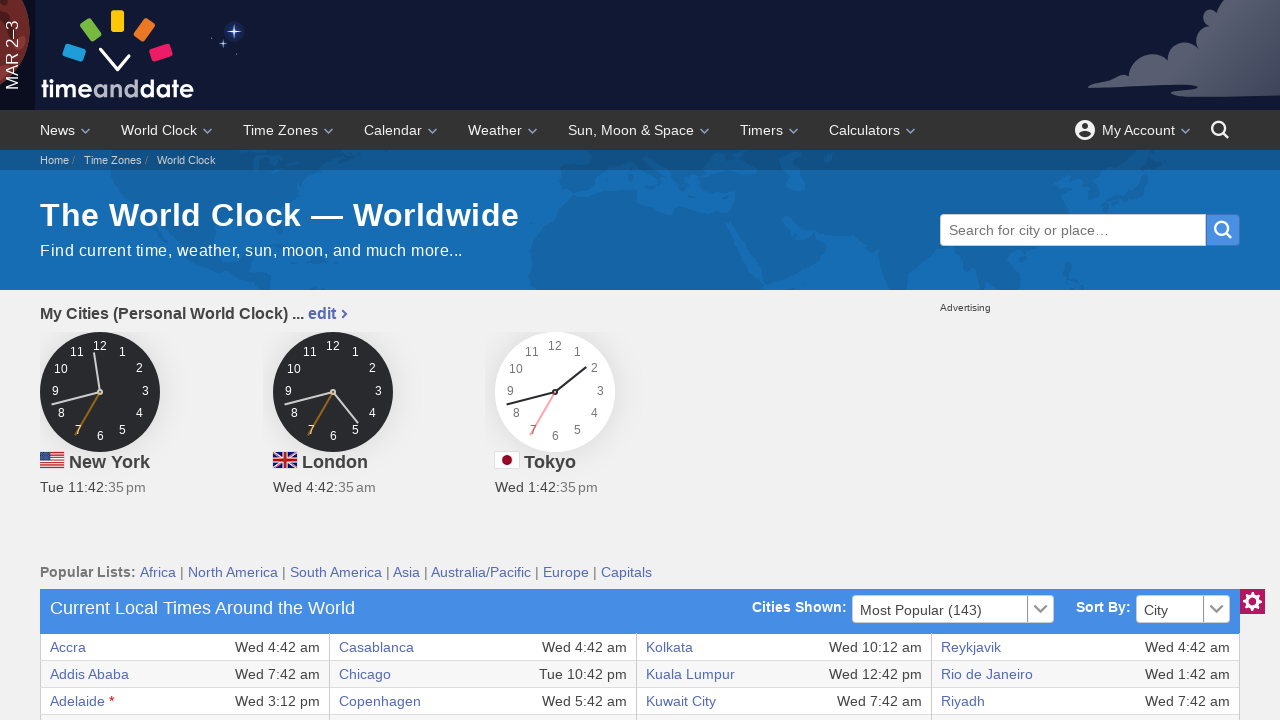

Verified table cell content at row 10, column 4
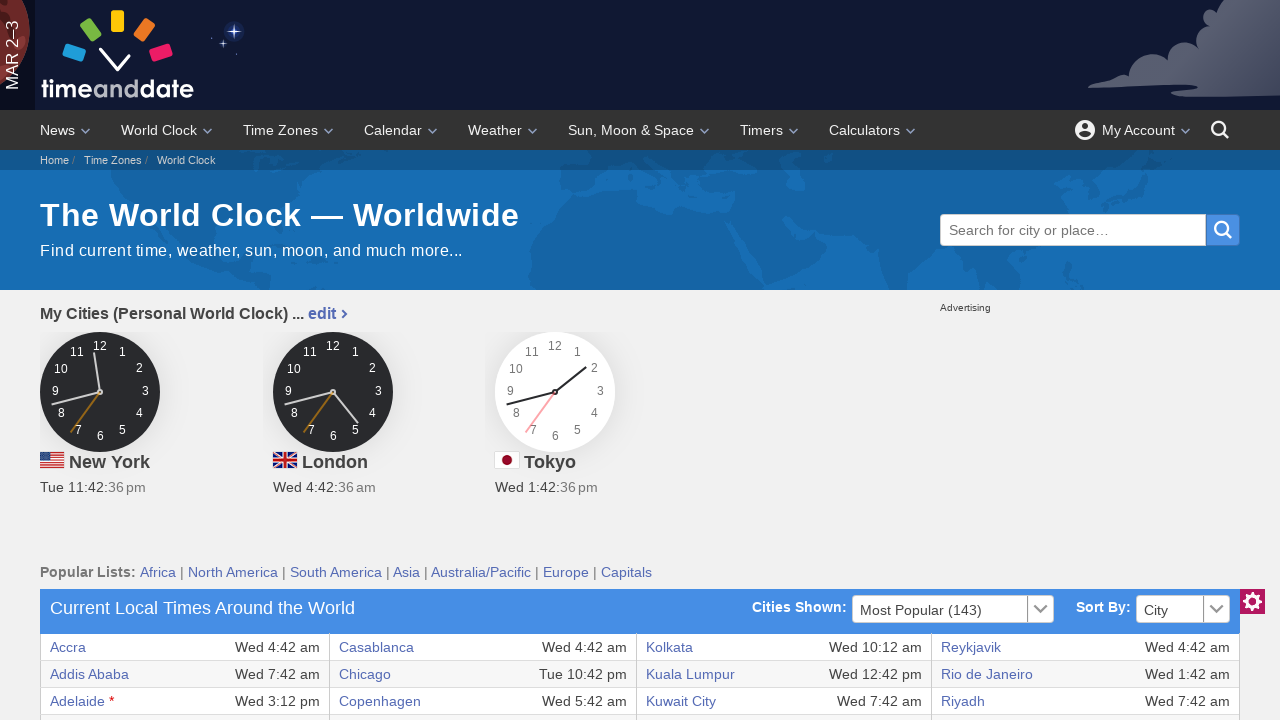

Verified table cell content at row 10, column 5
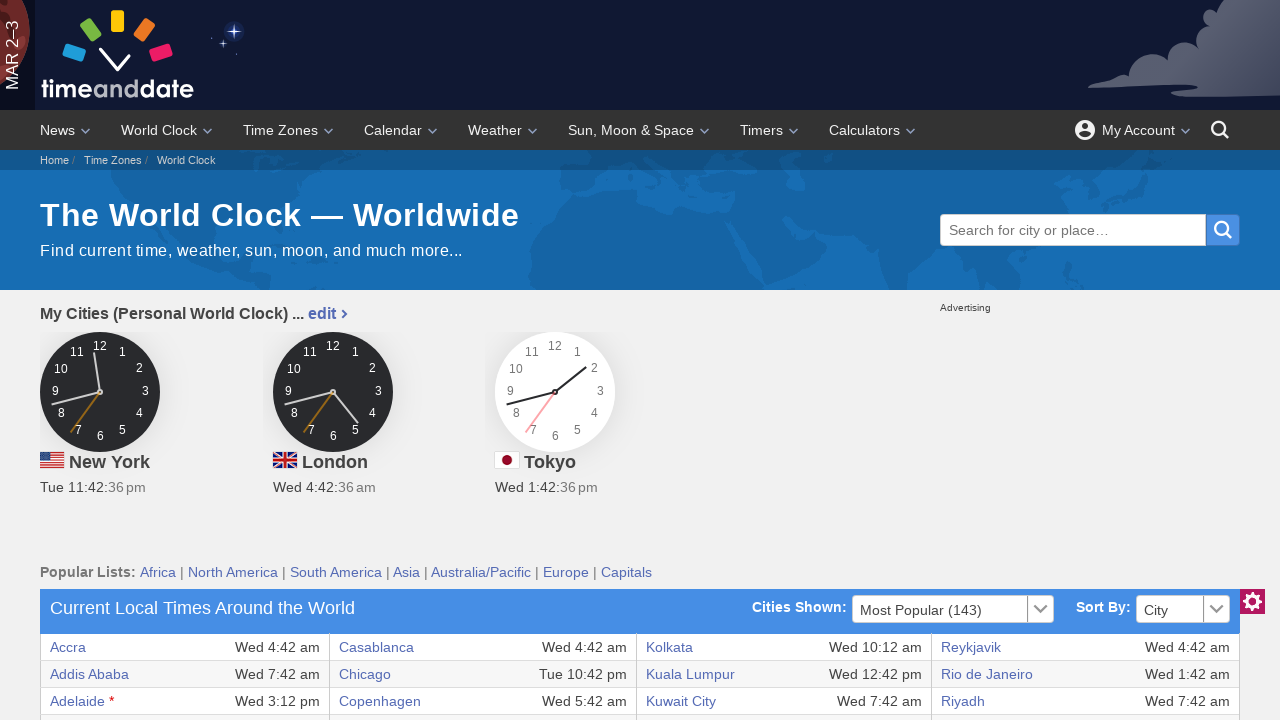

Verified table cell content at row 10, column 6
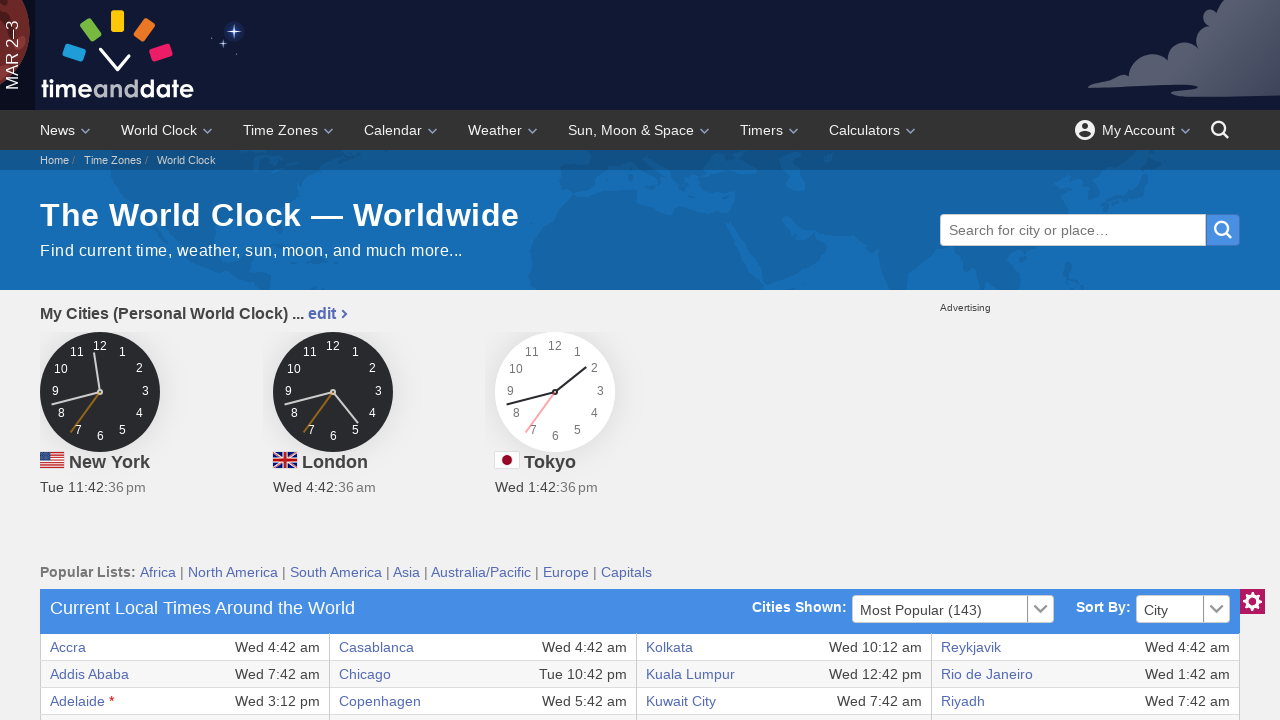

Verified table cell content at row 10, column 7
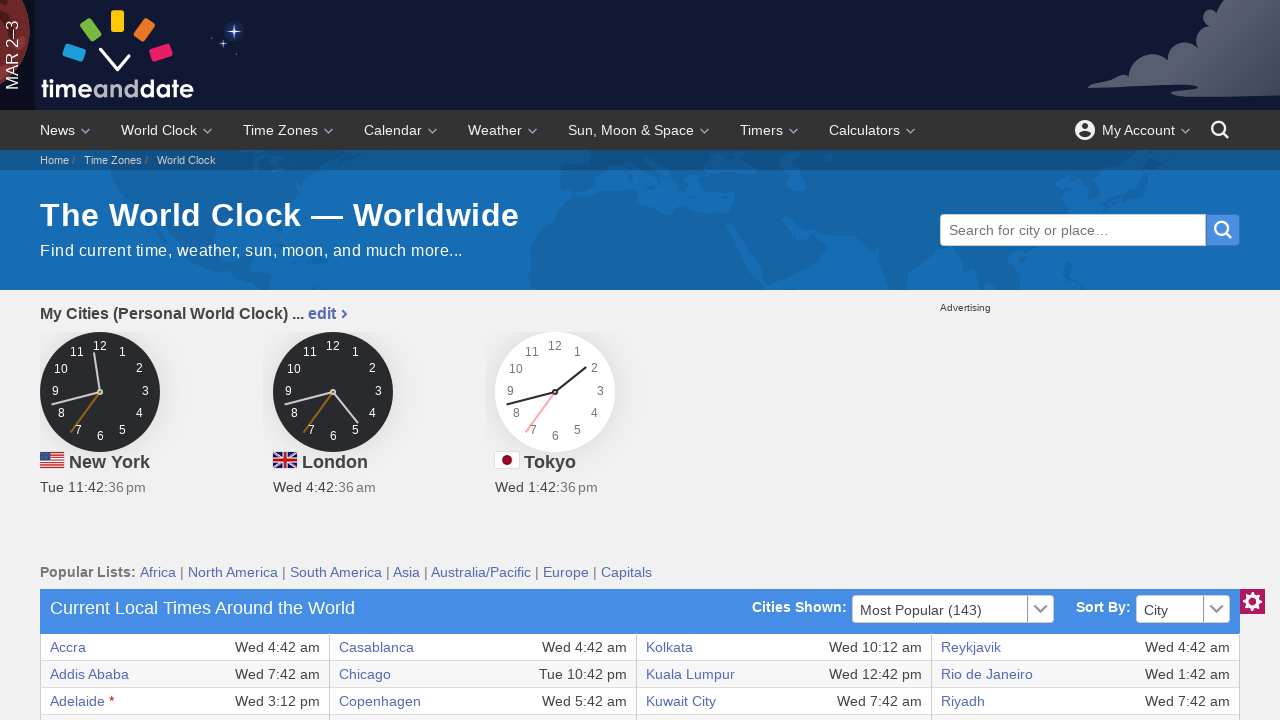

Verified table cell content at row 10, column 8
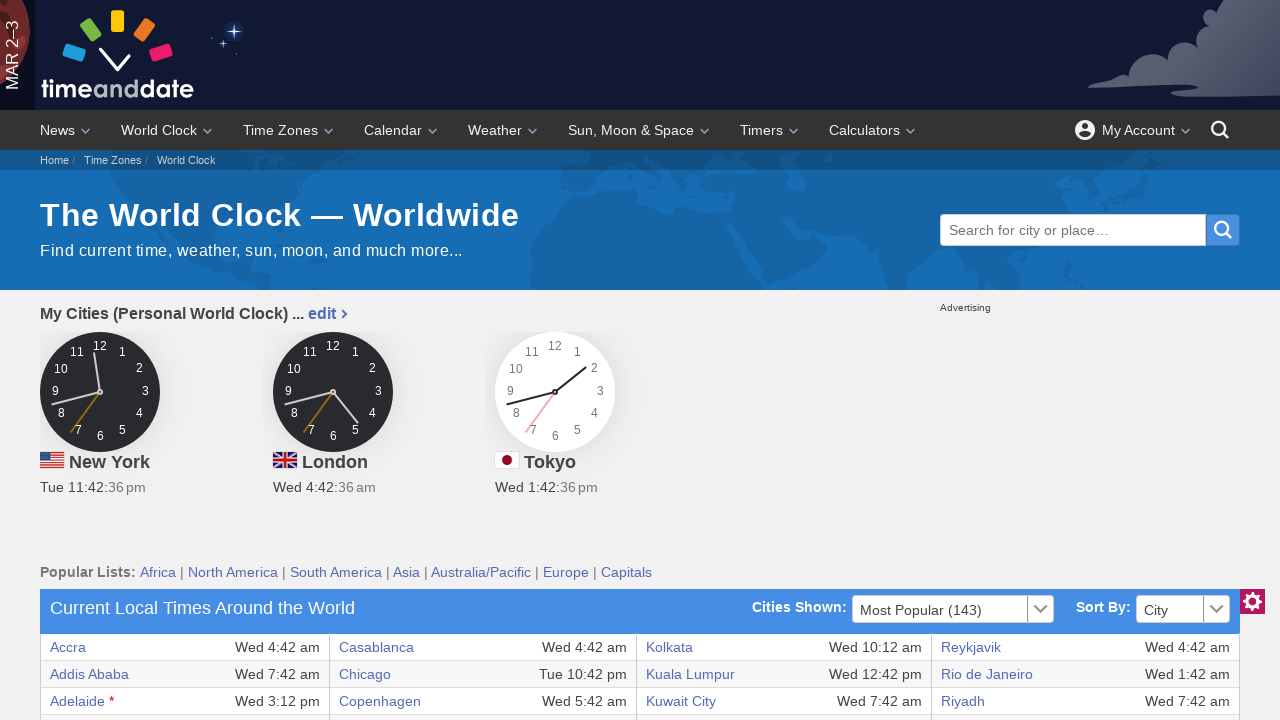

Verified table cell content at row 11, column 1
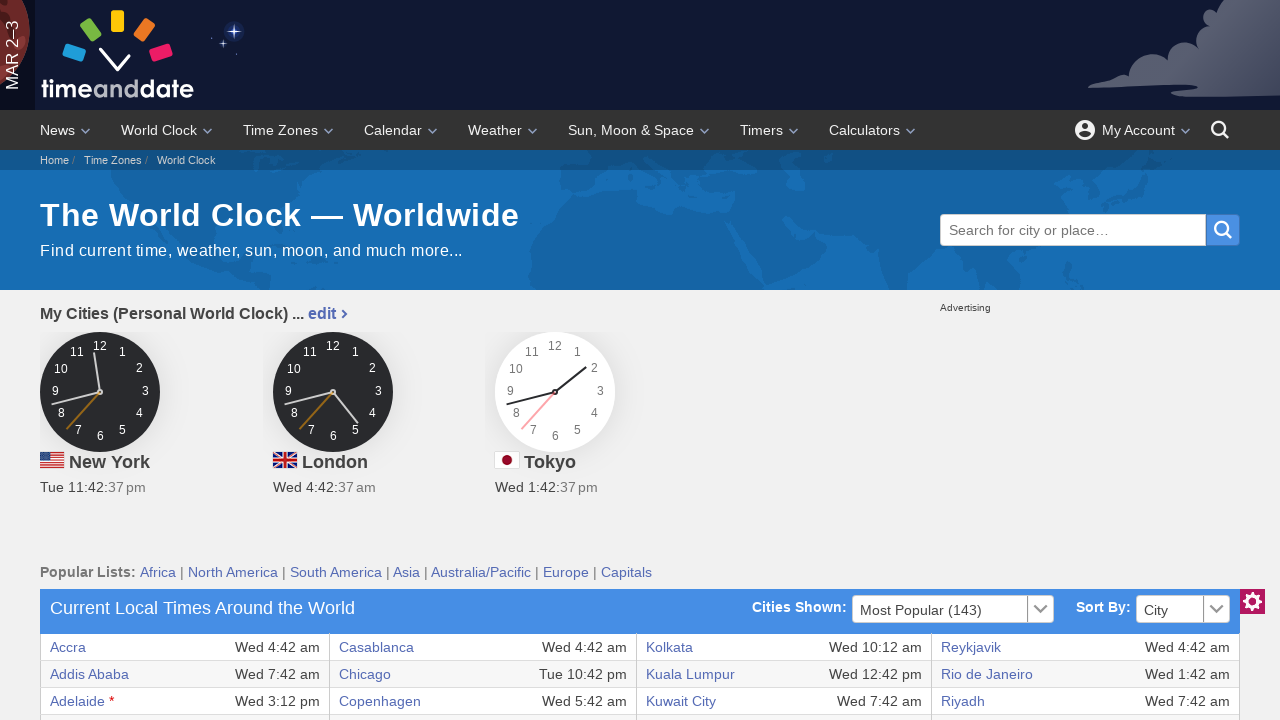

Verified table cell content at row 11, column 2
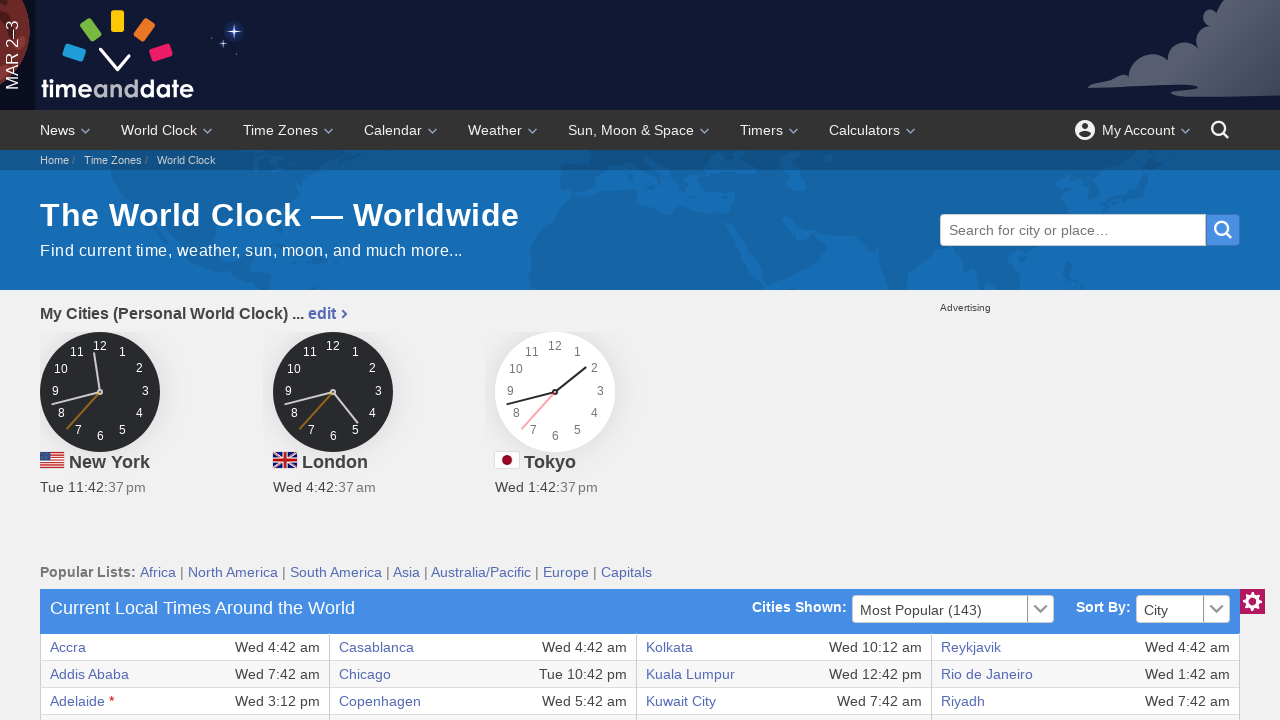

Verified table cell content at row 11, column 3
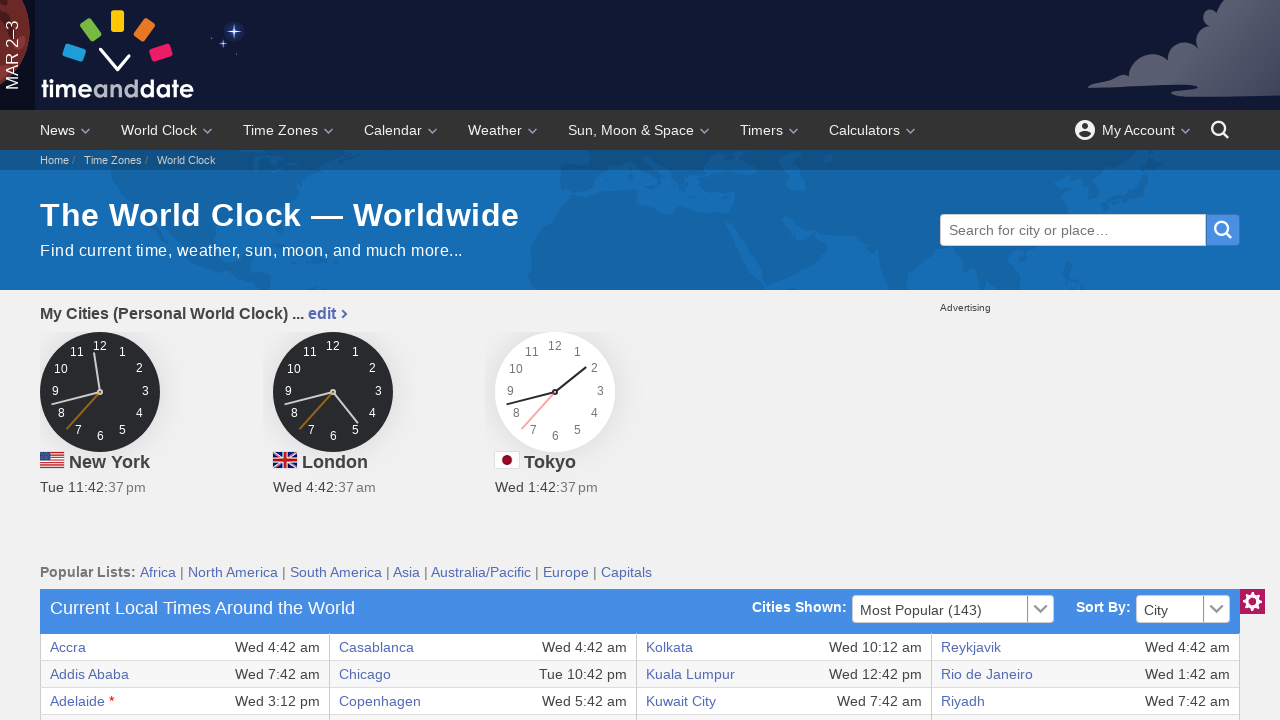

Verified table cell content at row 11, column 4
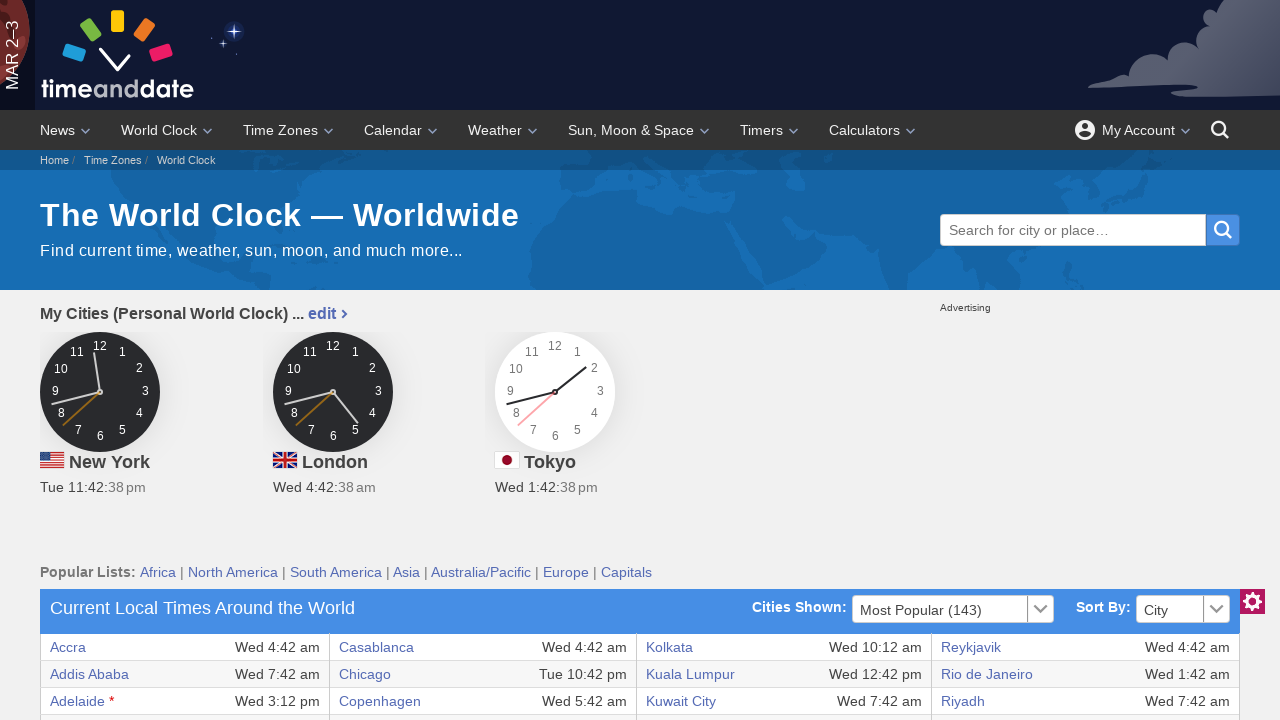

Verified table cell content at row 11, column 5
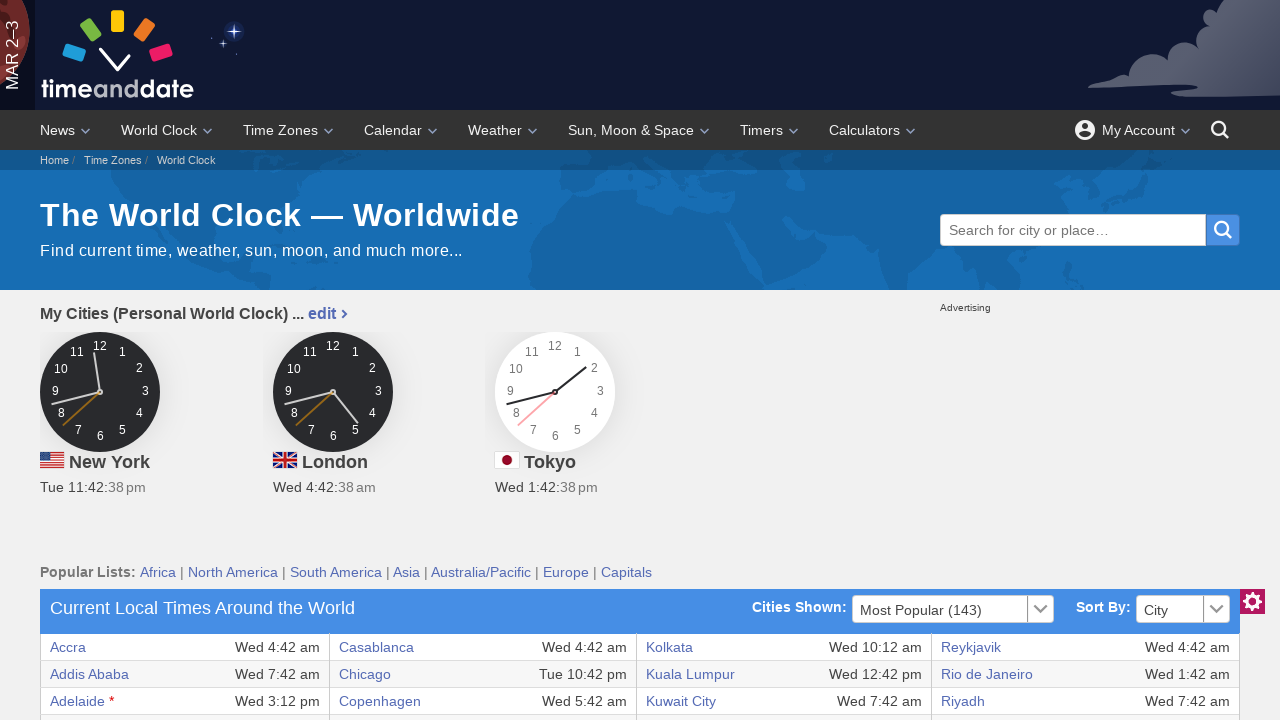

Verified table cell content at row 11, column 6
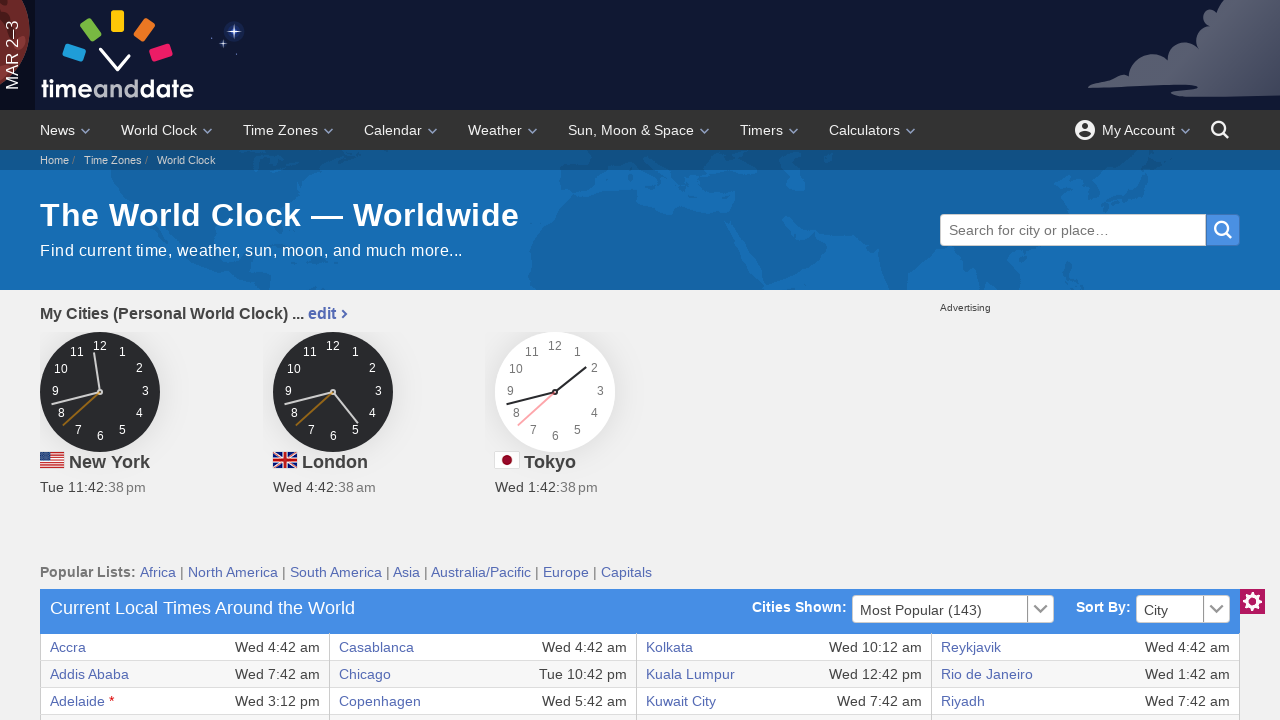

Verified table cell content at row 11, column 7
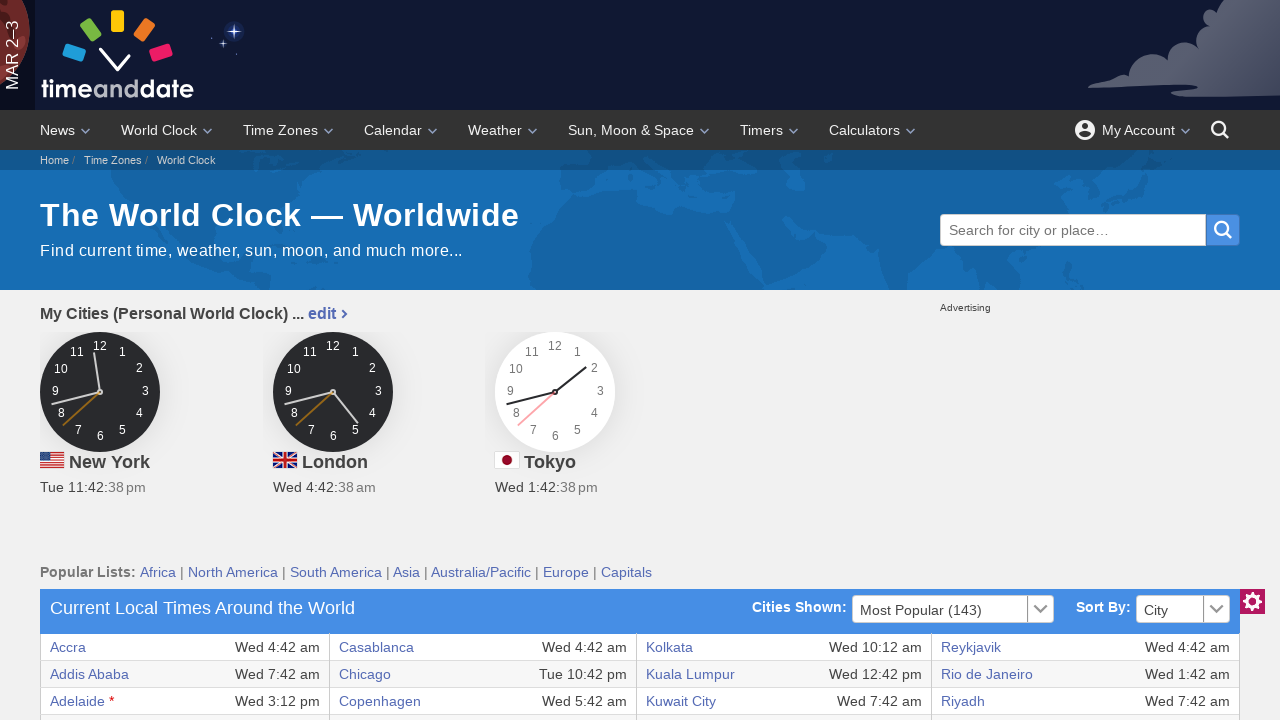

Verified table cell content at row 11, column 8
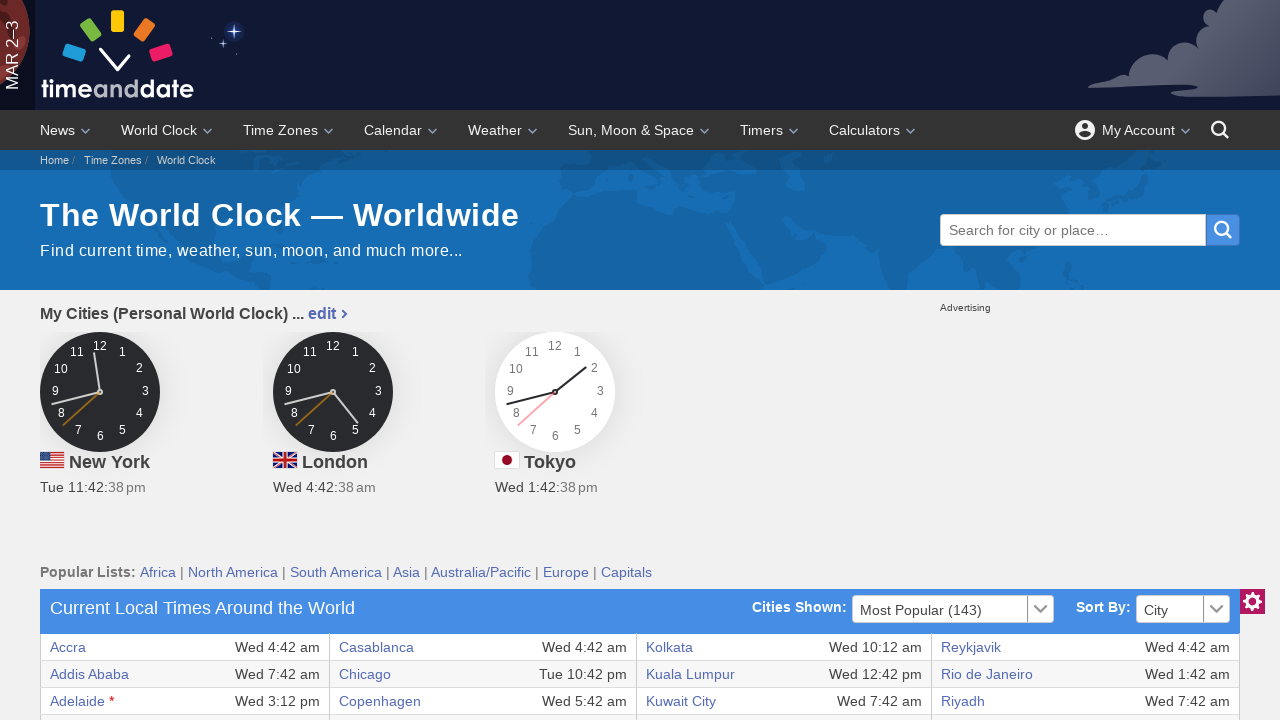

Verified table cell content at row 12, column 1
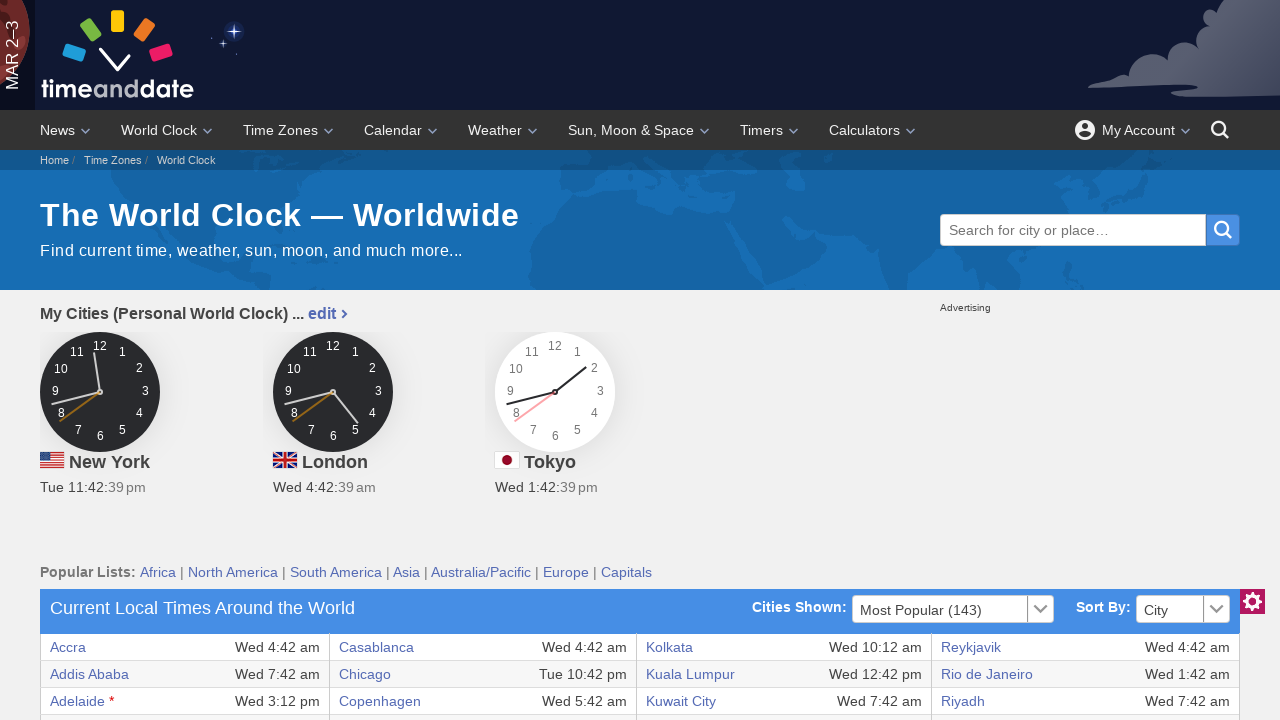

Verified table cell content at row 12, column 2
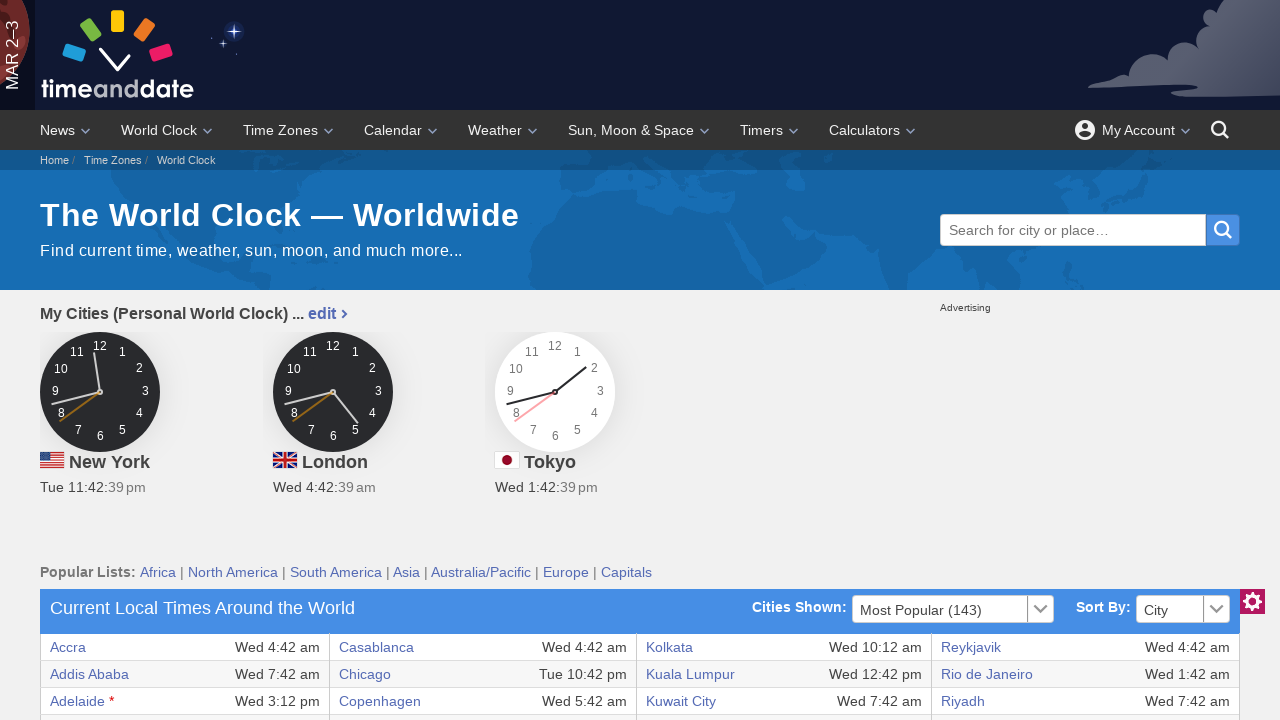

Verified table cell content at row 12, column 3
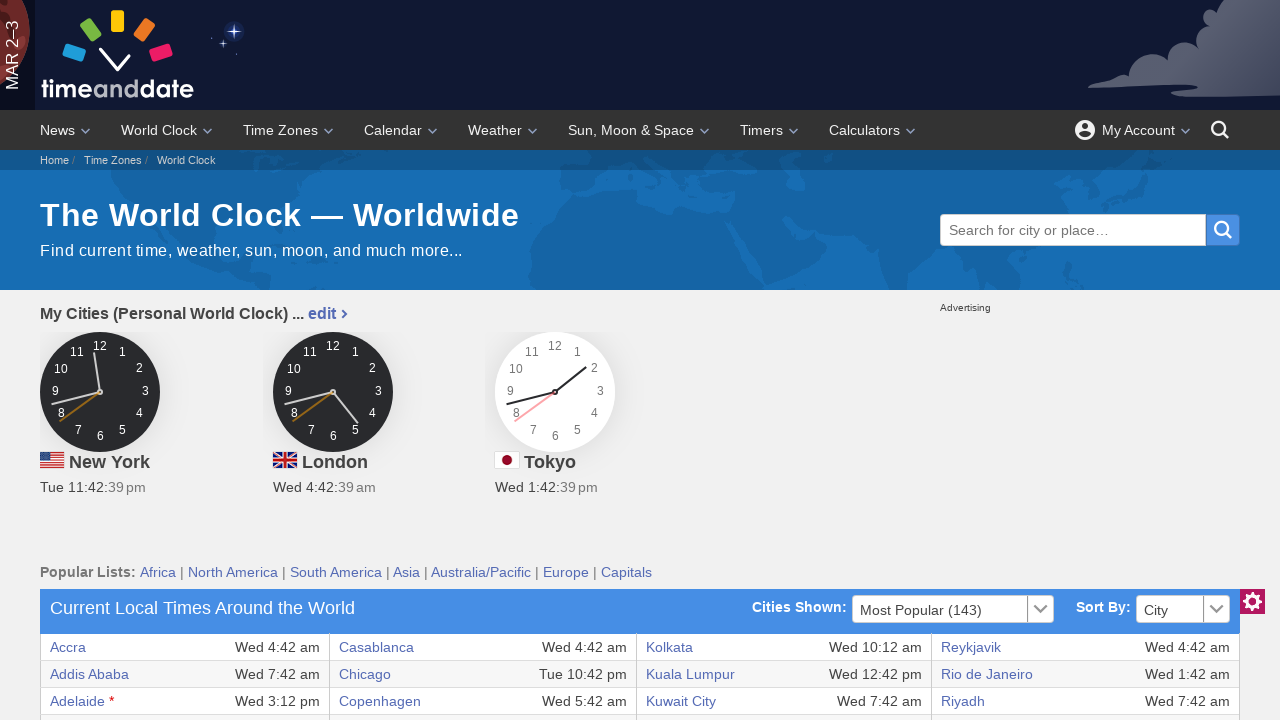

Verified table cell content at row 12, column 4
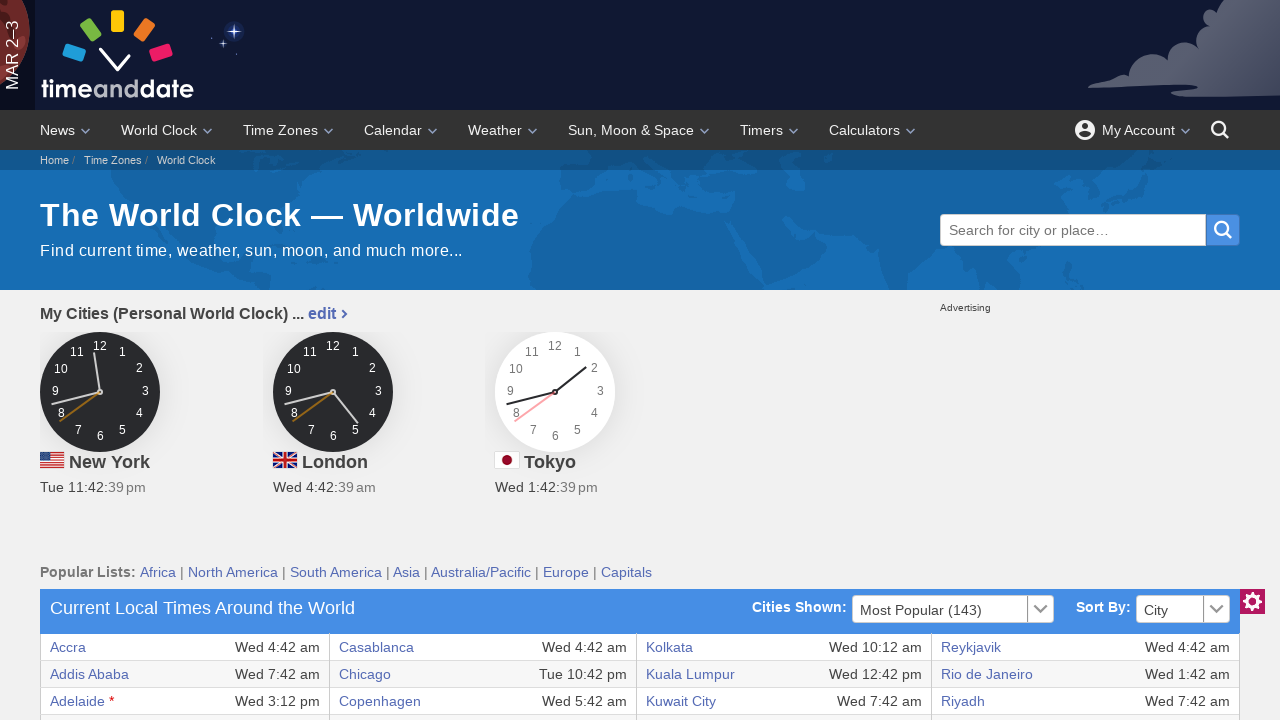

Verified table cell content at row 12, column 5
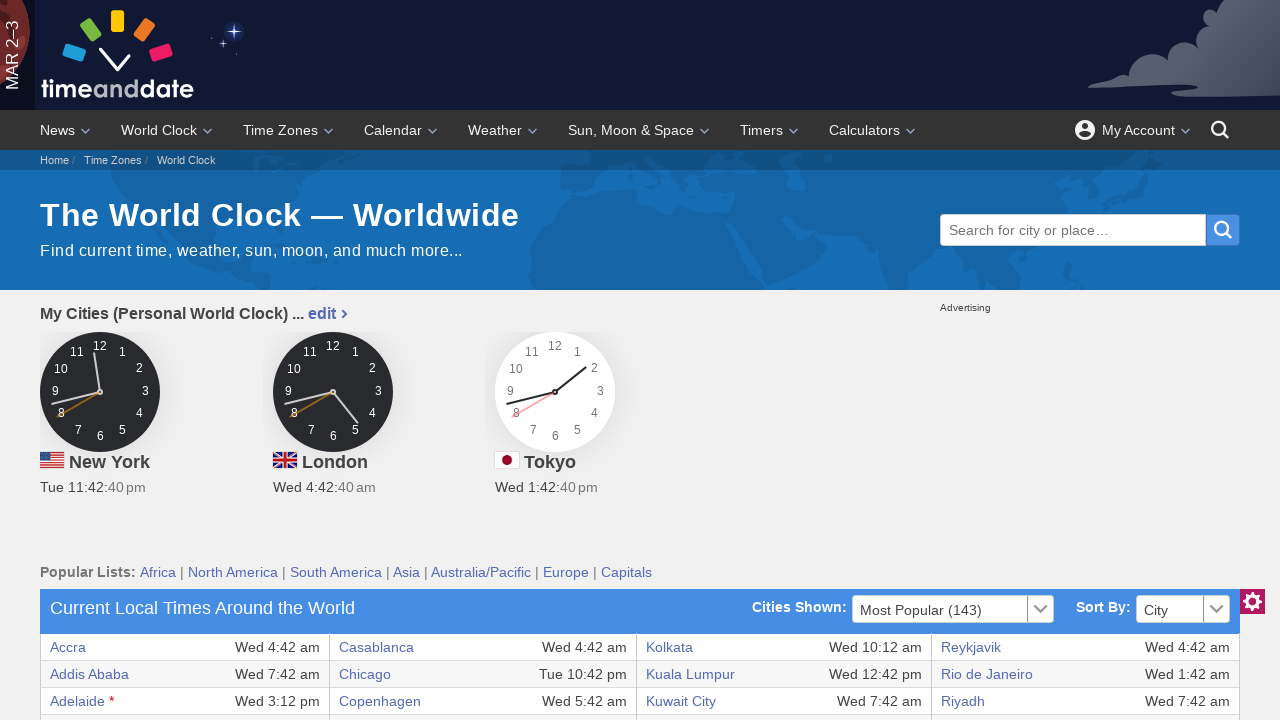

Verified table cell content at row 12, column 6
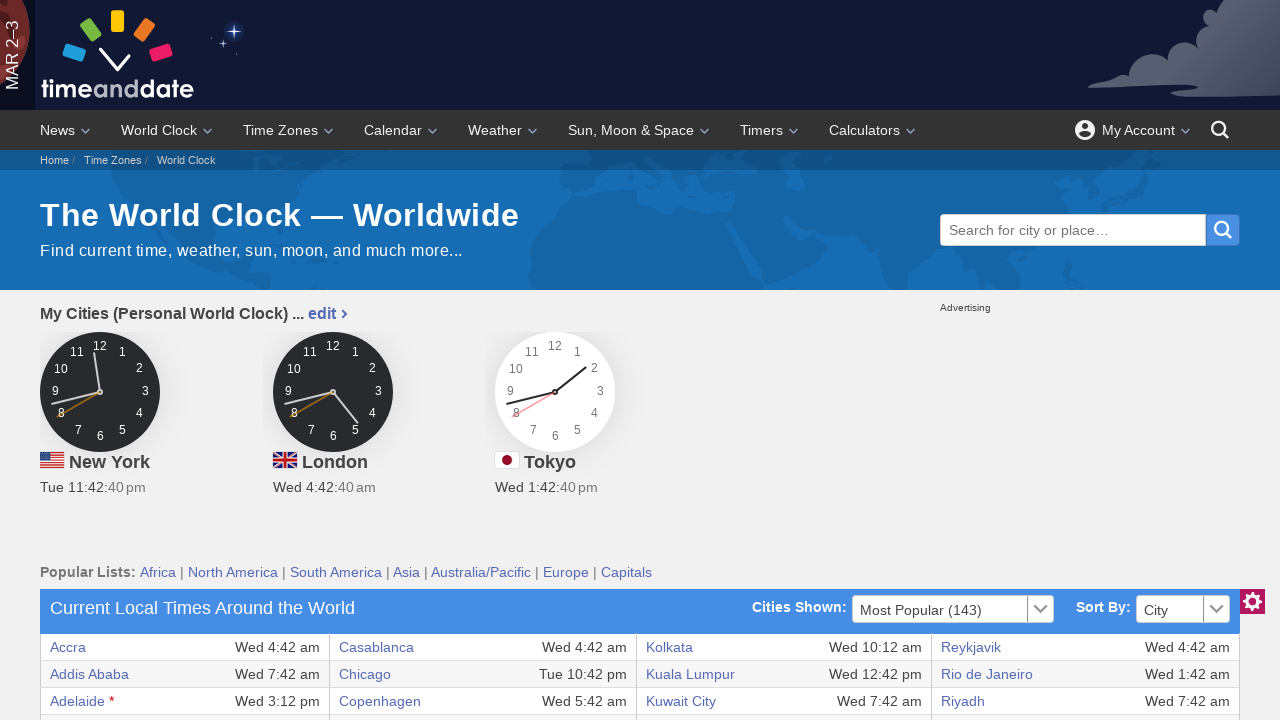

Verified table cell content at row 12, column 7
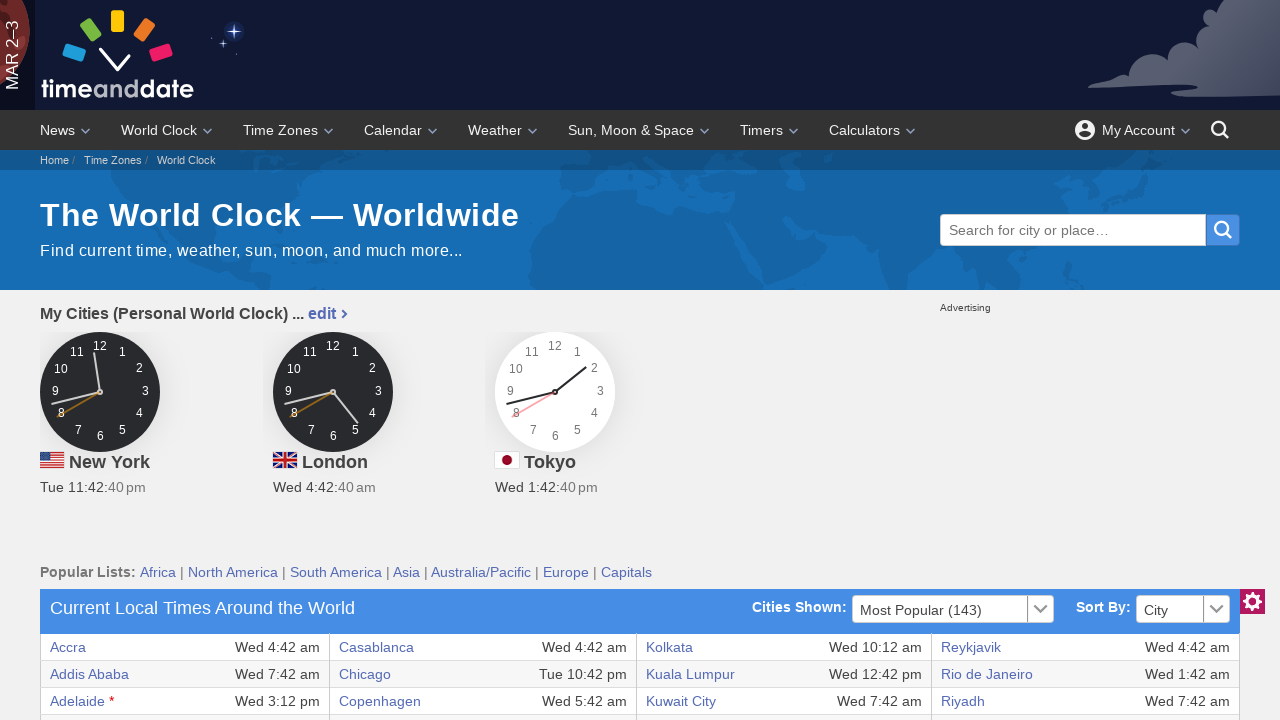

Verified table cell content at row 12, column 8
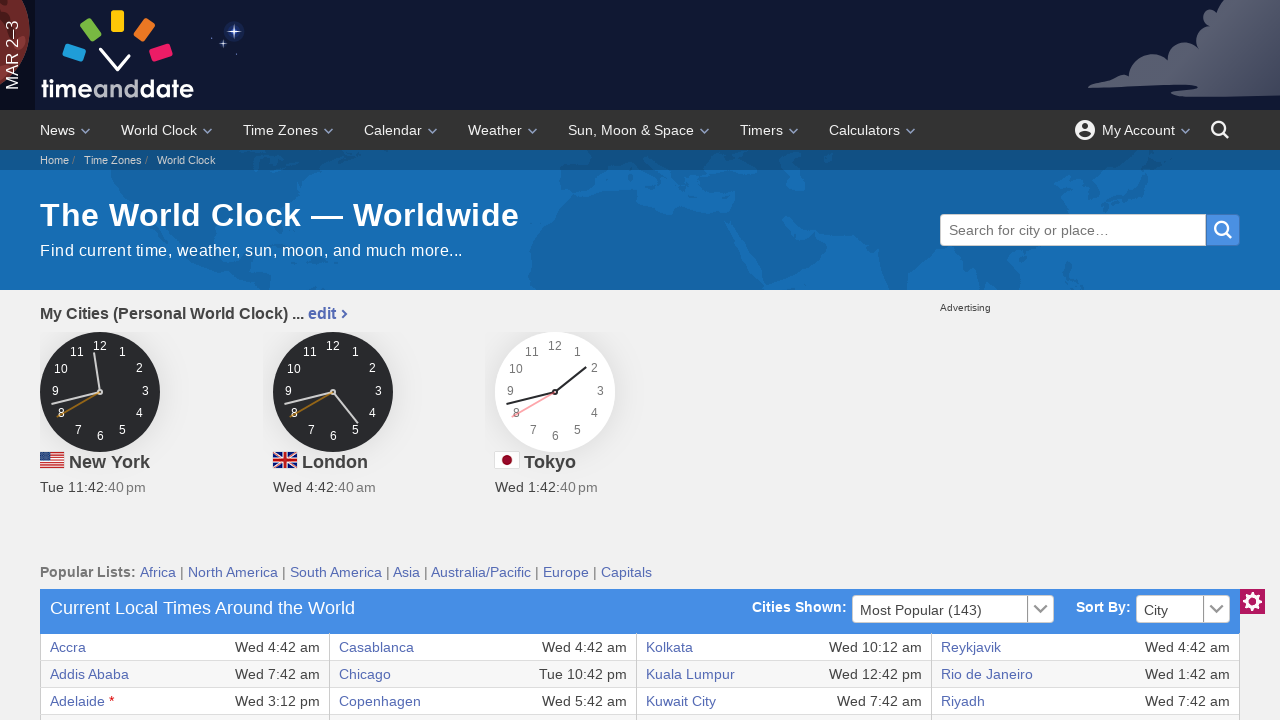

Verified table cell content at row 13, column 1
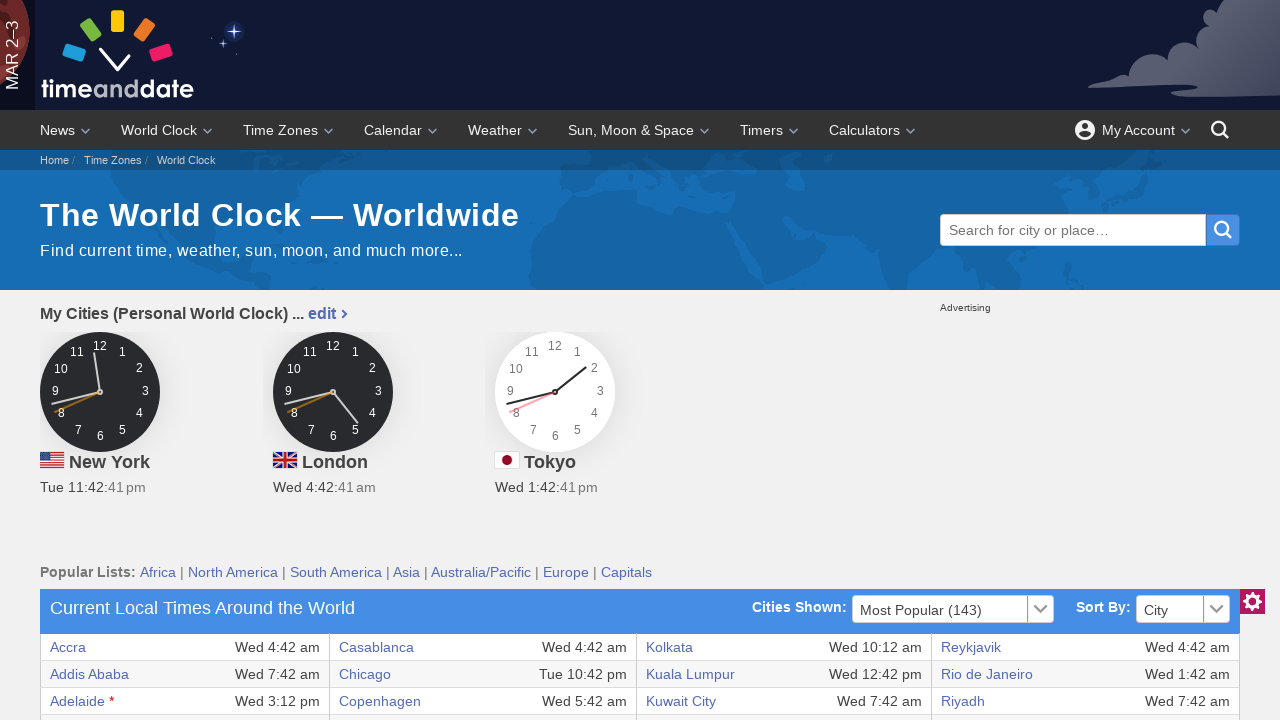

Verified table cell content at row 13, column 2
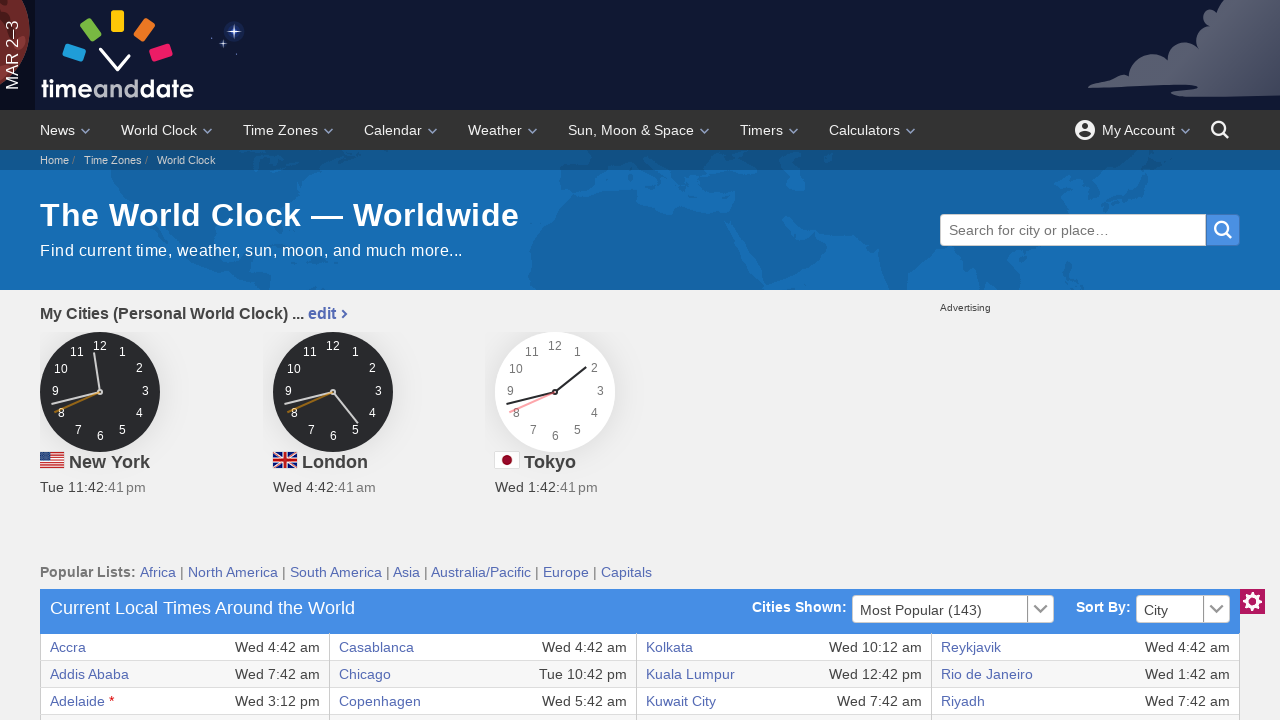

Verified table cell content at row 13, column 3
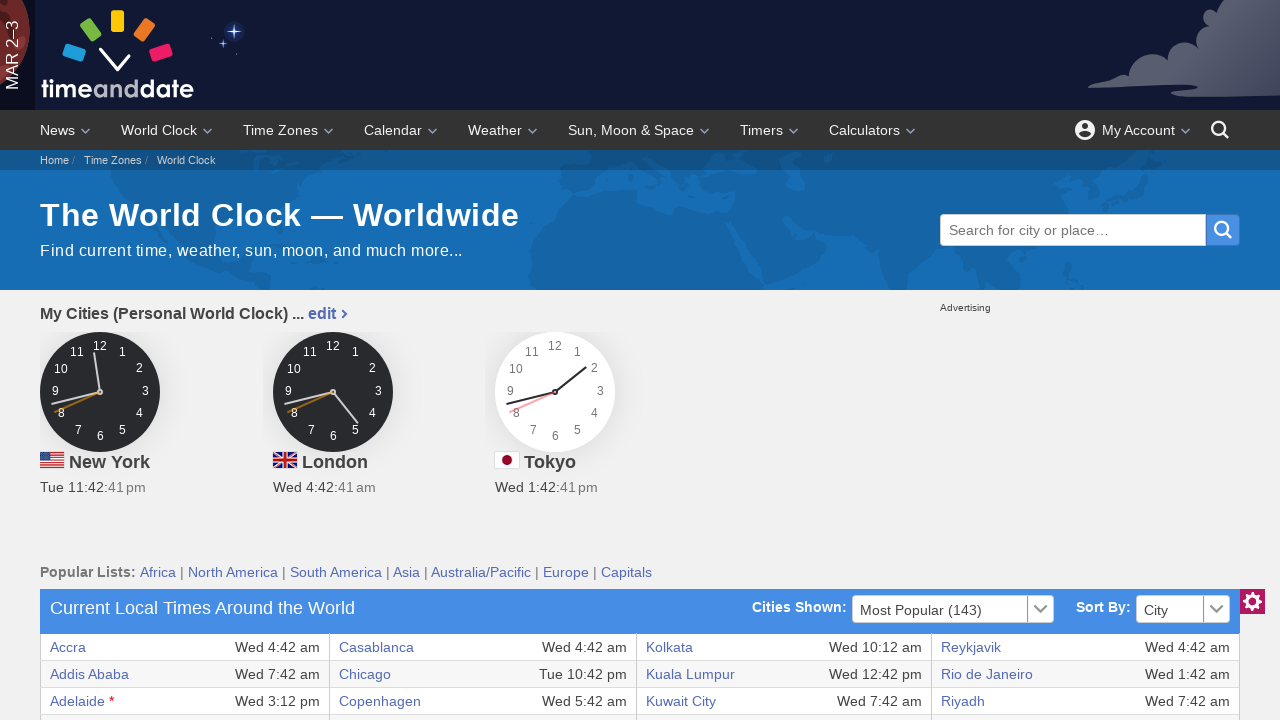

Verified table cell content at row 13, column 4
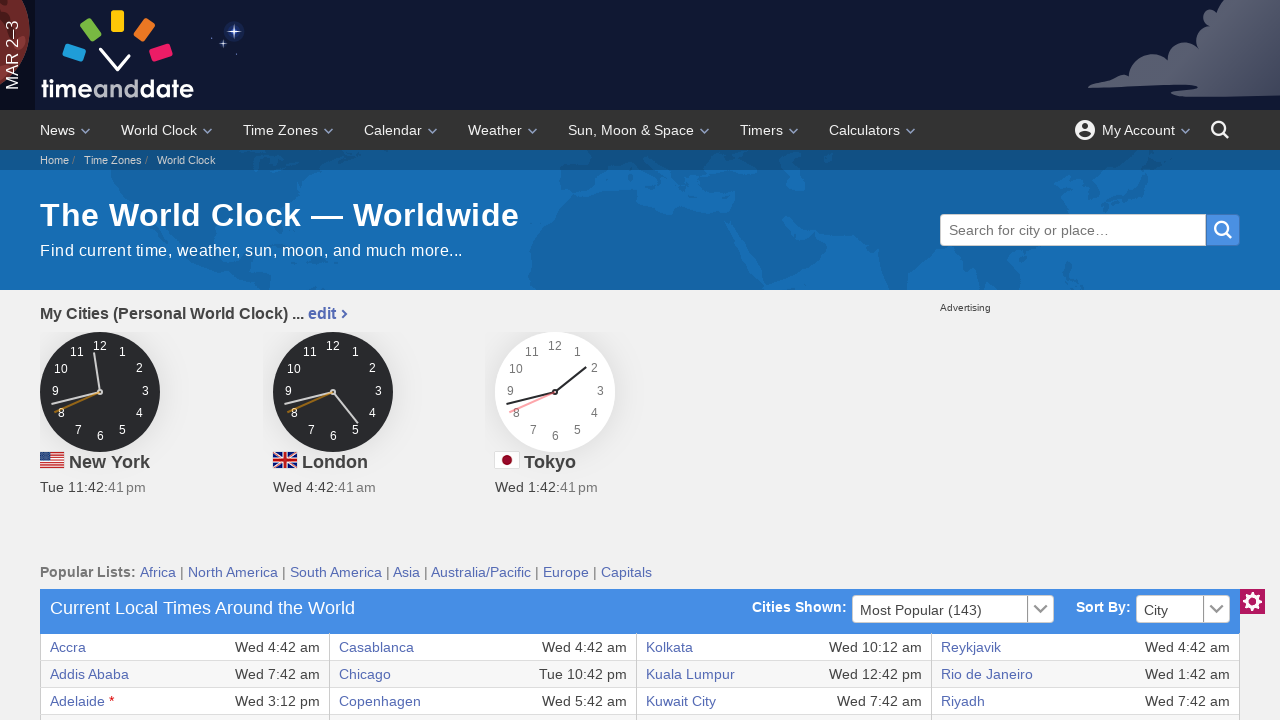

Verified table cell content at row 13, column 5
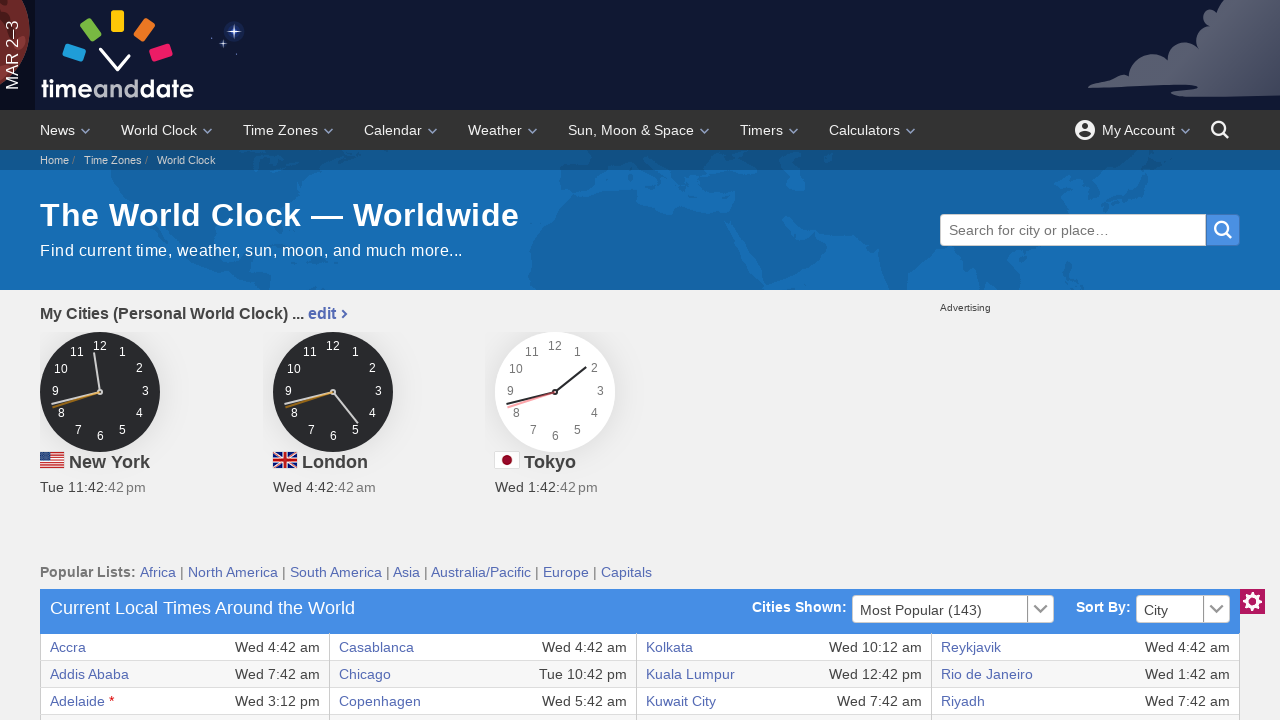

Verified table cell content at row 13, column 6
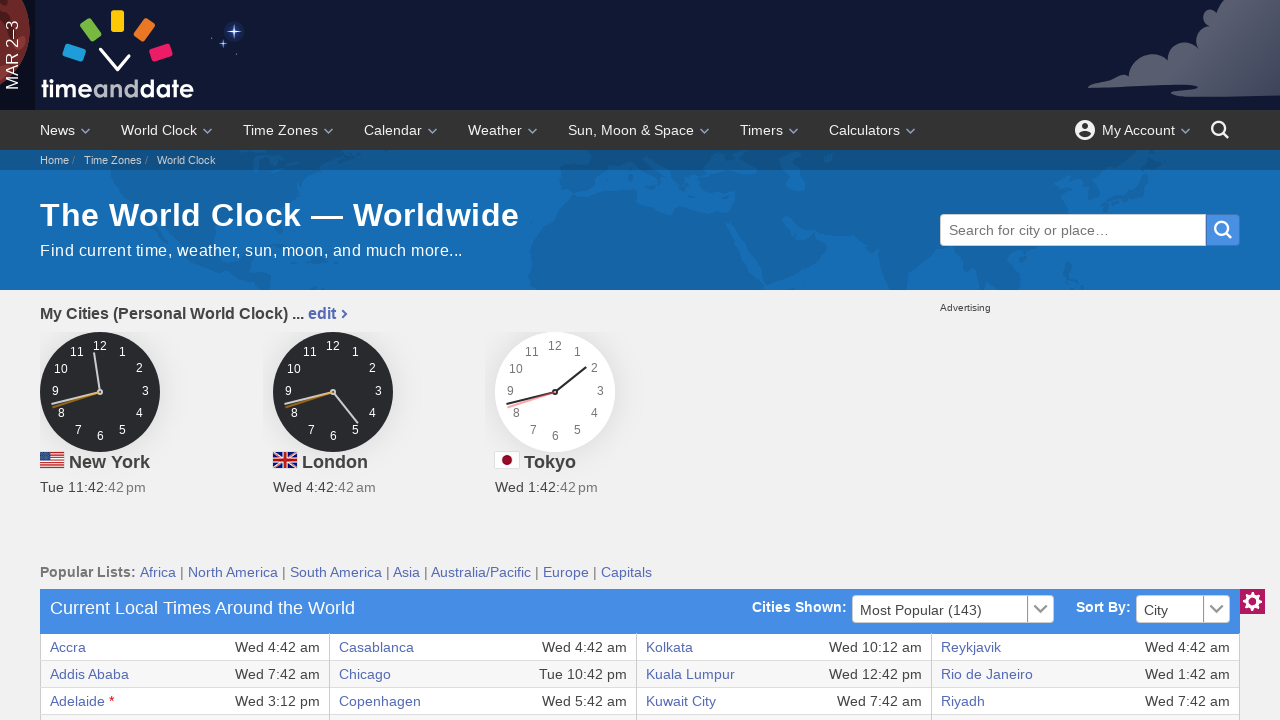

Verified table cell content at row 13, column 7
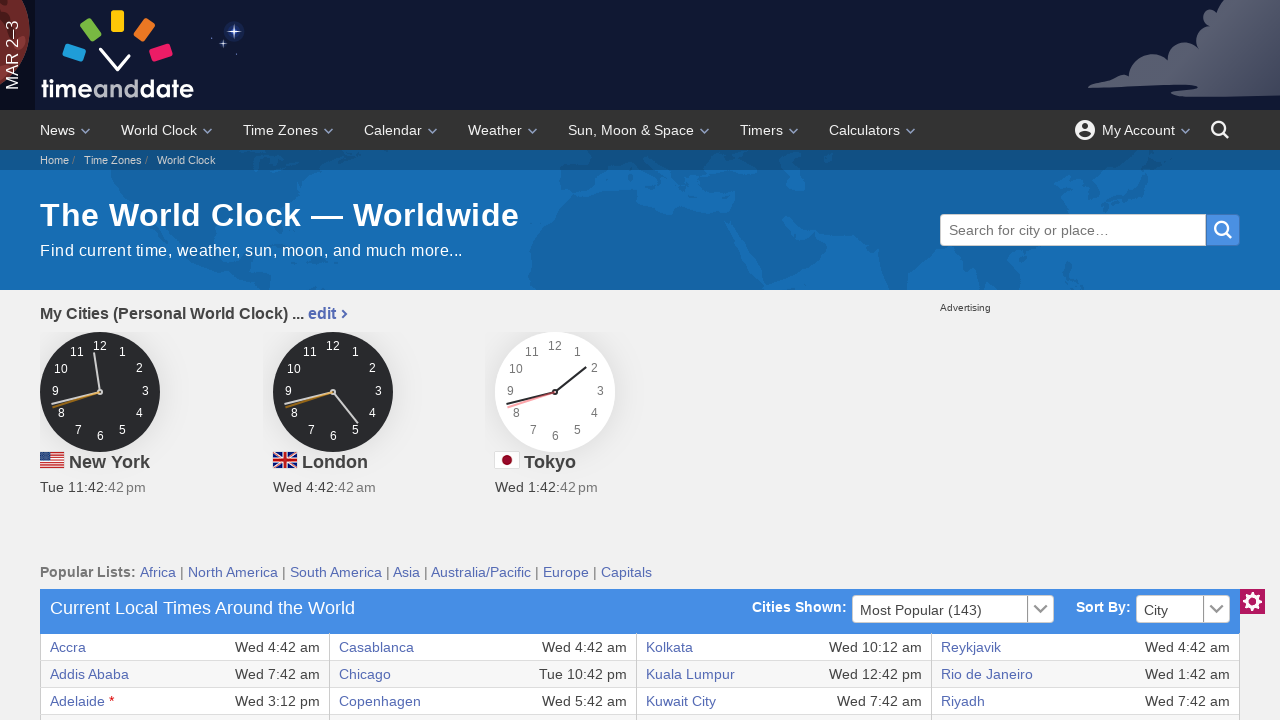

Verified table cell content at row 13, column 8
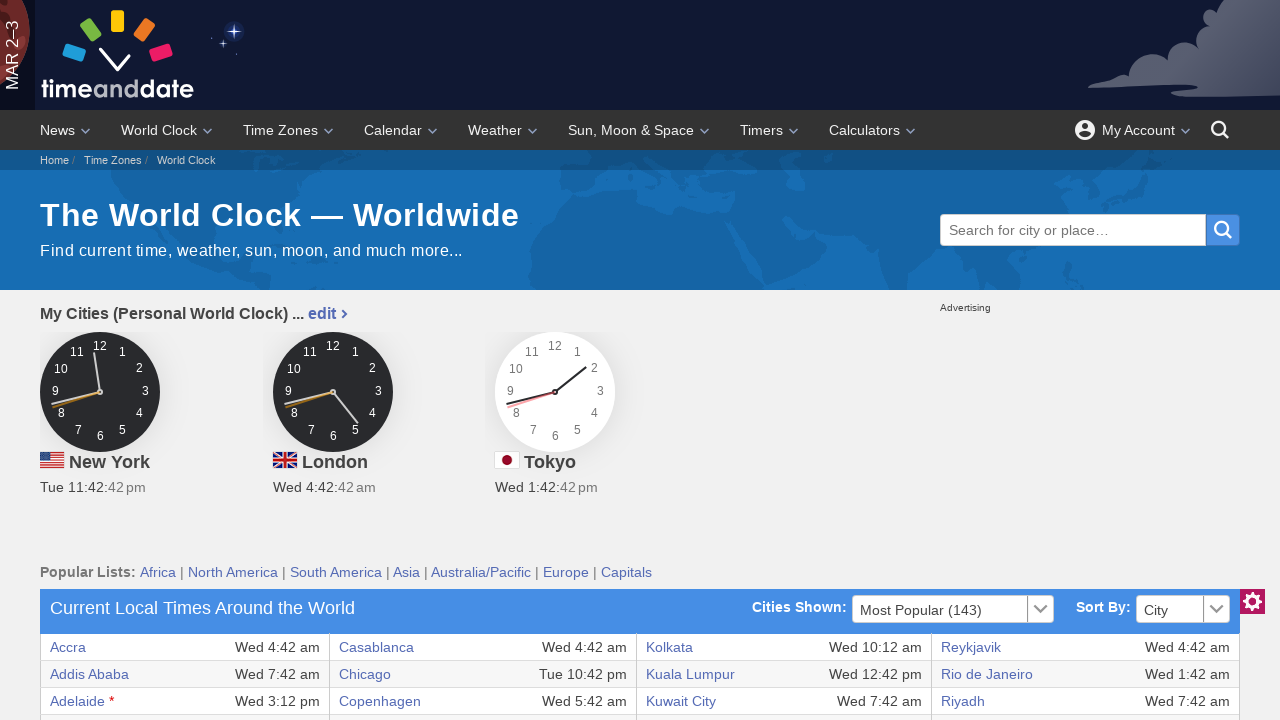

Verified table cell content at row 14, column 1
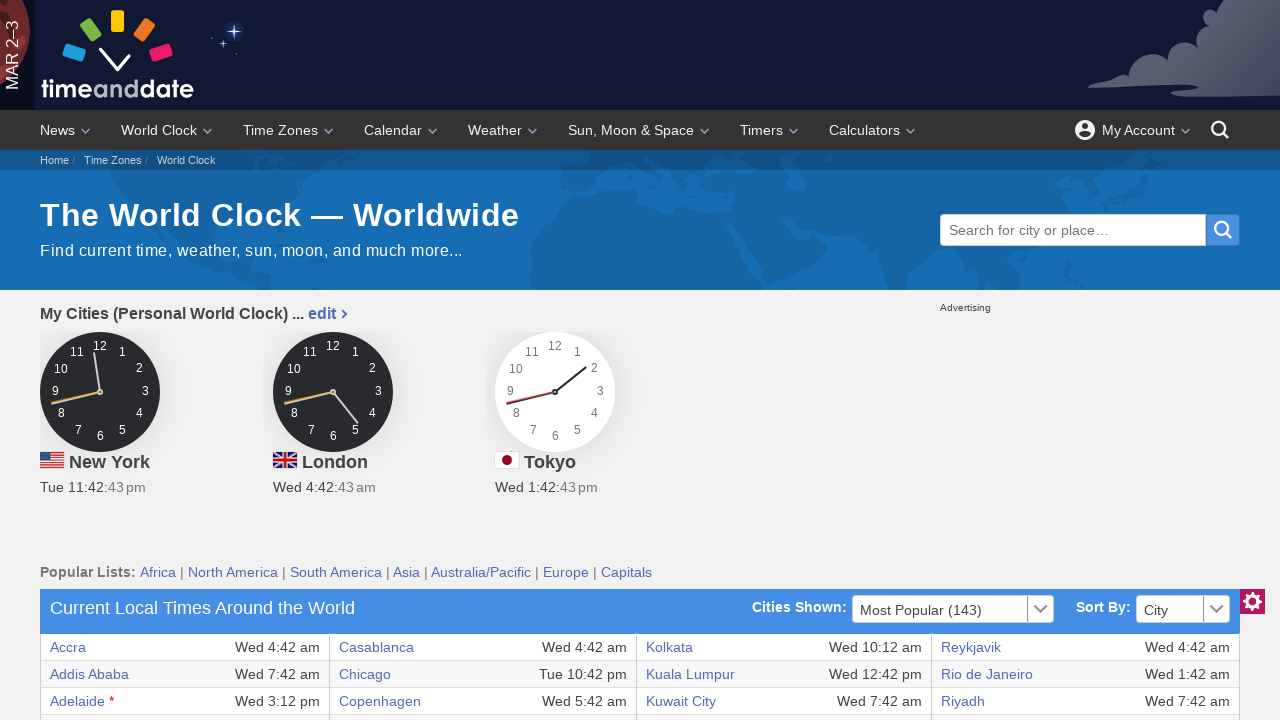

Verified table cell content at row 14, column 2
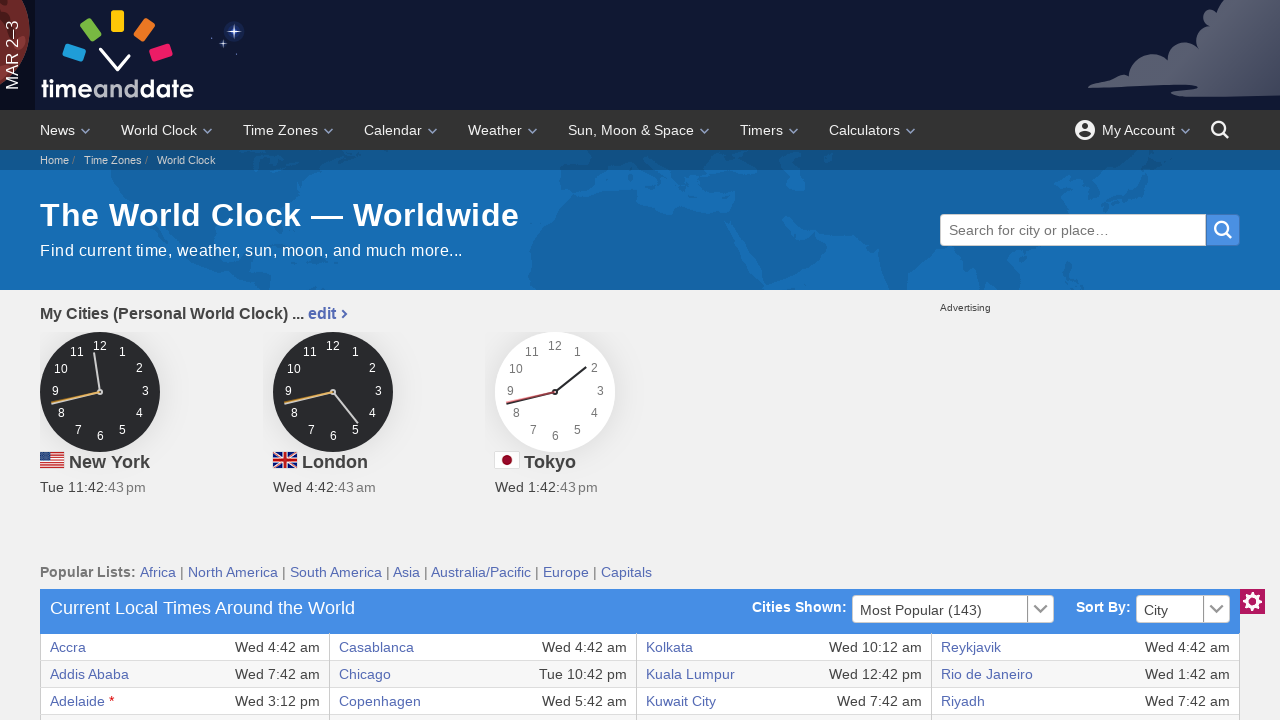

Verified table cell content at row 14, column 3
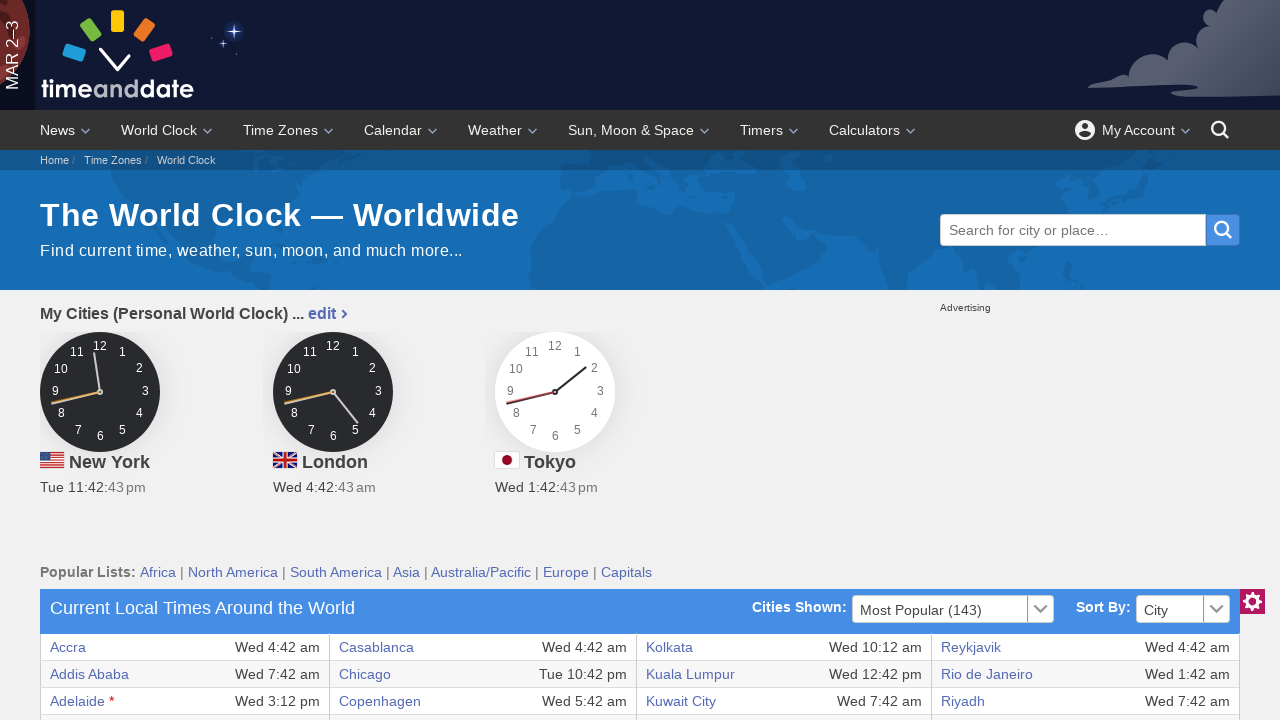

Verified table cell content at row 14, column 4
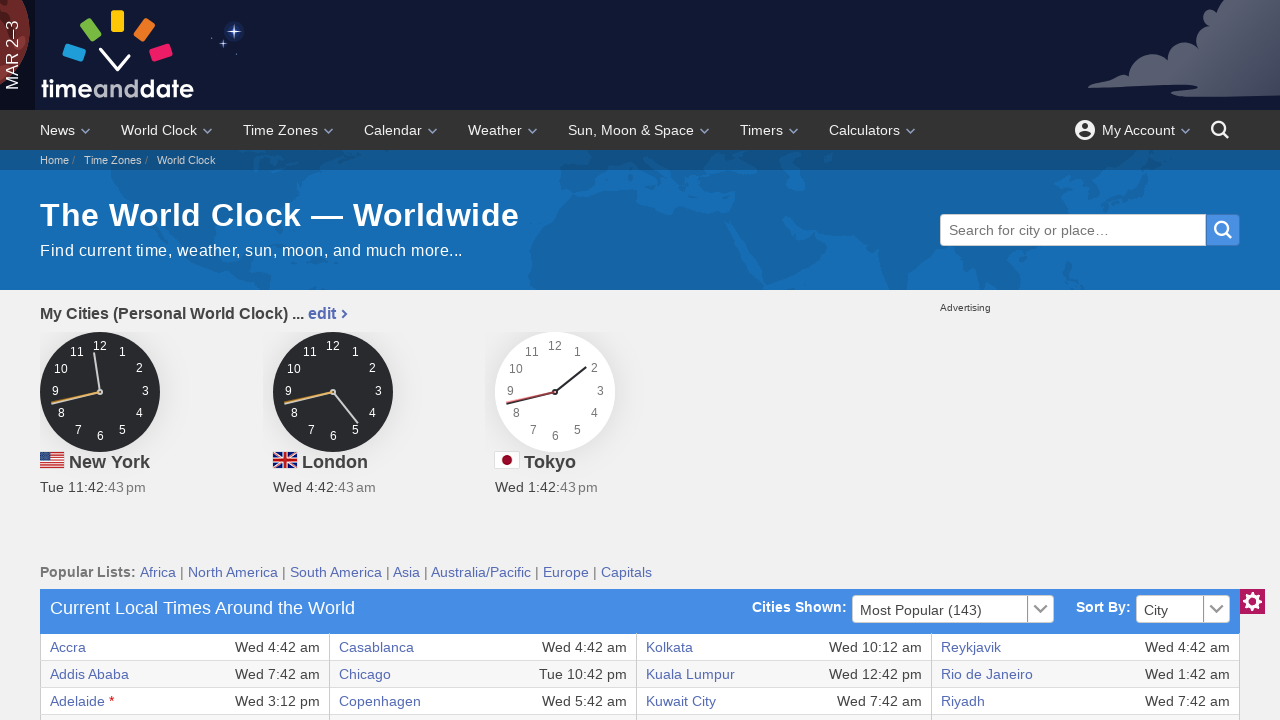

Verified table cell content at row 14, column 5
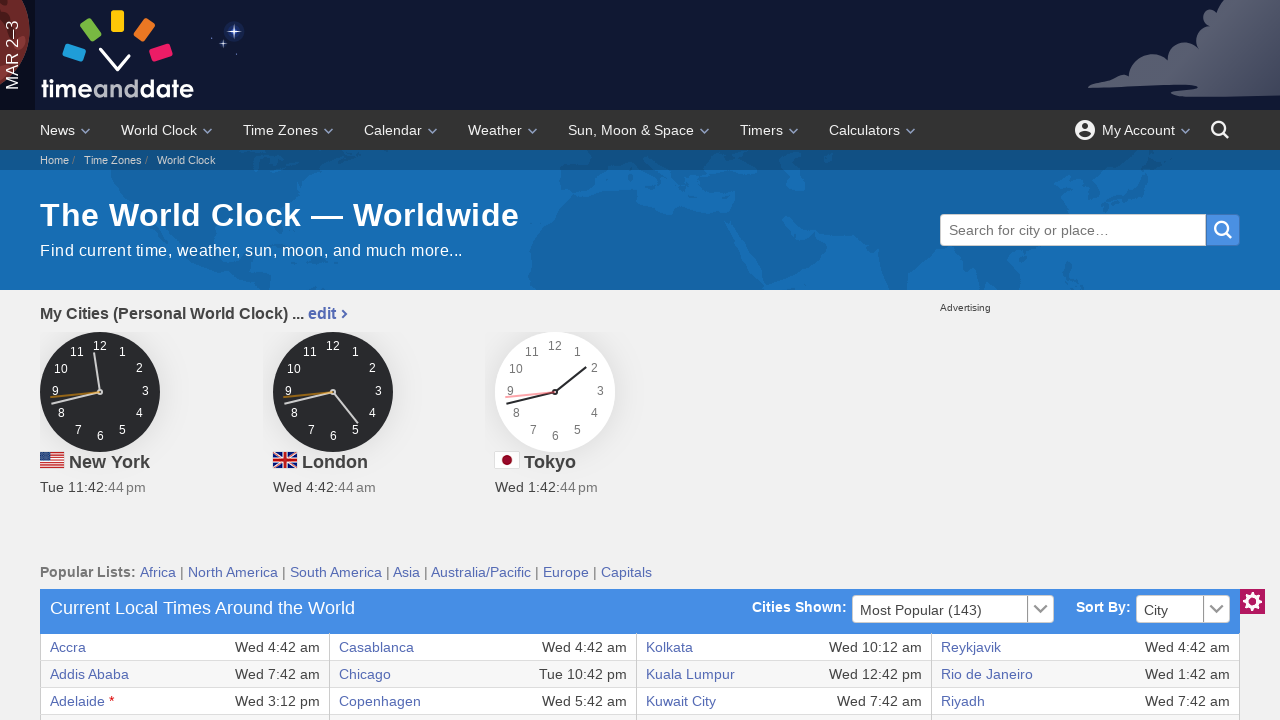

Verified table cell content at row 14, column 6
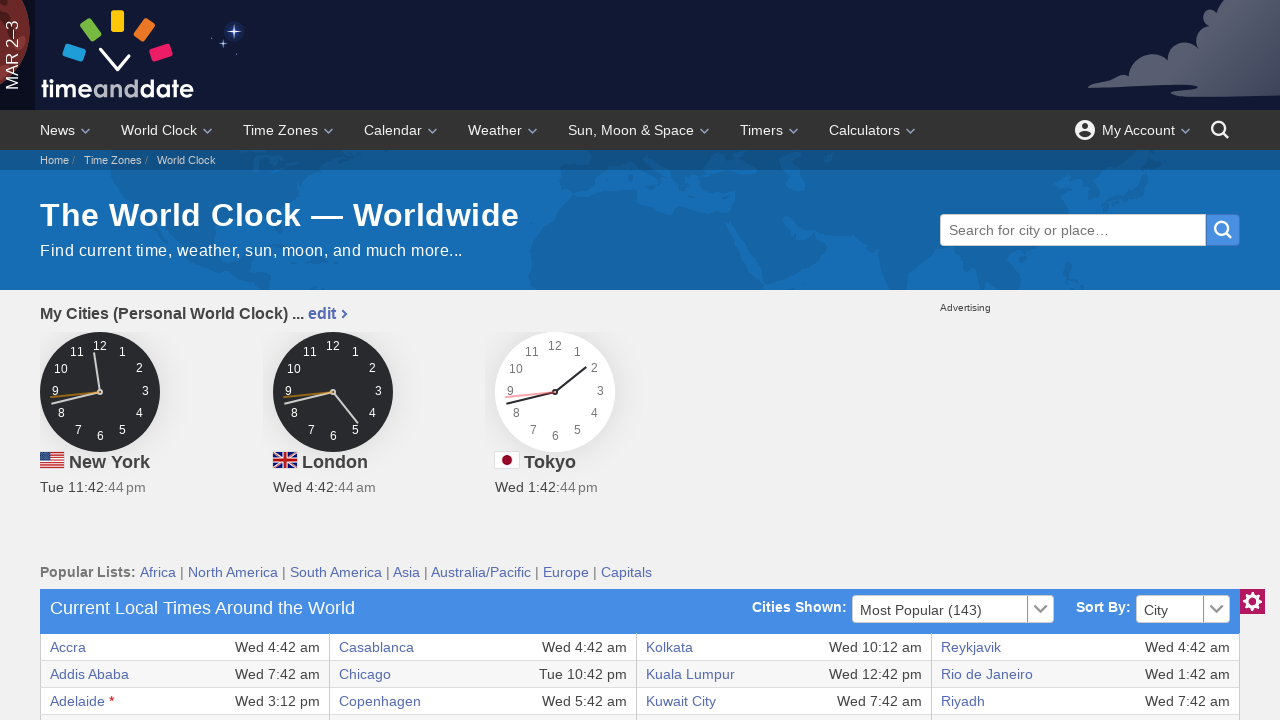

Verified table cell content at row 14, column 7
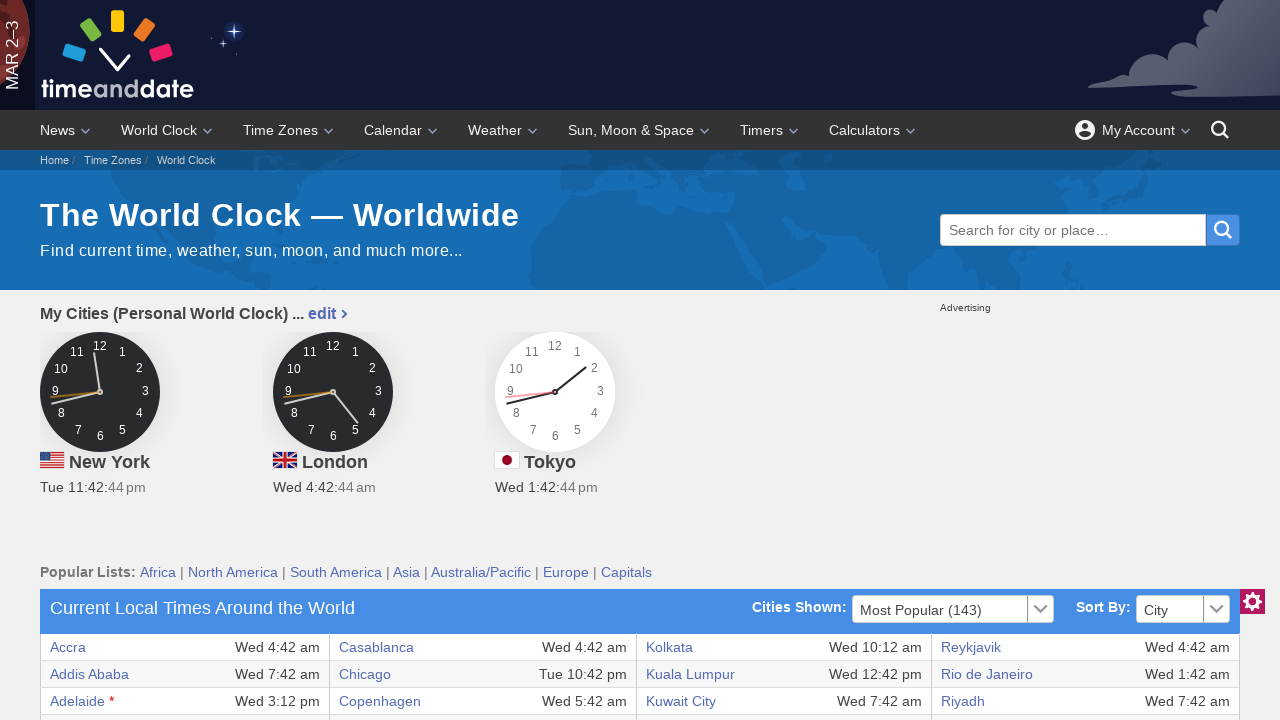

Verified table cell content at row 14, column 8
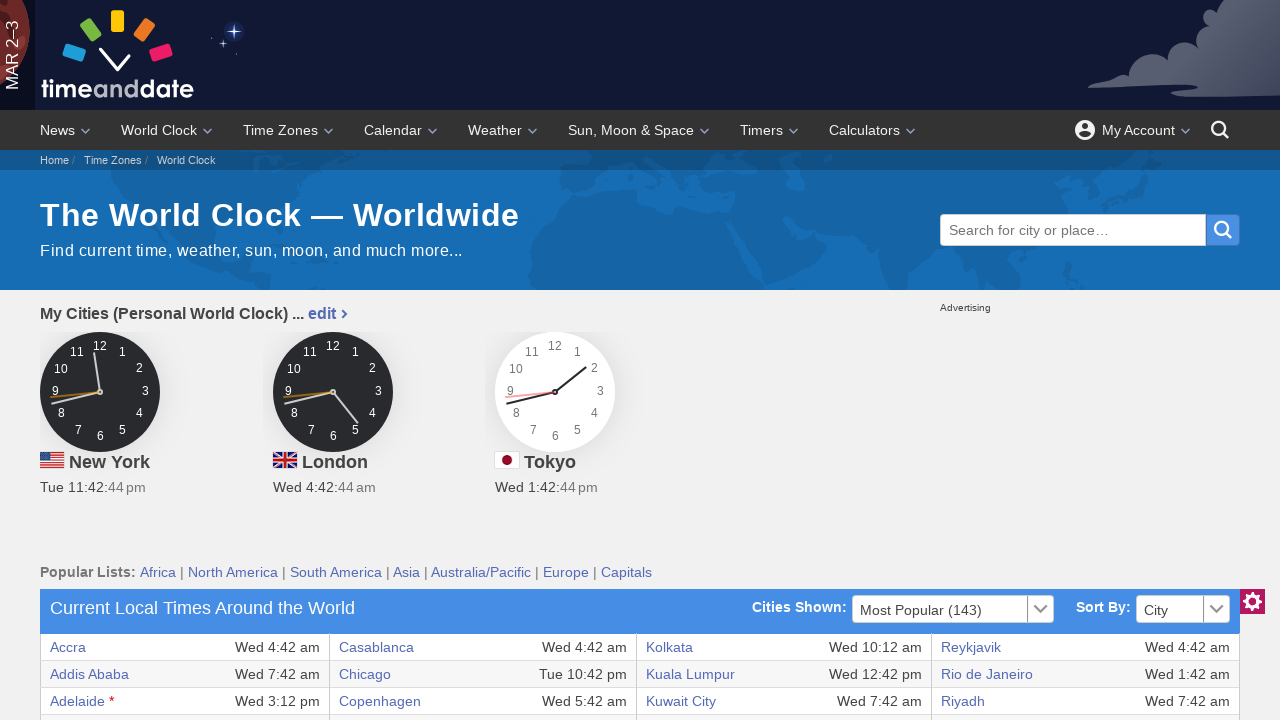

Verified table cell content at row 15, column 1
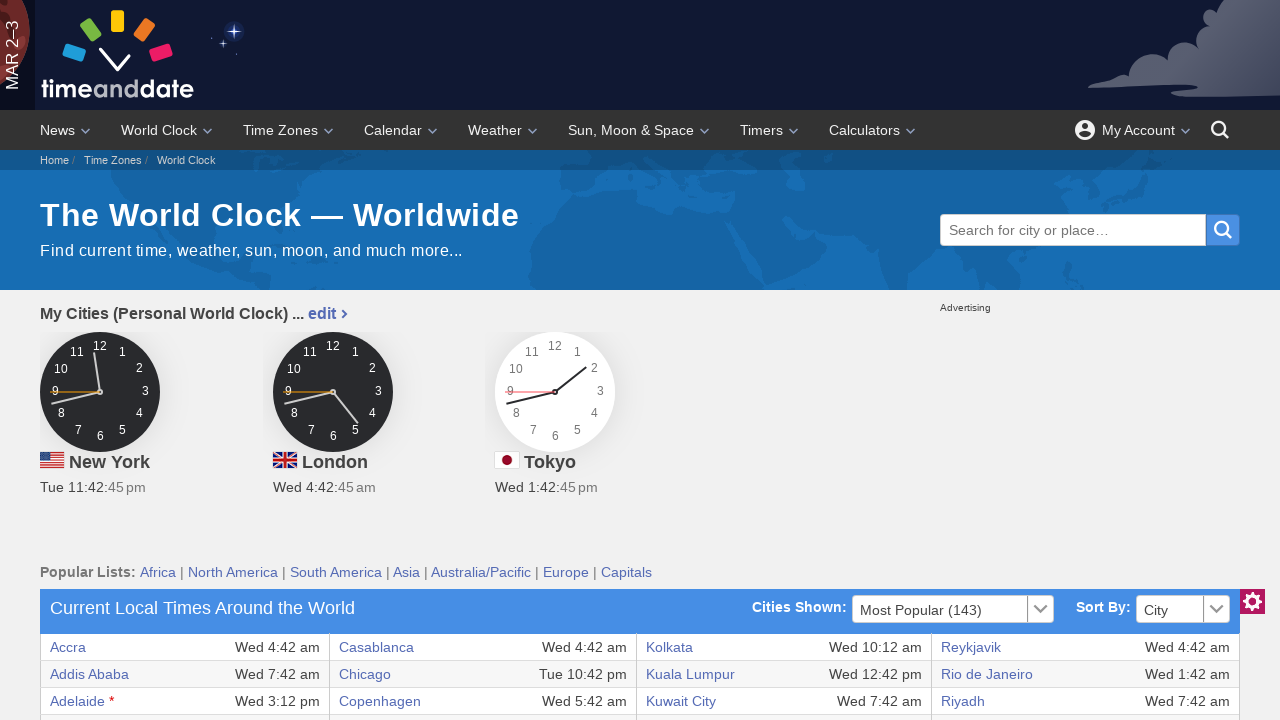

Verified table cell content at row 15, column 2
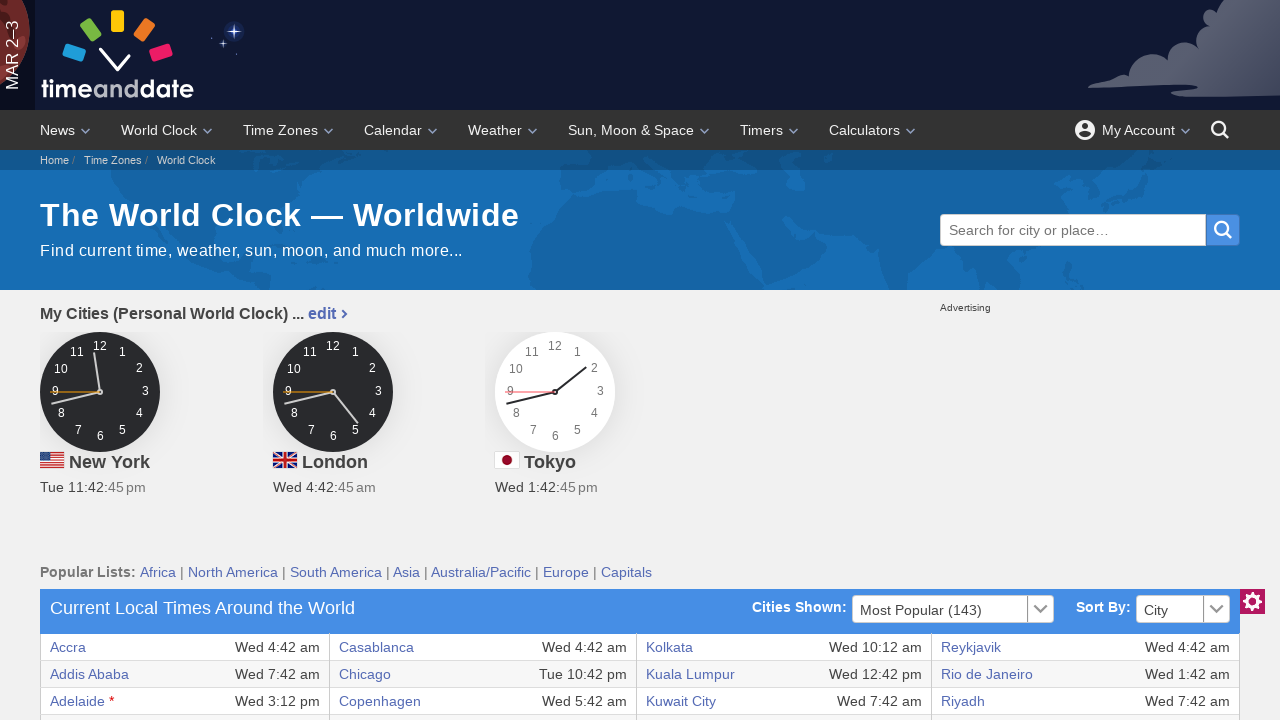

Verified table cell content at row 15, column 3
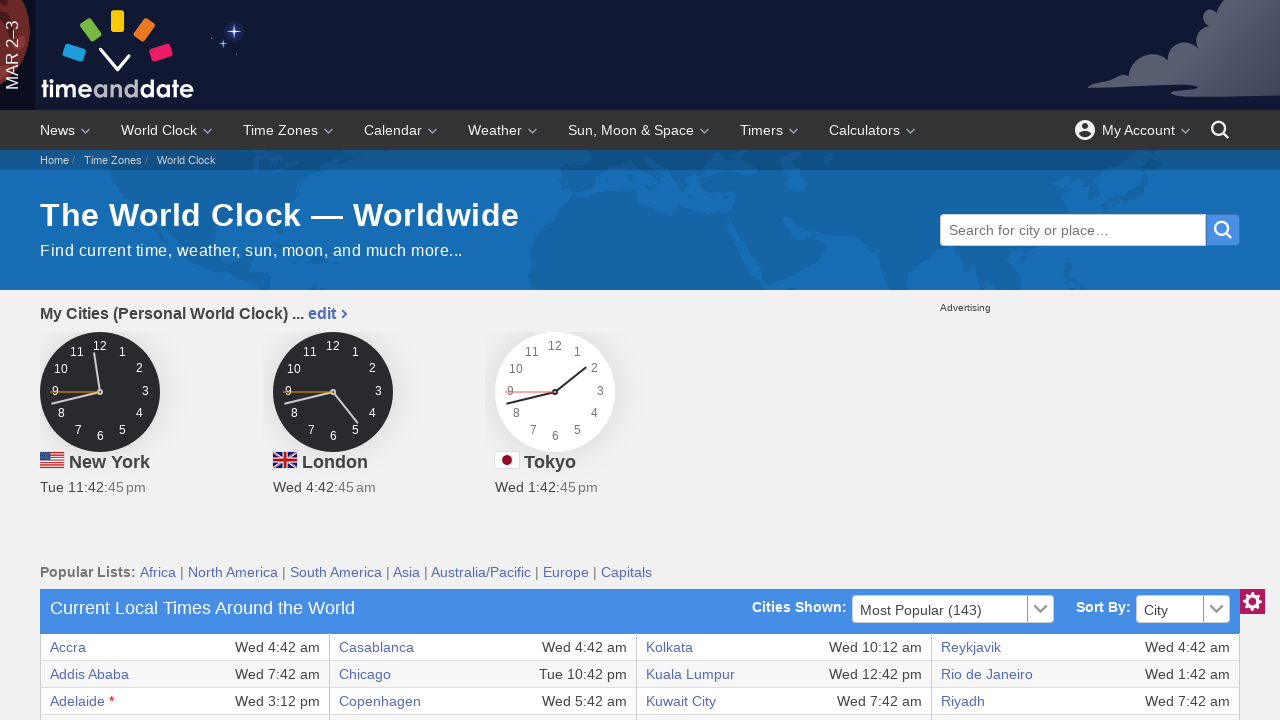

Verified table cell content at row 15, column 4
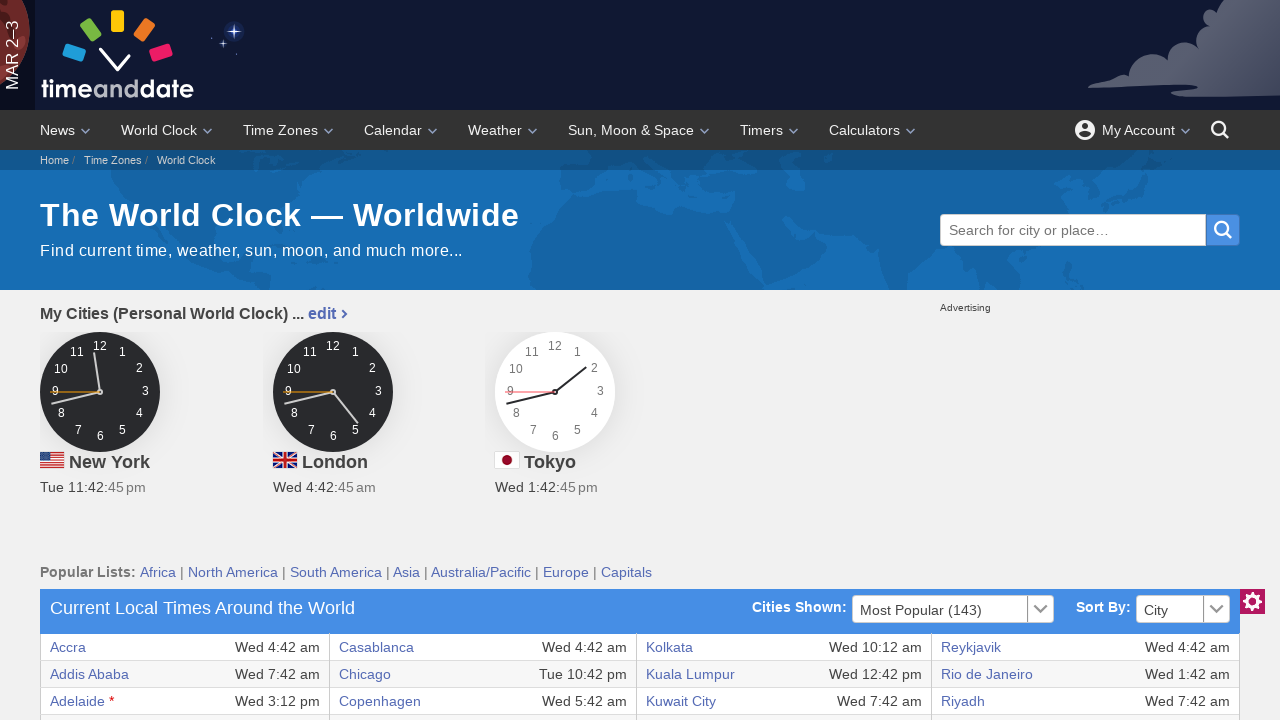

Verified table cell content at row 15, column 5
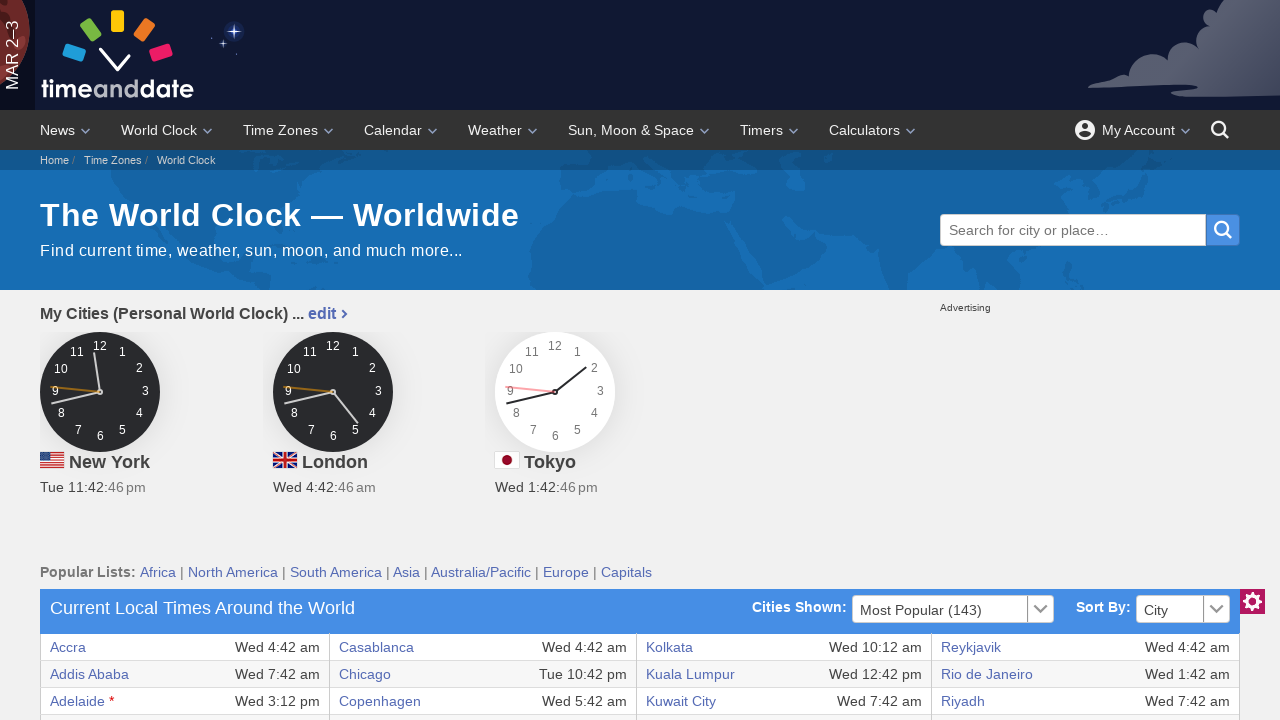

Verified table cell content at row 15, column 6
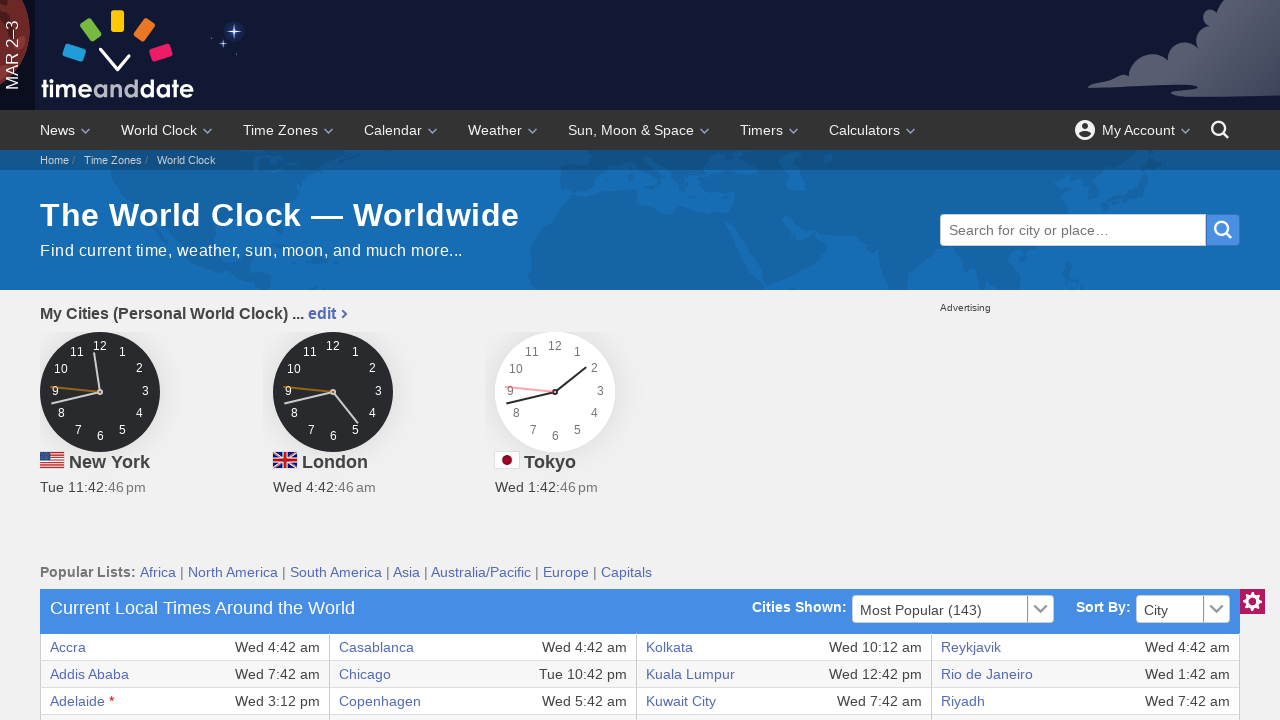

Verified table cell content at row 15, column 7
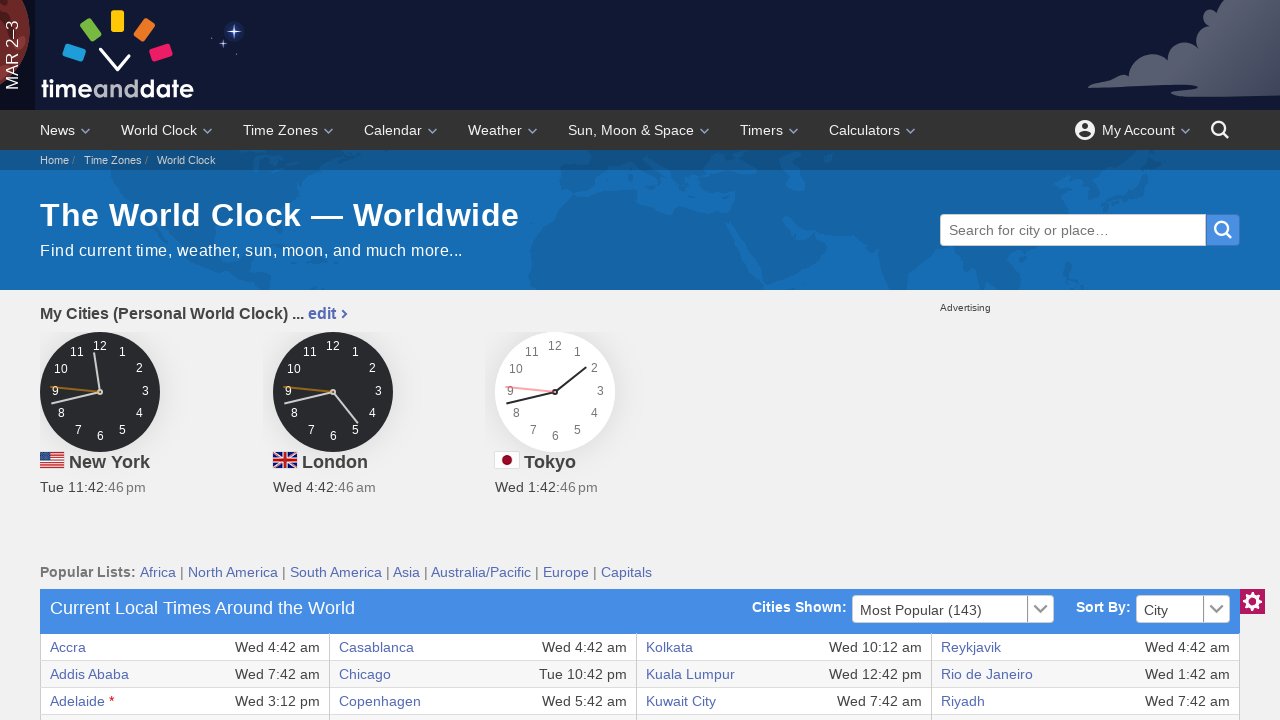

Verified table cell content at row 15, column 8
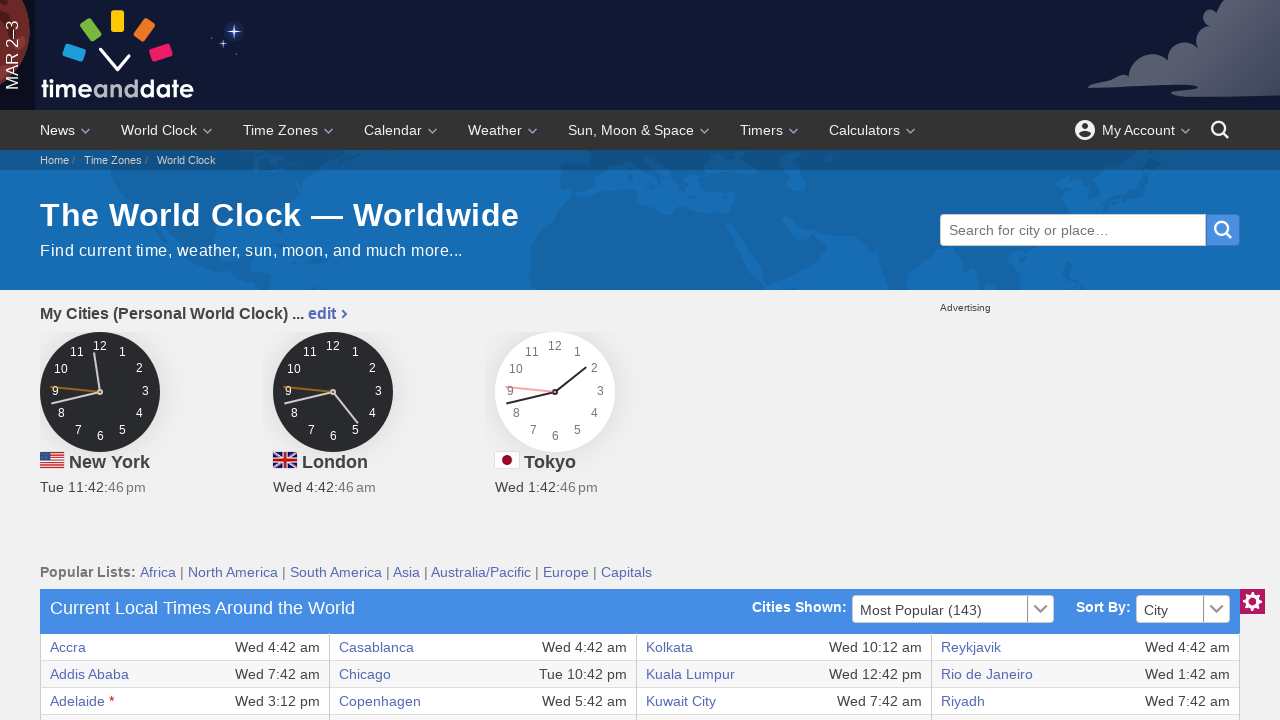

Verified table cell content at row 16, column 1
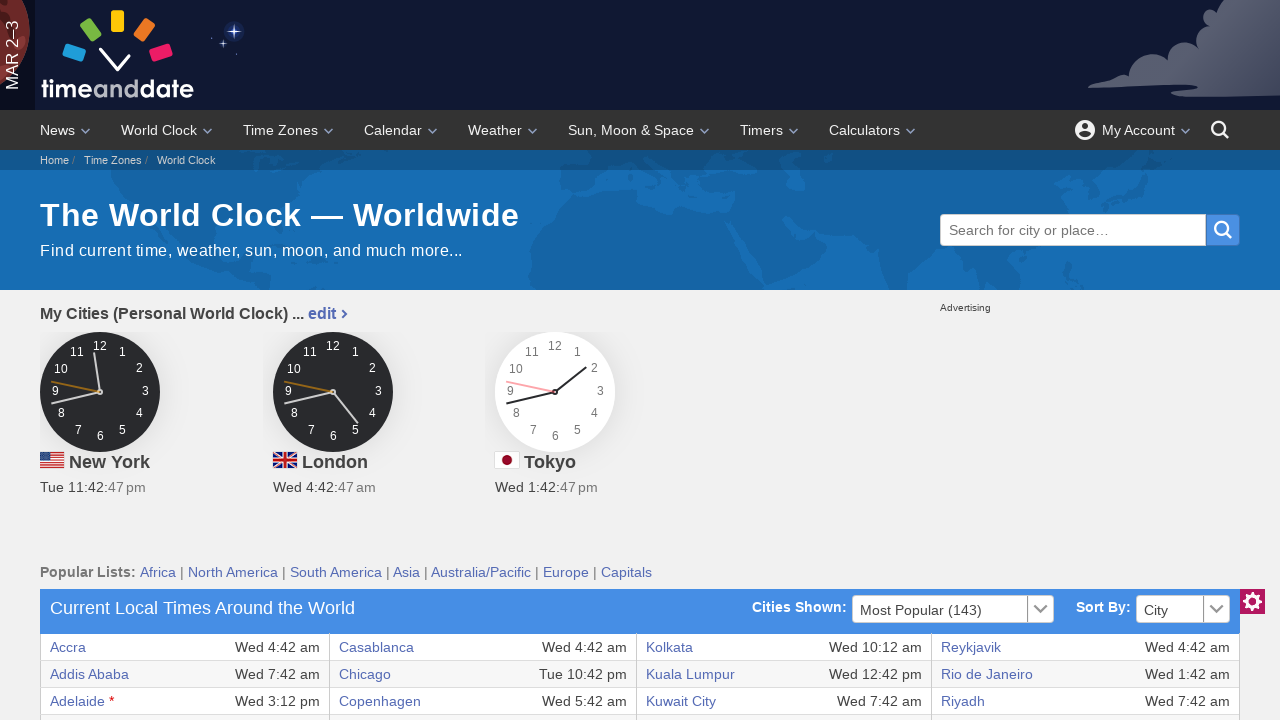

Verified table cell content at row 16, column 2
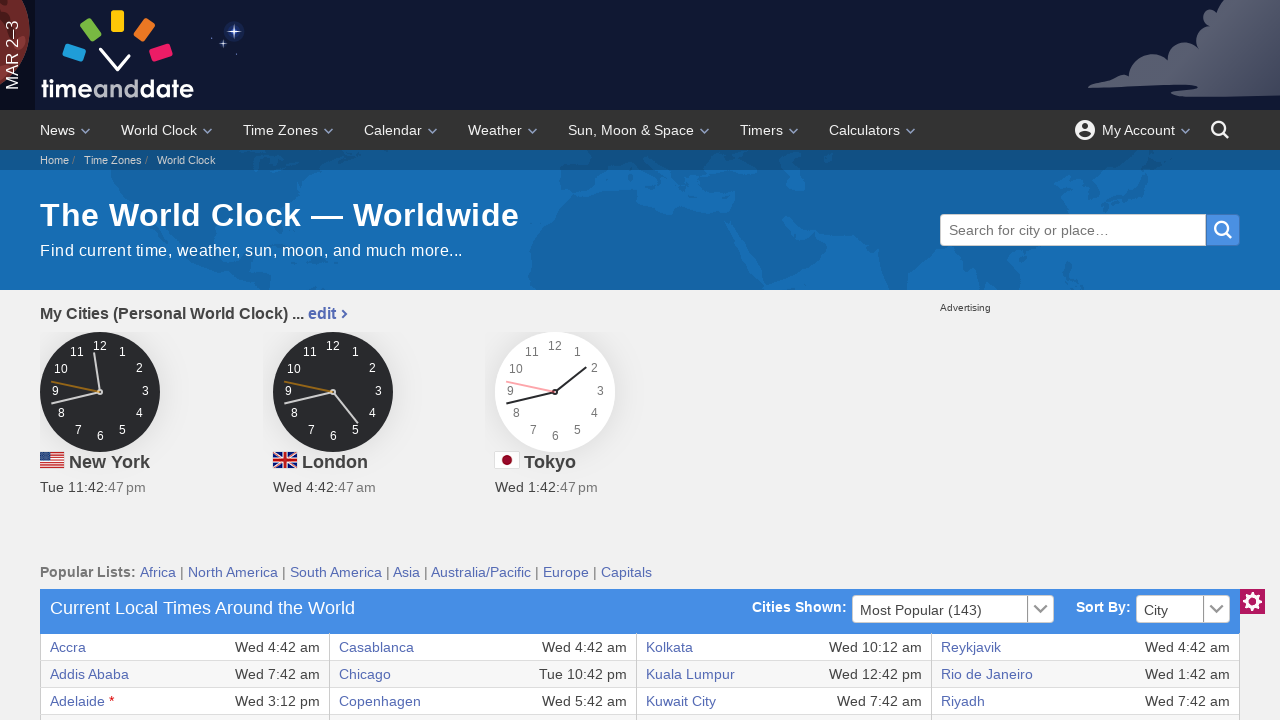

Verified table cell content at row 16, column 3
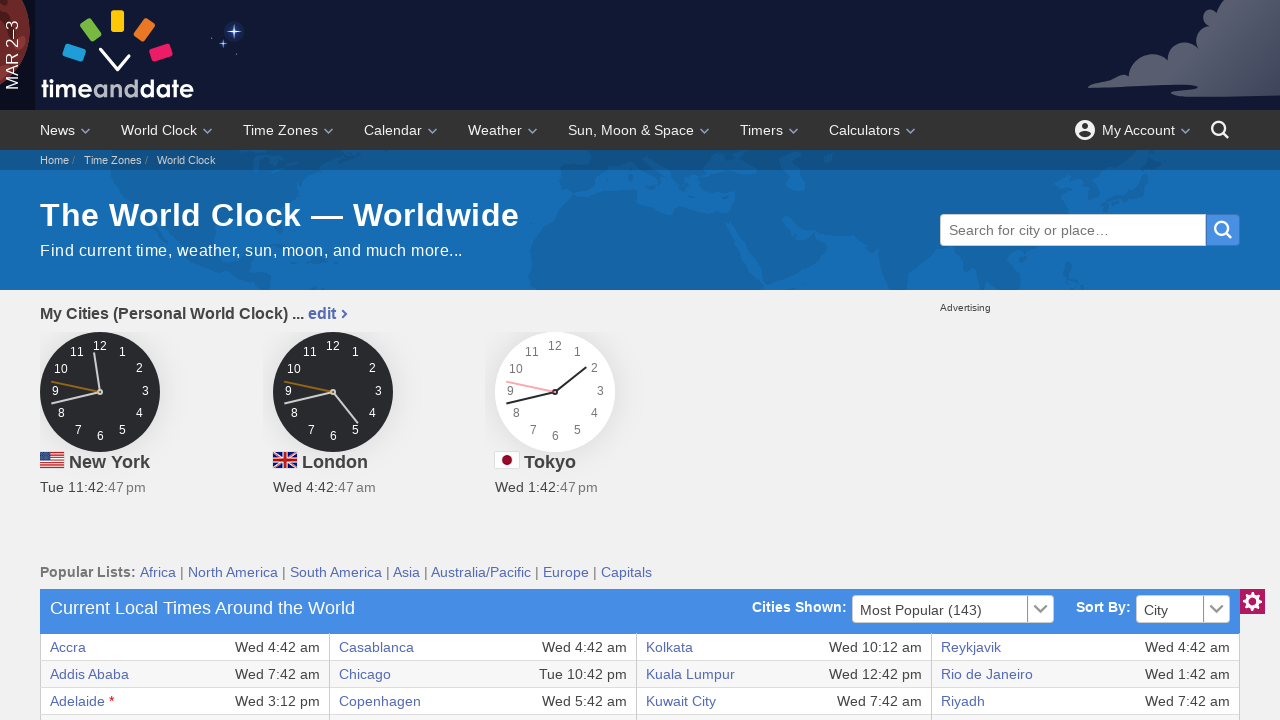

Verified table cell content at row 16, column 4
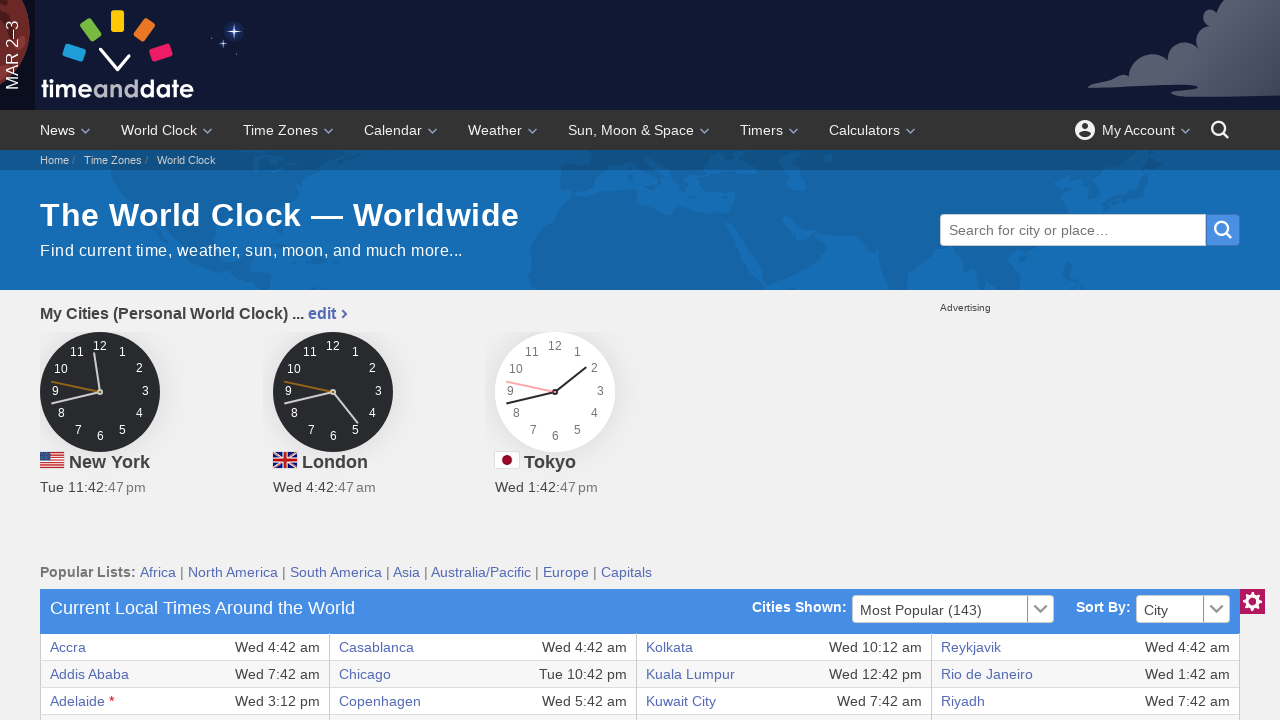

Verified table cell content at row 16, column 5
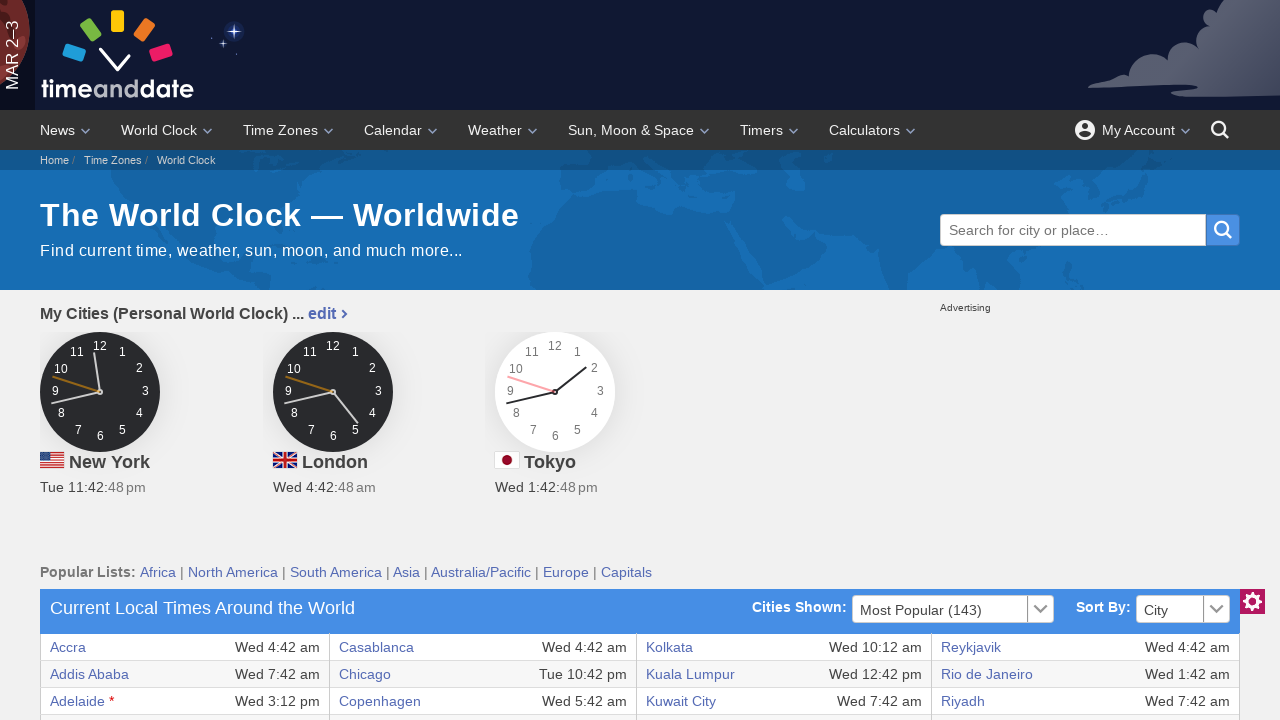

Verified table cell content at row 16, column 6
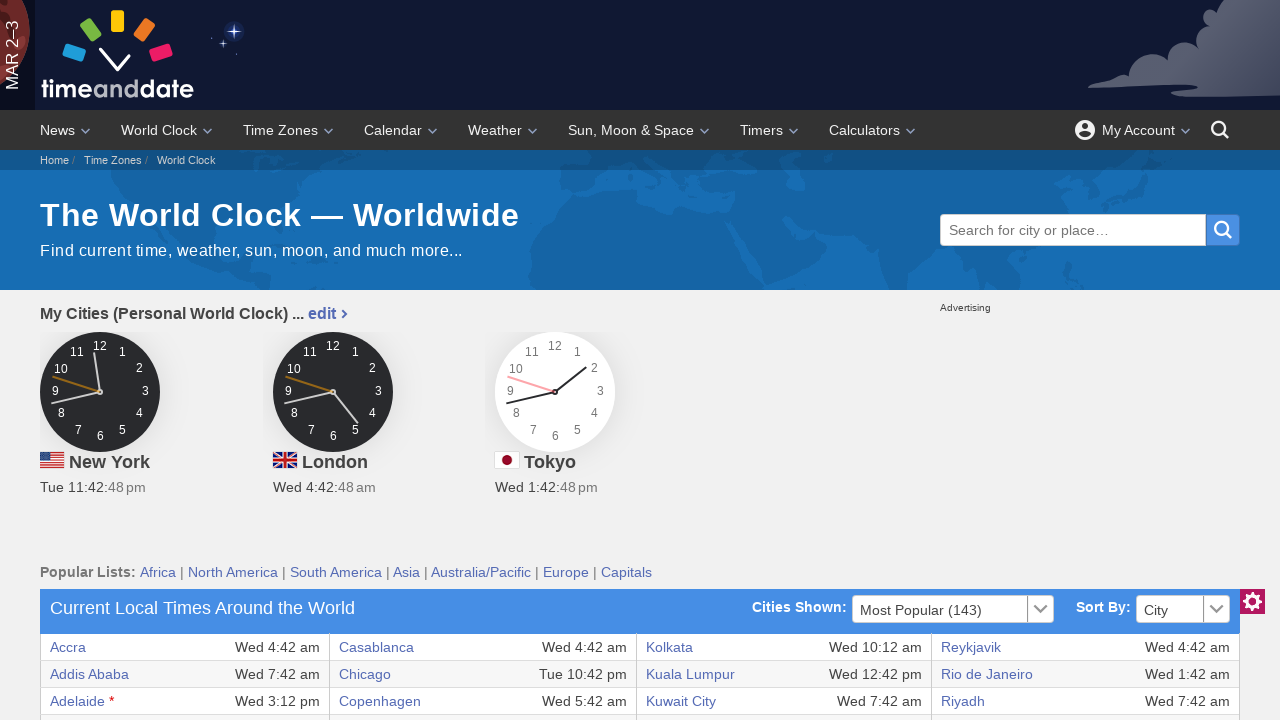

Verified table cell content at row 16, column 7
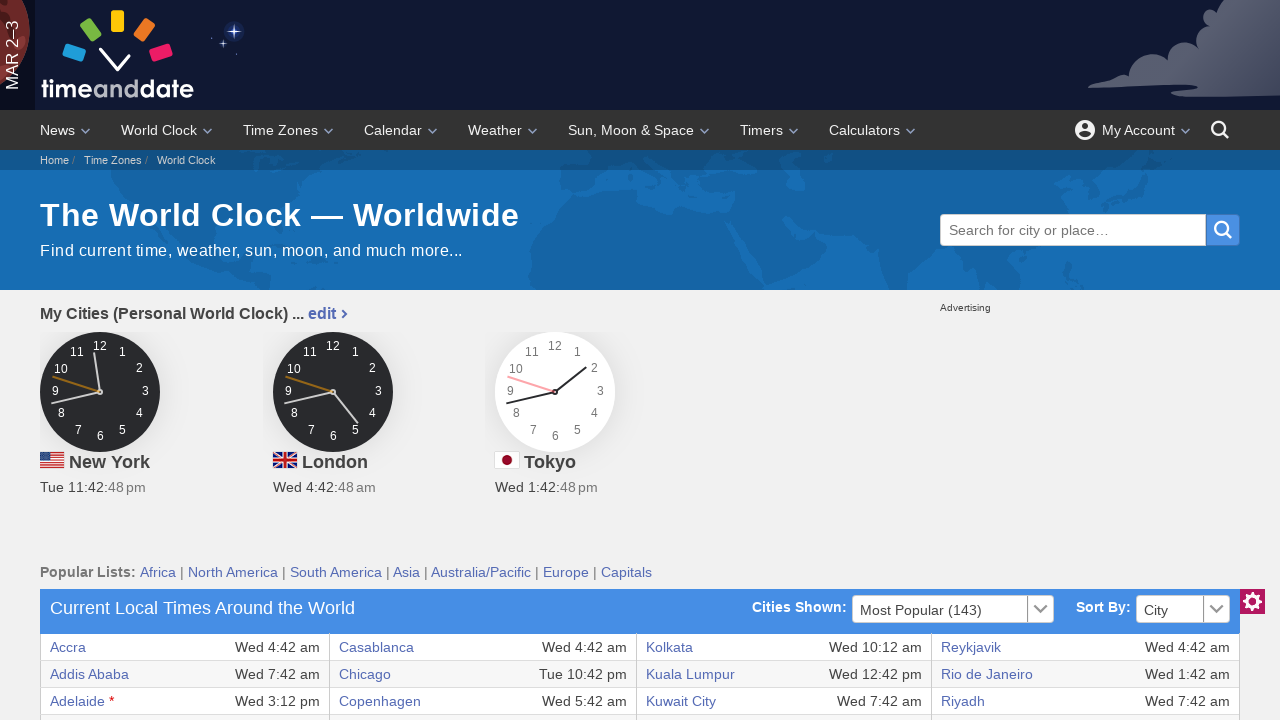

Verified table cell content at row 16, column 8
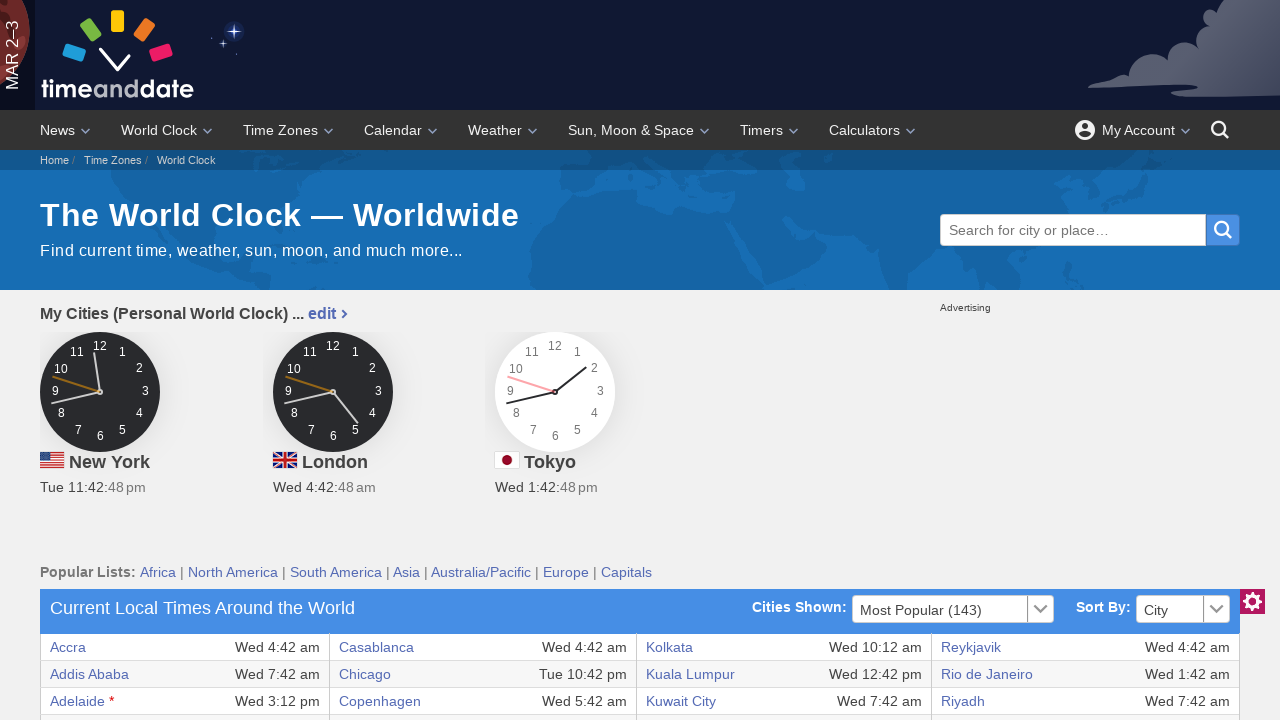

Verified table cell content at row 17, column 1
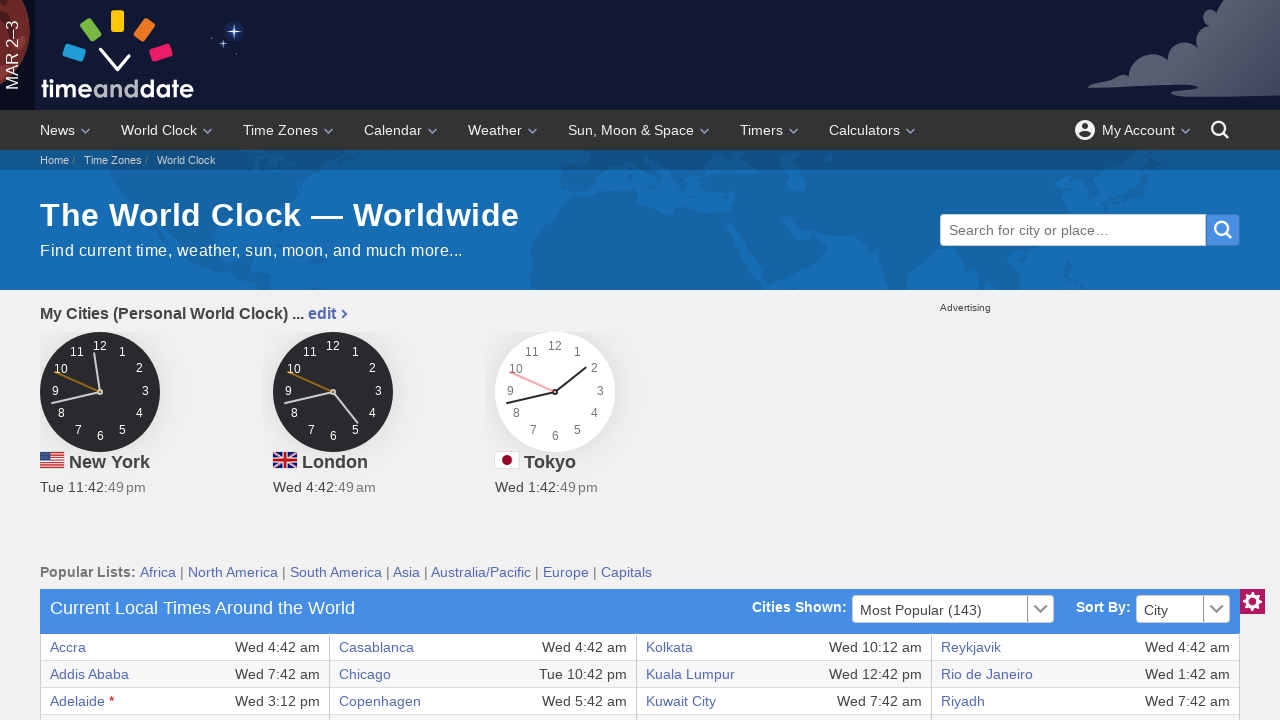

Verified table cell content at row 17, column 2
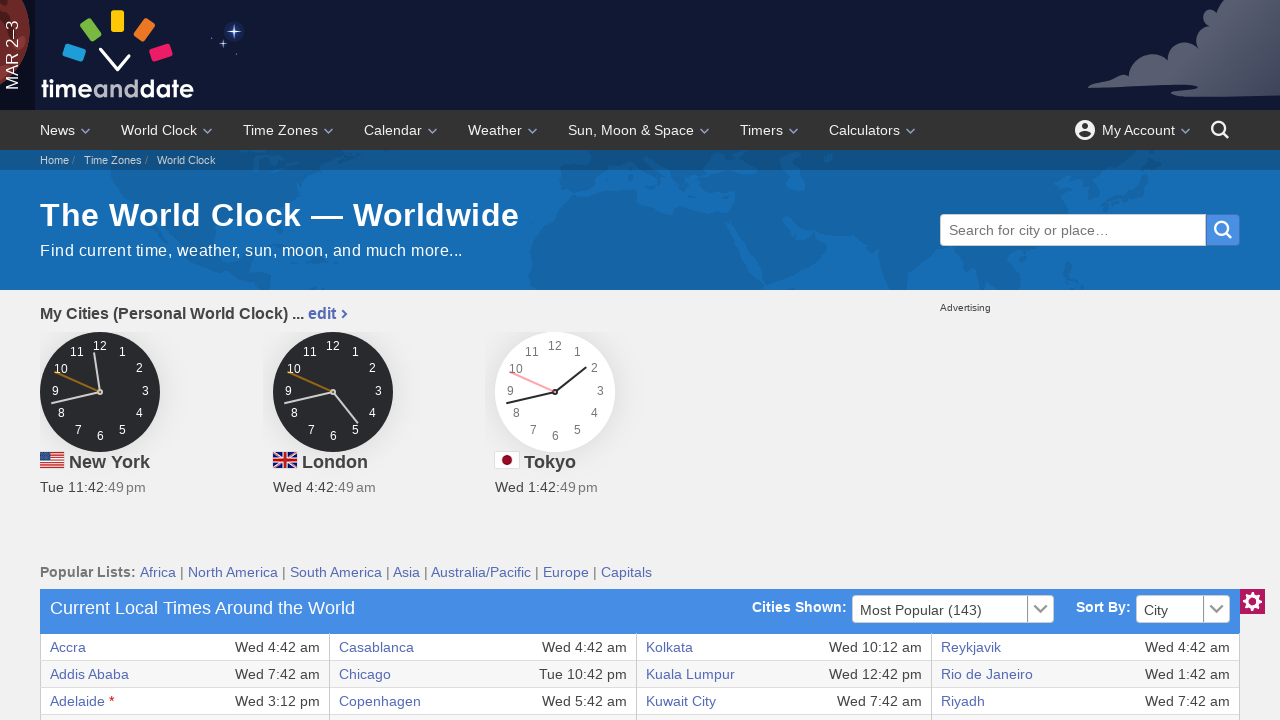

Verified table cell content at row 17, column 3
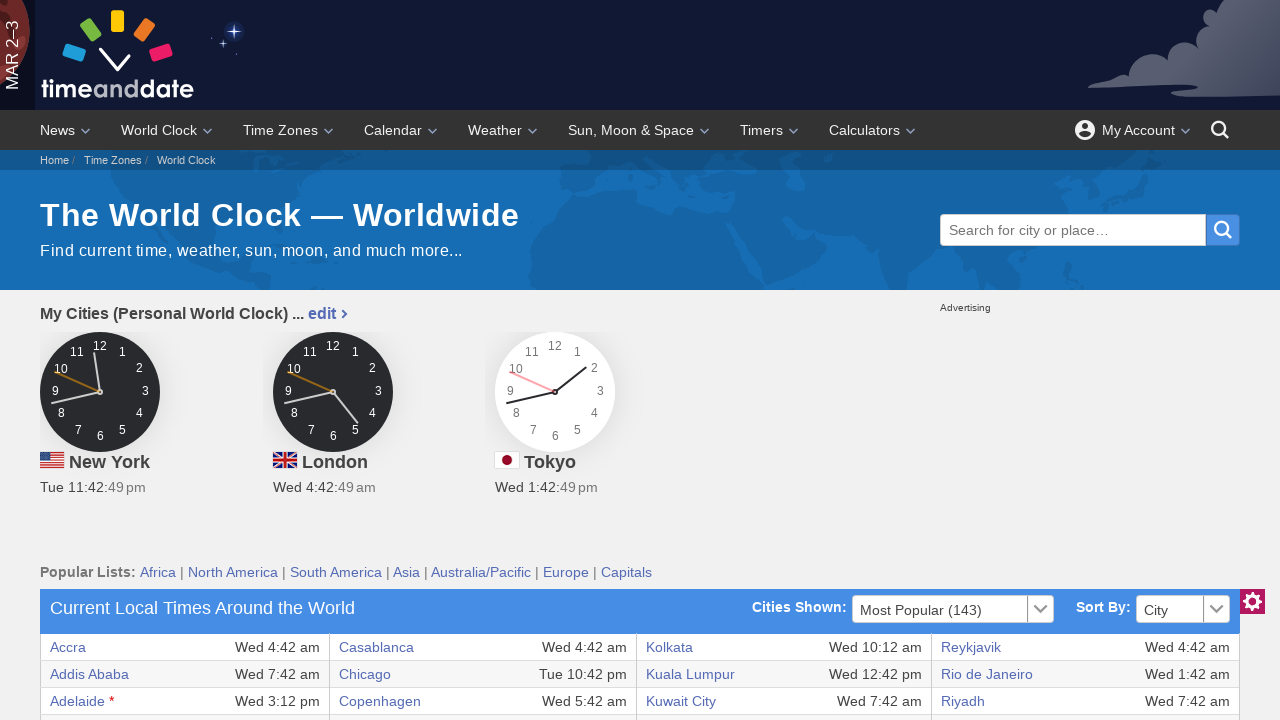

Verified table cell content at row 17, column 4
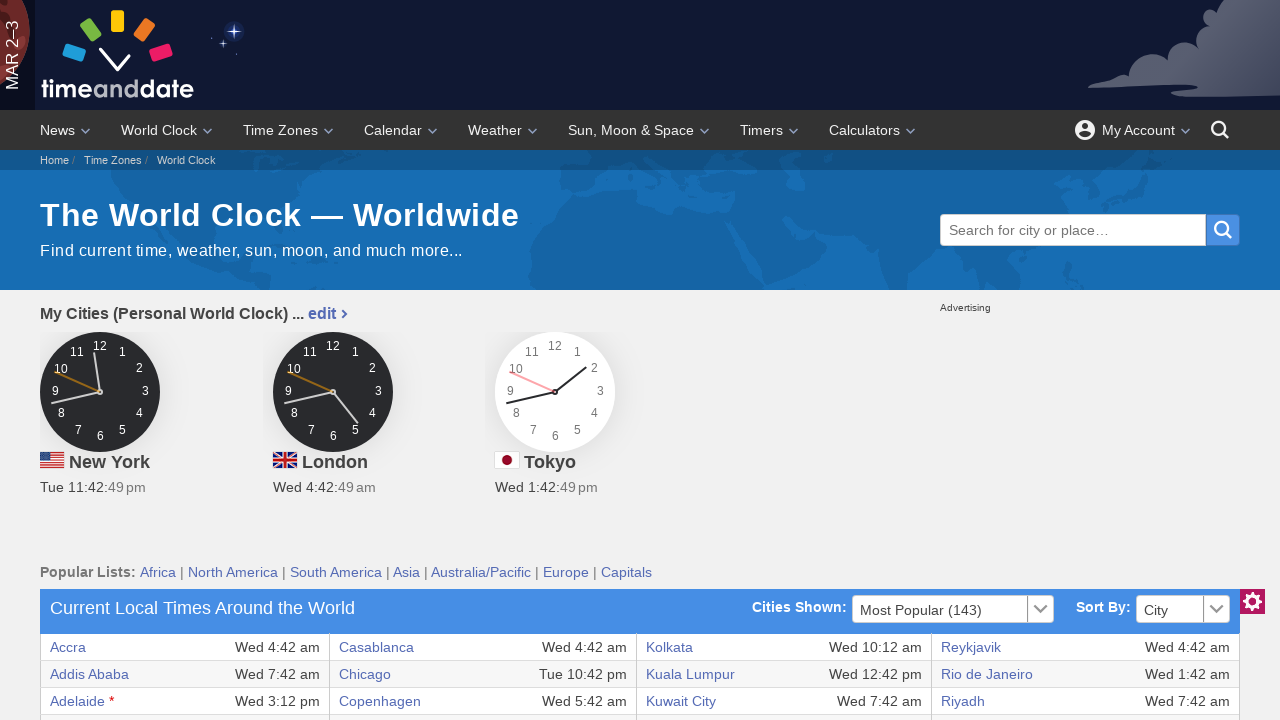

Verified table cell content at row 17, column 5
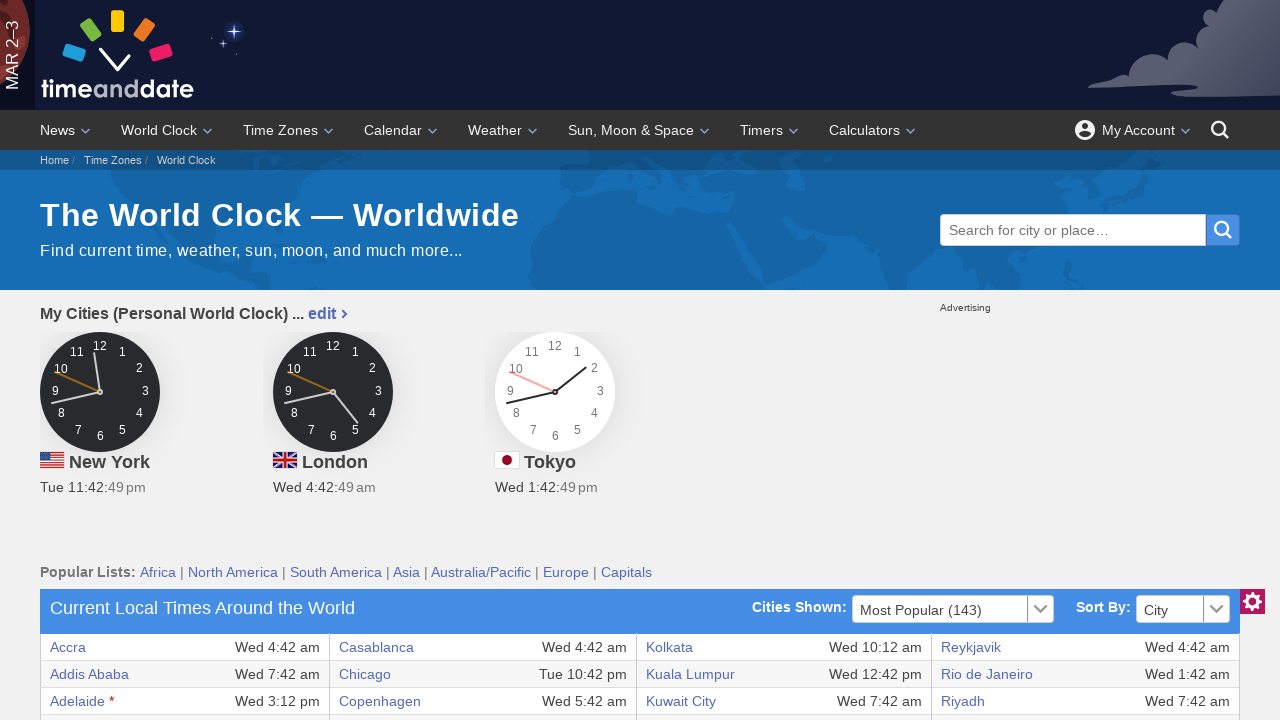

Verified table cell content at row 17, column 6
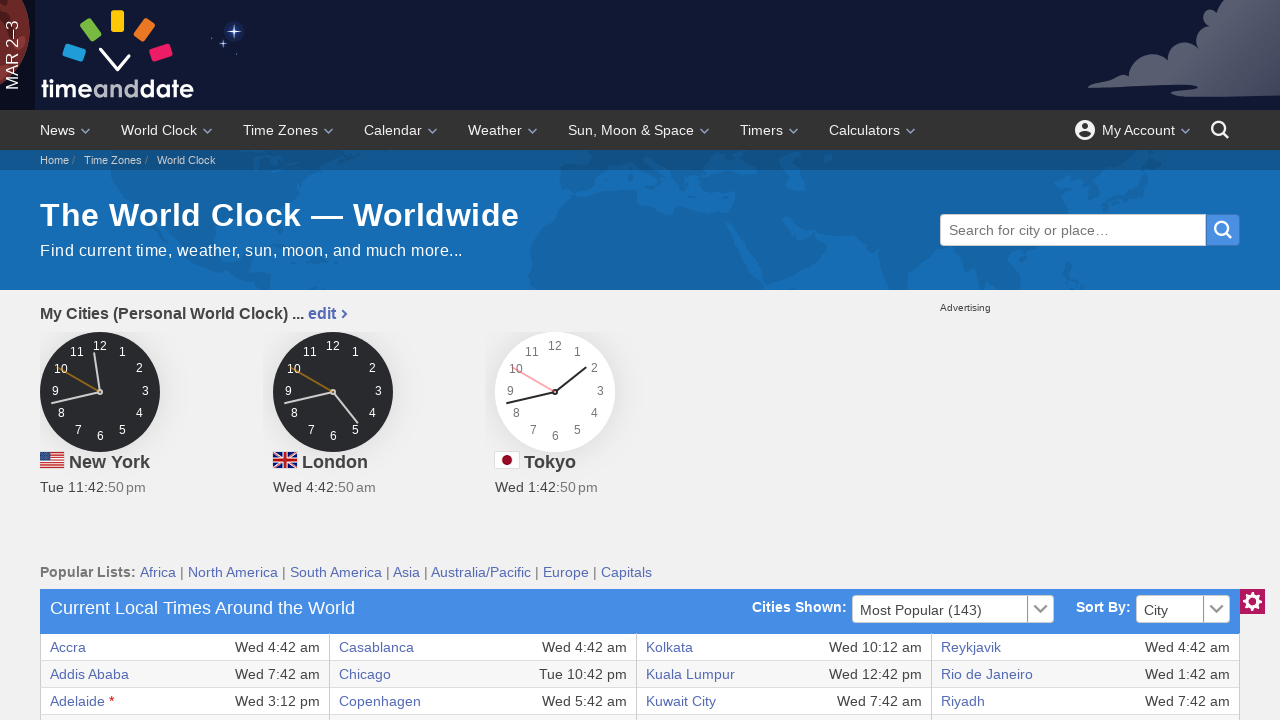

Verified table cell content at row 17, column 7
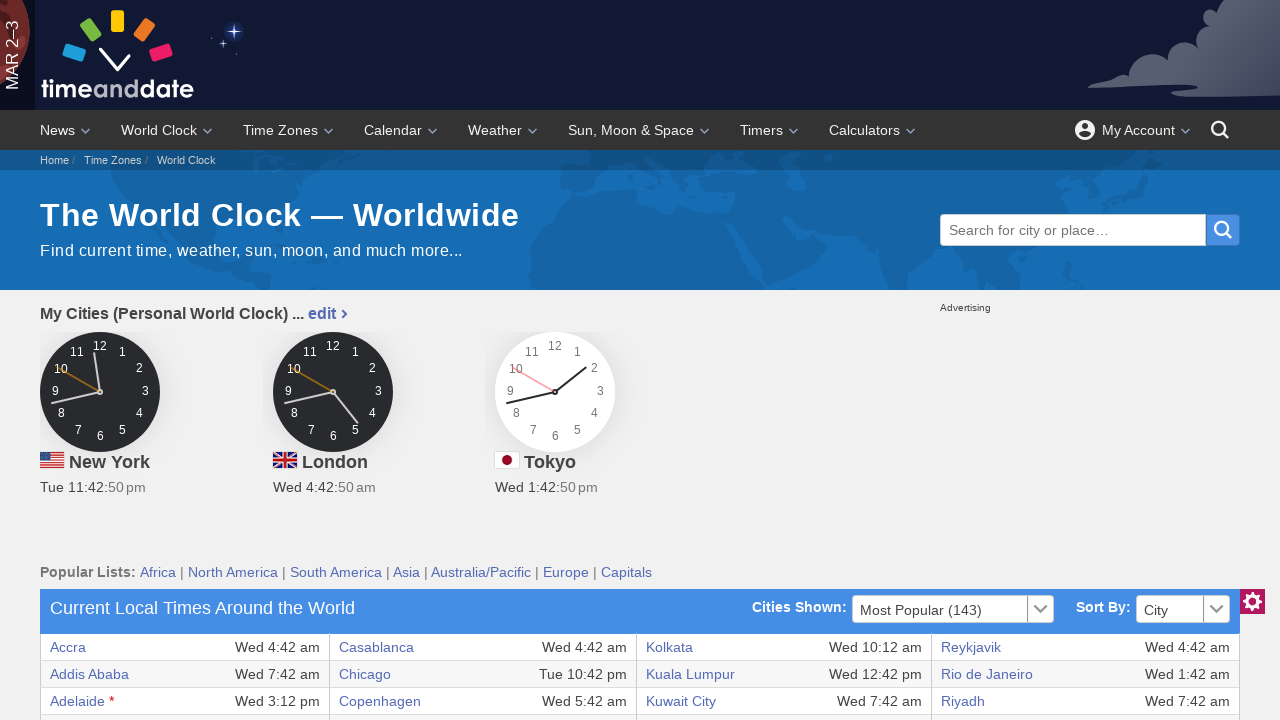

Verified table cell content at row 17, column 8
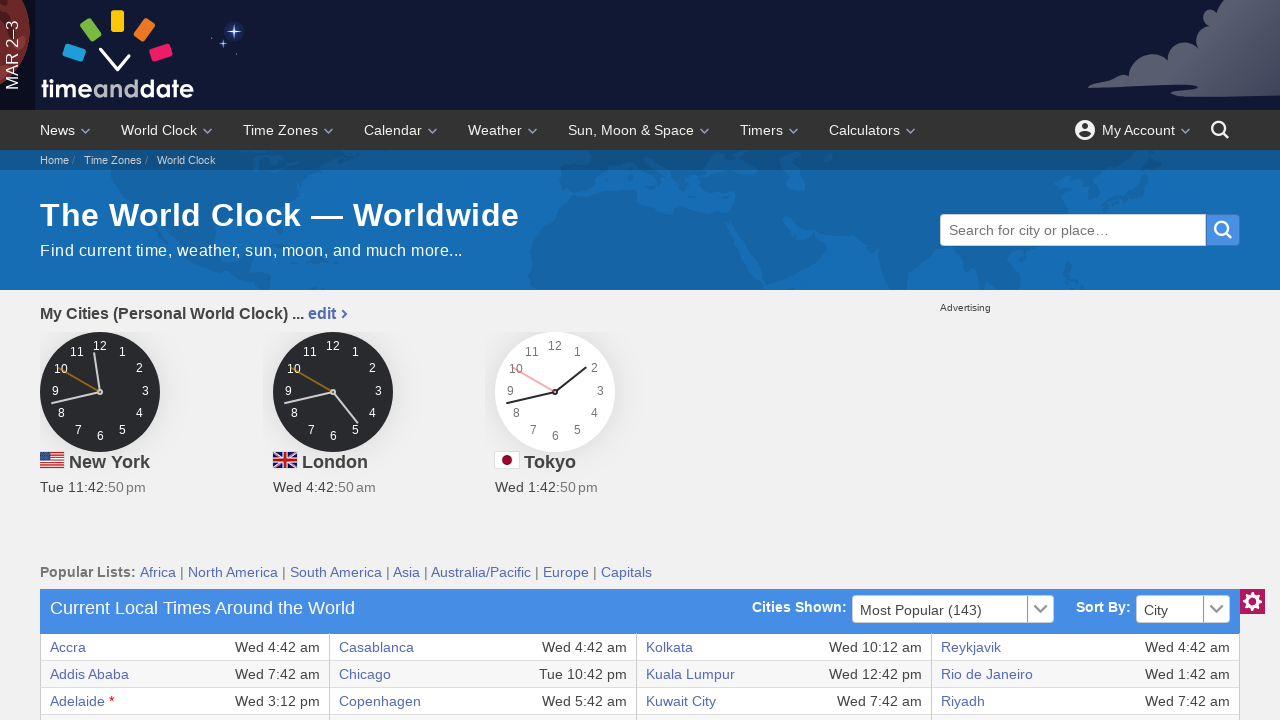

Verified table cell content at row 18, column 1
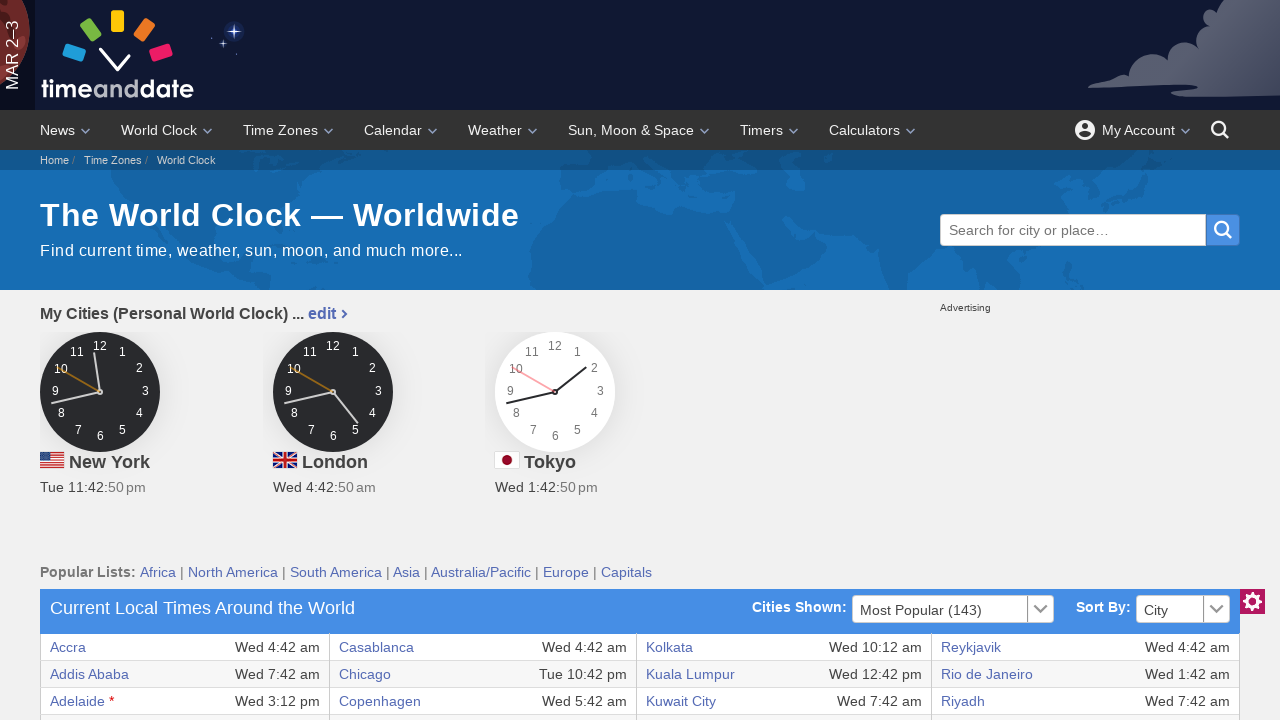

Verified table cell content at row 18, column 2
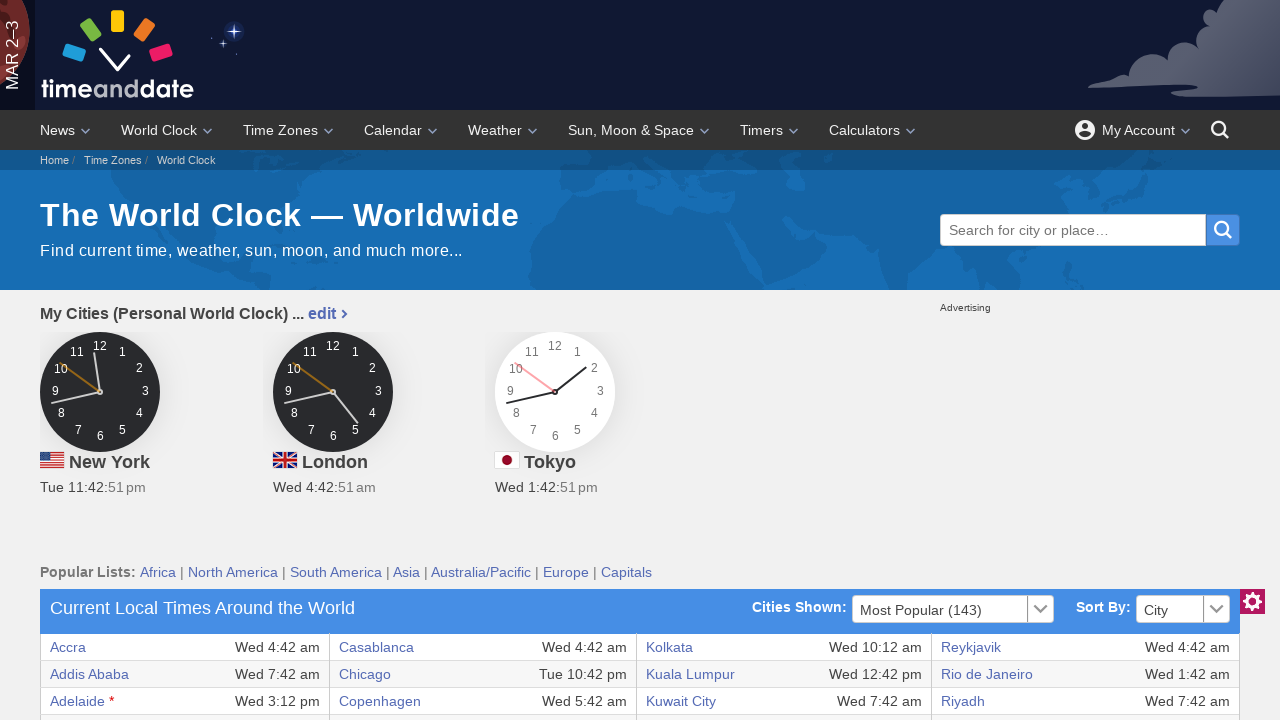

Verified table cell content at row 18, column 3
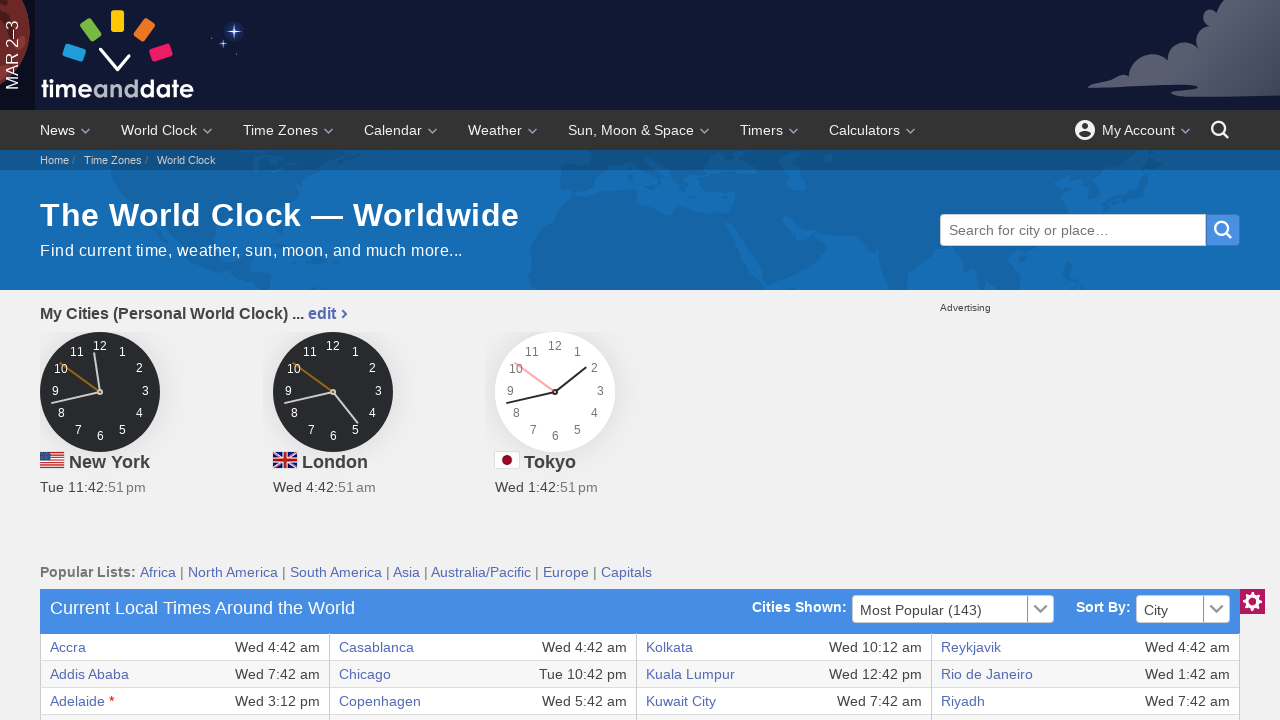

Verified table cell content at row 18, column 4
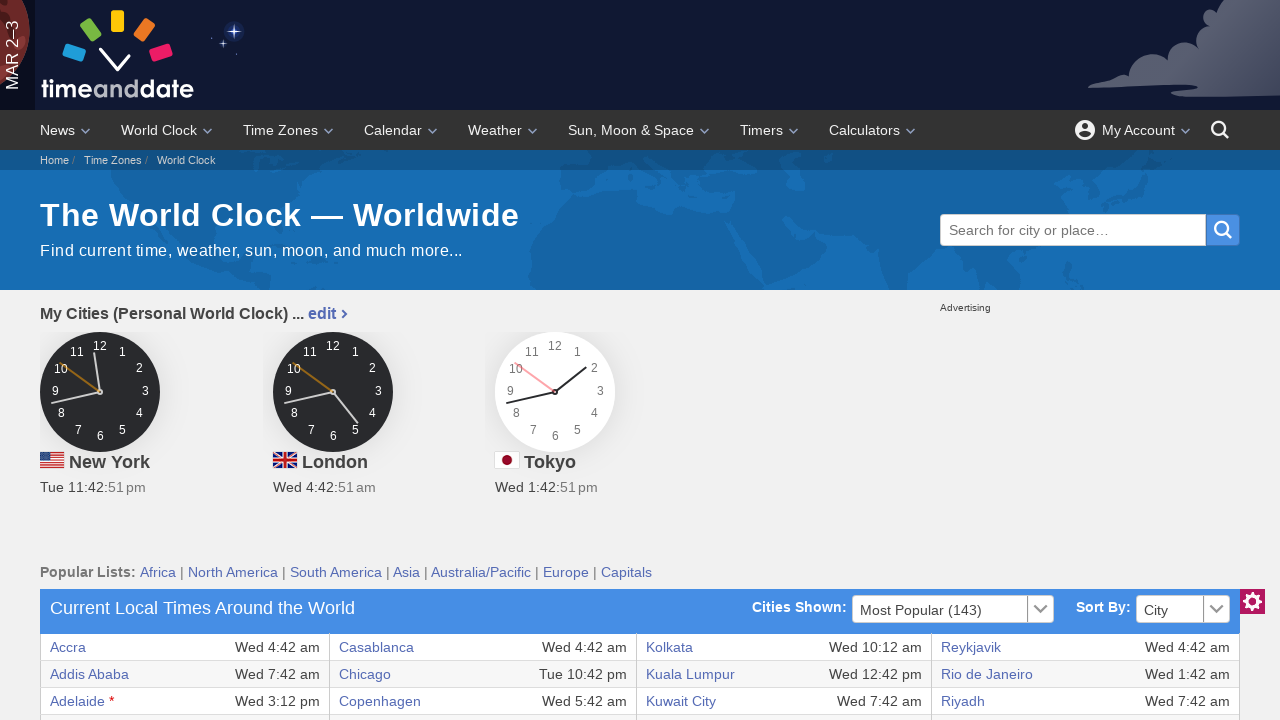

Verified table cell content at row 18, column 5
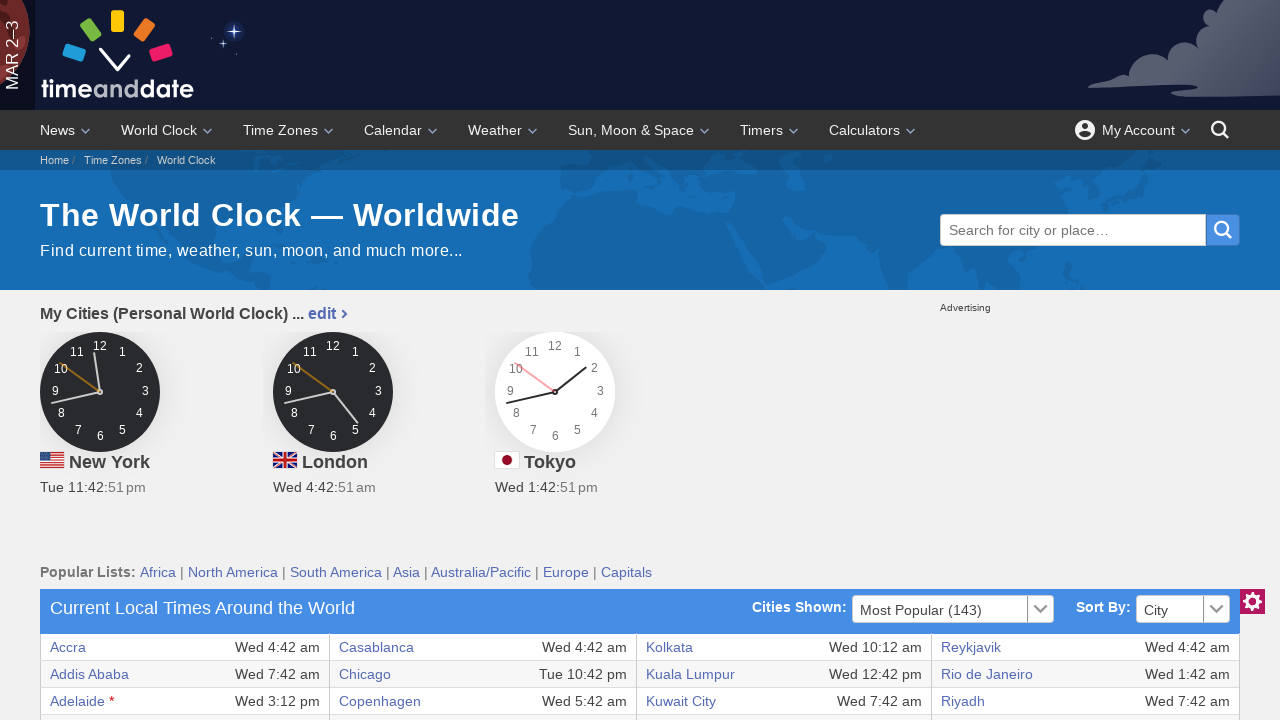

Verified table cell content at row 18, column 6
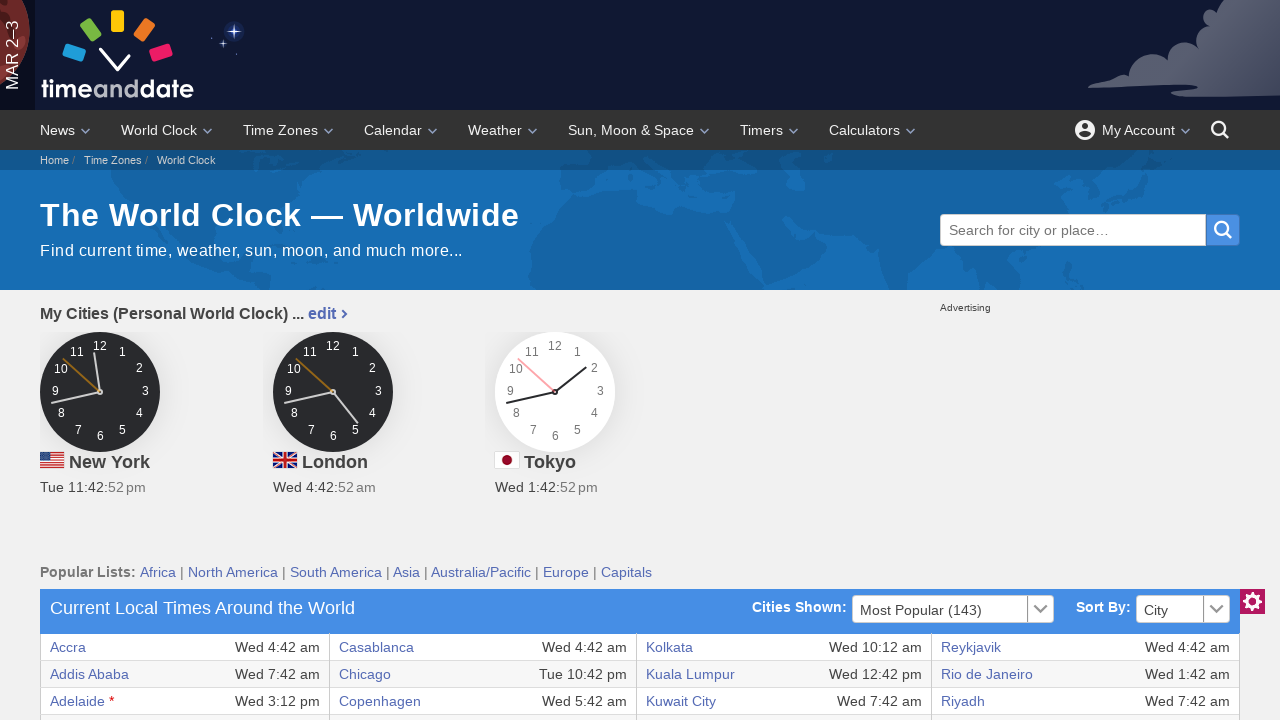

Verified table cell content at row 18, column 7
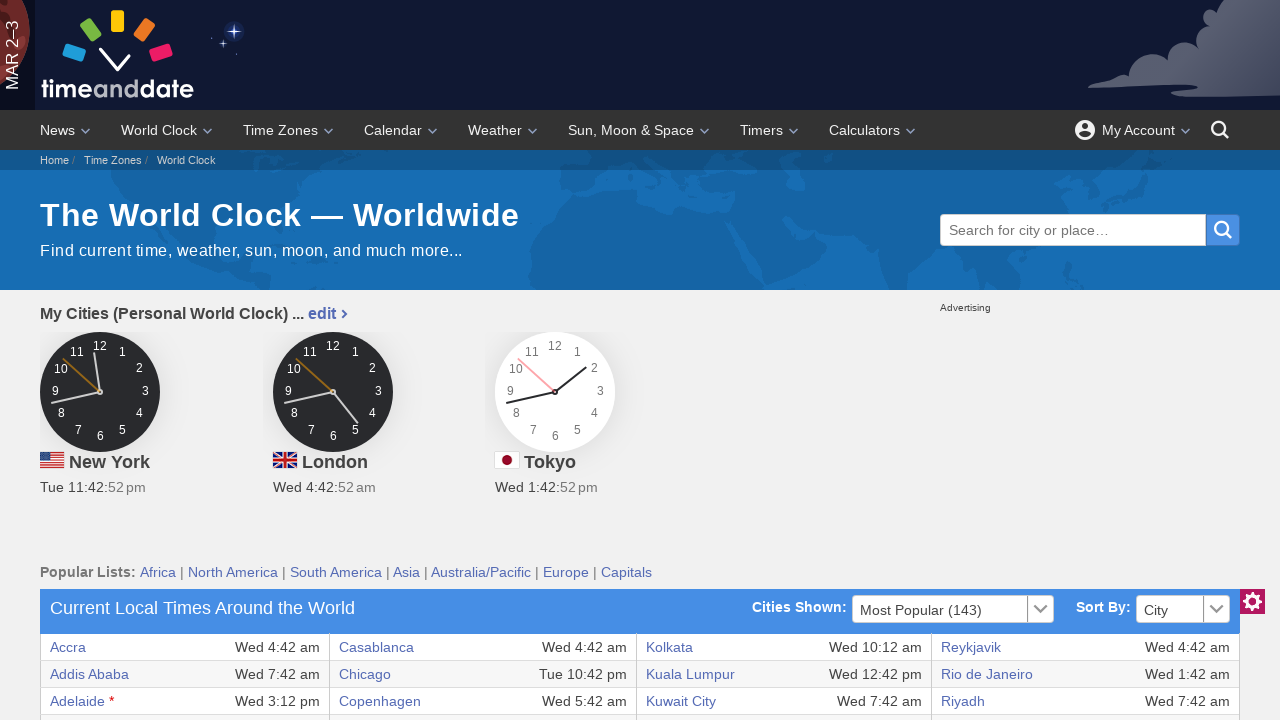

Verified table cell content at row 18, column 8
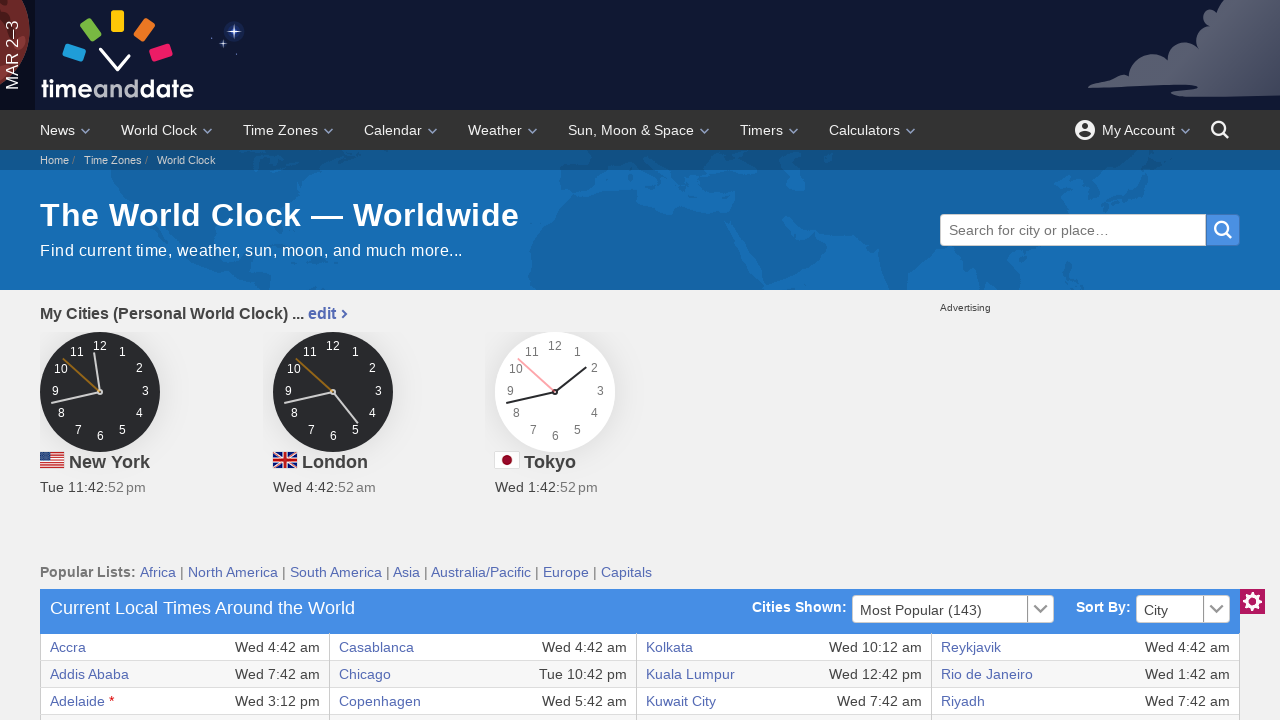

Verified table cell content at row 19, column 1
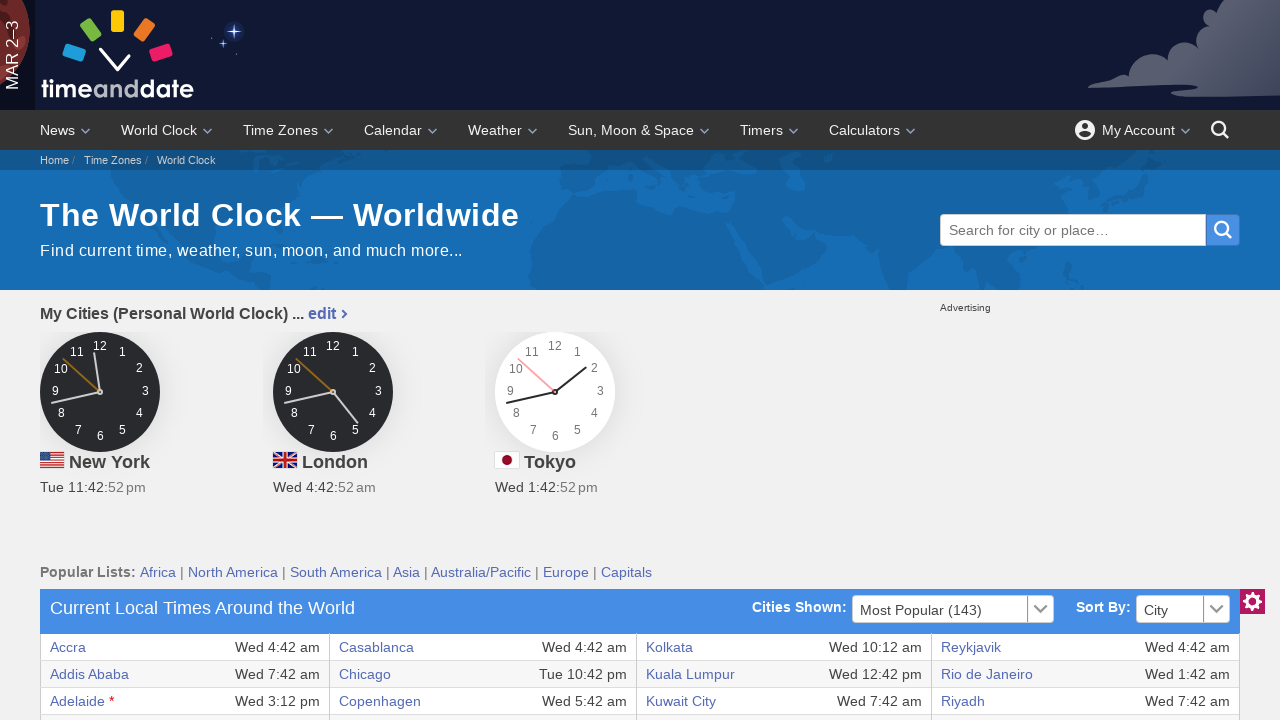

Verified table cell content at row 19, column 2
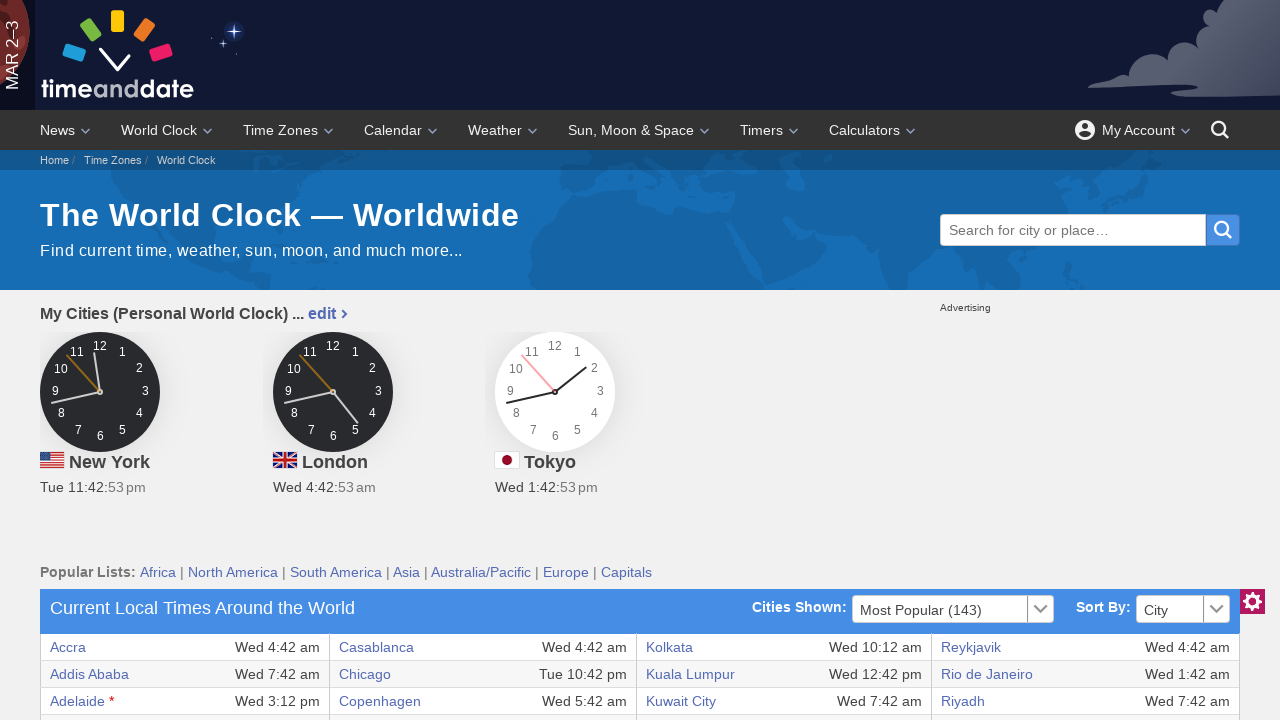

Verified table cell content at row 19, column 3
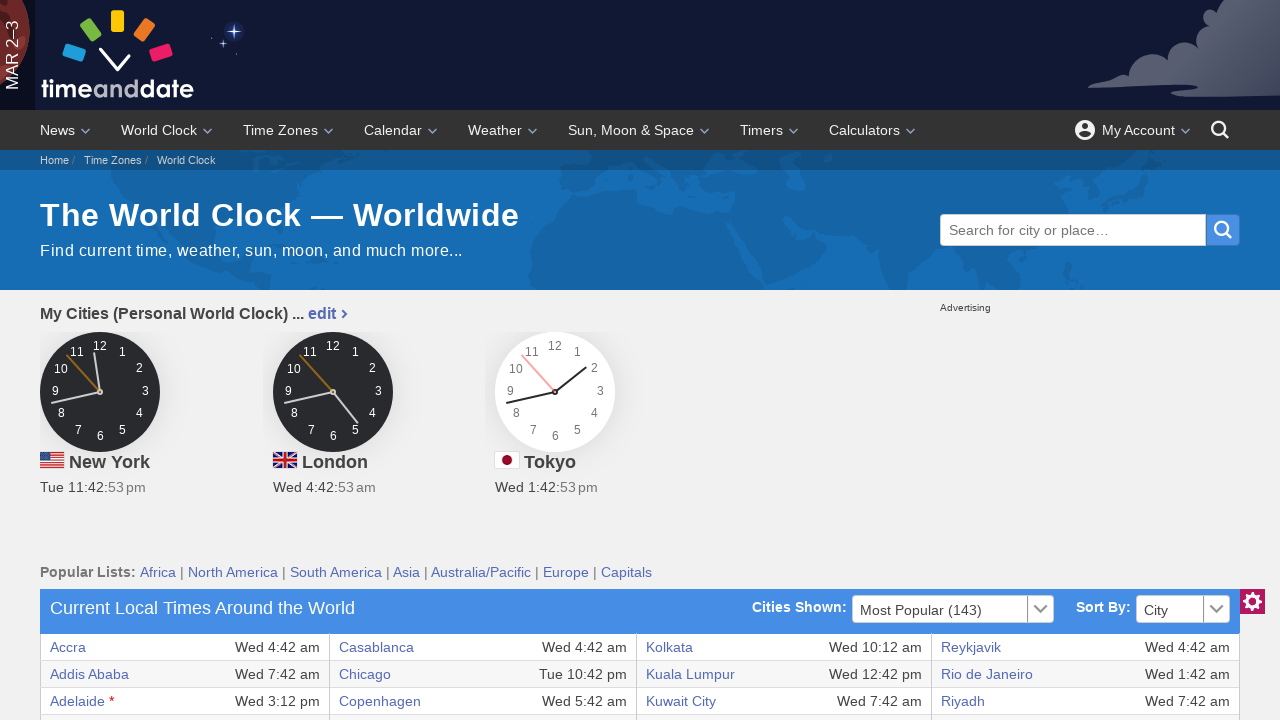

Verified table cell content at row 19, column 4
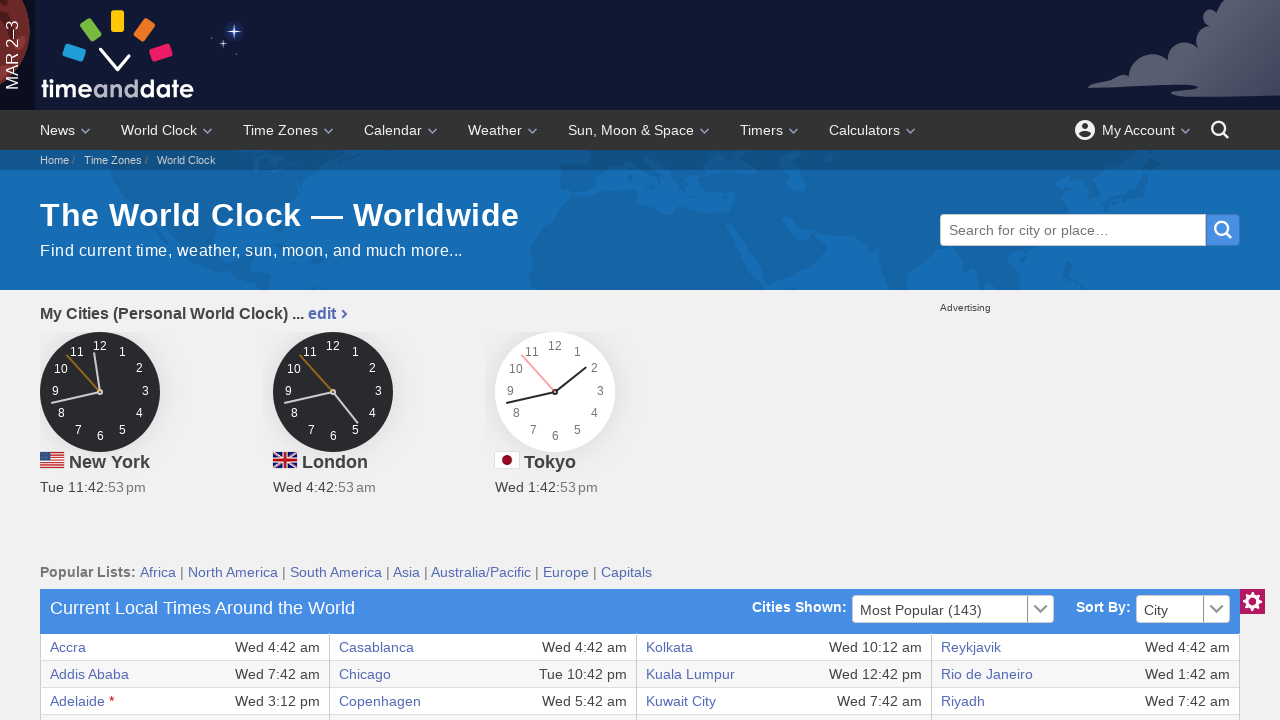

Verified table cell content at row 19, column 5
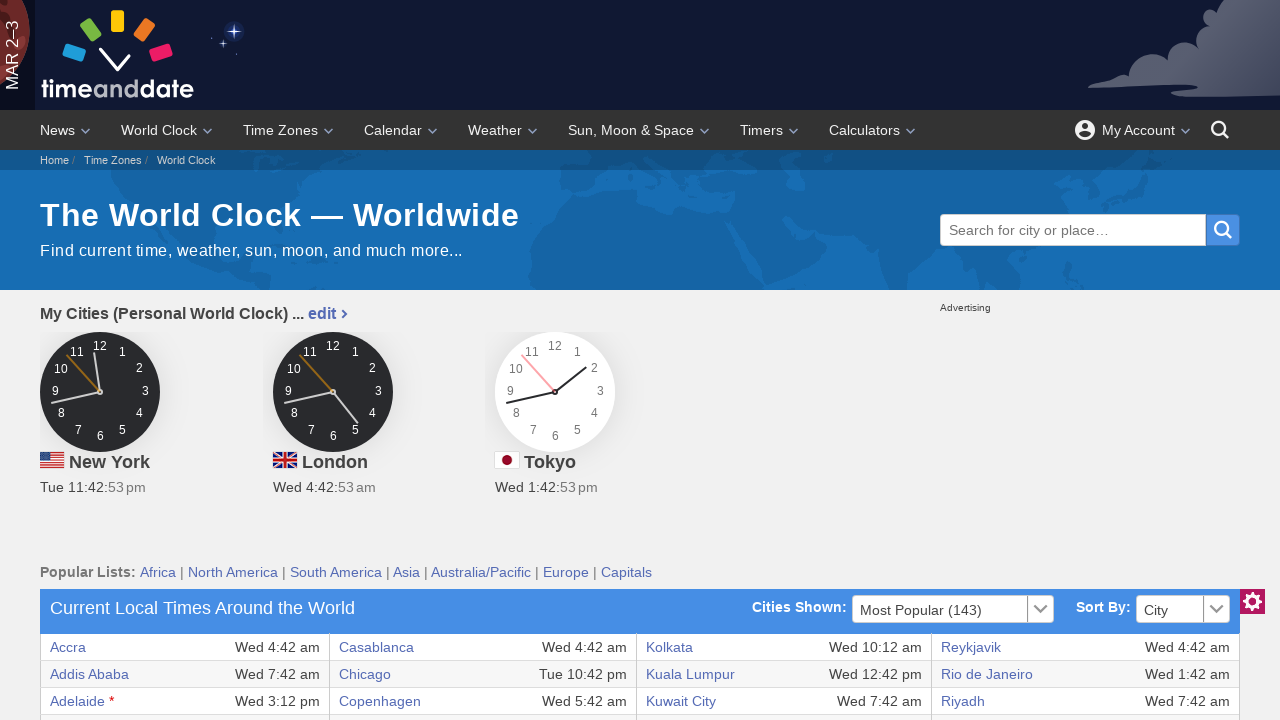

Verified table cell content at row 19, column 6
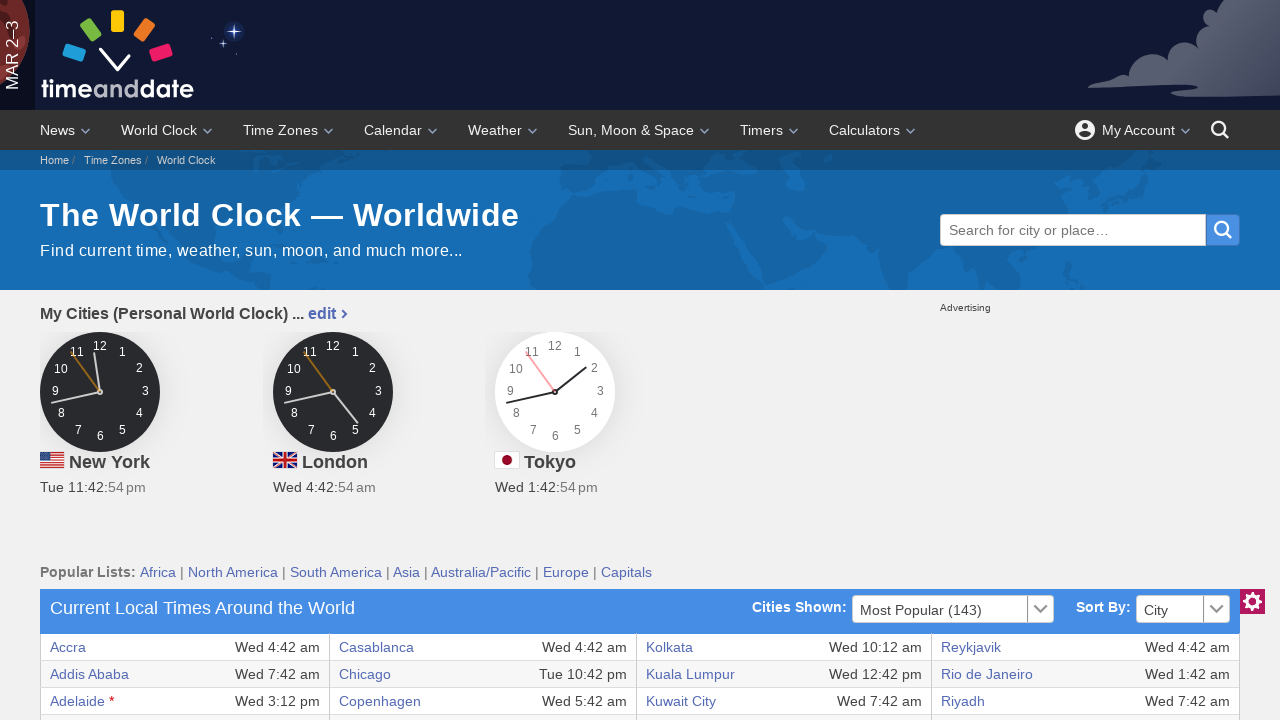

Verified table cell content at row 19, column 7
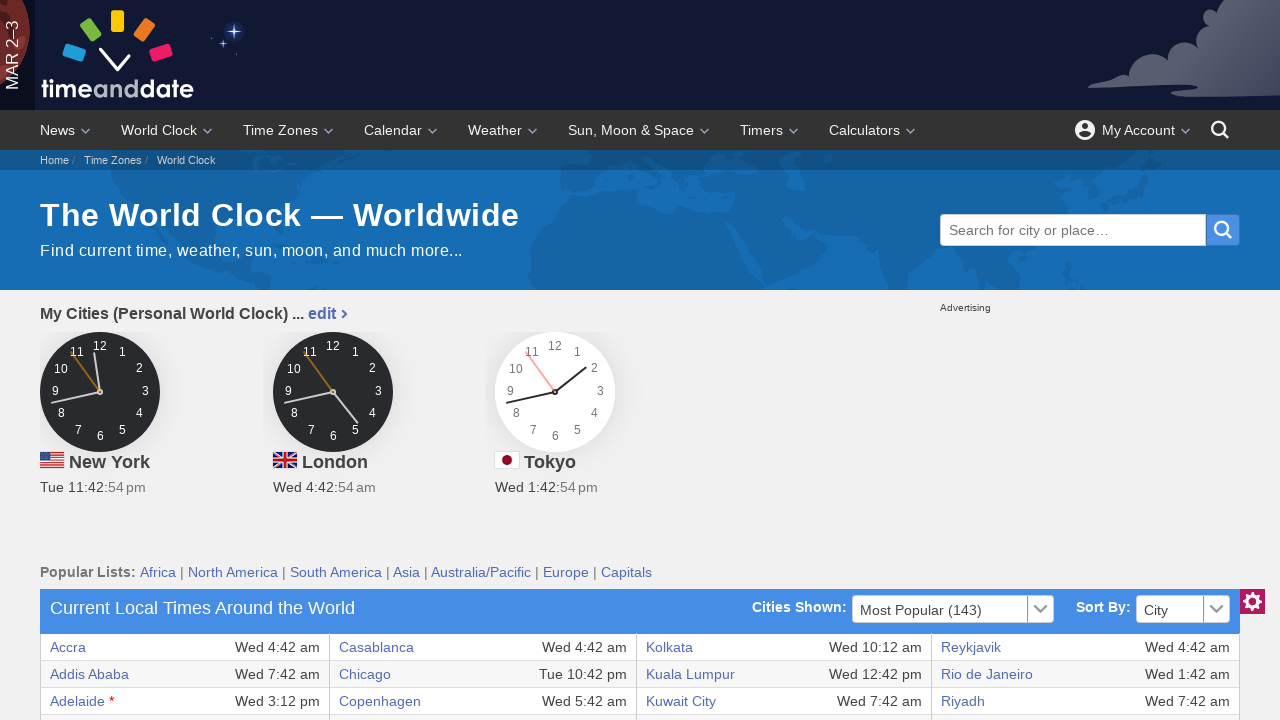

Verified table cell content at row 19, column 8
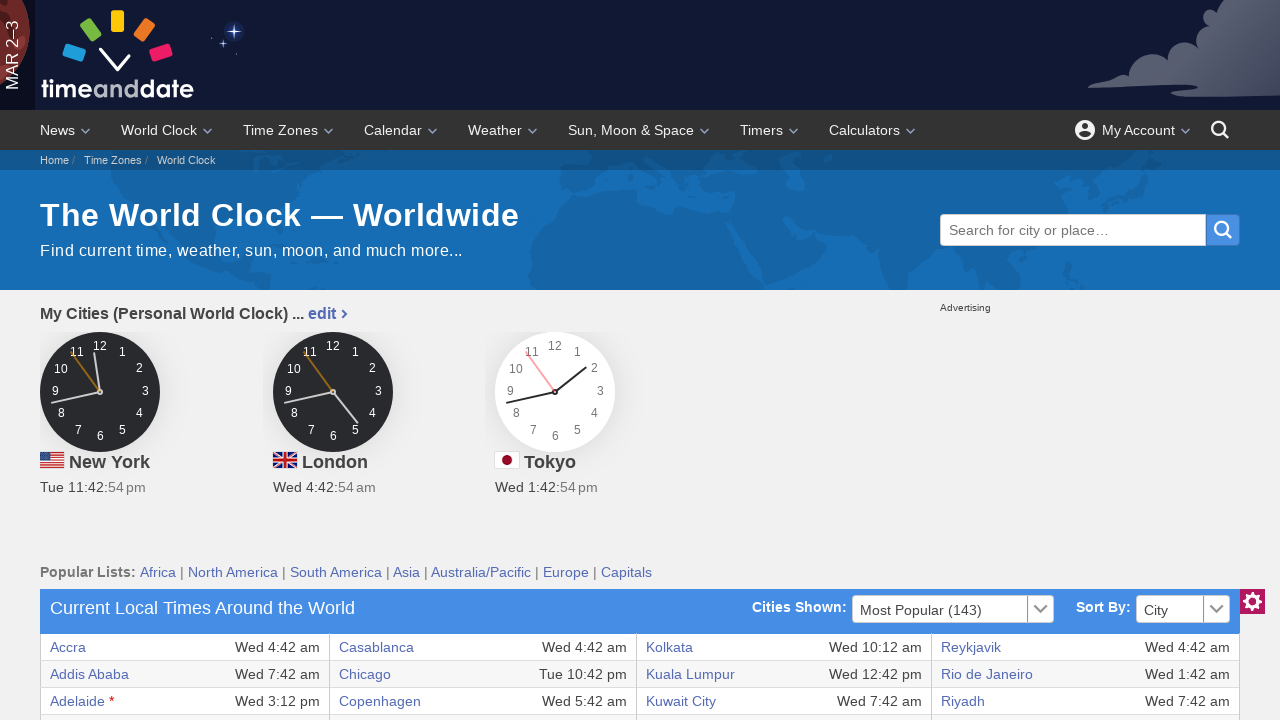

Verified table cell content at row 20, column 1
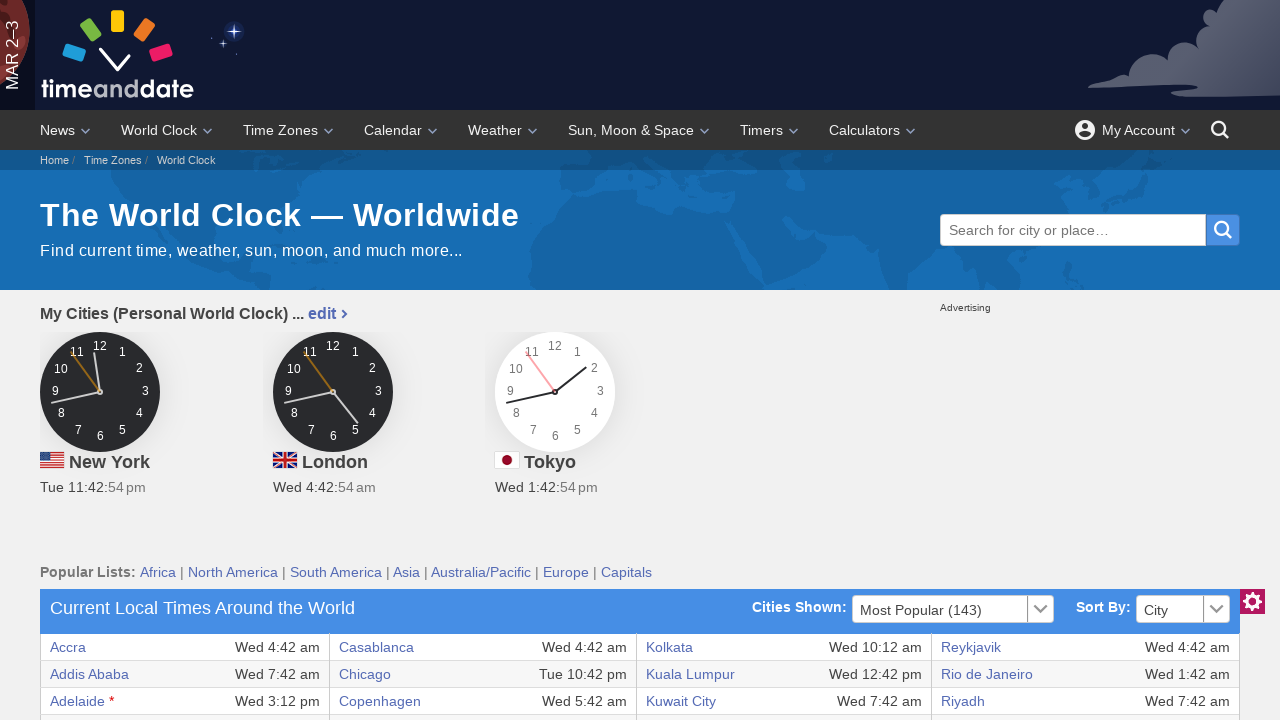

Verified table cell content at row 20, column 2
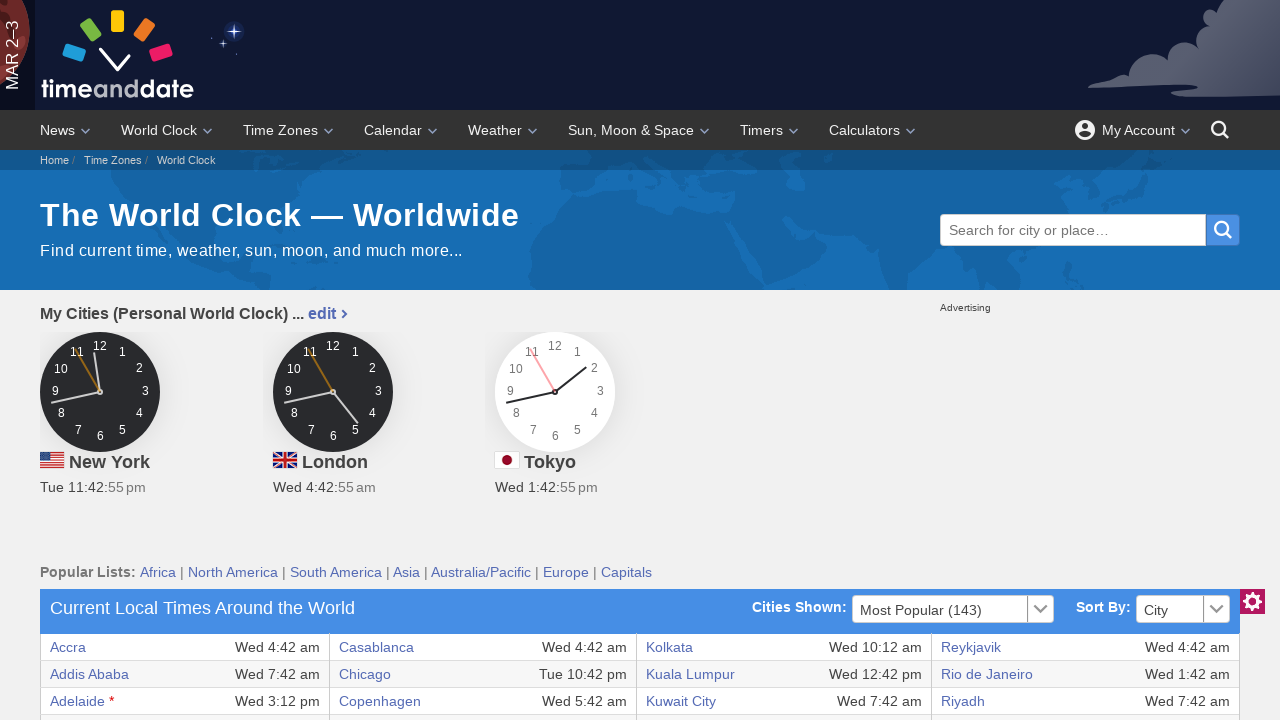

Verified table cell content at row 20, column 3
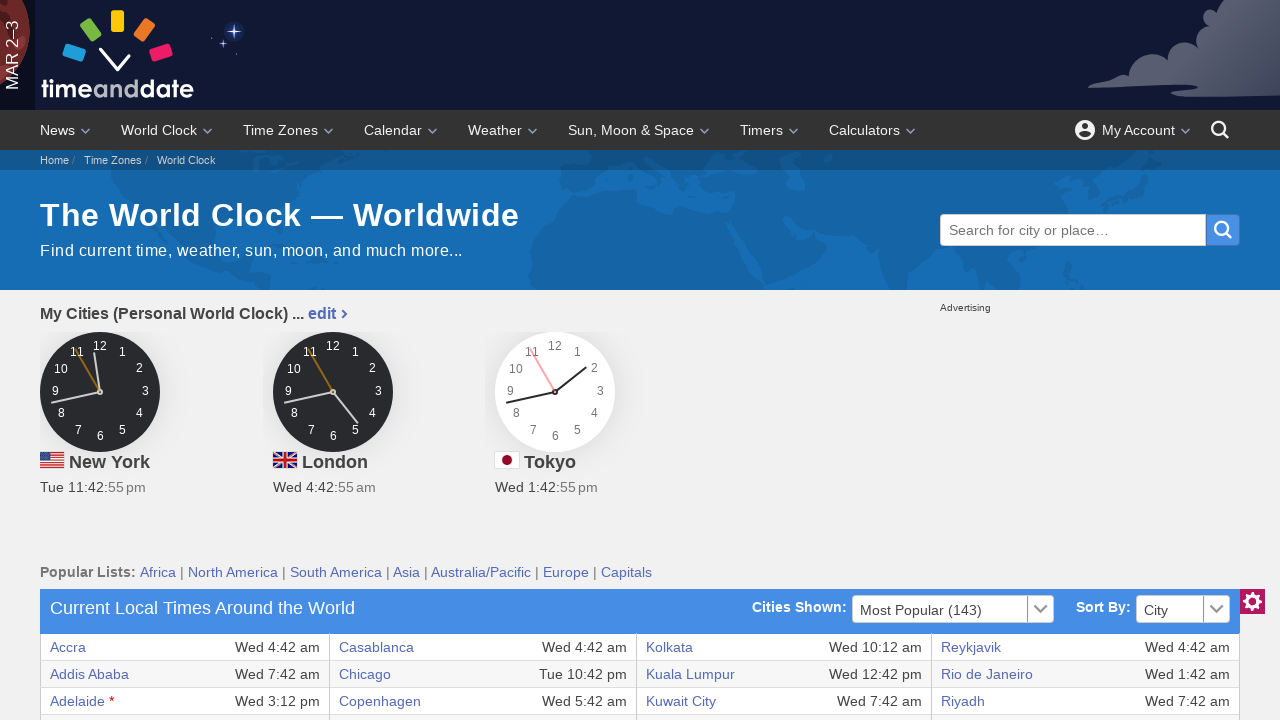

Verified table cell content at row 20, column 4
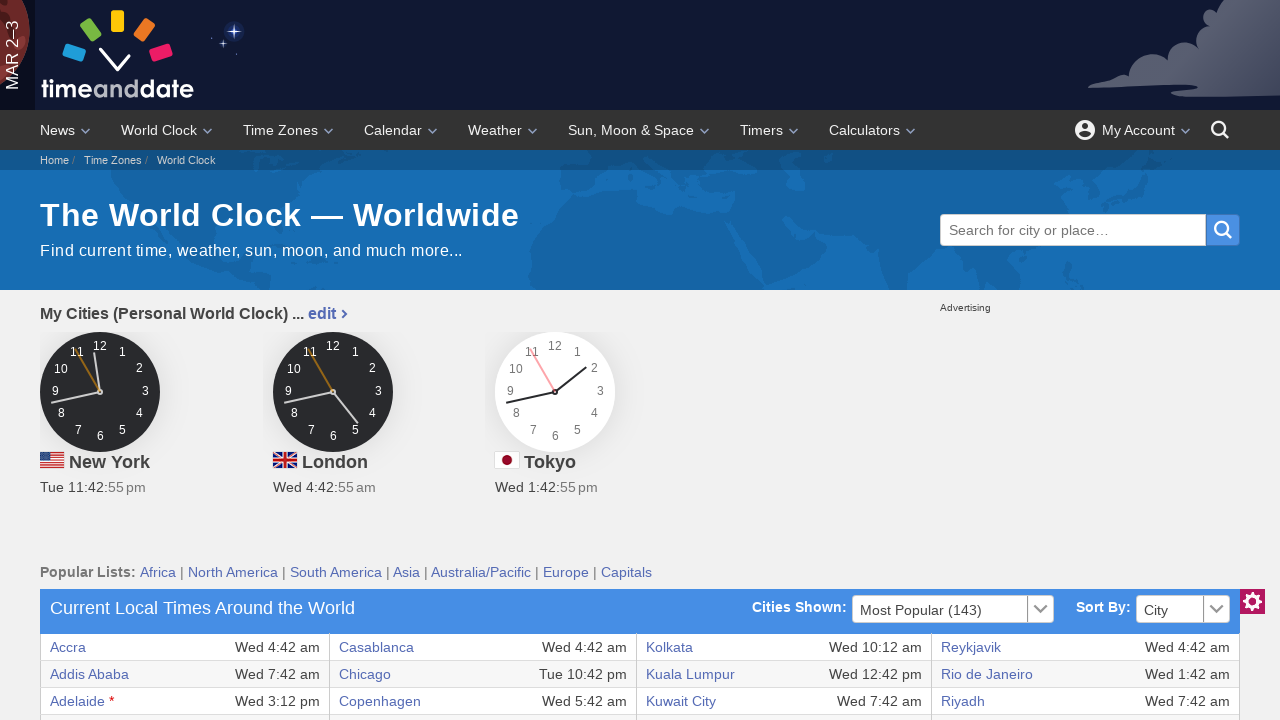

Verified table cell content at row 20, column 5
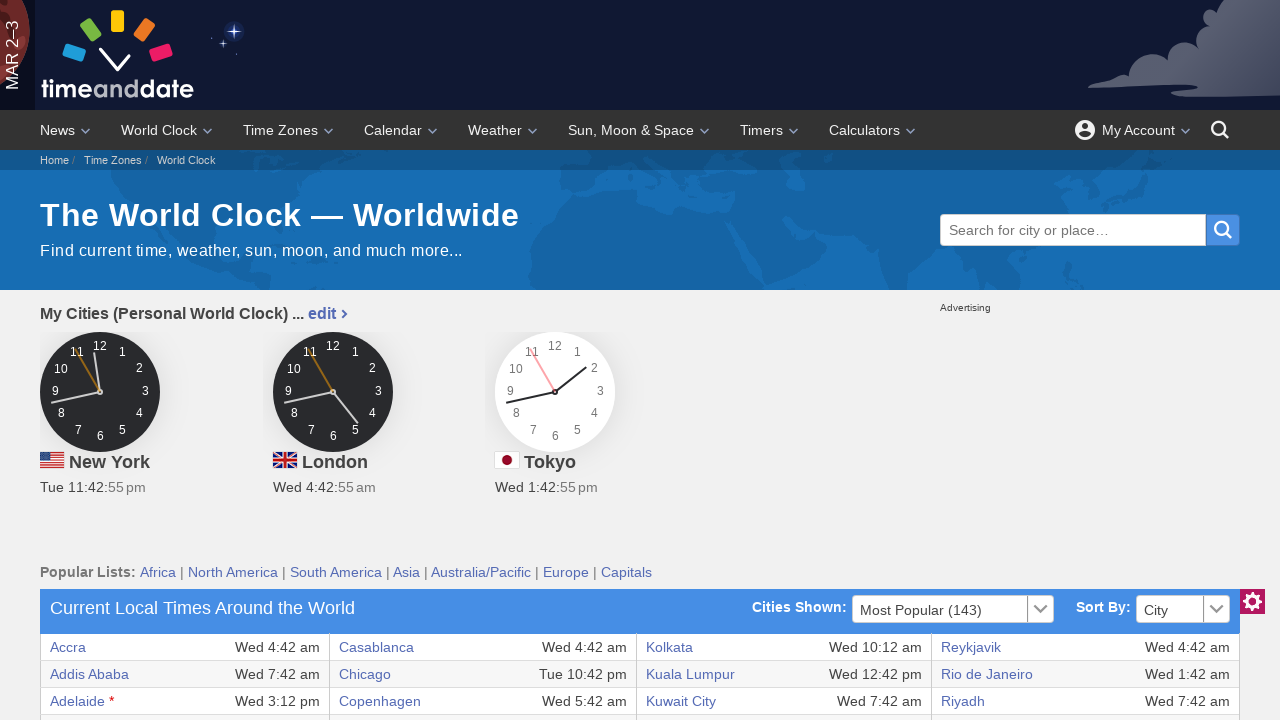

Verified table cell content at row 20, column 6
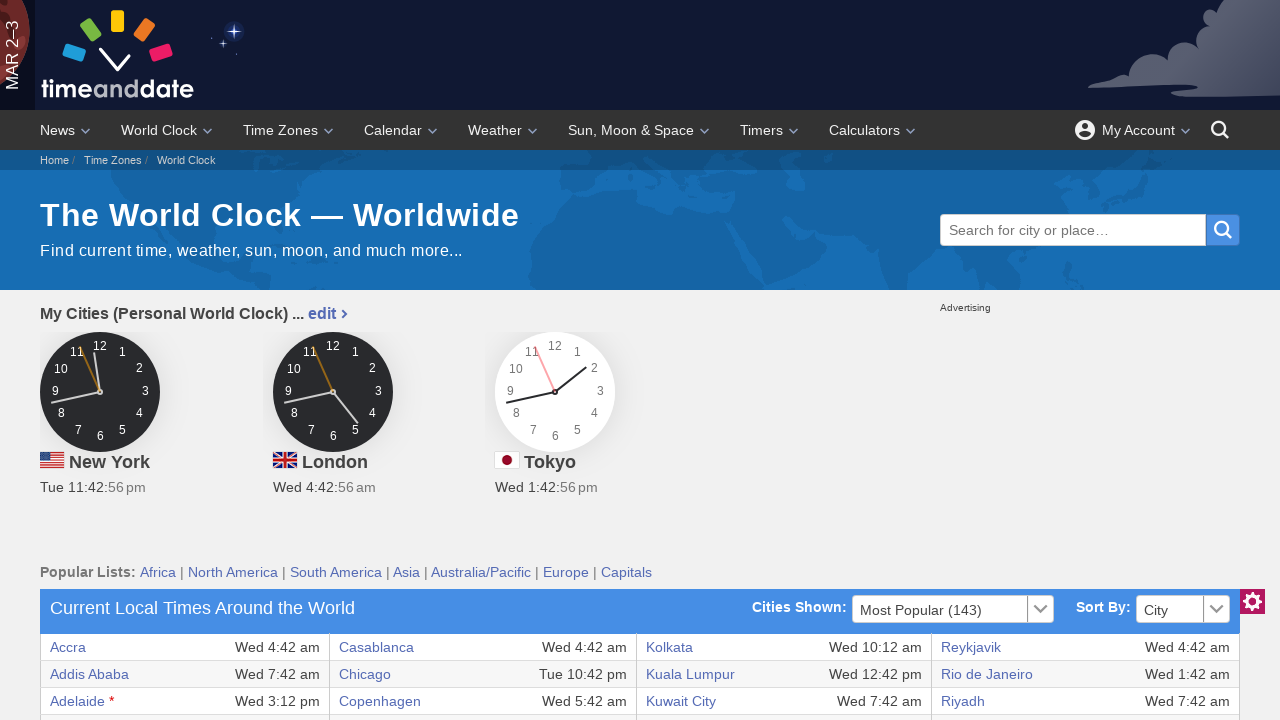

Verified table cell content at row 20, column 7
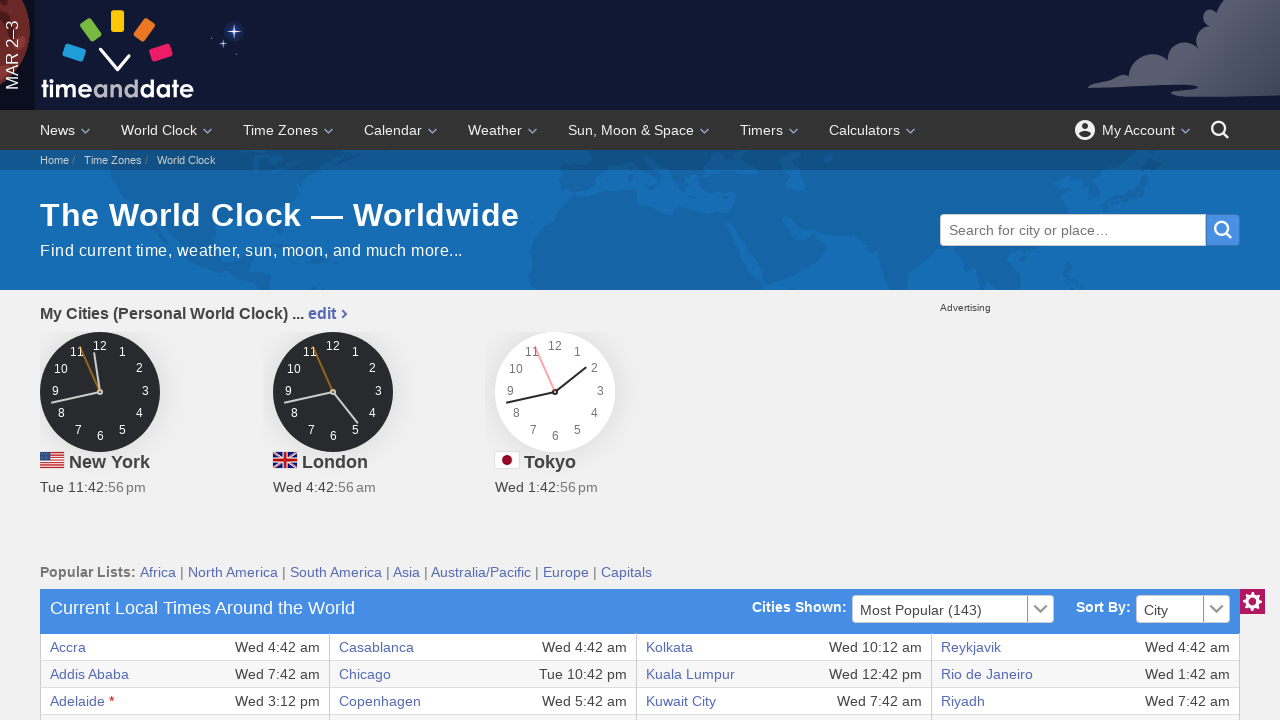

Verified table cell content at row 20, column 8
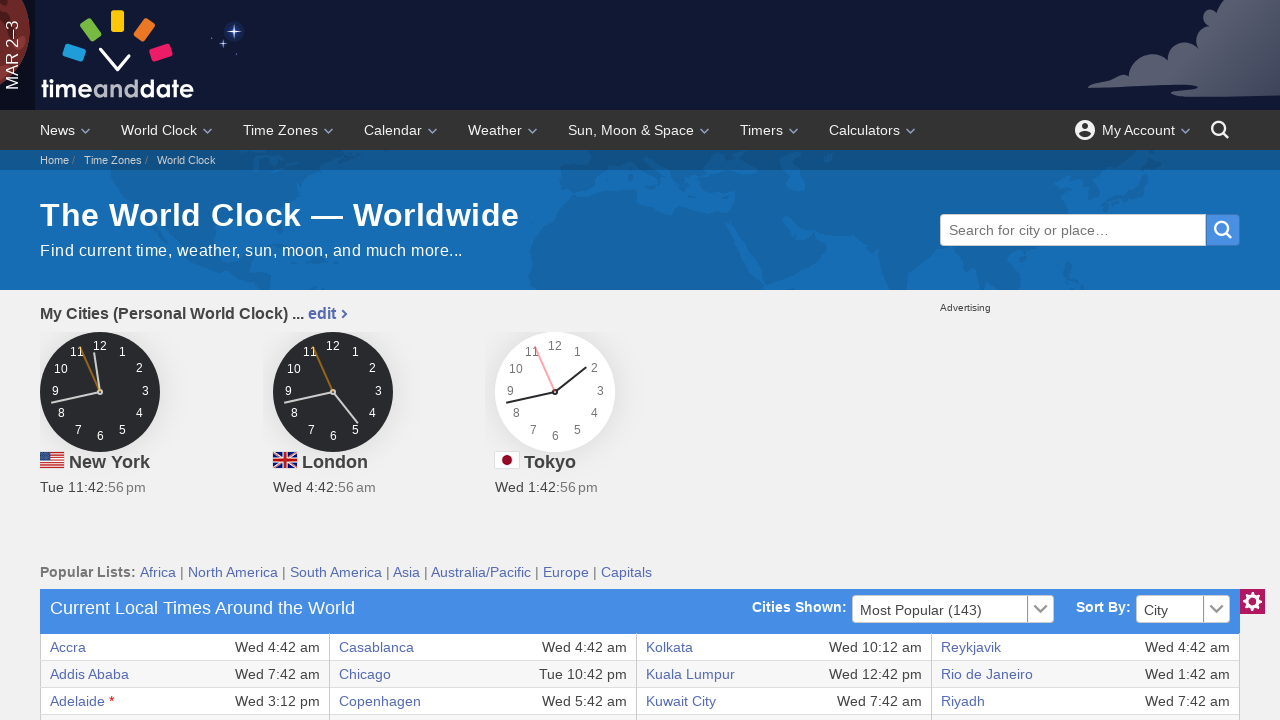

Verified table cell content at row 21, column 1
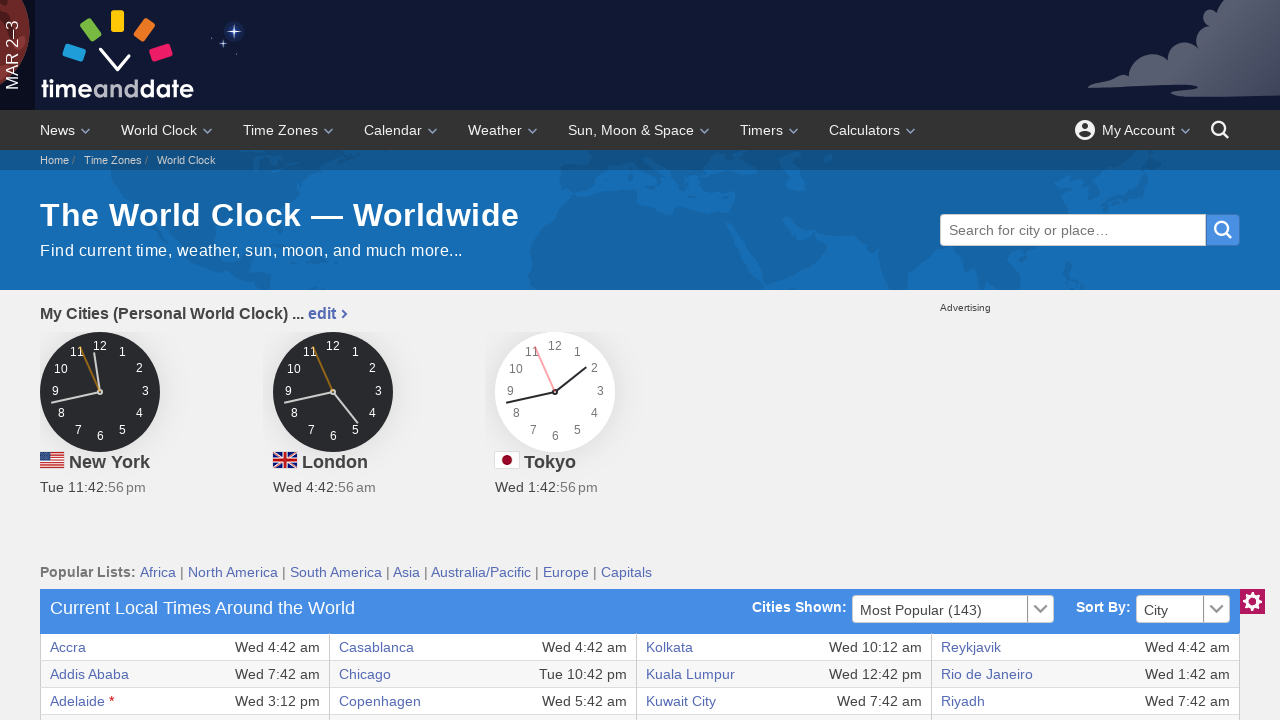

Verified table cell content at row 21, column 2
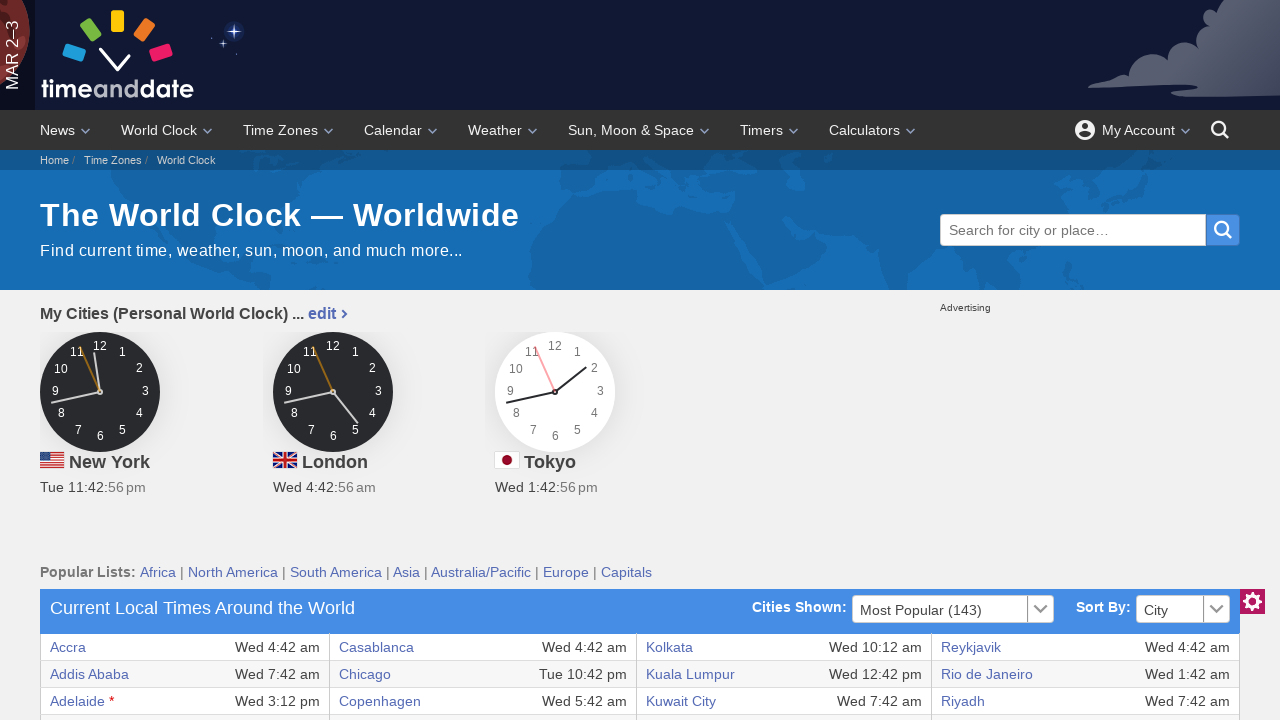

Verified table cell content at row 21, column 3
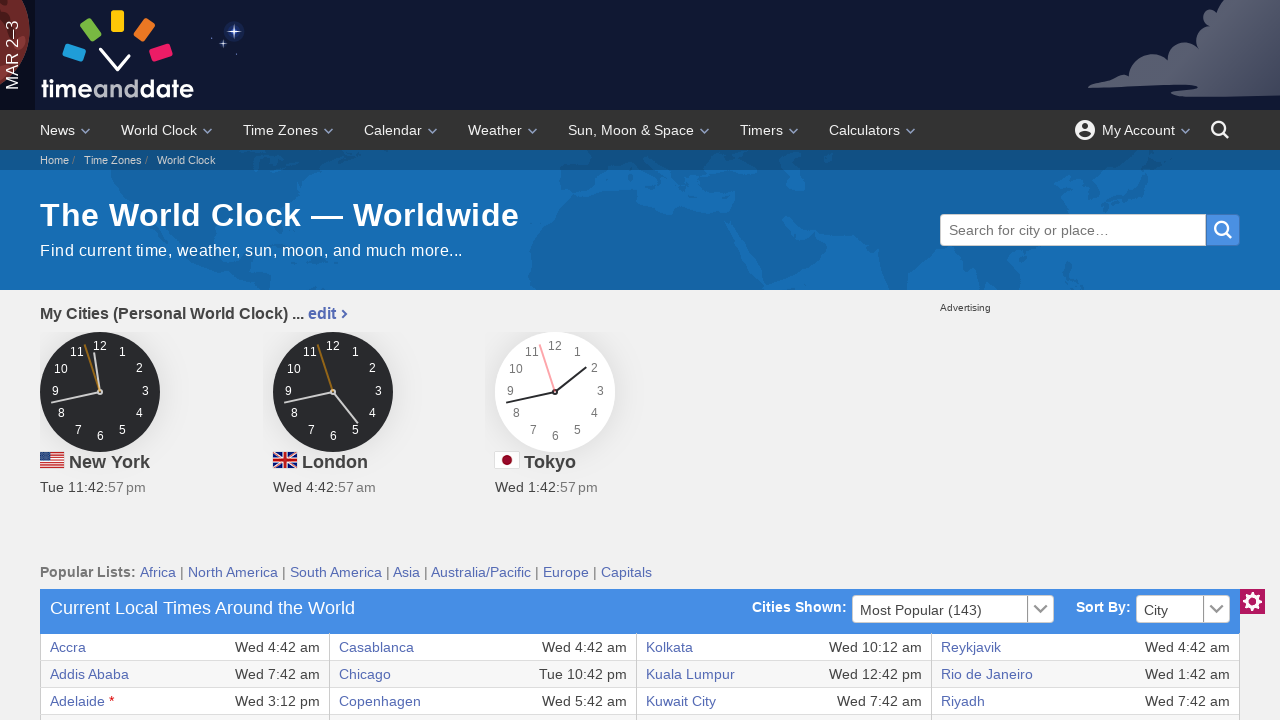

Verified table cell content at row 21, column 4
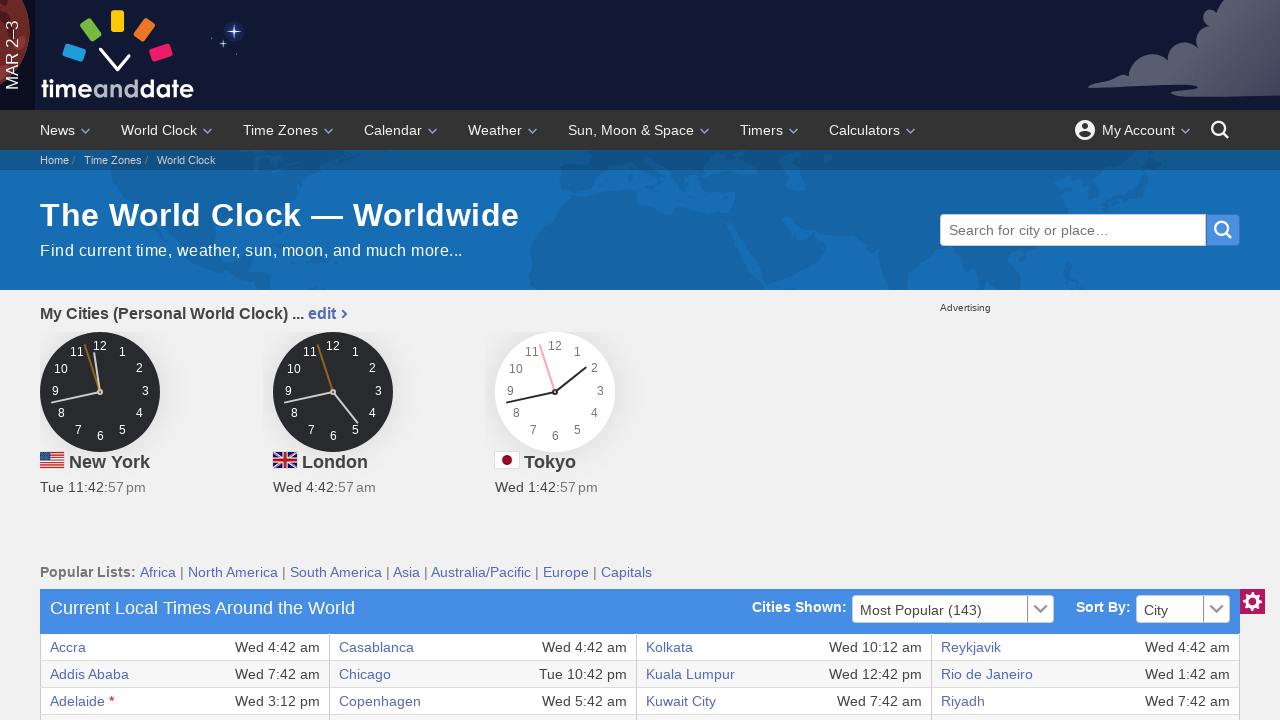

Verified table cell content at row 21, column 5
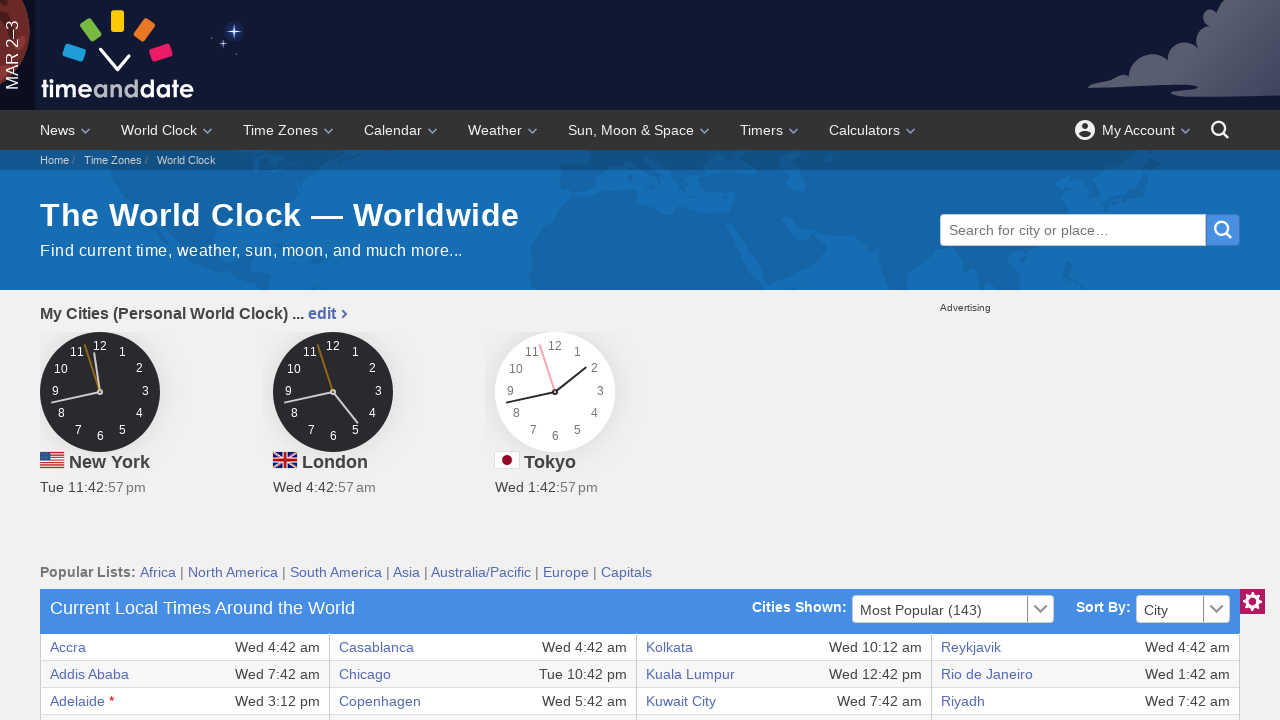

Verified table cell content at row 21, column 6
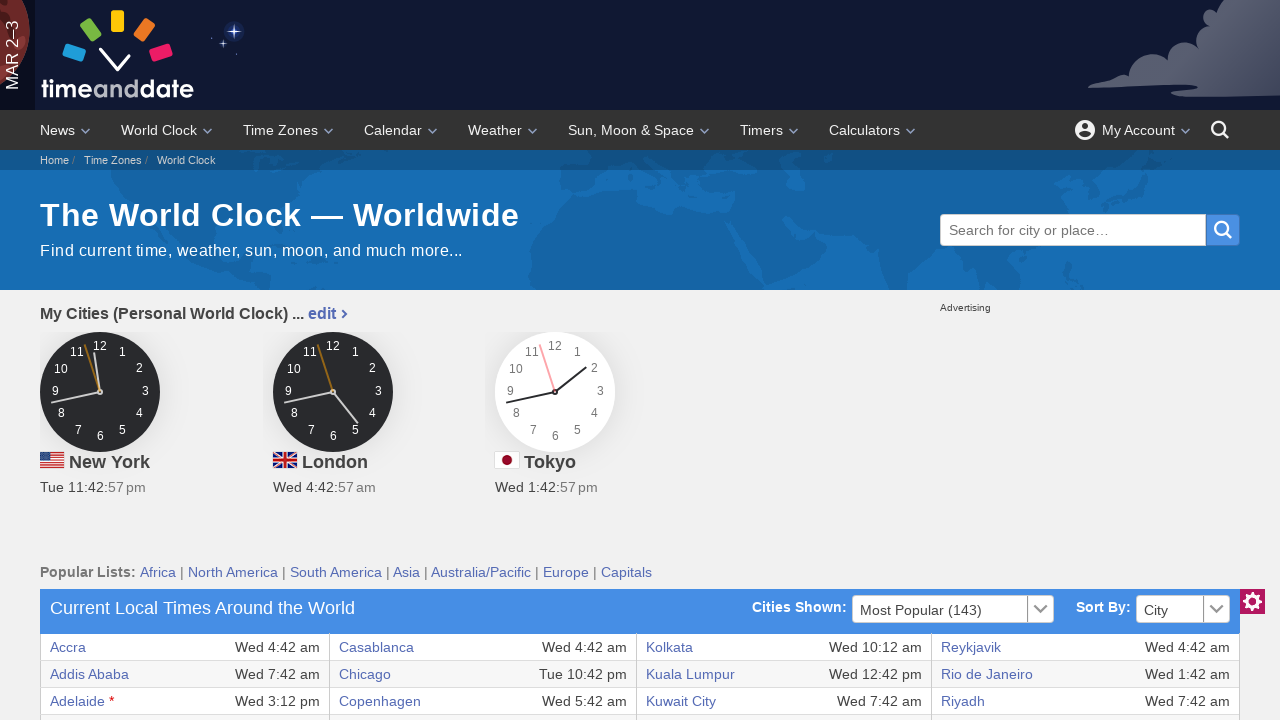

Verified table cell content at row 21, column 7
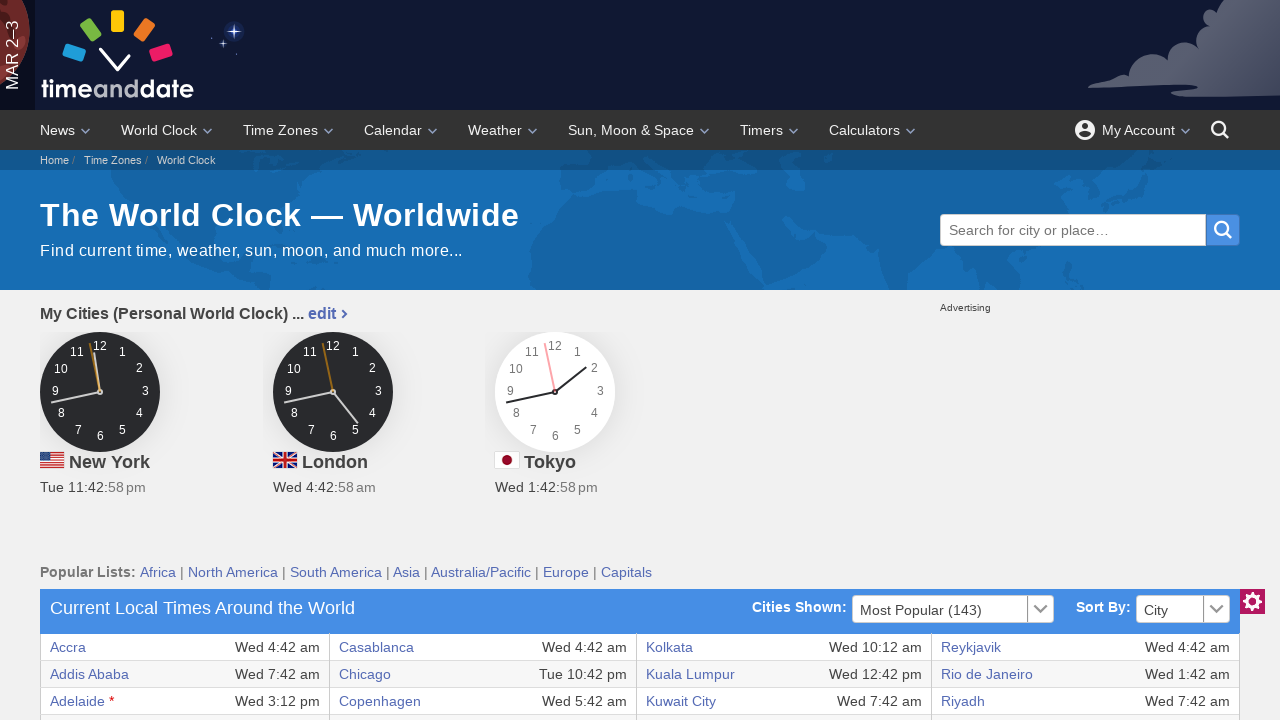

Verified table cell content at row 21, column 8
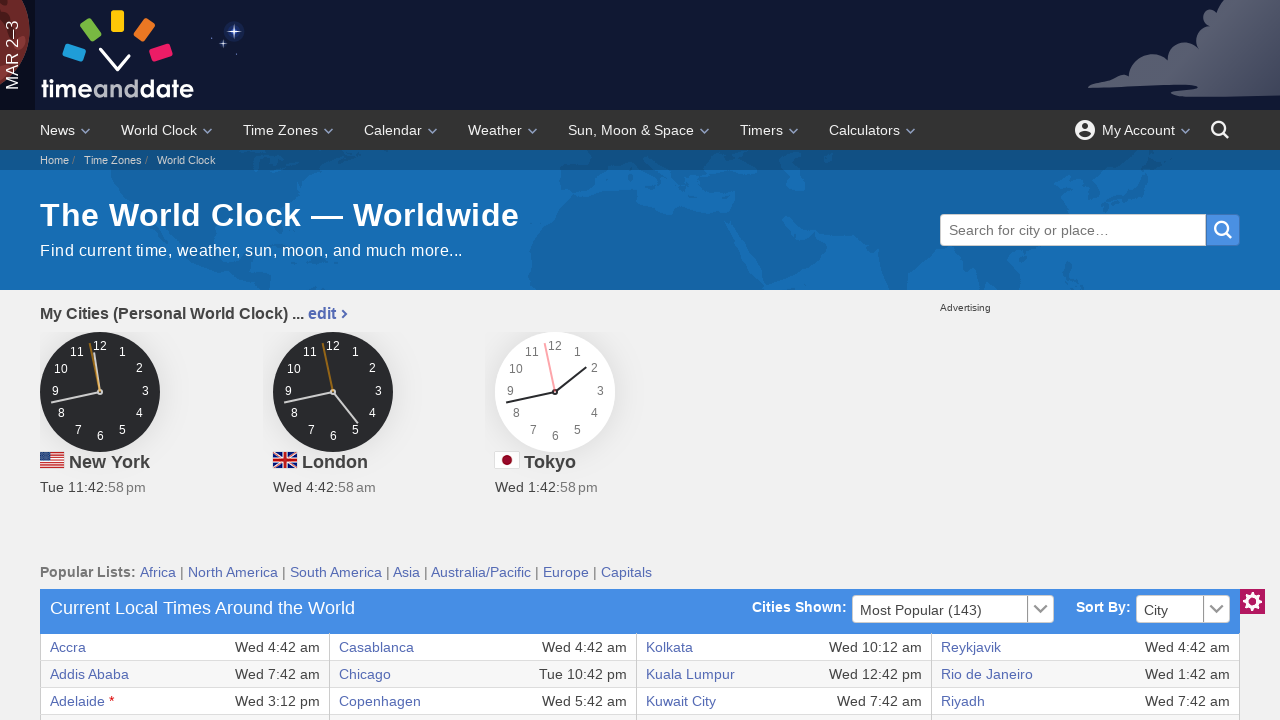

Verified table cell content at row 22, column 1
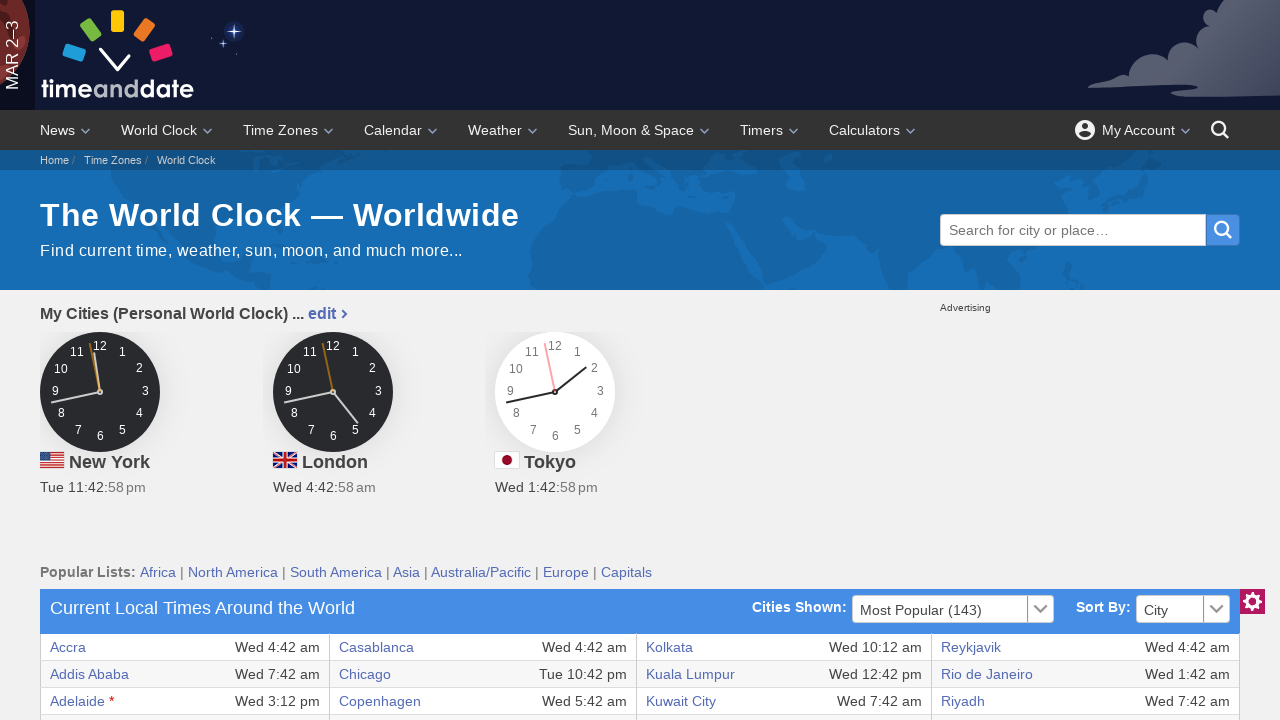

Verified table cell content at row 22, column 2
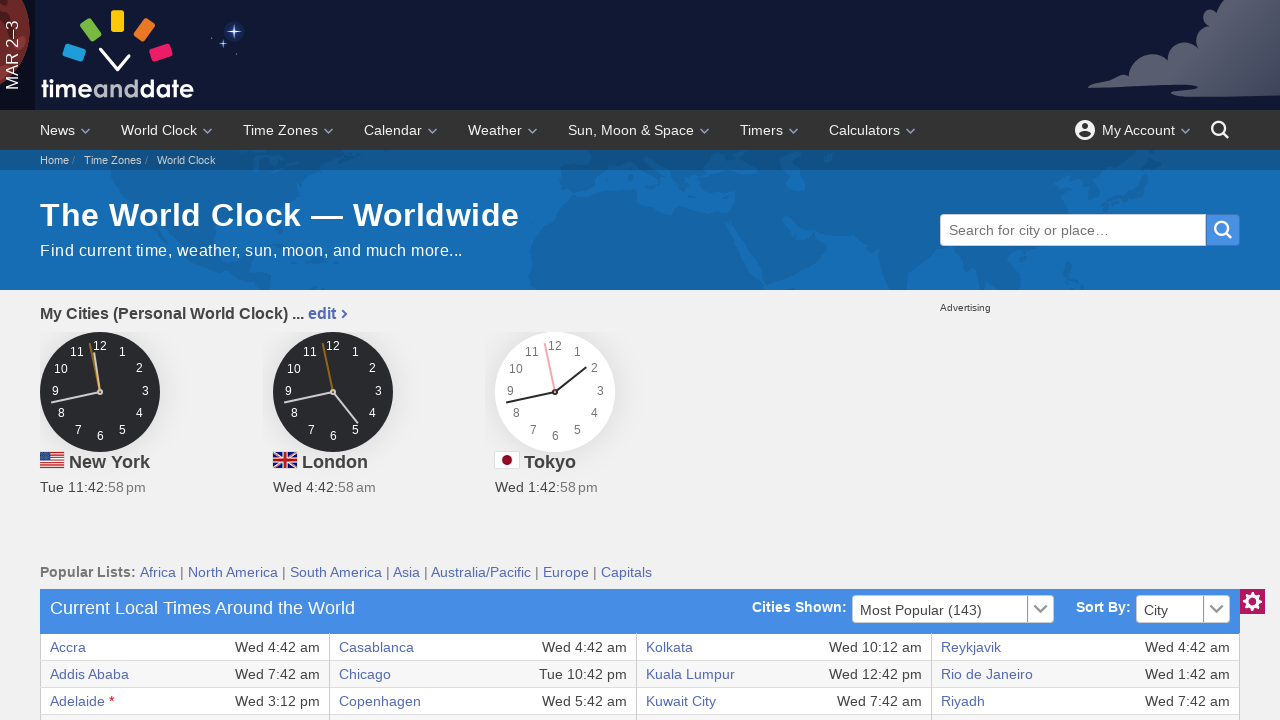

Verified table cell content at row 22, column 3
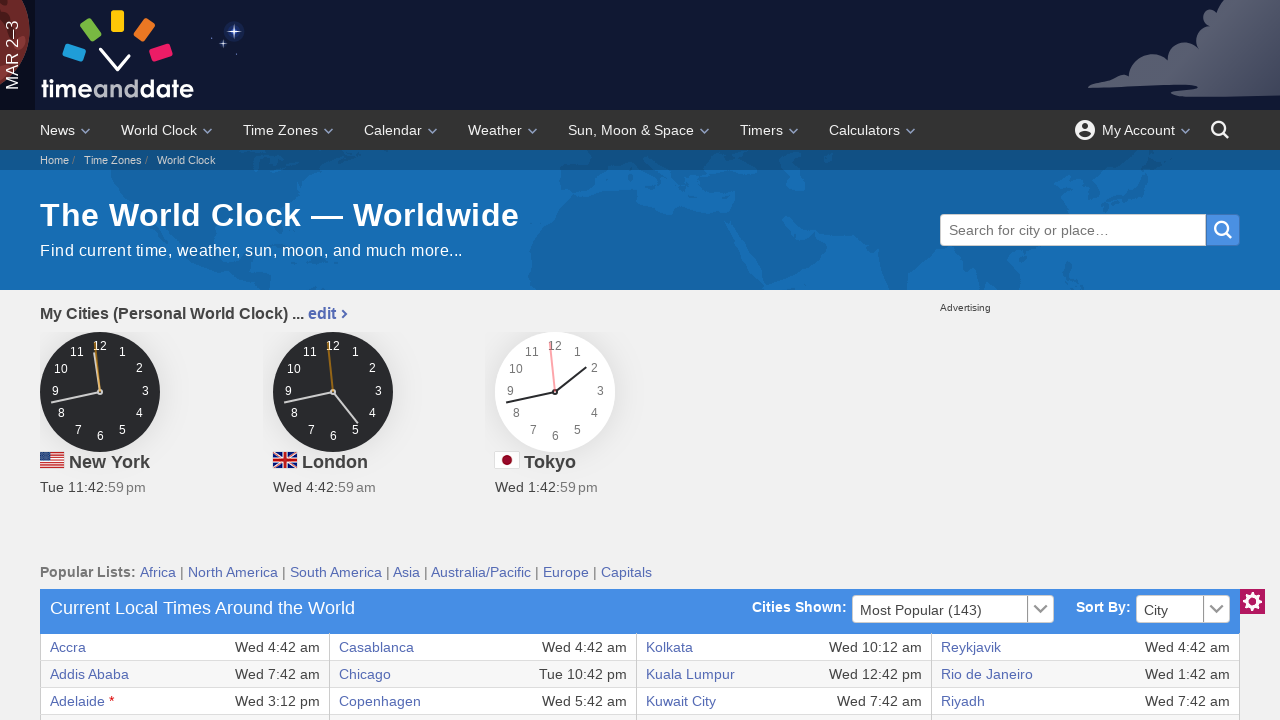

Verified table cell content at row 22, column 4
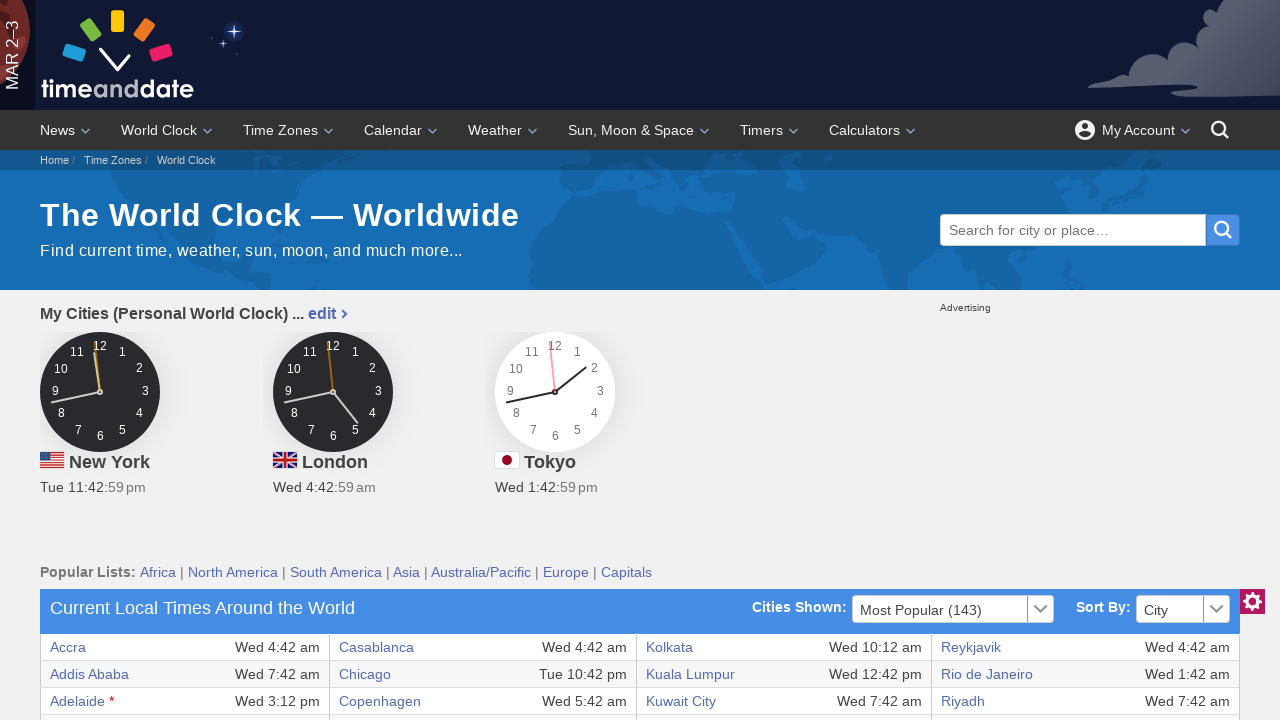

Verified table cell content at row 22, column 5
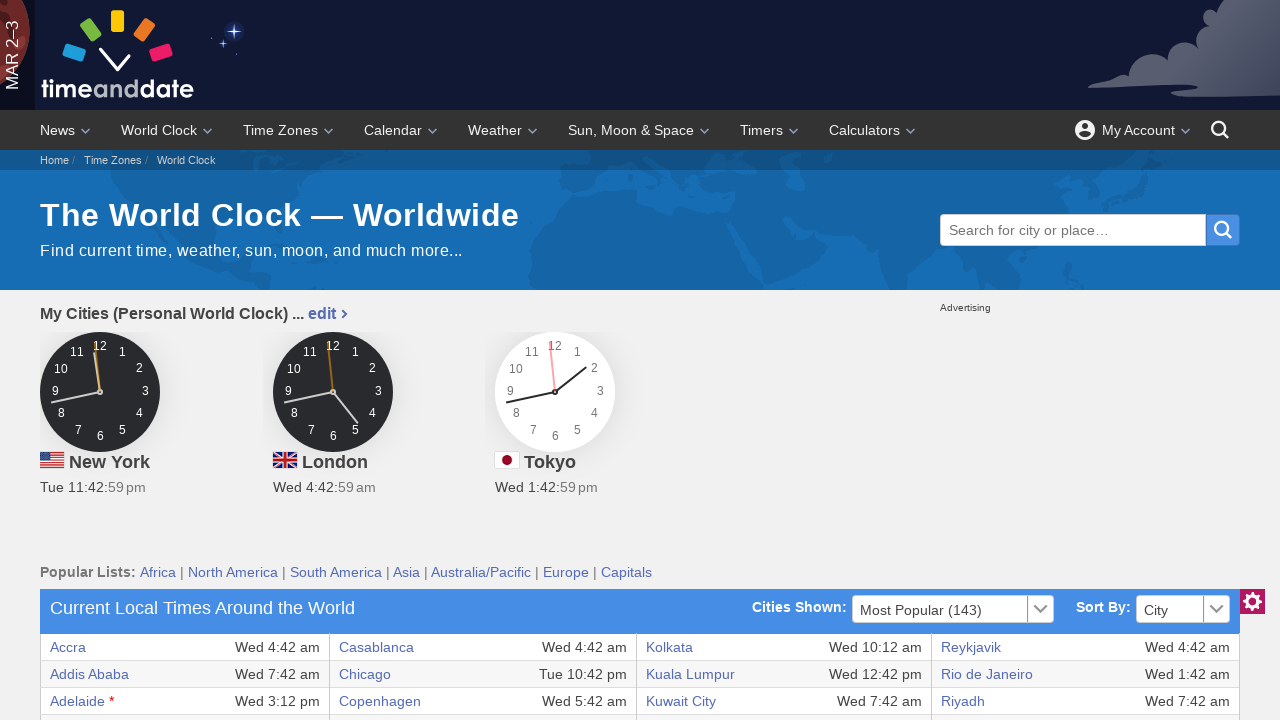

Verified table cell content at row 22, column 6
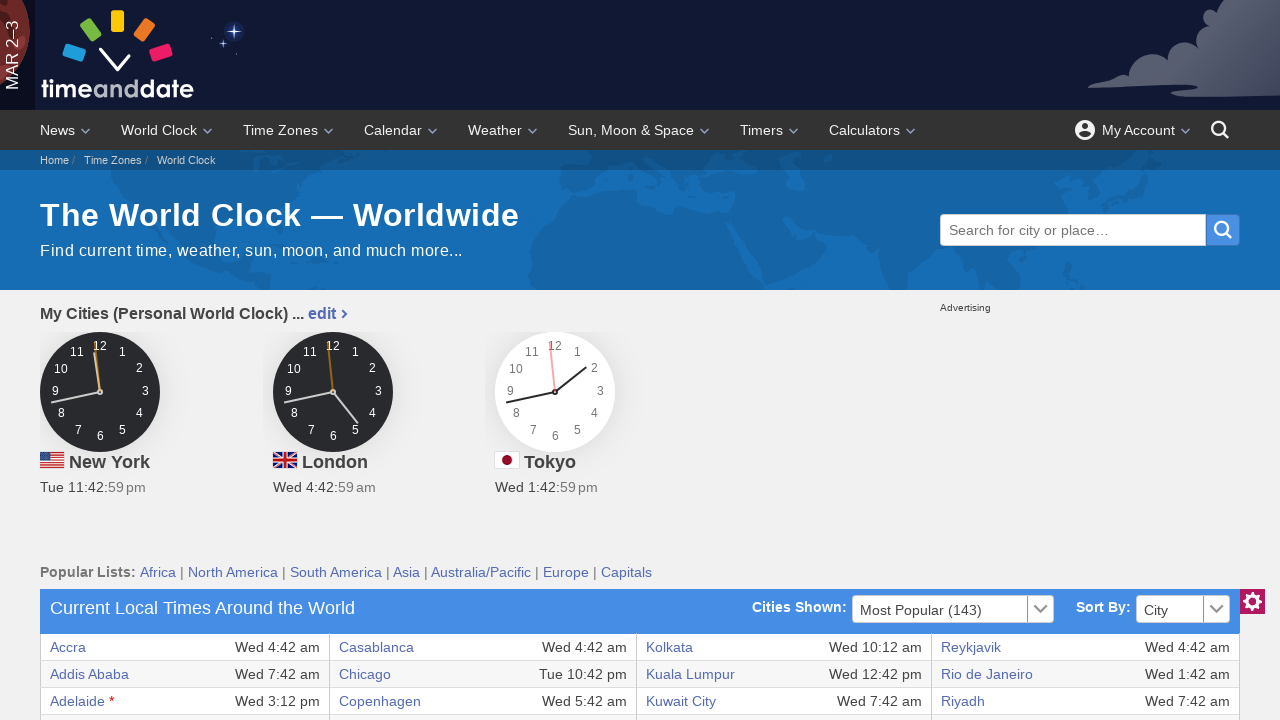

Verified table cell content at row 22, column 7
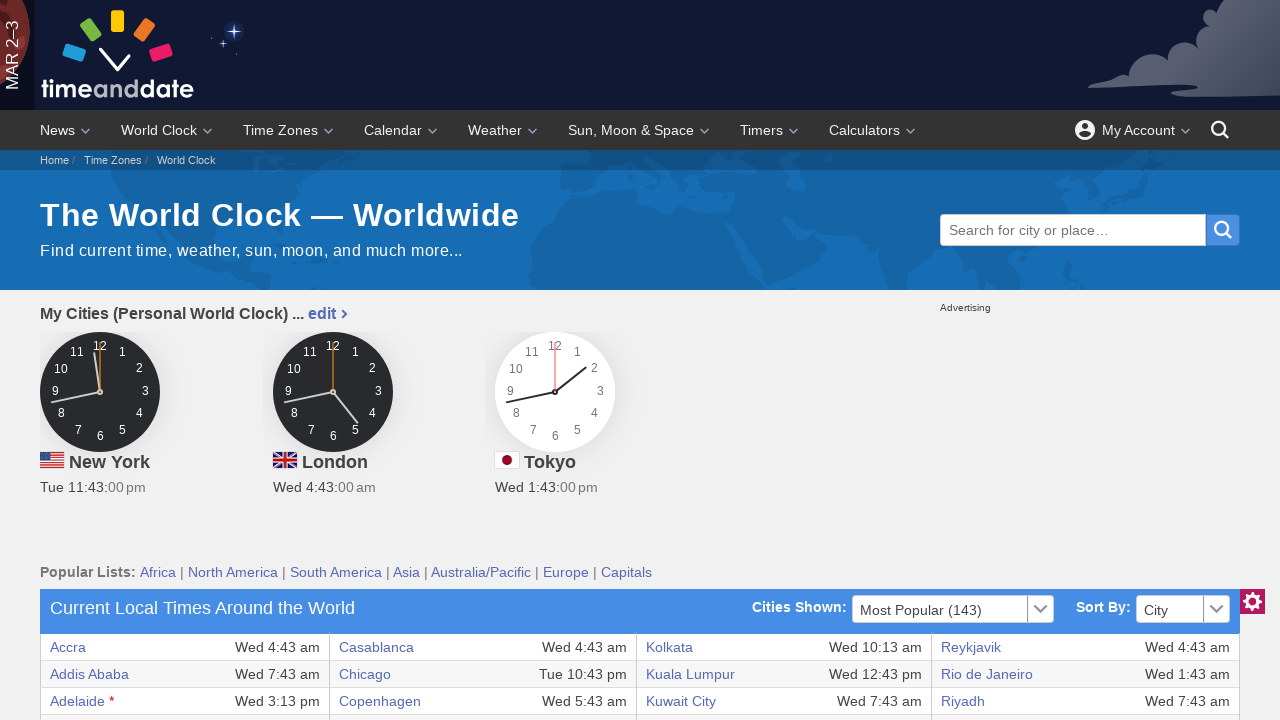

Verified table cell content at row 22, column 8
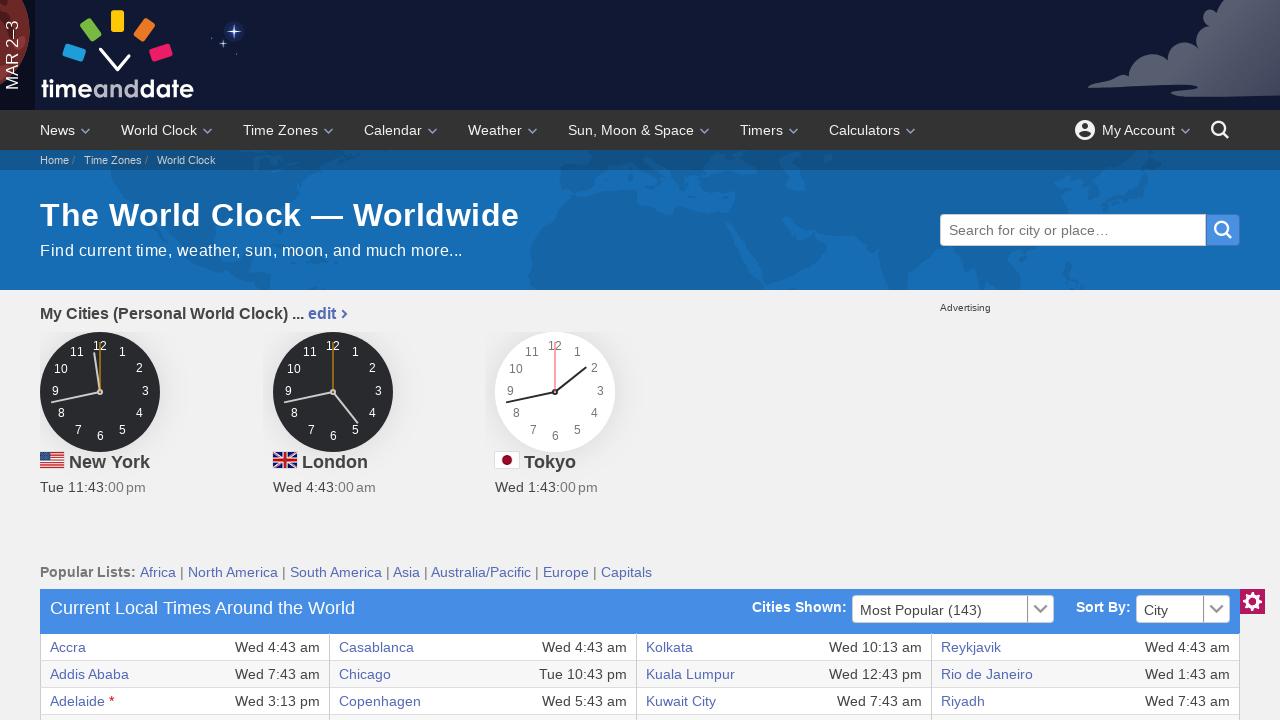

Verified table cell content at row 23, column 1
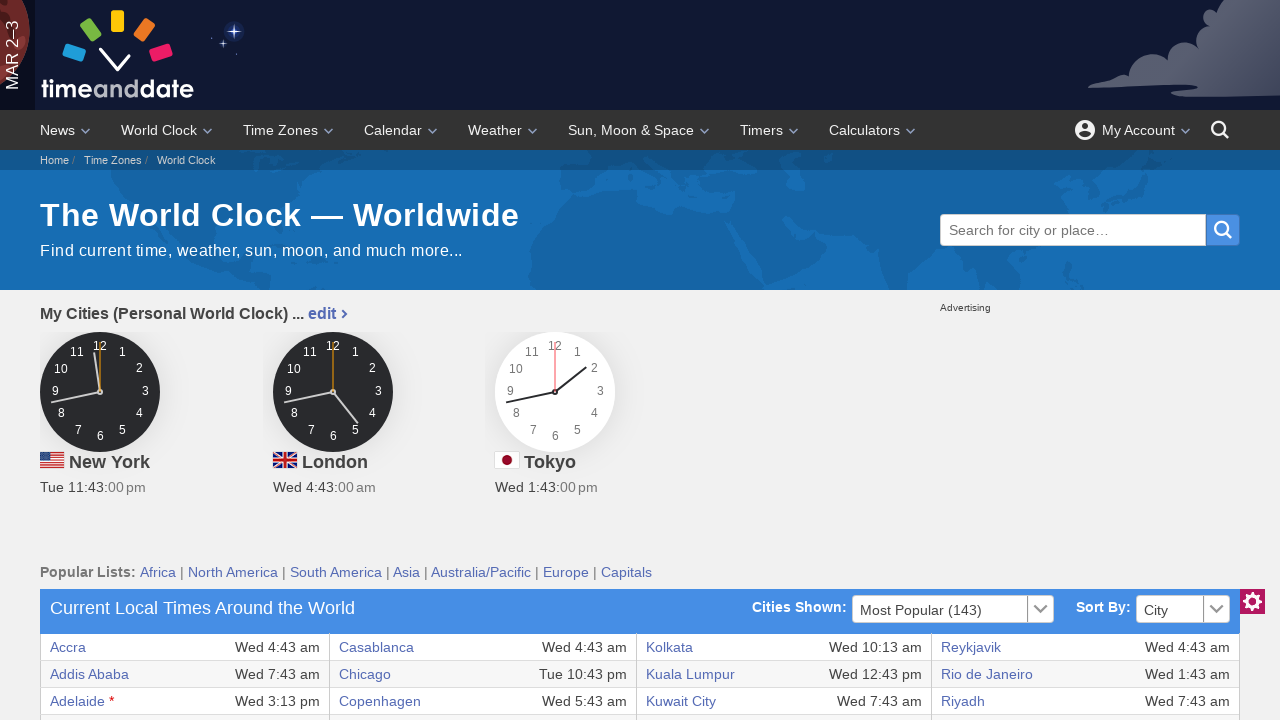

Verified table cell content at row 23, column 2
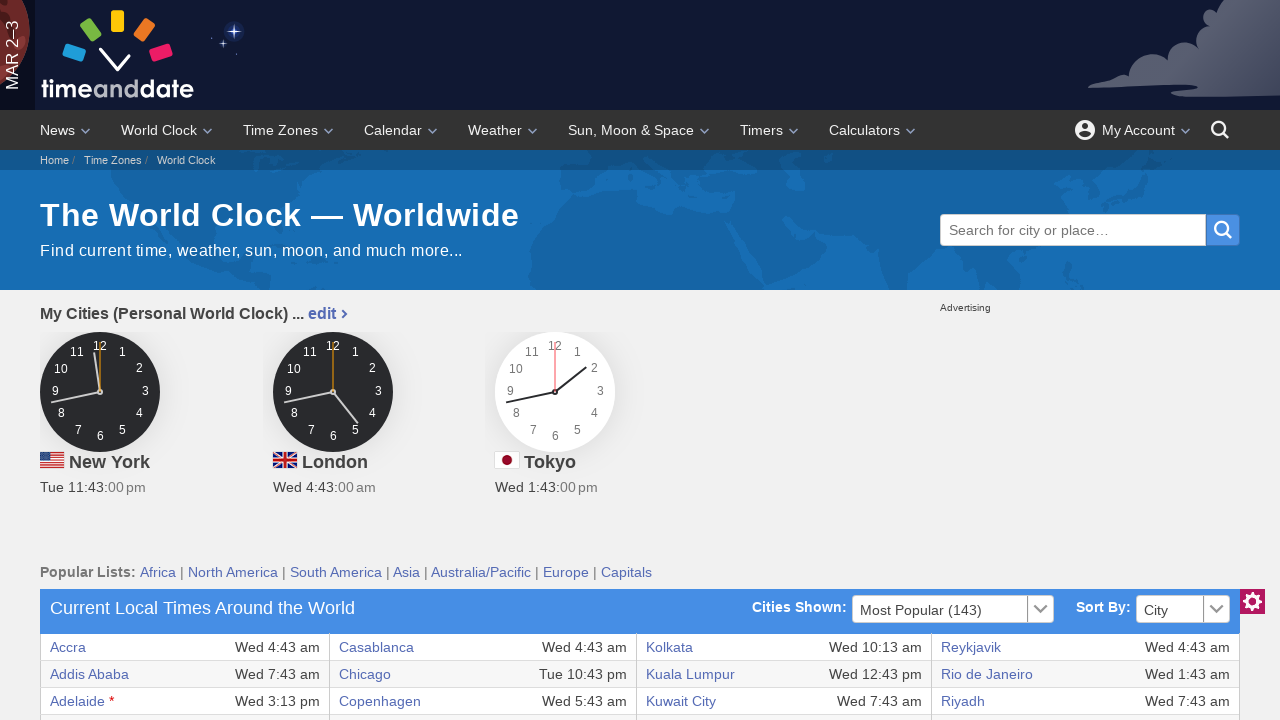

Verified table cell content at row 23, column 3
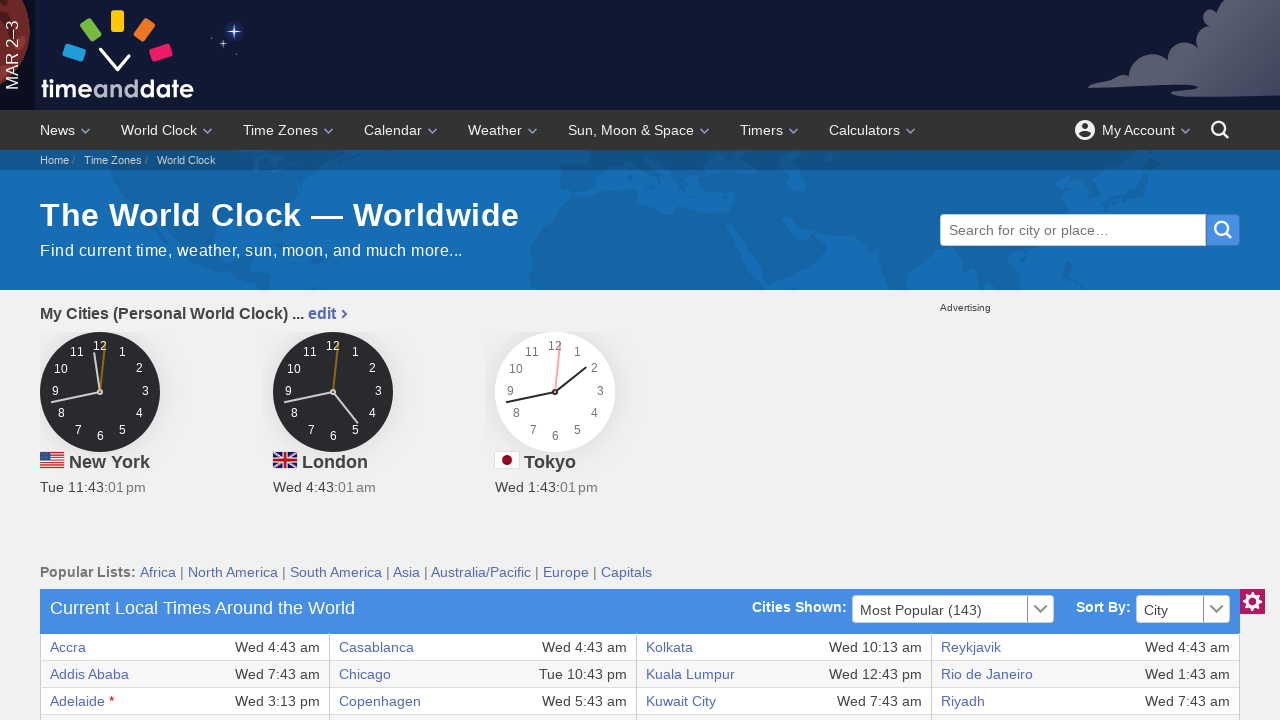

Verified table cell content at row 23, column 4
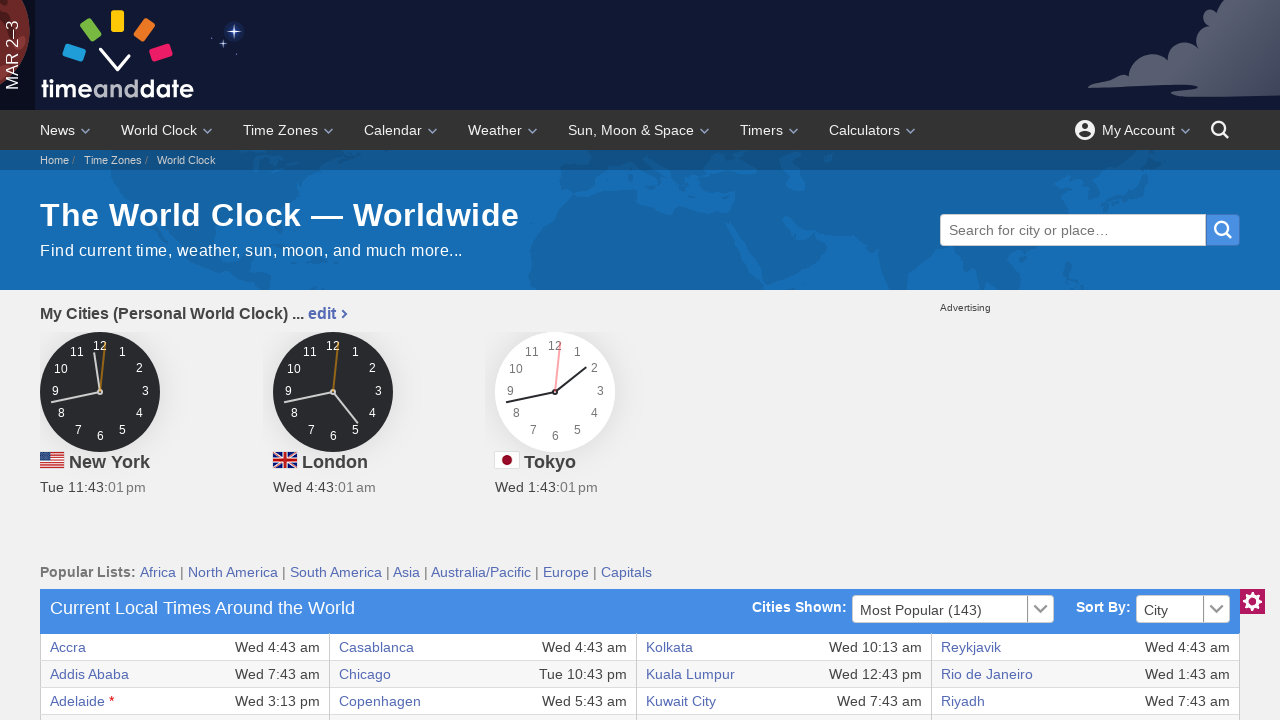

Verified table cell content at row 23, column 5
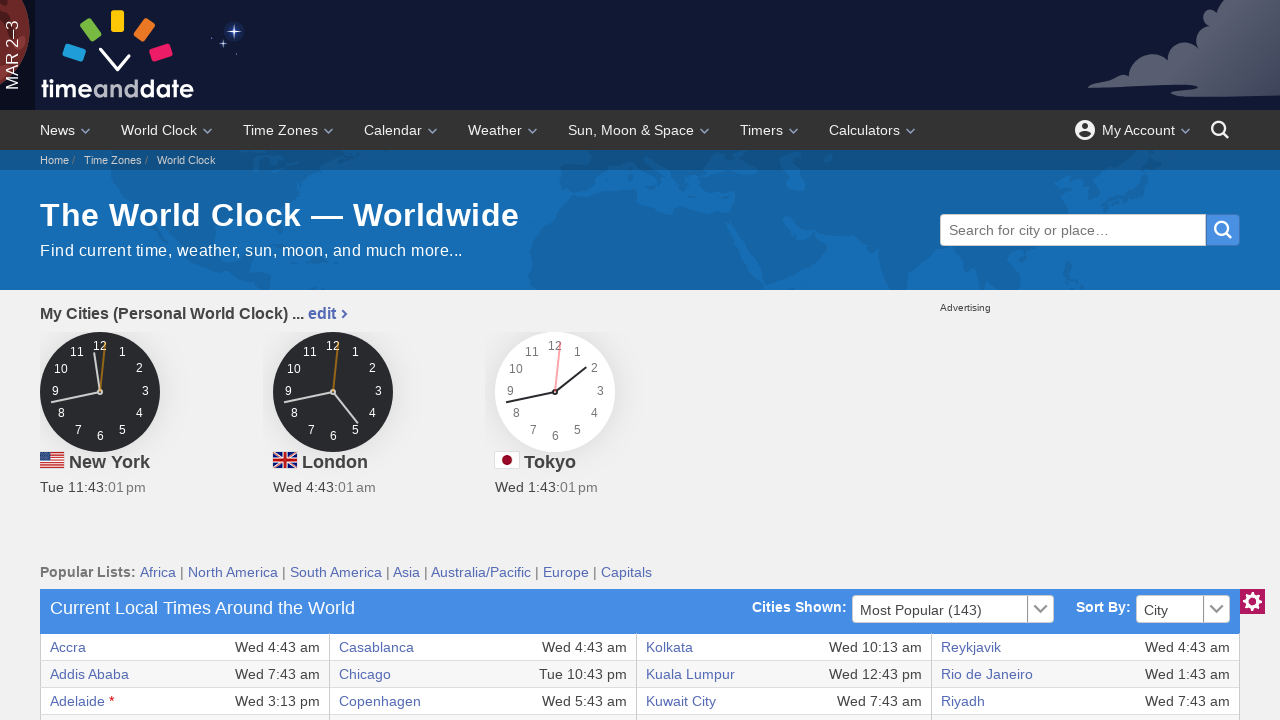

Verified table cell content at row 23, column 6
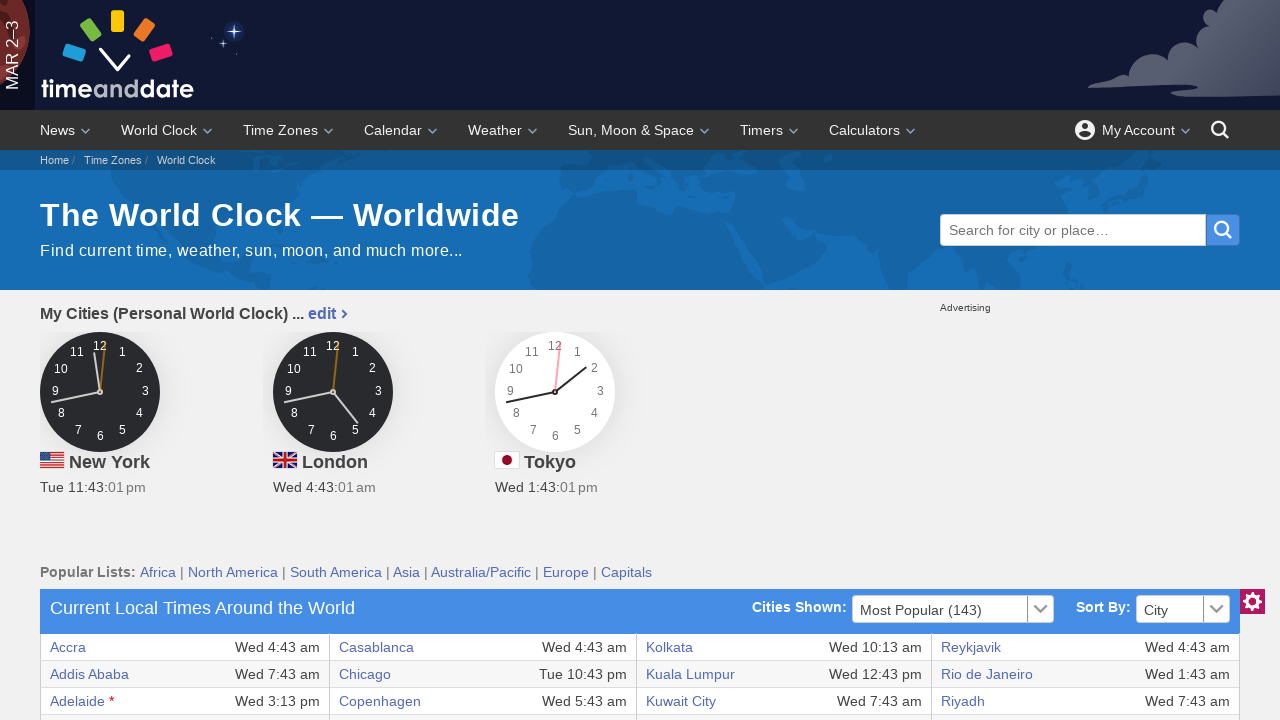

Verified table cell content at row 23, column 7
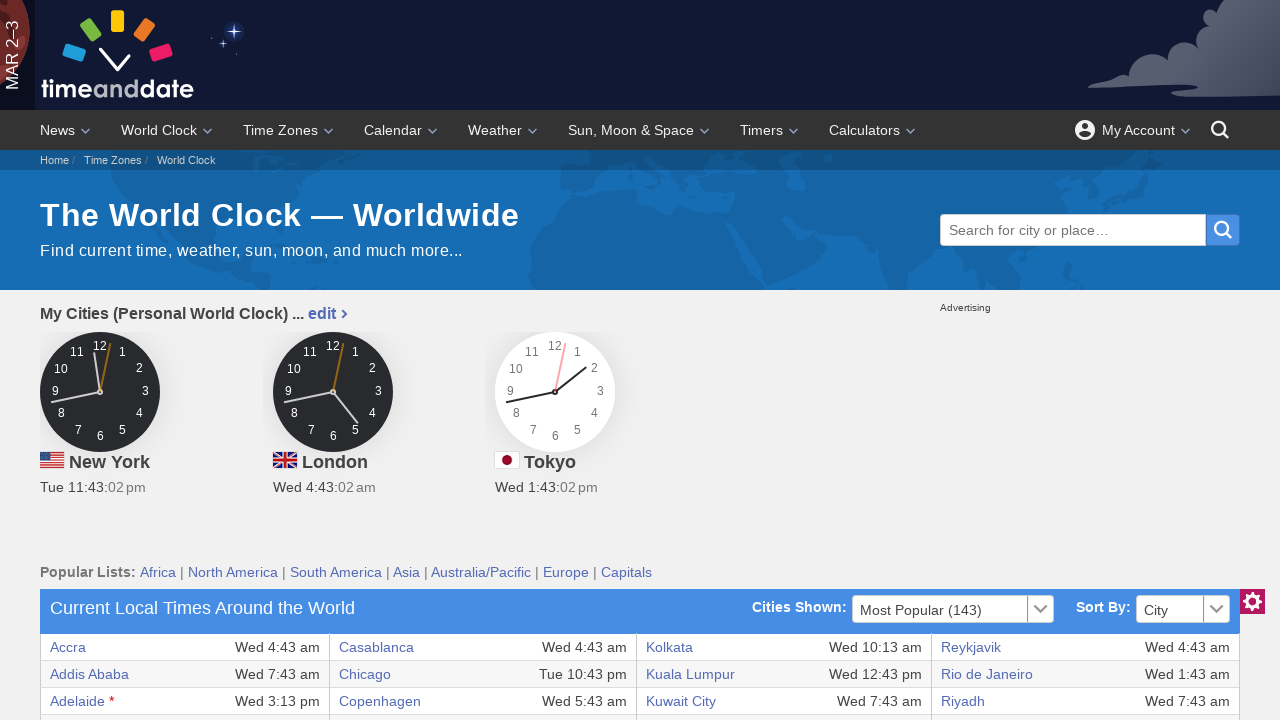

Verified table cell content at row 23, column 8
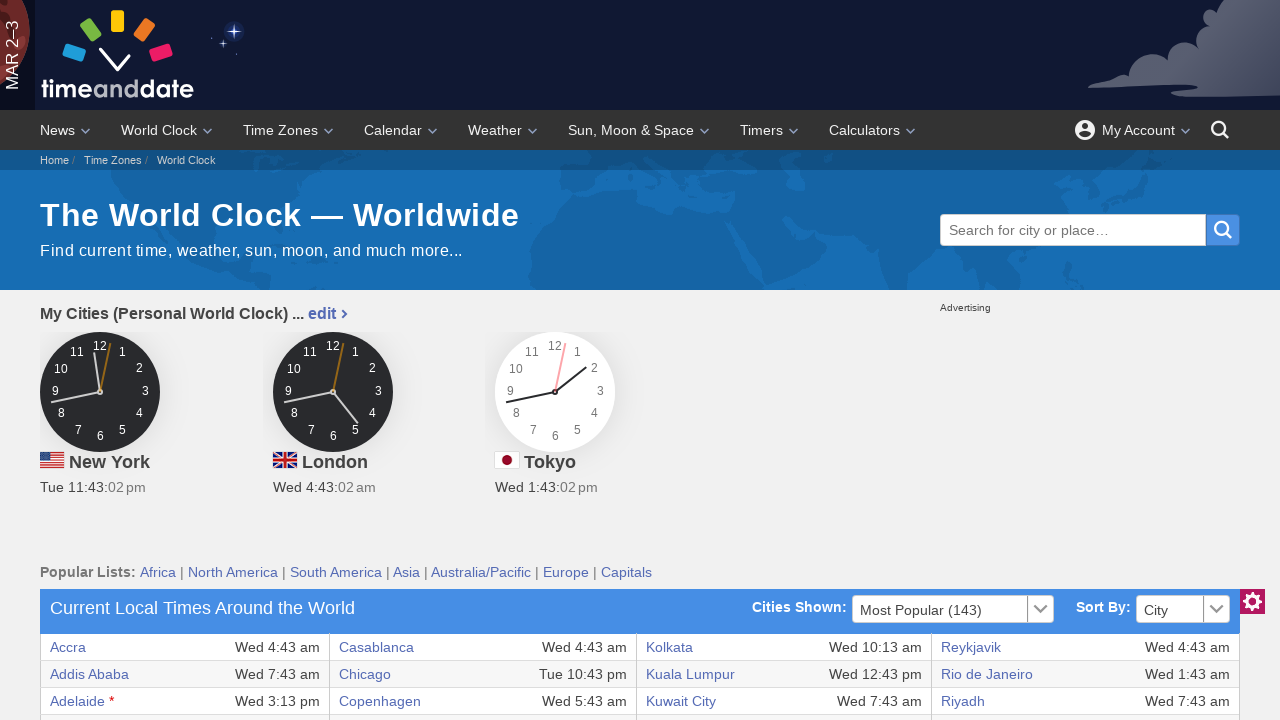

Verified table cell content at row 24, column 1
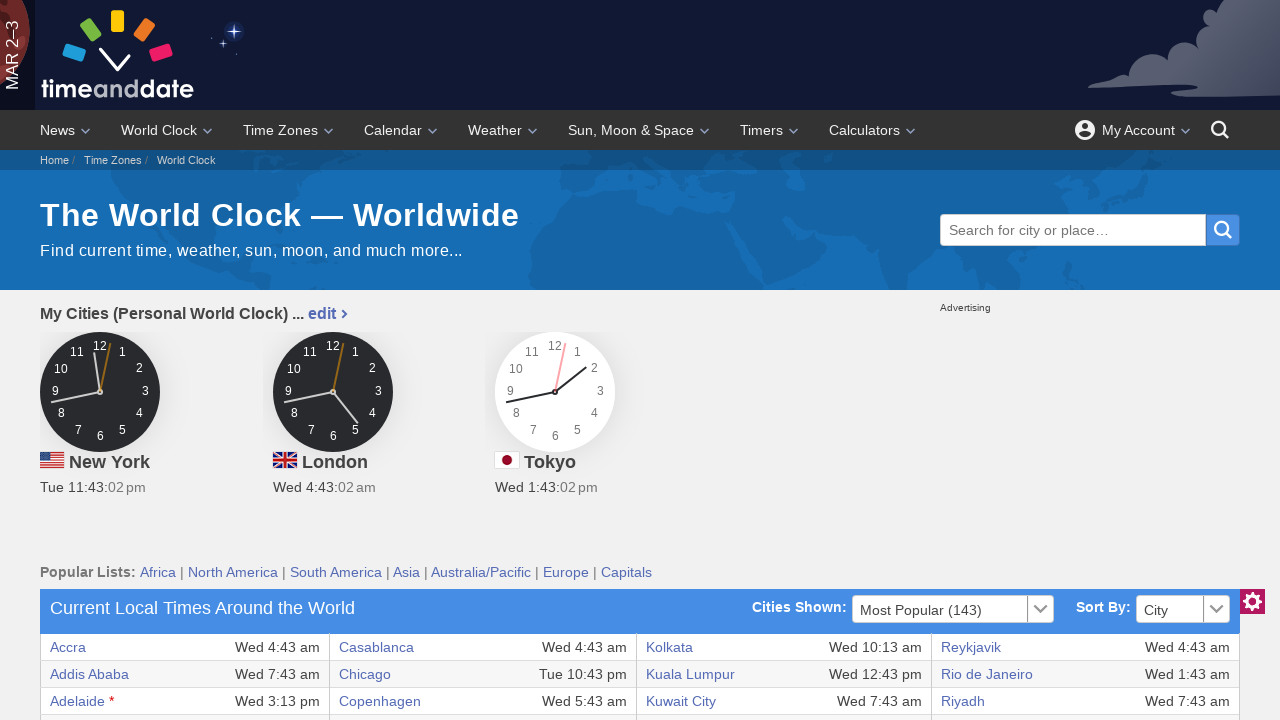

Verified table cell content at row 24, column 2
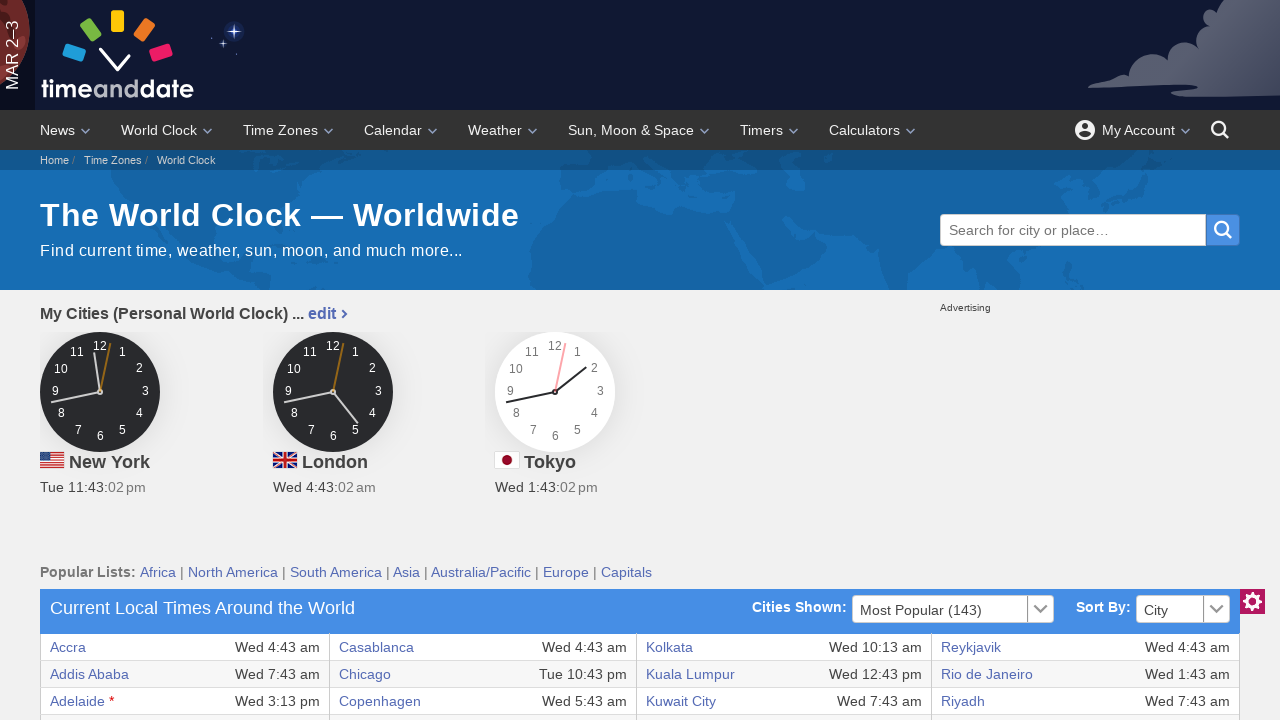

Verified table cell content at row 24, column 3
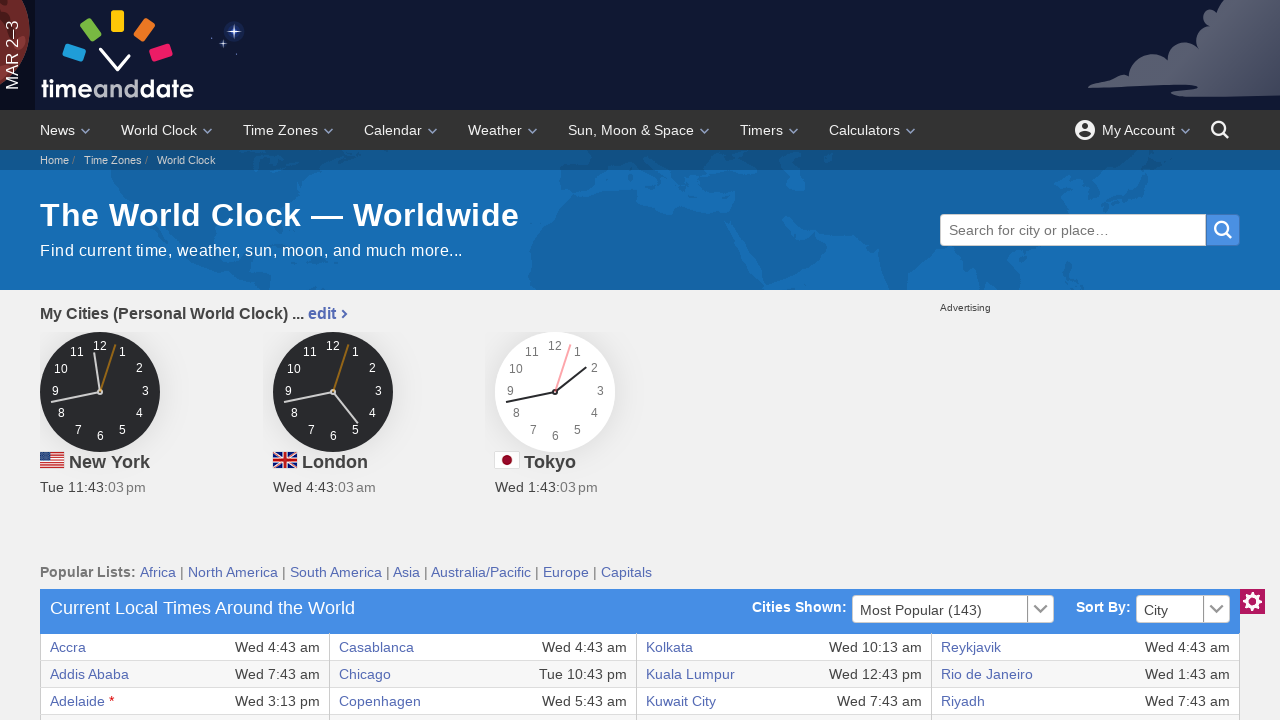

Verified table cell content at row 24, column 4
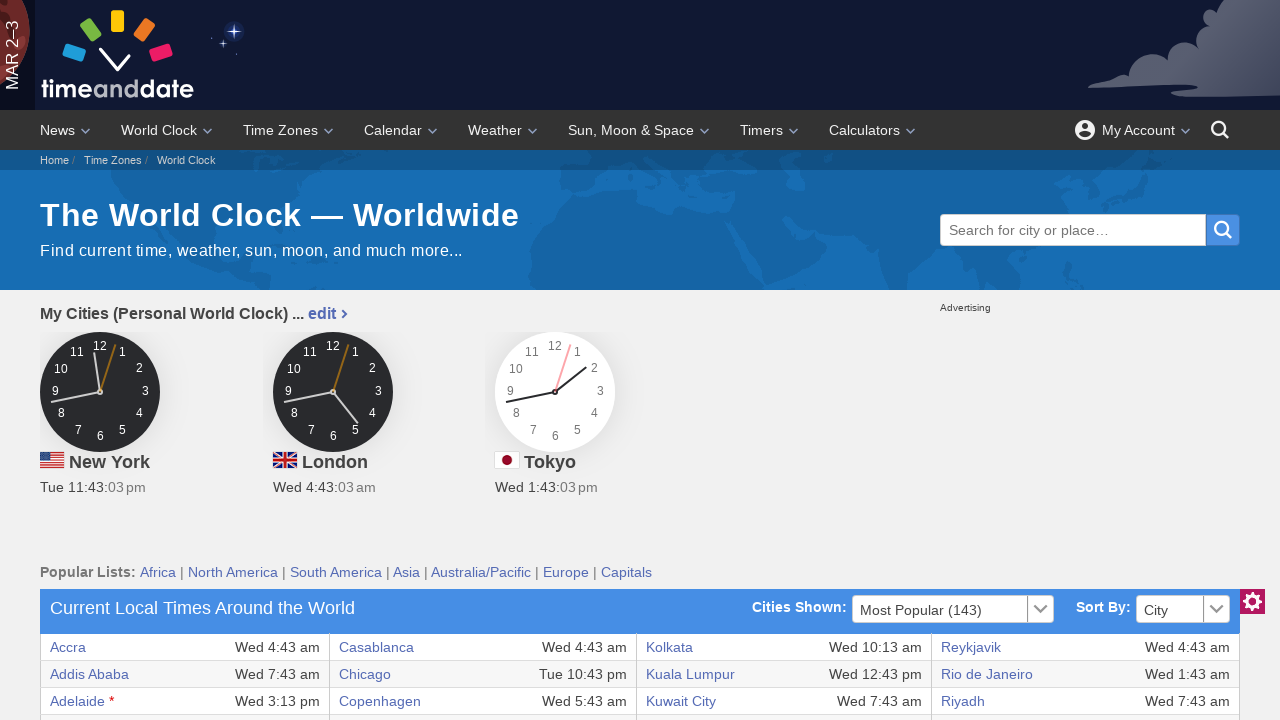

Verified table cell content at row 24, column 5
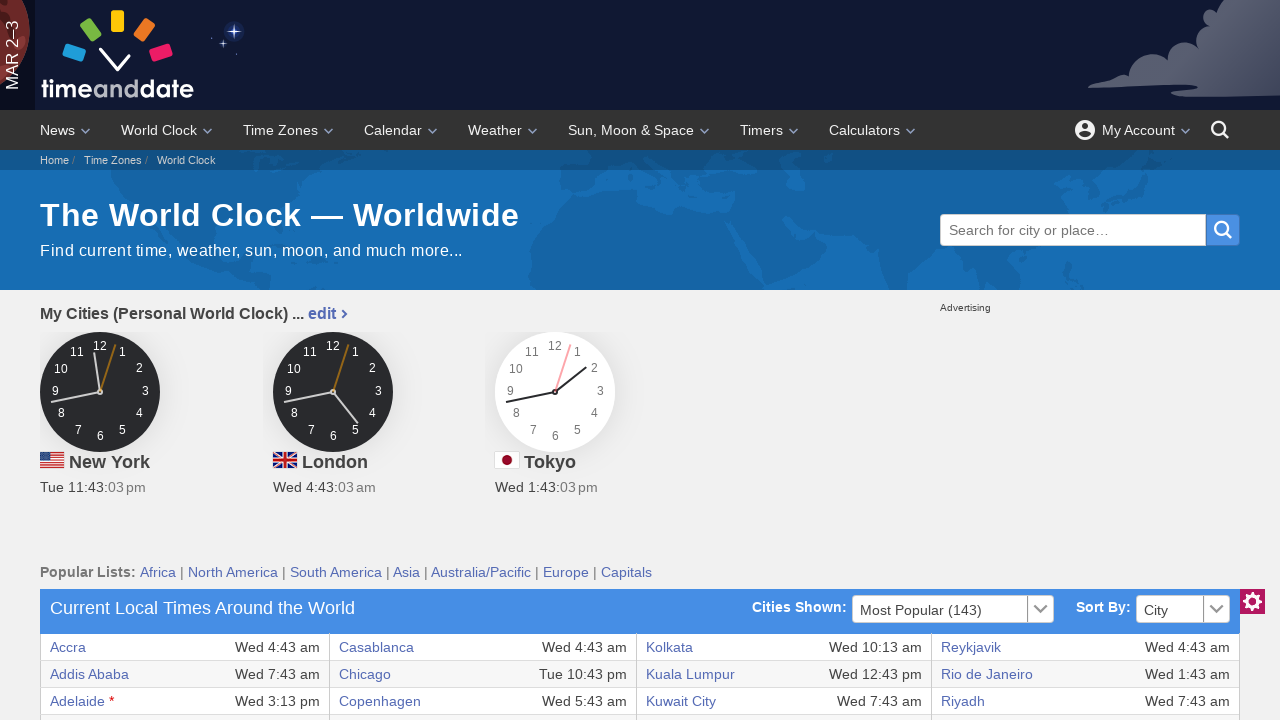

Verified table cell content at row 24, column 6
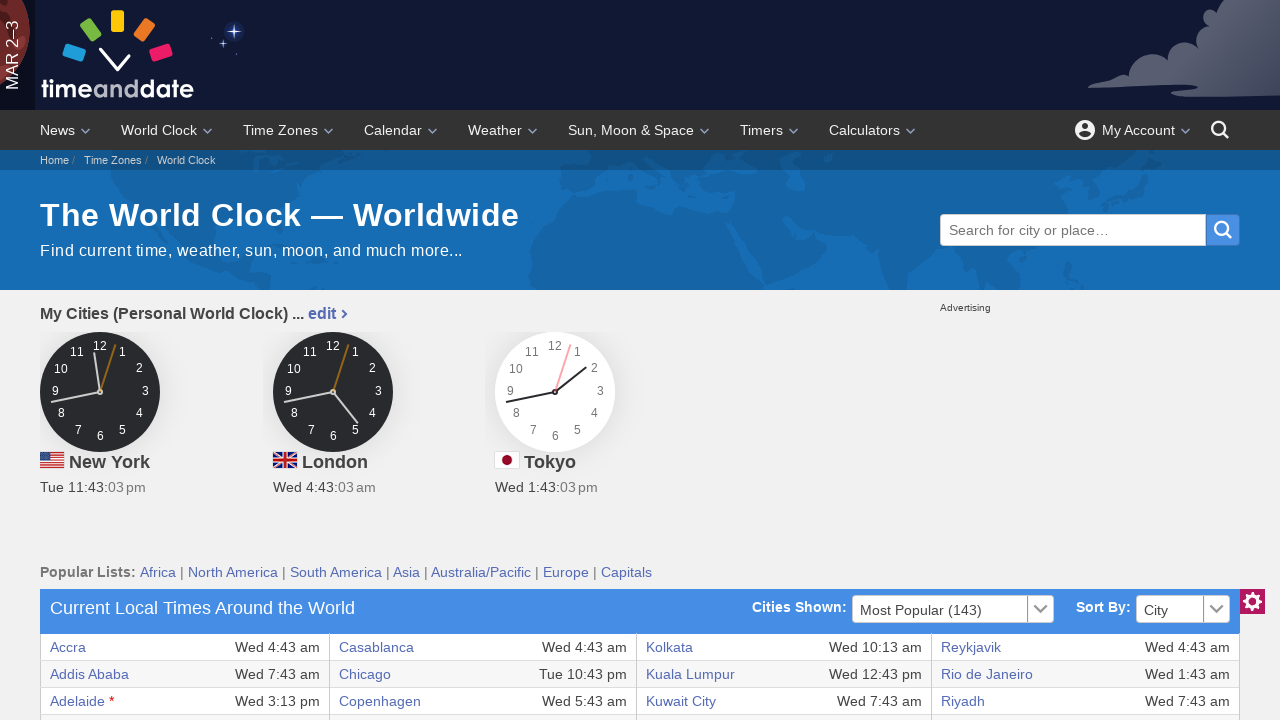

Verified table cell content at row 24, column 7
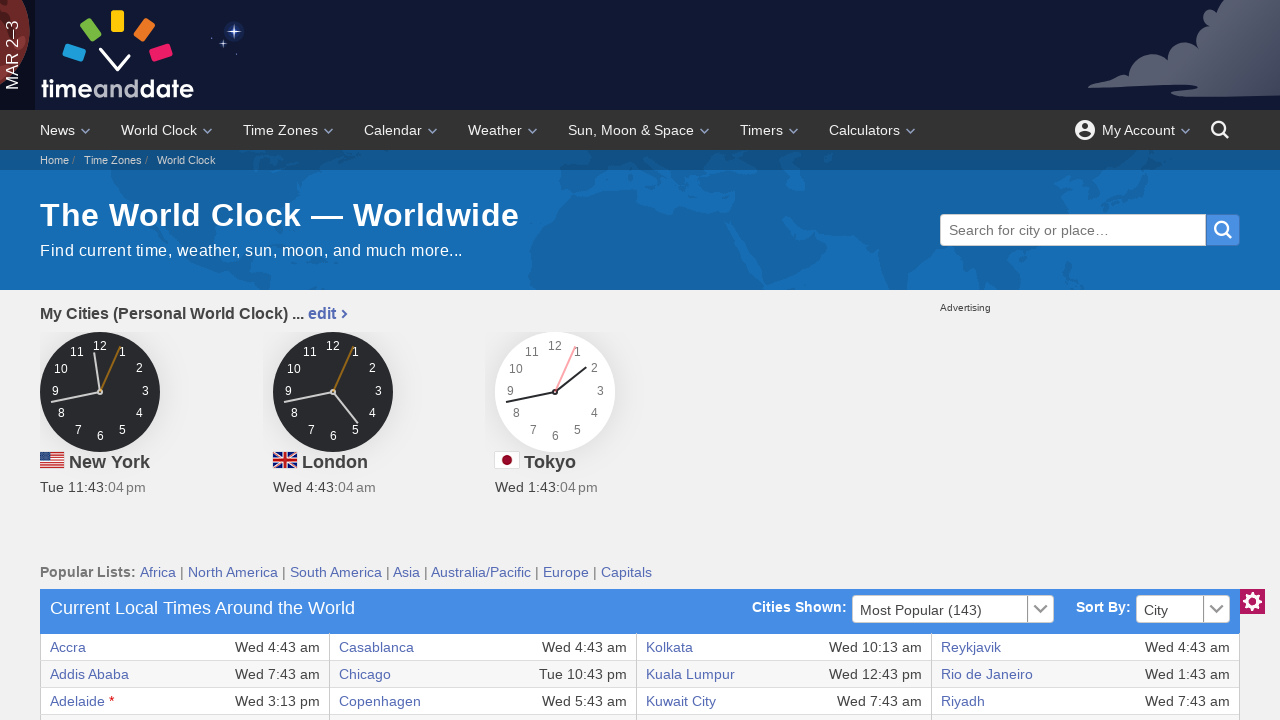

Verified table cell content at row 24, column 8
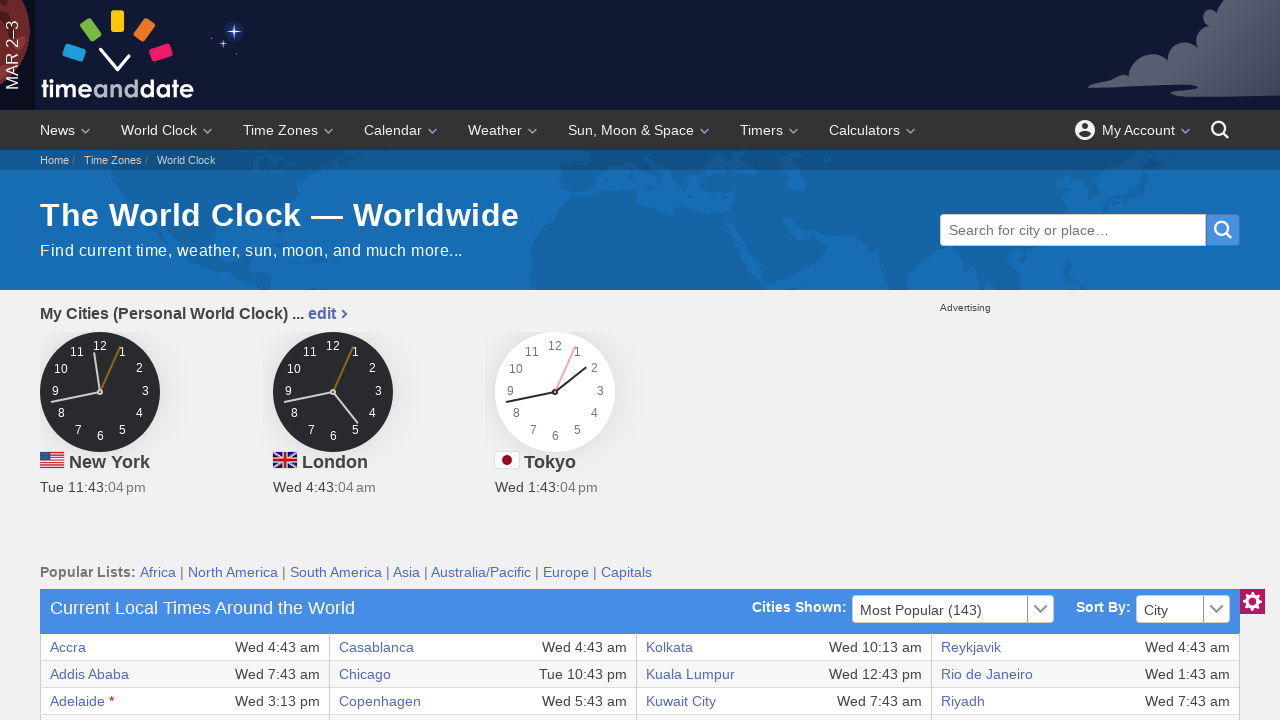

Verified table cell content at row 25, column 1
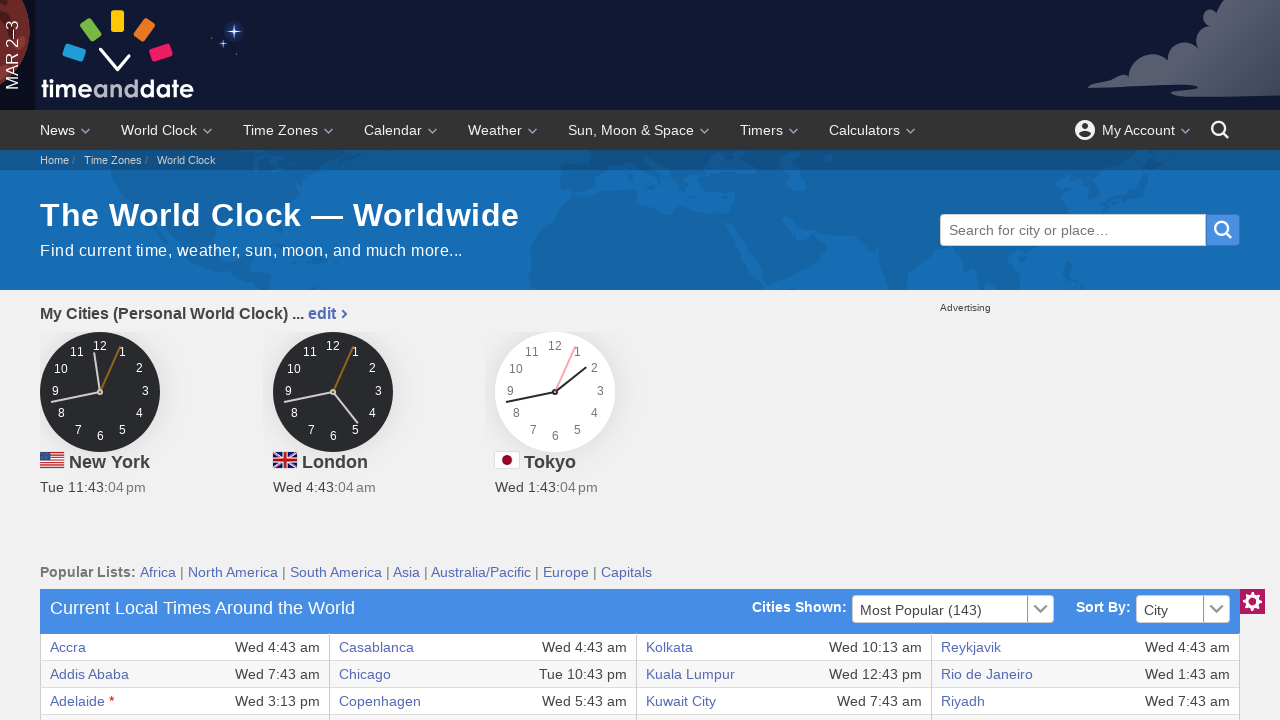

Verified table cell content at row 25, column 2
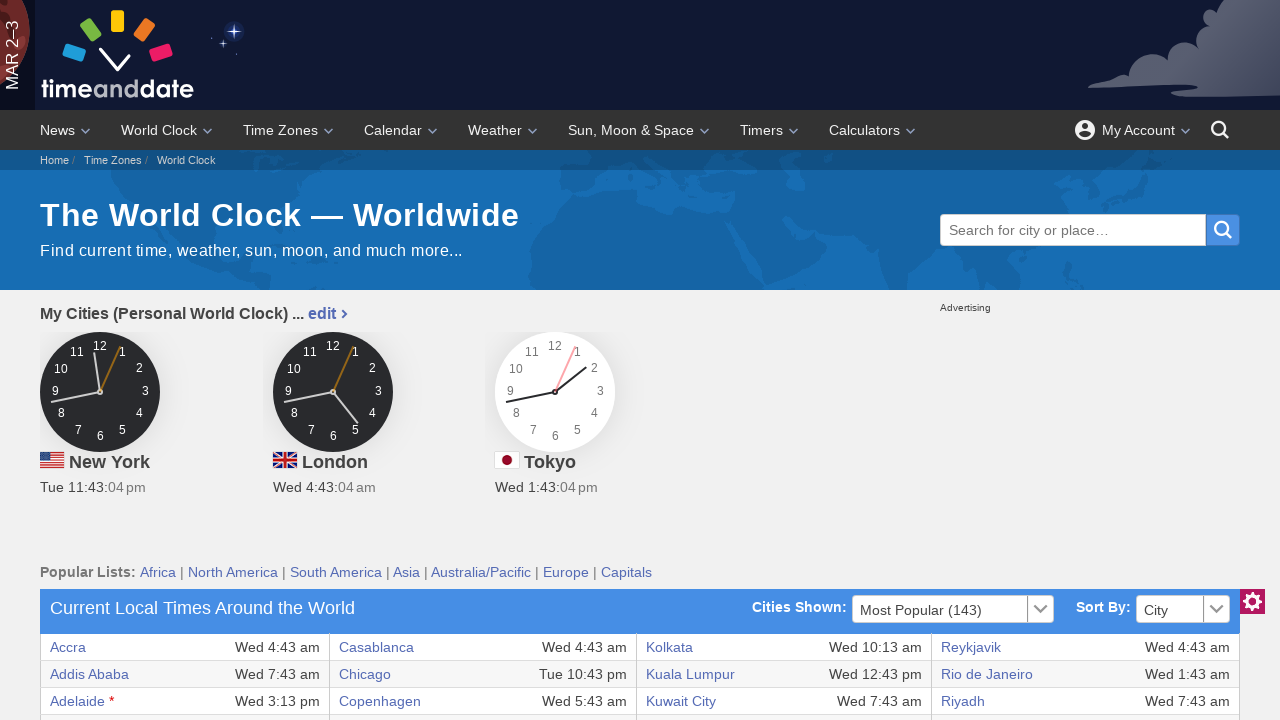

Verified table cell content at row 25, column 3
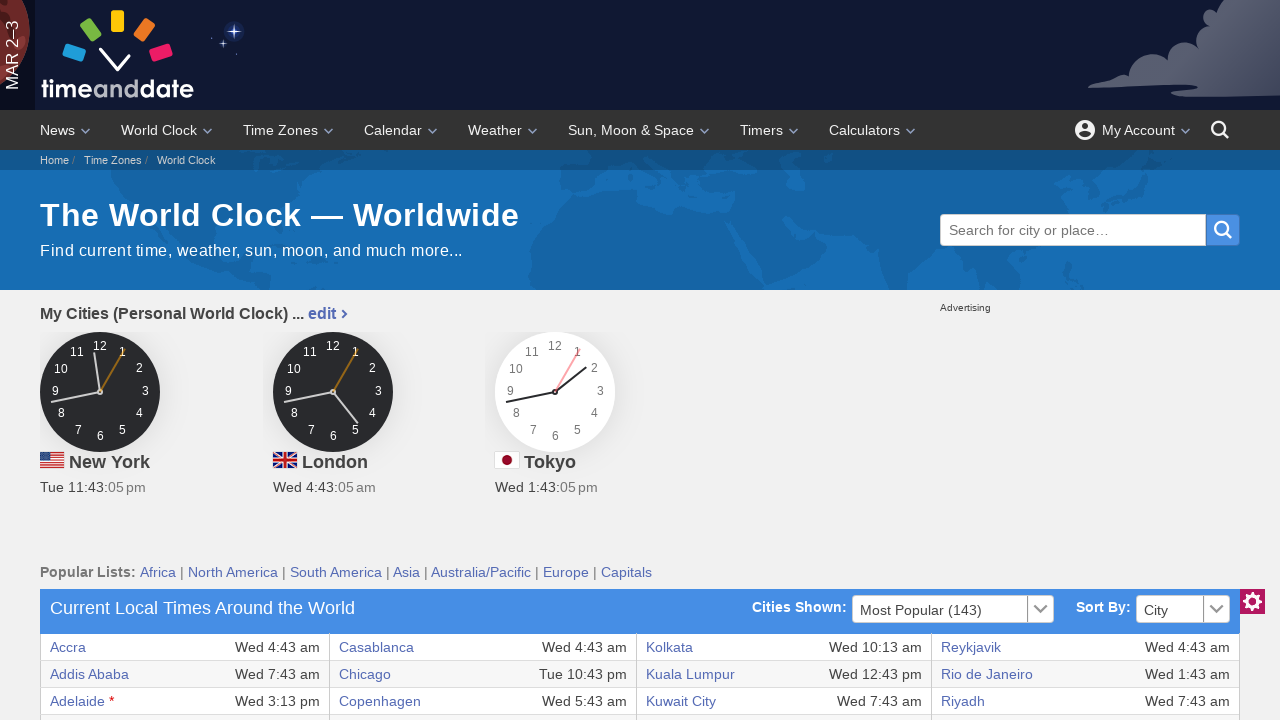

Verified table cell content at row 25, column 4
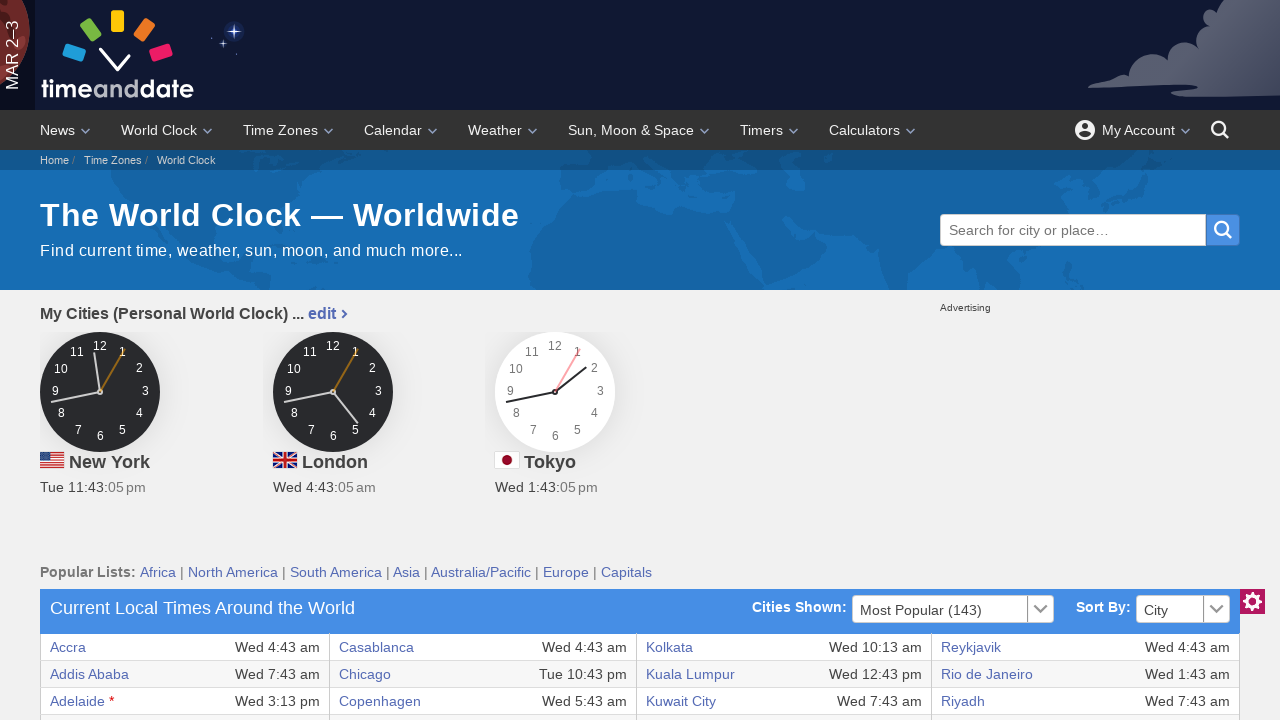

Verified table cell content at row 25, column 5
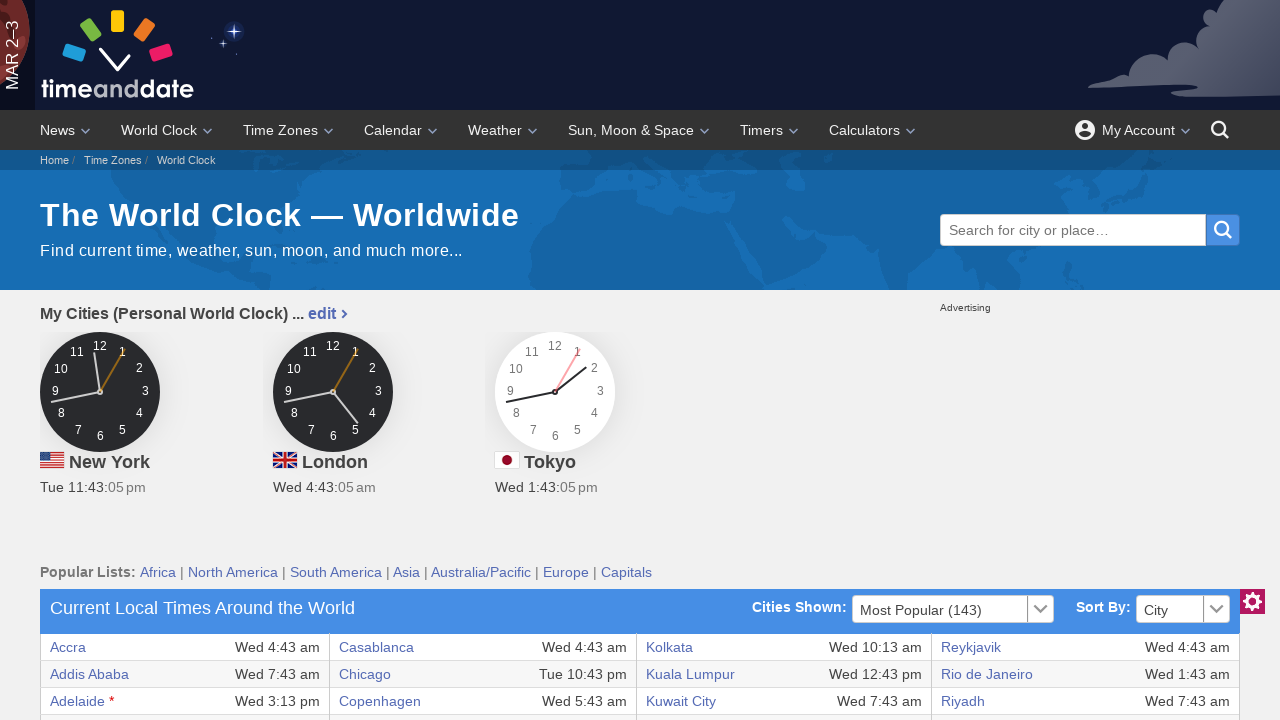

Verified table cell content at row 25, column 6
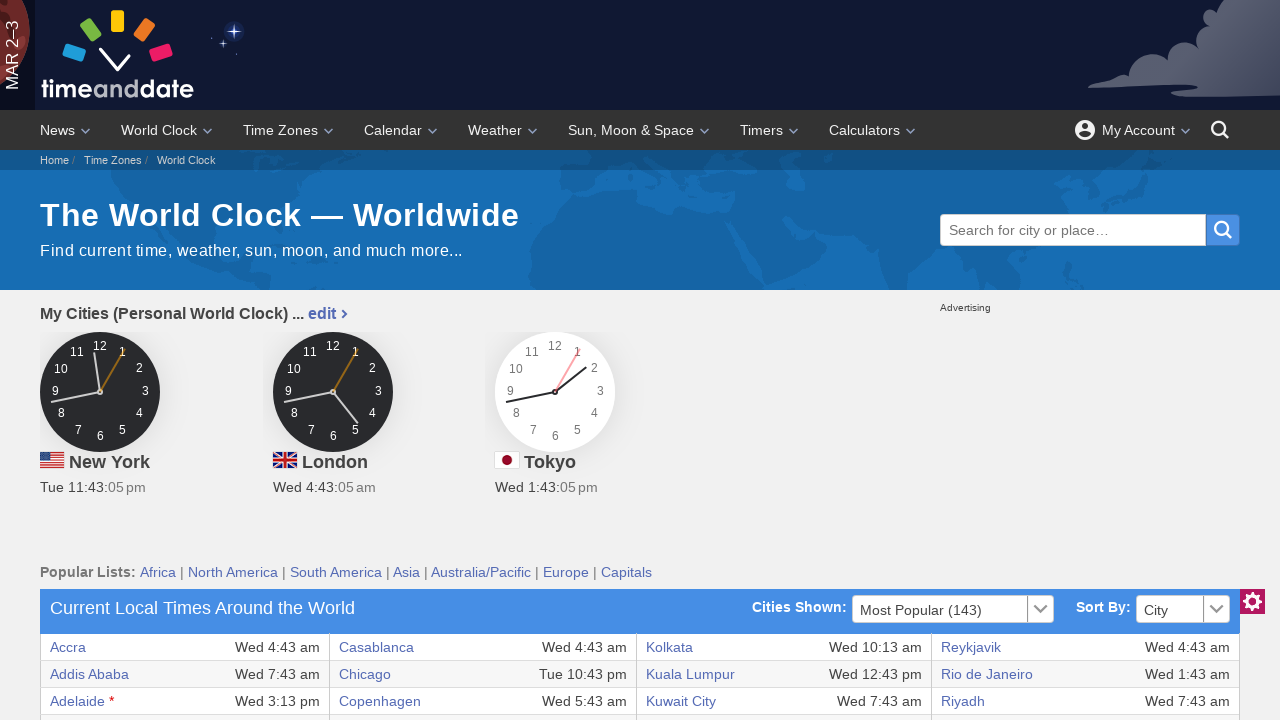

Verified table cell content at row 25, column 7
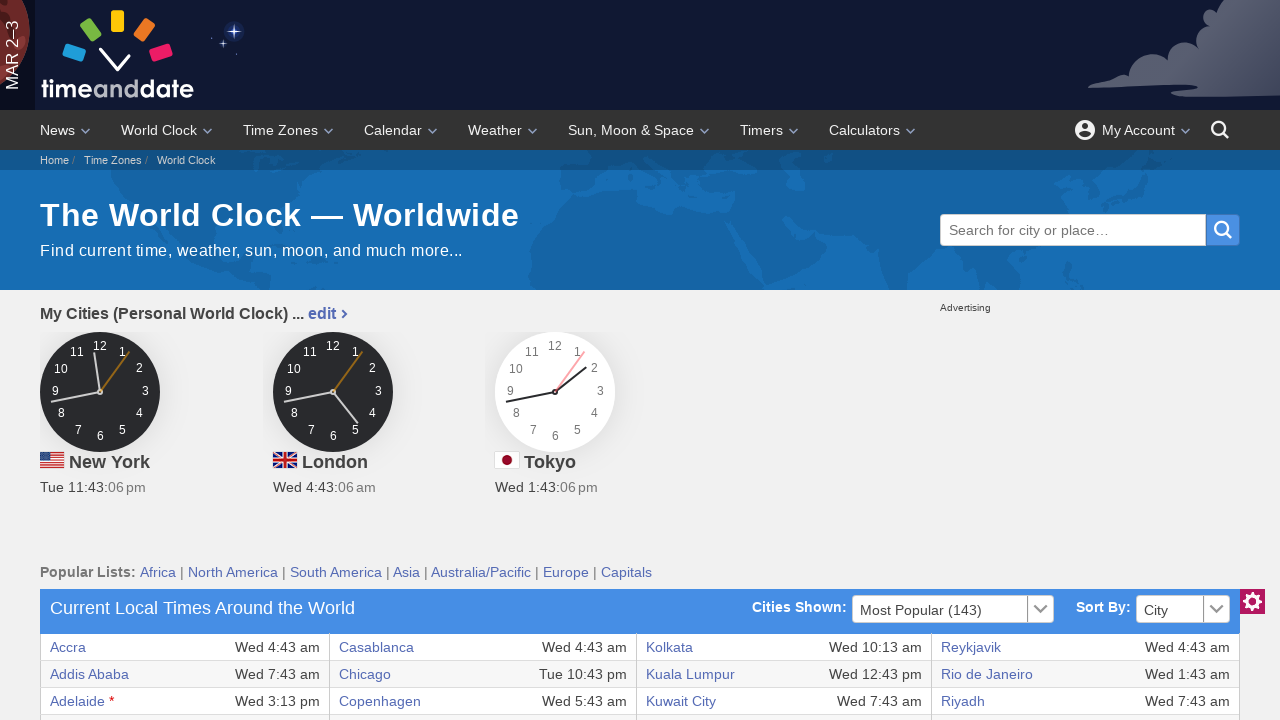

Verified table cell content at row 25, column 8
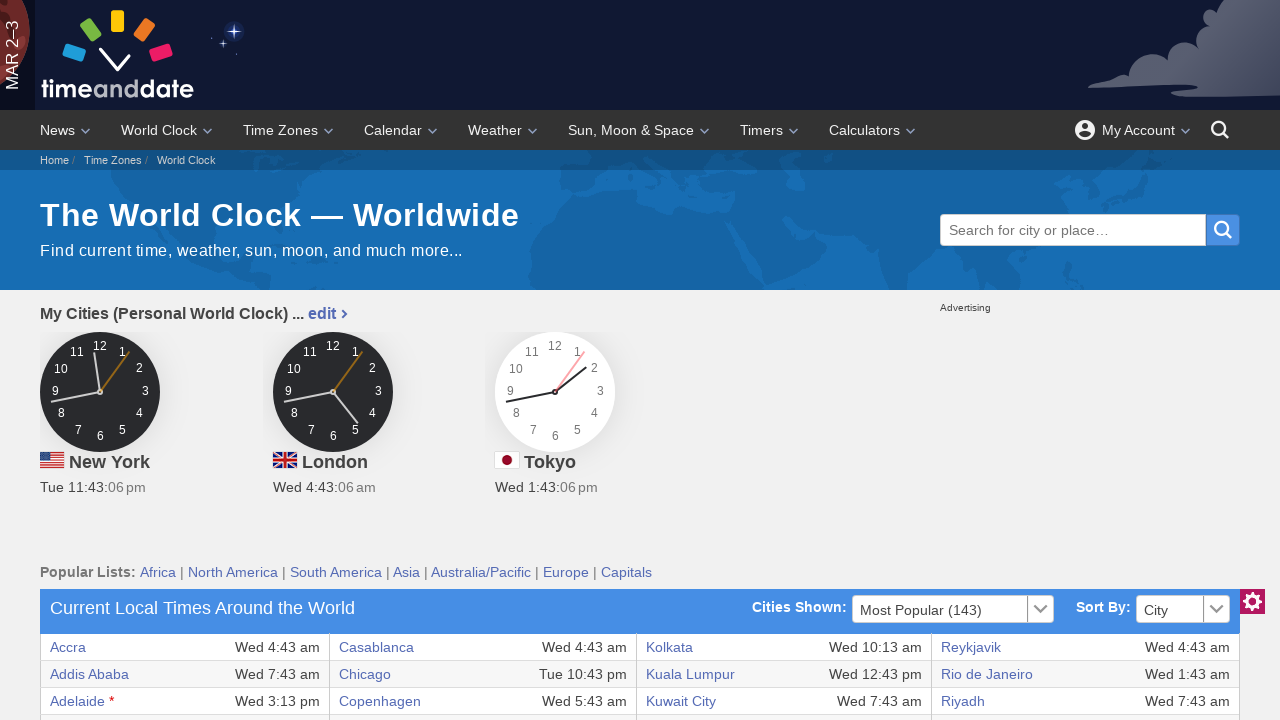

Verified table cell content at row 26, column 1
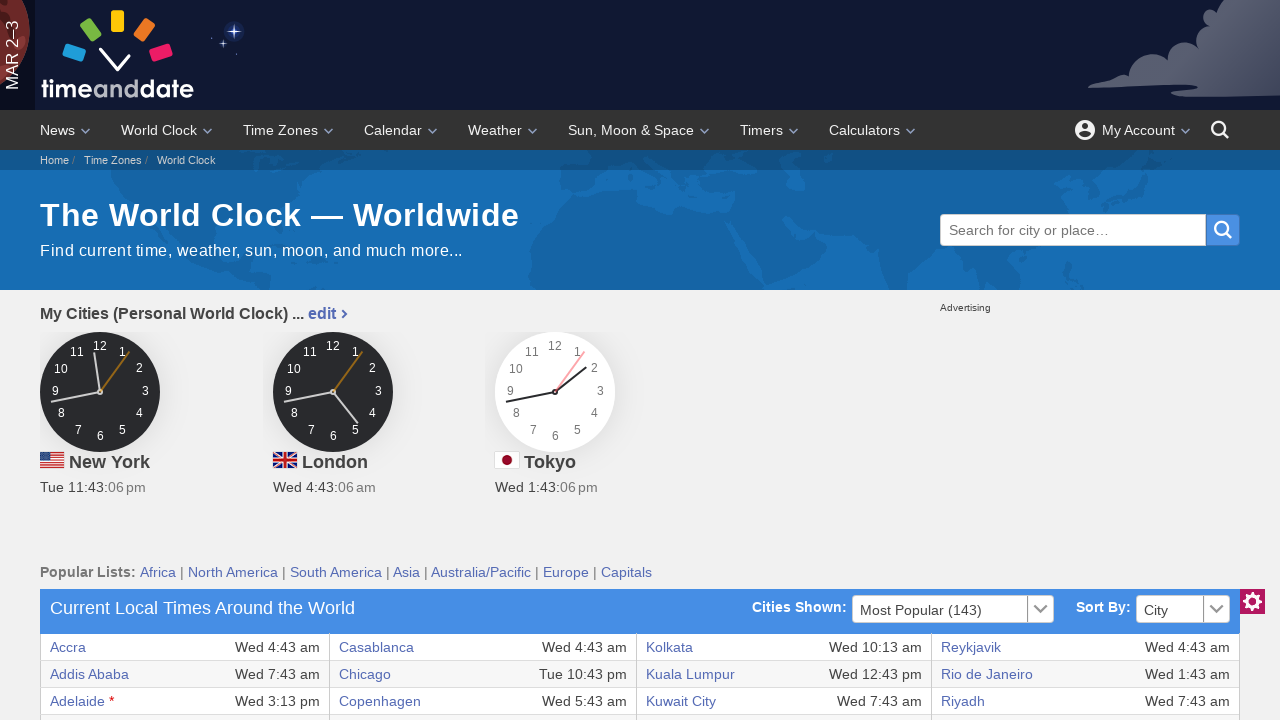

Verified table cell content at row 26, column 2
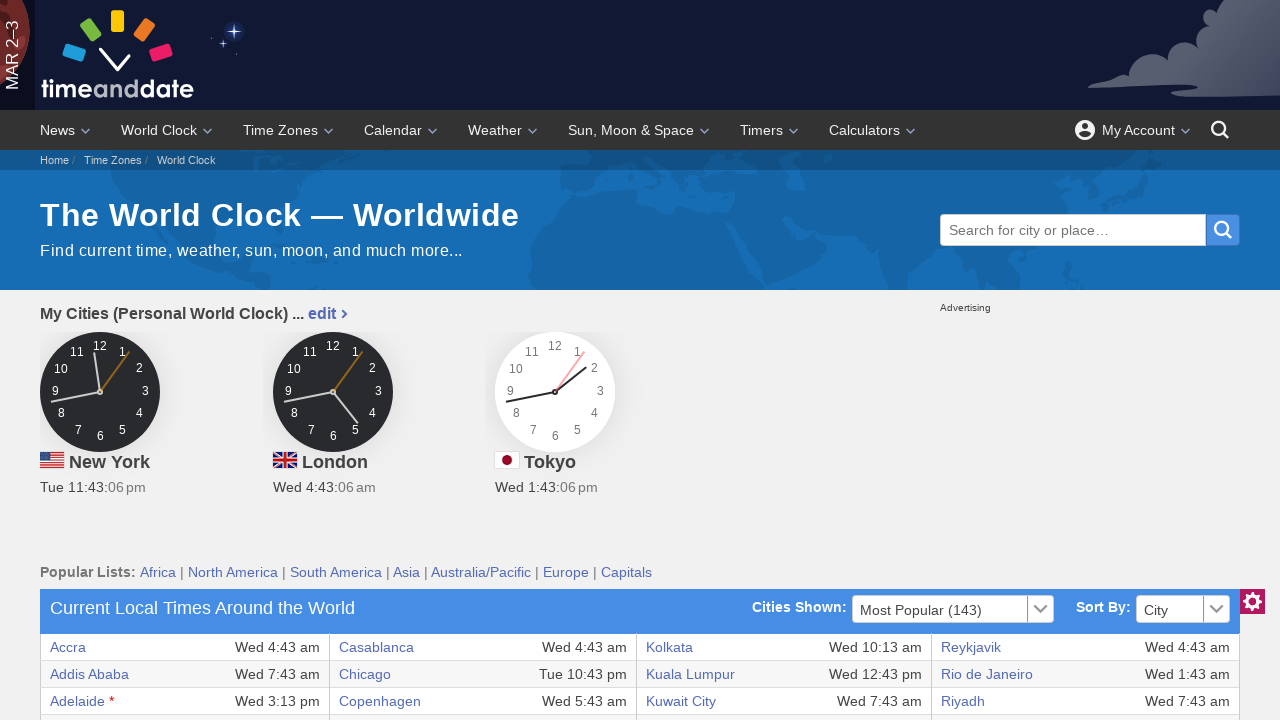

Verified table cell content at row 26, column 3
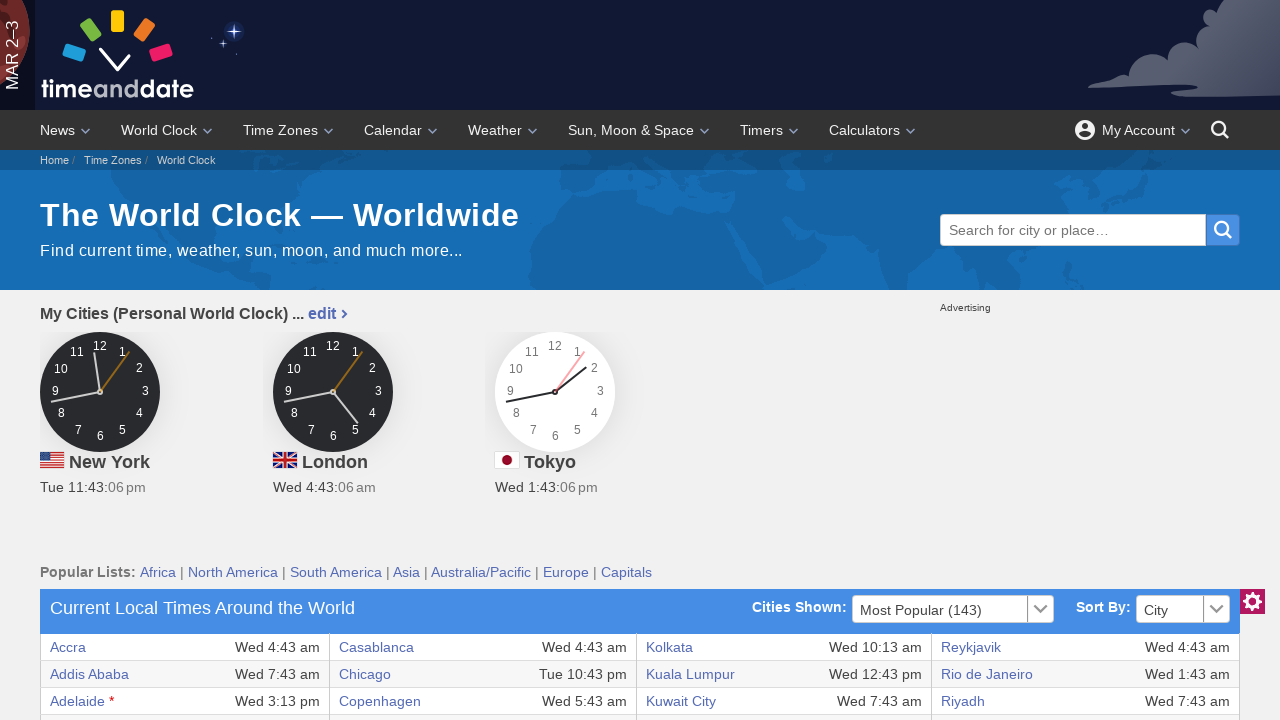

Verified table cell content at row 26, column 4
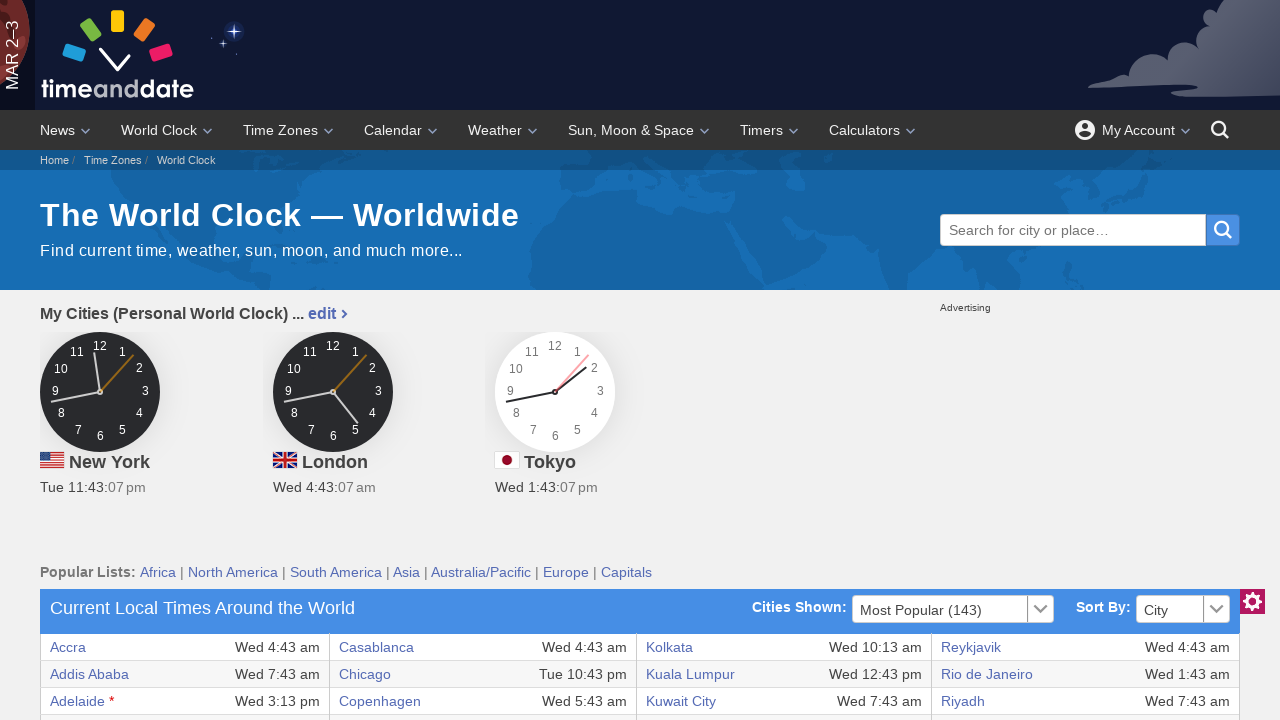

Verified table cell content at row 26, column 5
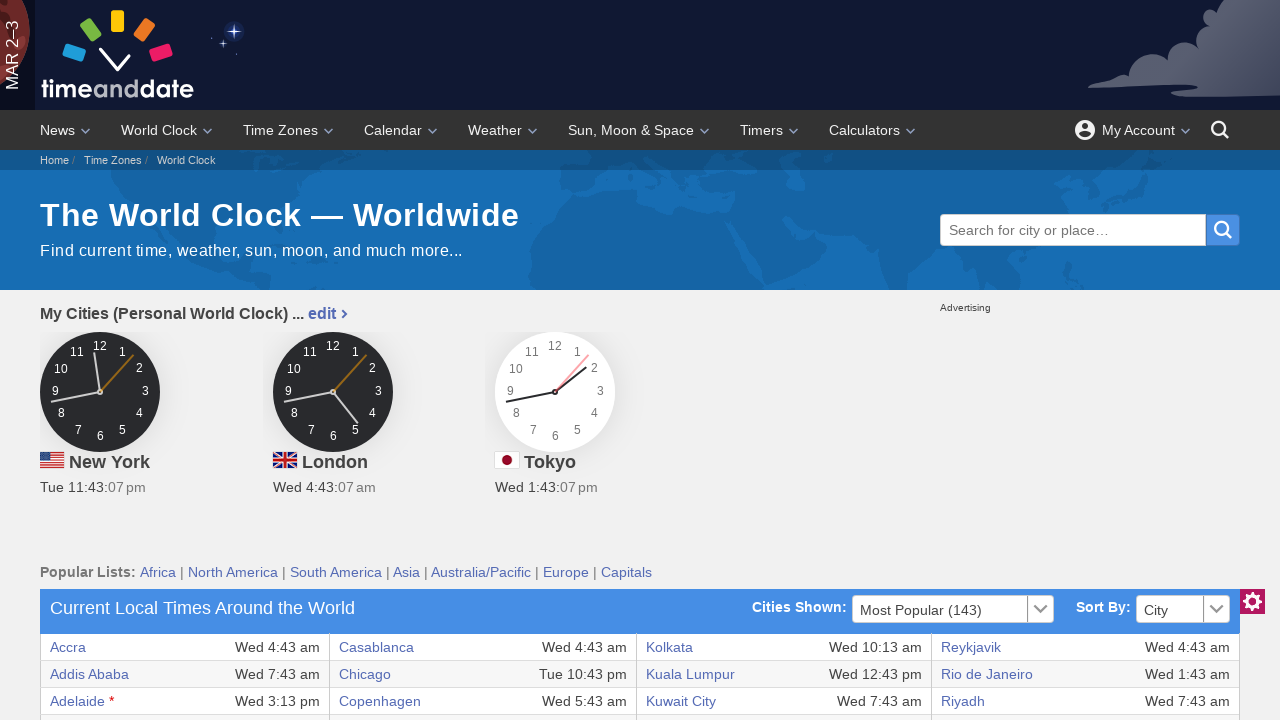

Verified table cell content at row 26, column 6
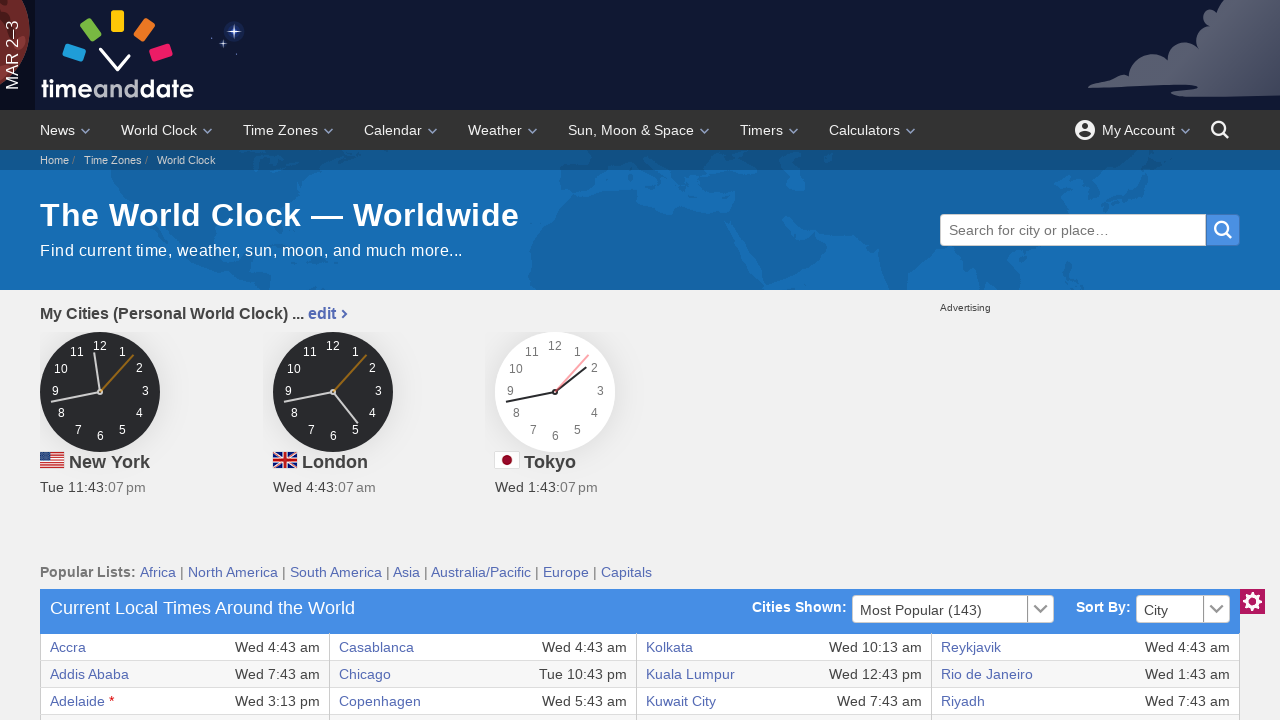

Verified table cell content at row 26, column 7
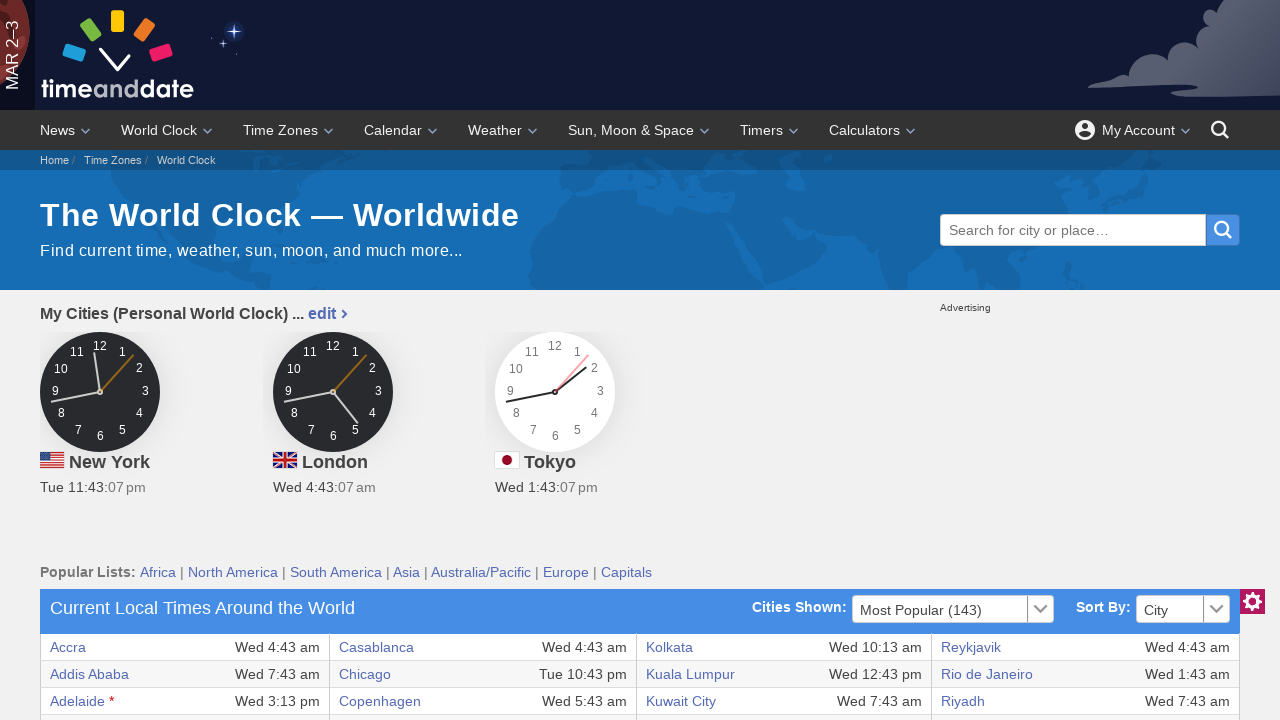

Verified table cell content at row 26, column 8
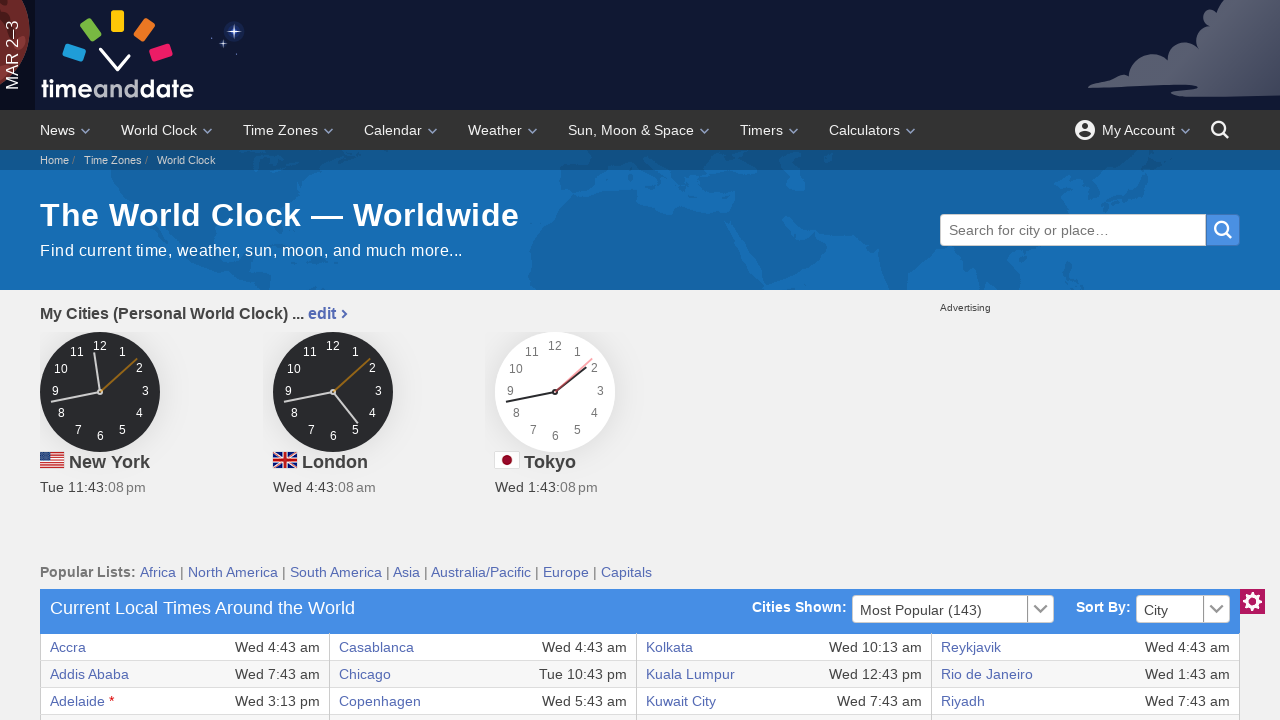

Verified table cell content at row 27, column 1
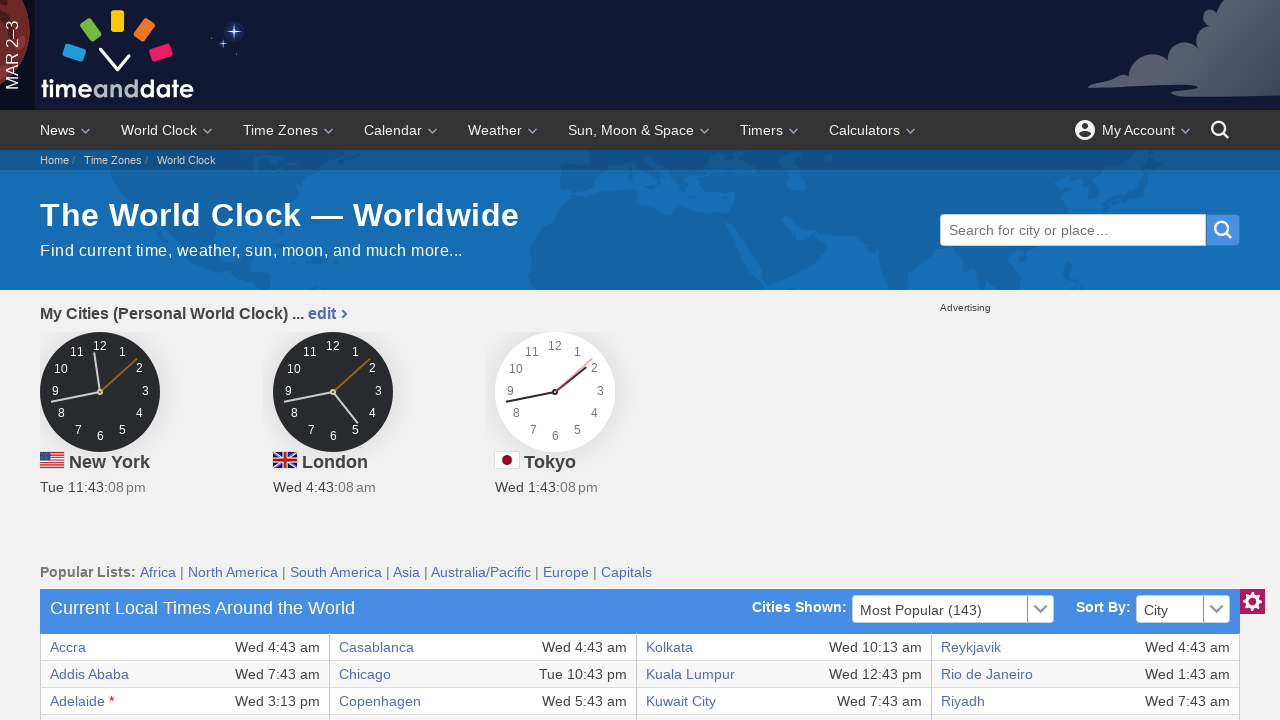

Verified table cell content at row 27, column 2
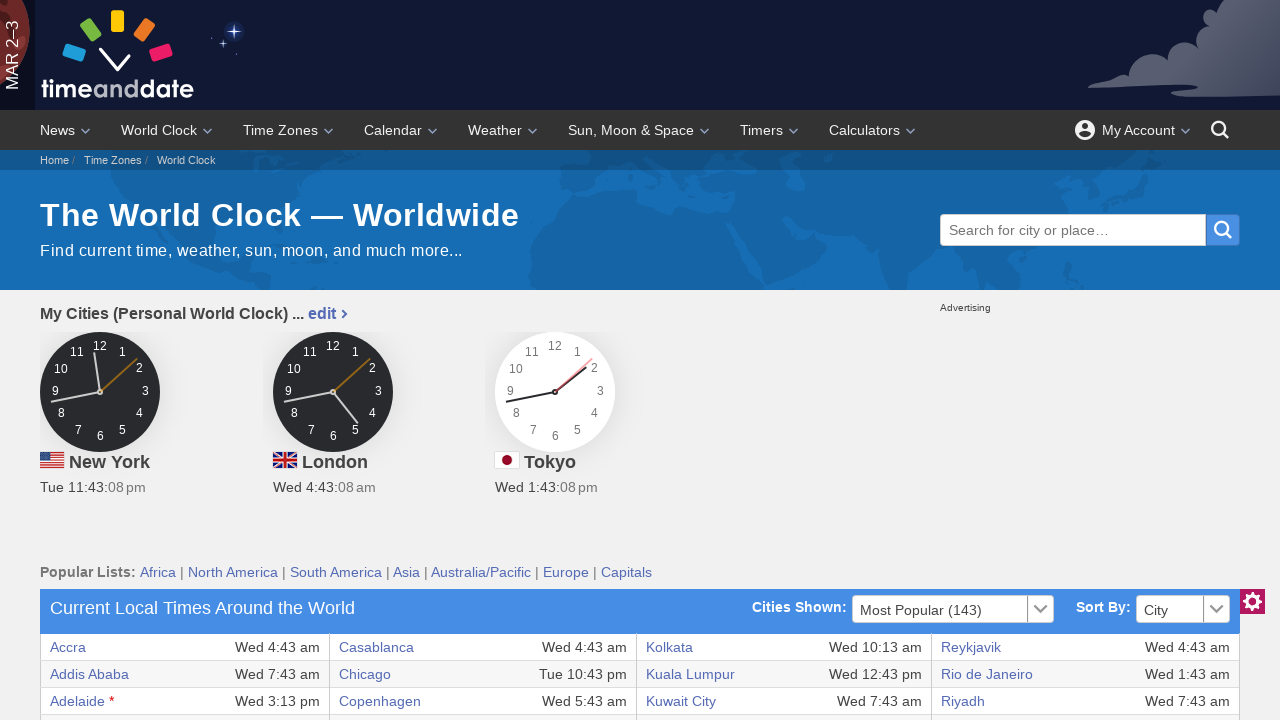

Verified table cell content at row 27, column 3
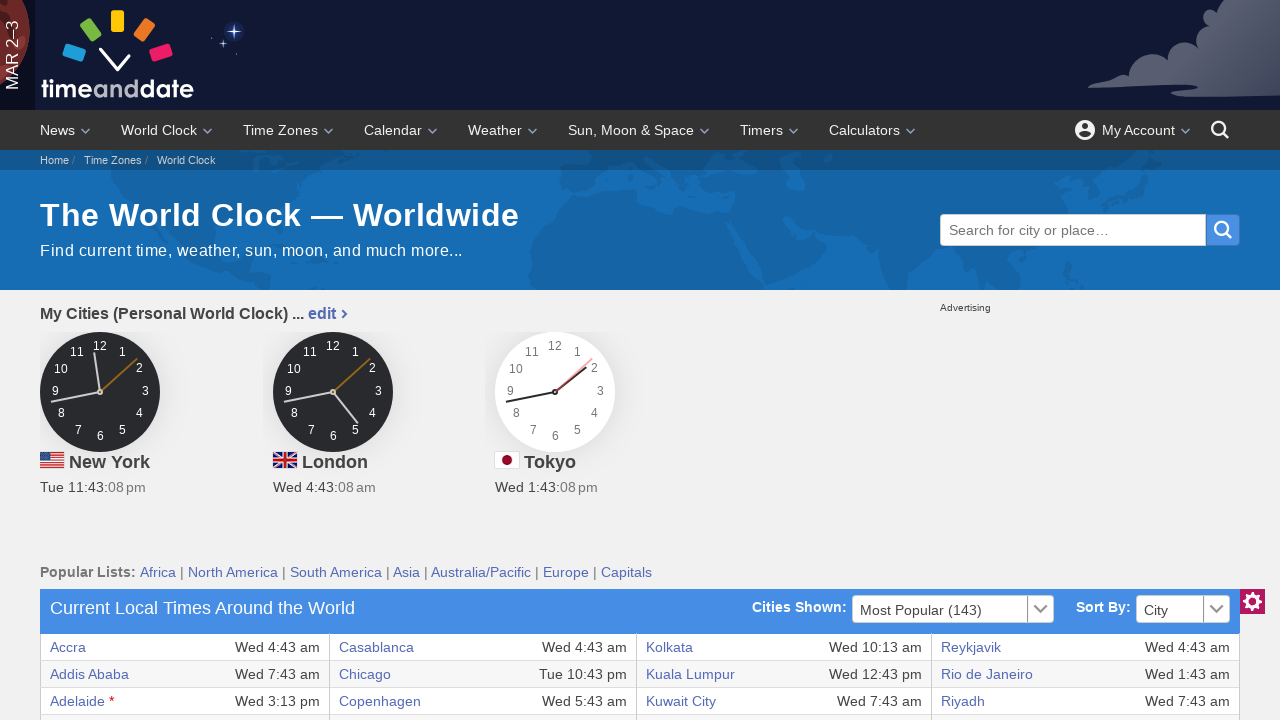

Verified table cell content at row 27, column 4
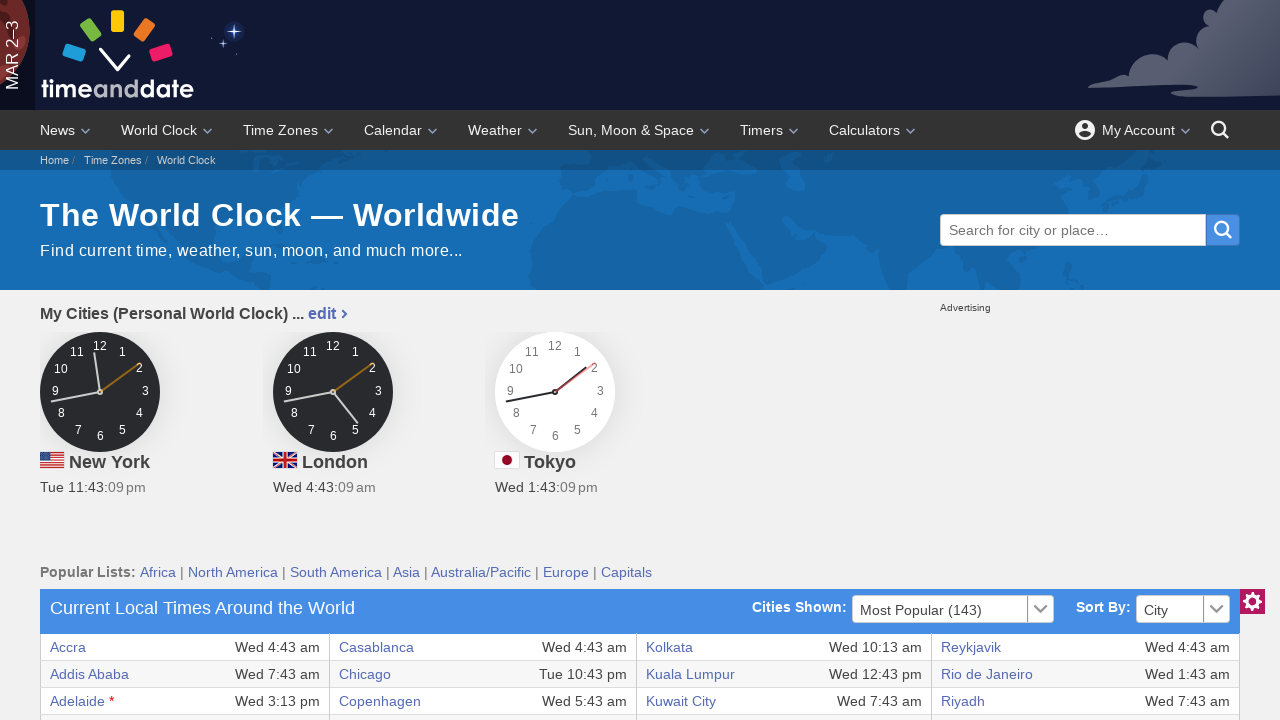

Verified table cell content at row 27, column 5
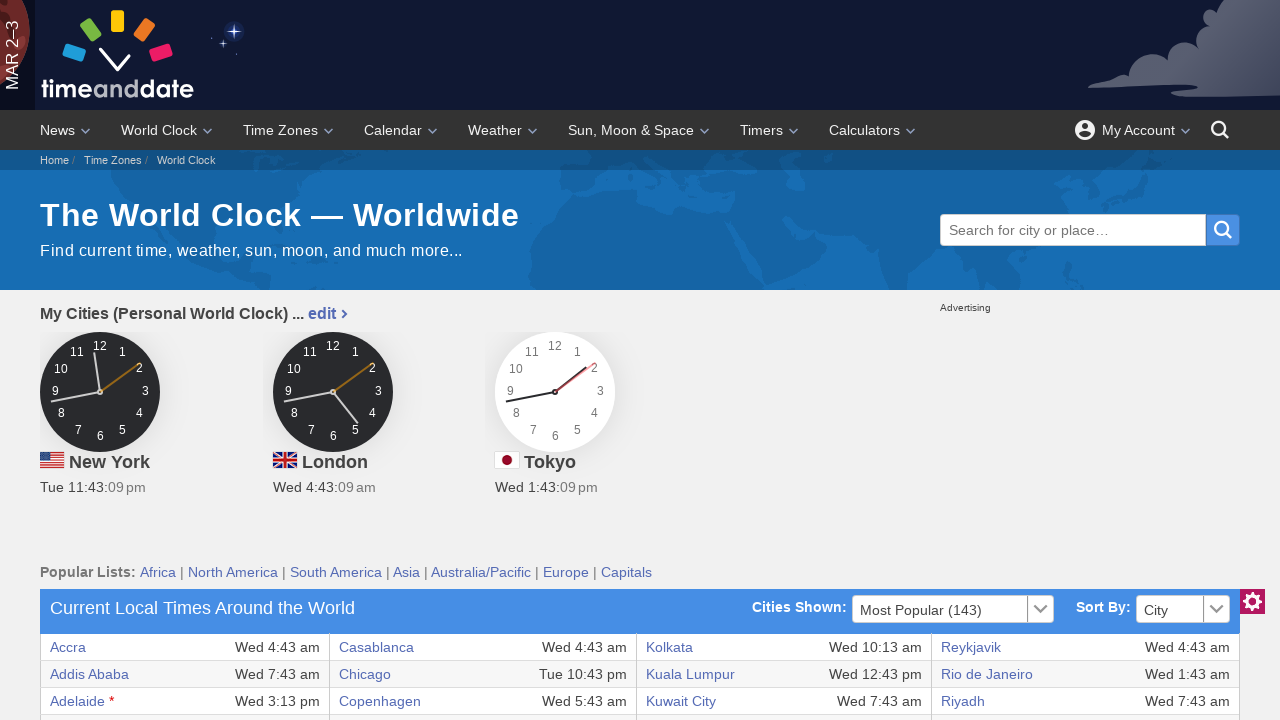

Verified table cell content at row 27, column 6
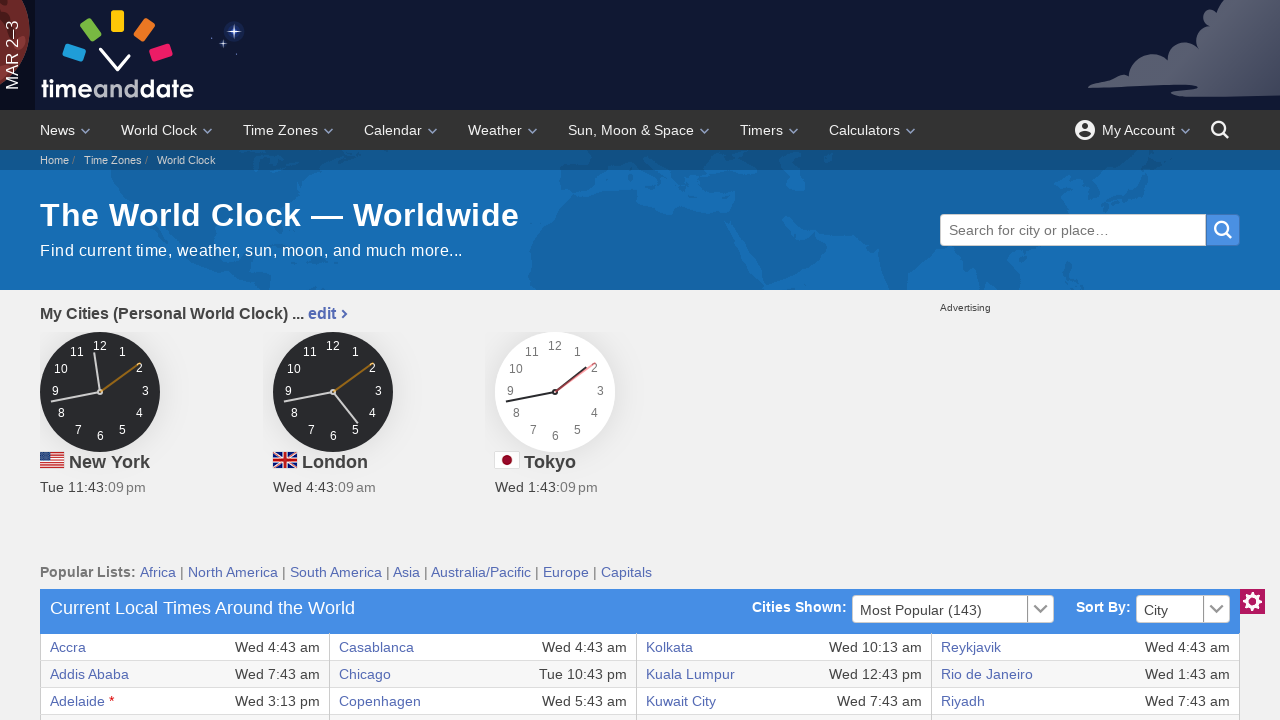

Verified table cell content at row 27, column 7
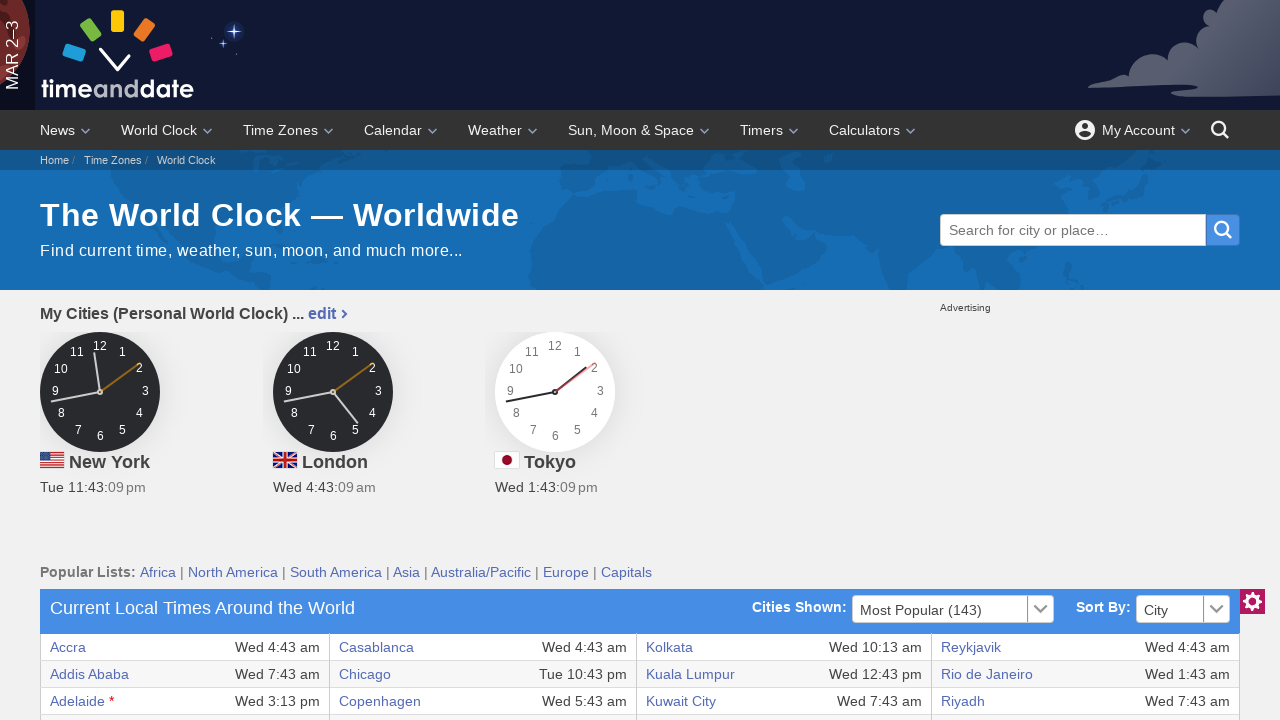

Verified table cell content at row 27, column 8
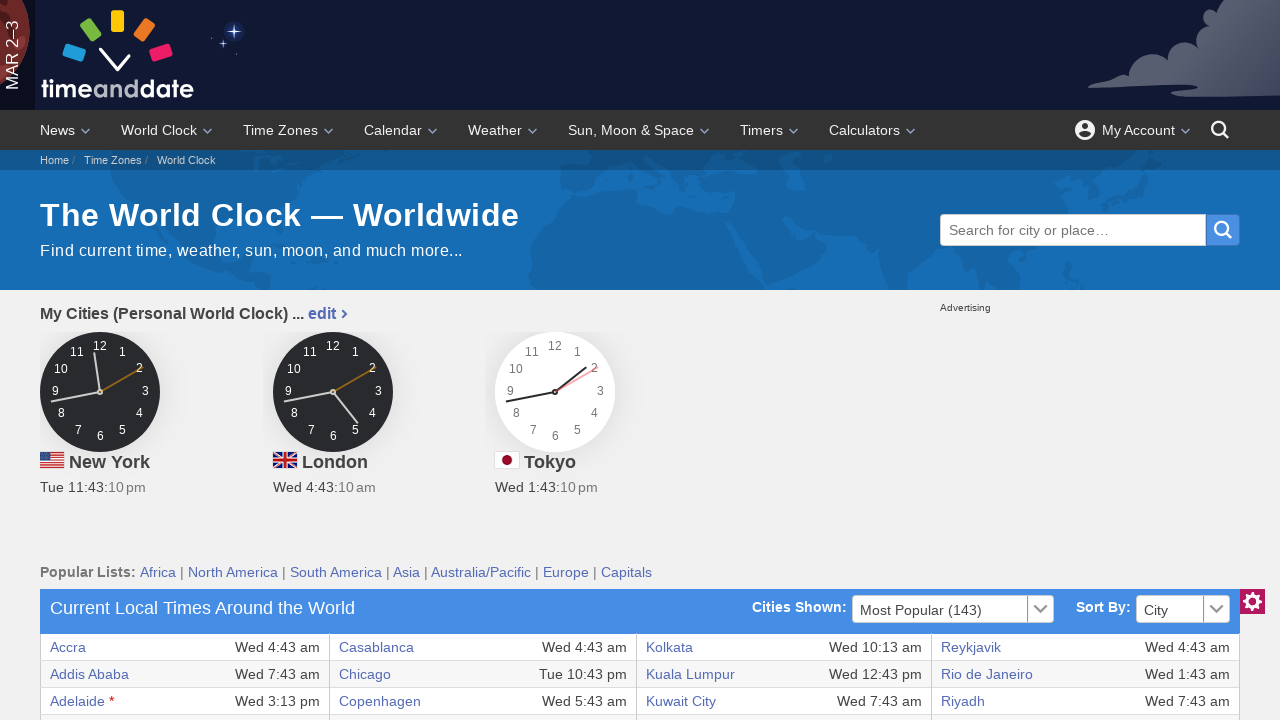

Verified table cell content at row 28, column 1
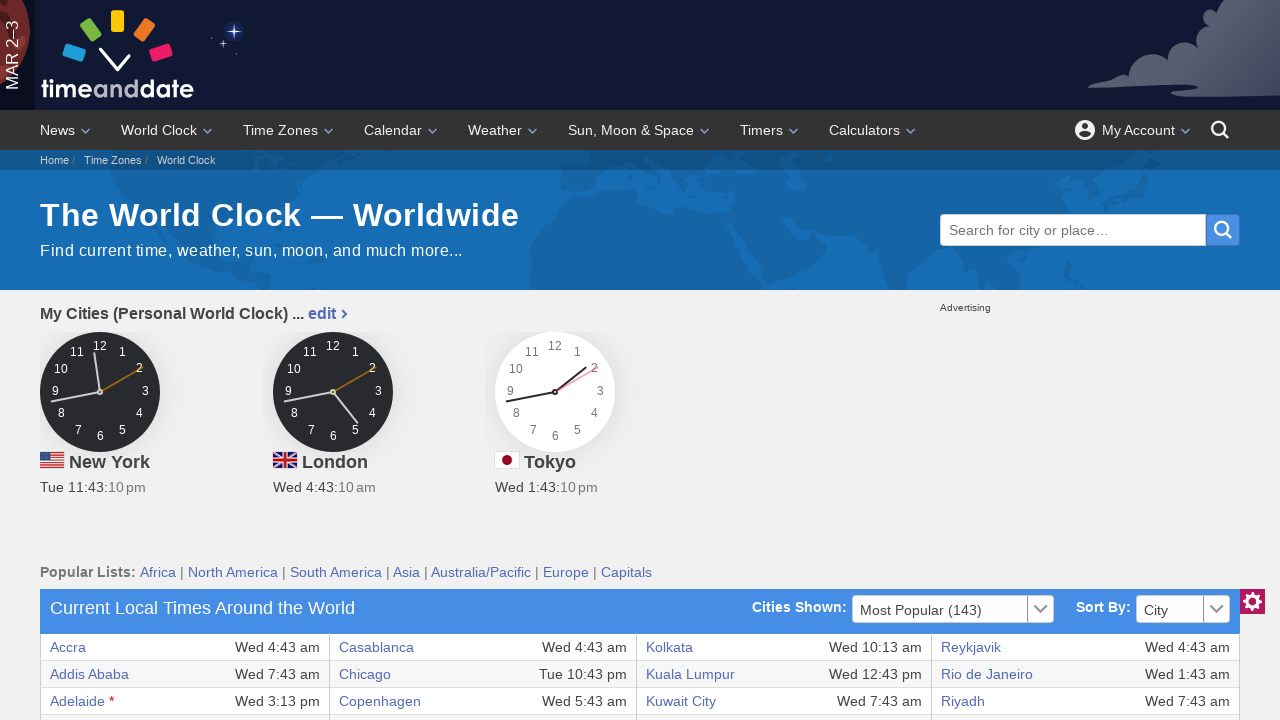

Verified table cell content at row 28, column 2
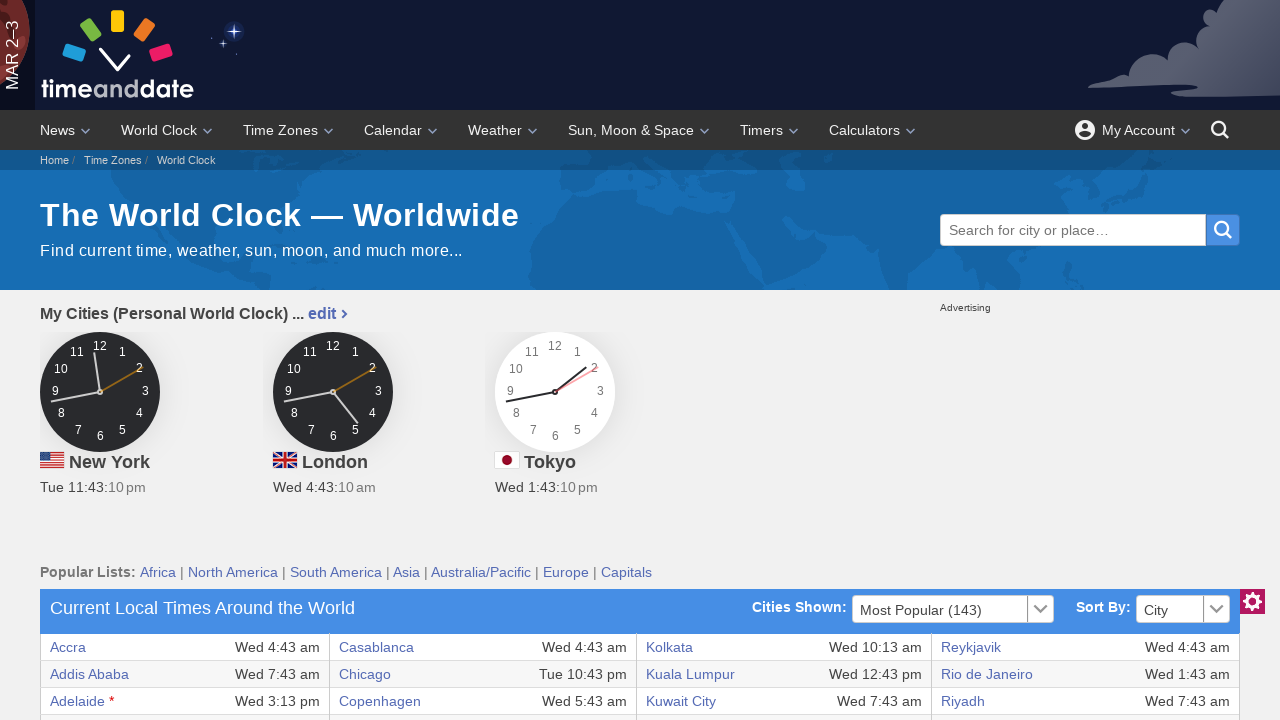

Verified table cell content at row 28, column 3
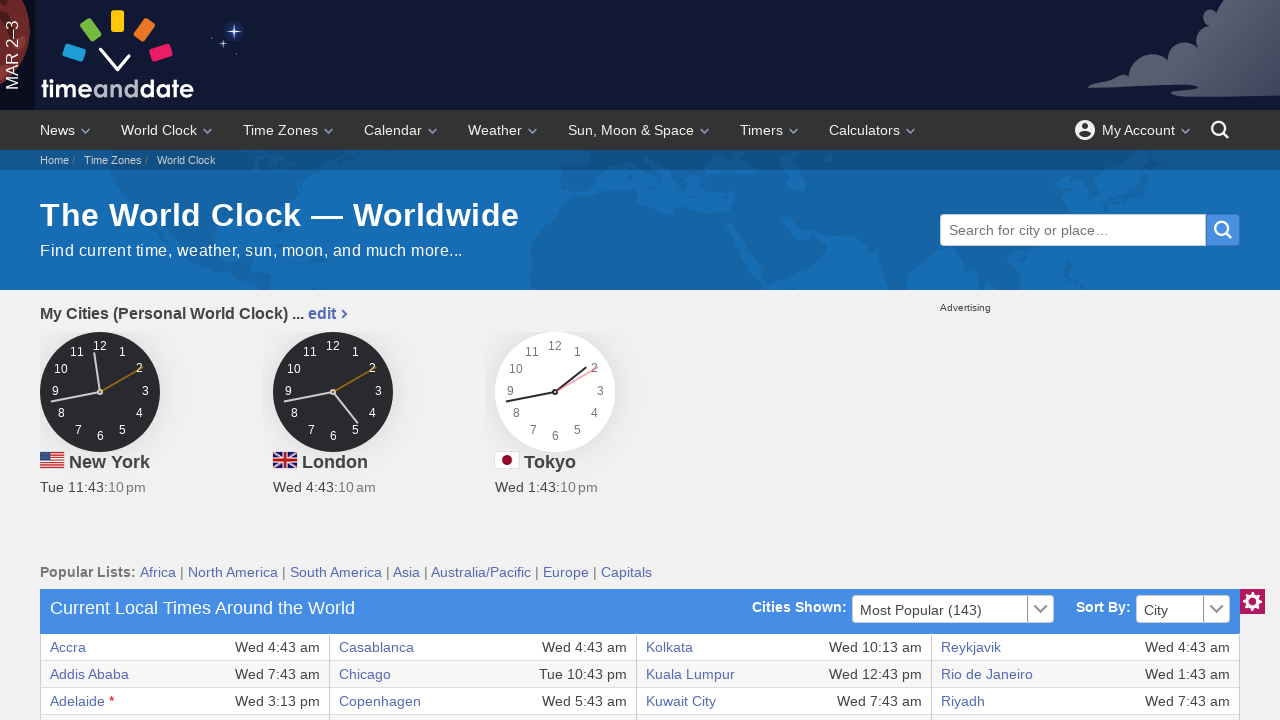

Verified table cell content at row 28, column 4
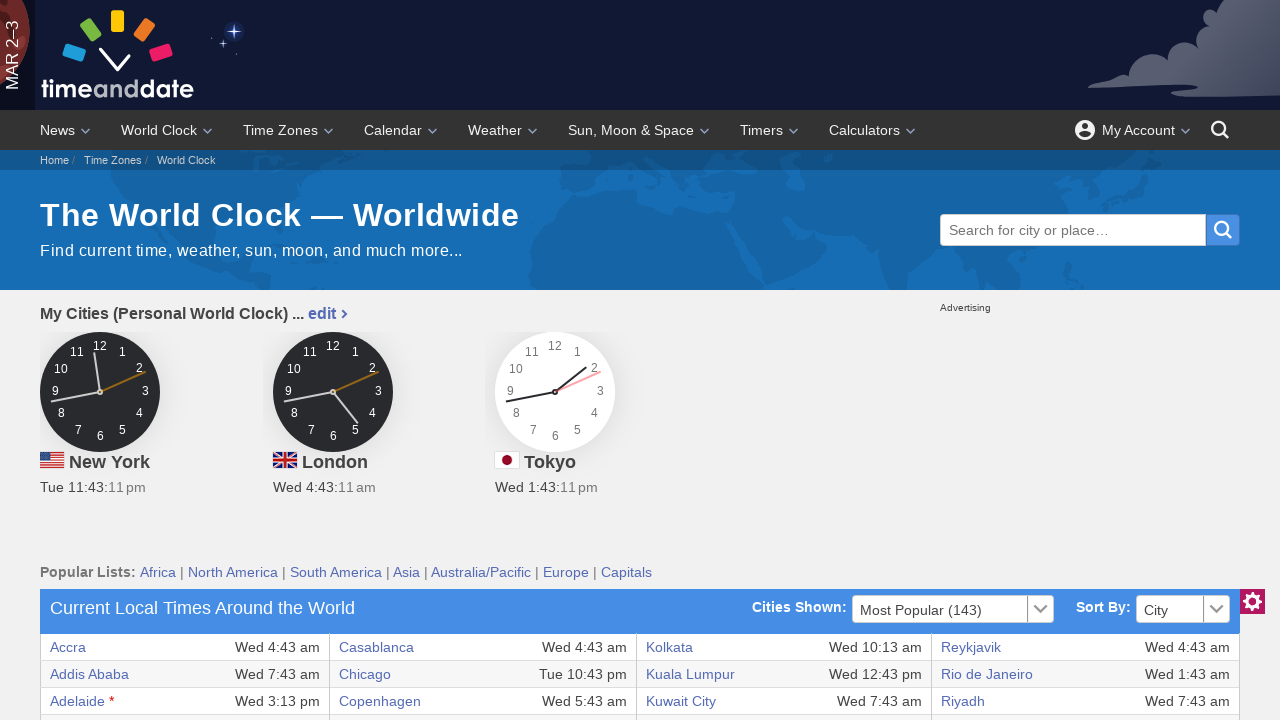

Verified table cell content at row 28, column 5
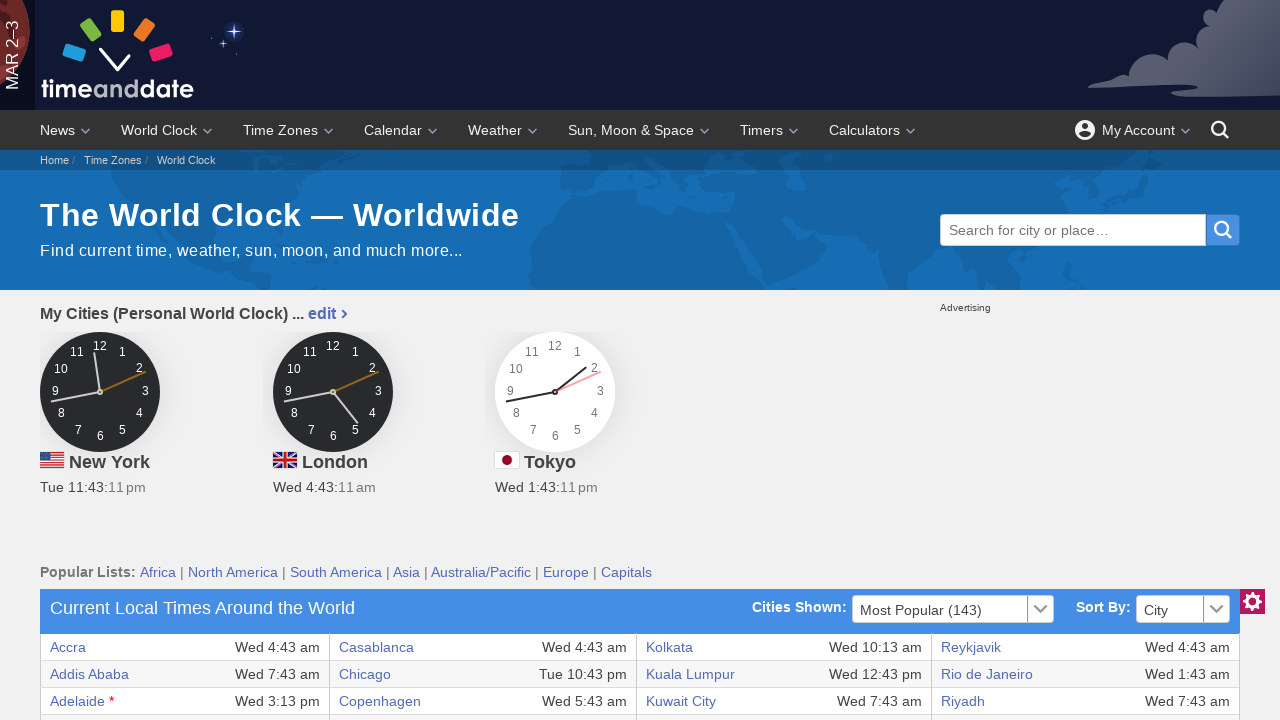

Verified table cell content at row 28, column 6
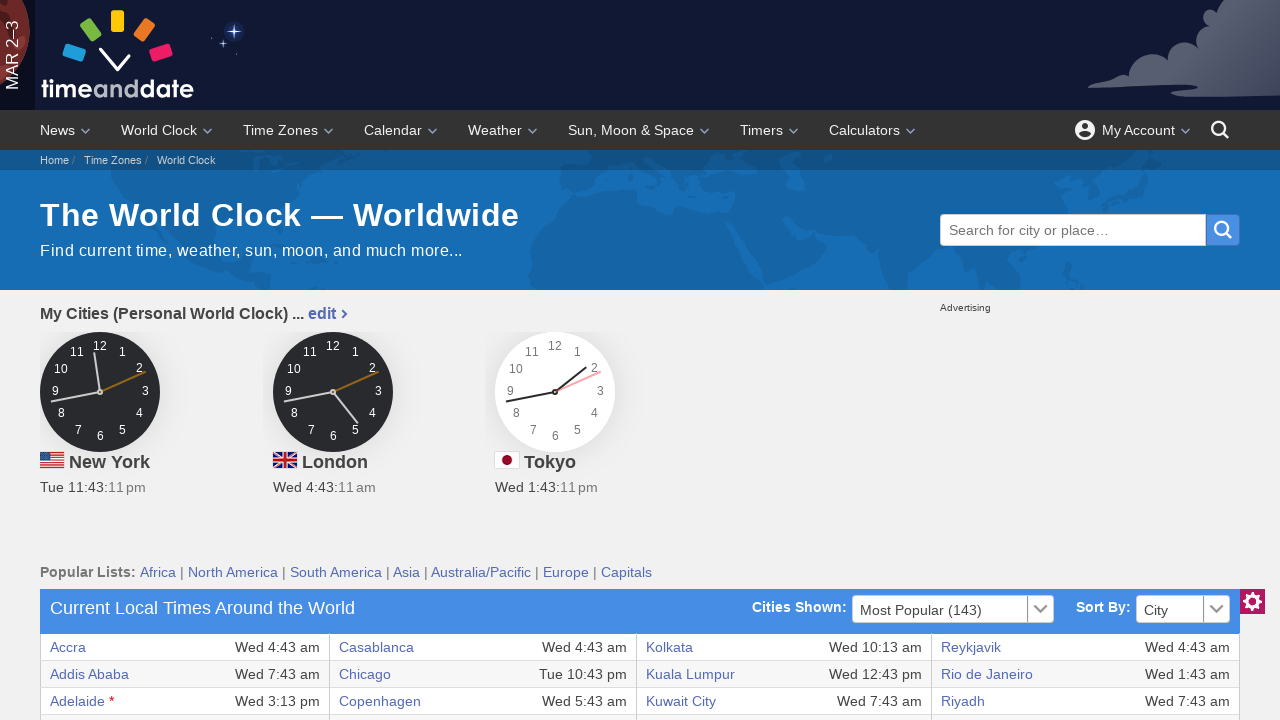

Verified table cell content at row 28, column 7
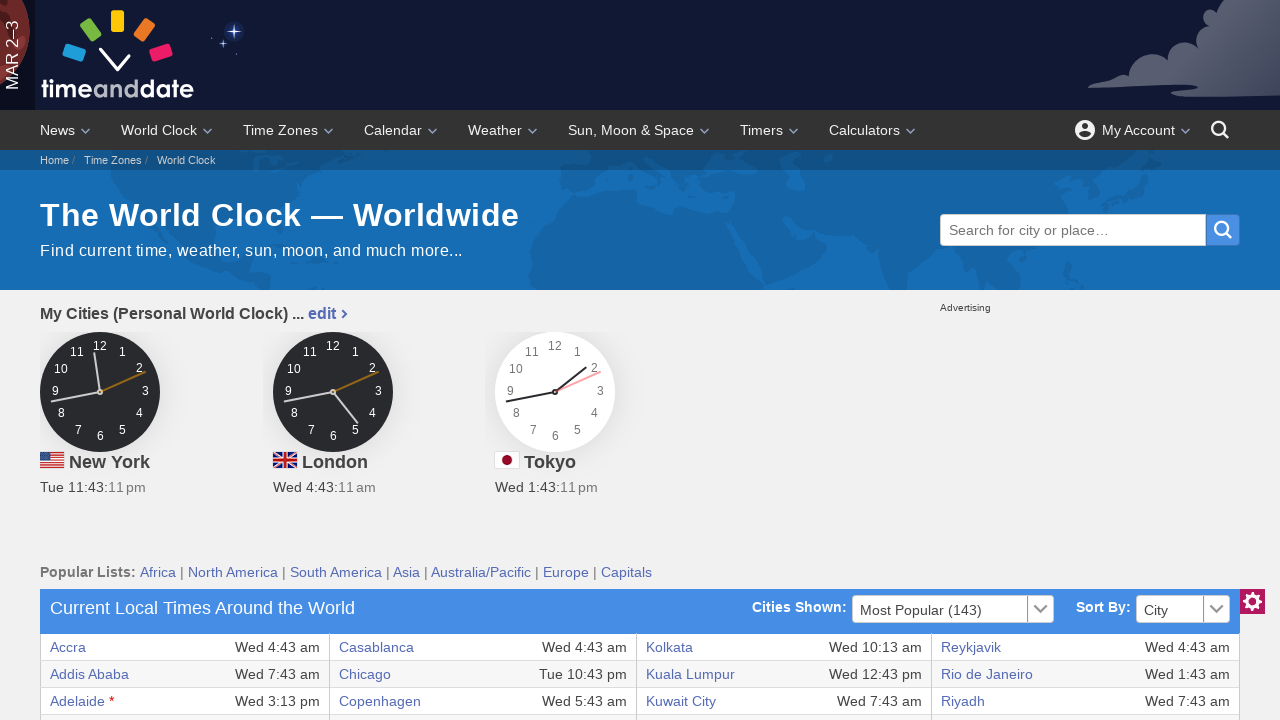

Verified table cell content at row 28, column 8
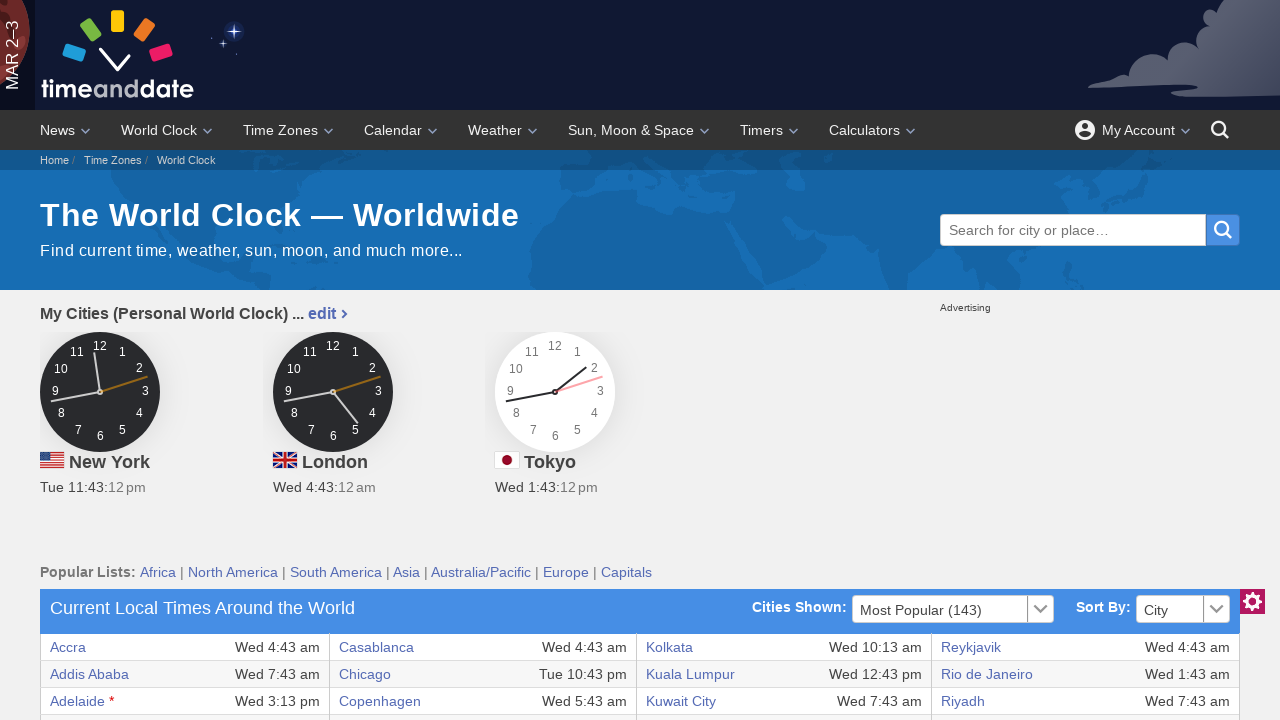

Verified table cell content at row 29, column 1
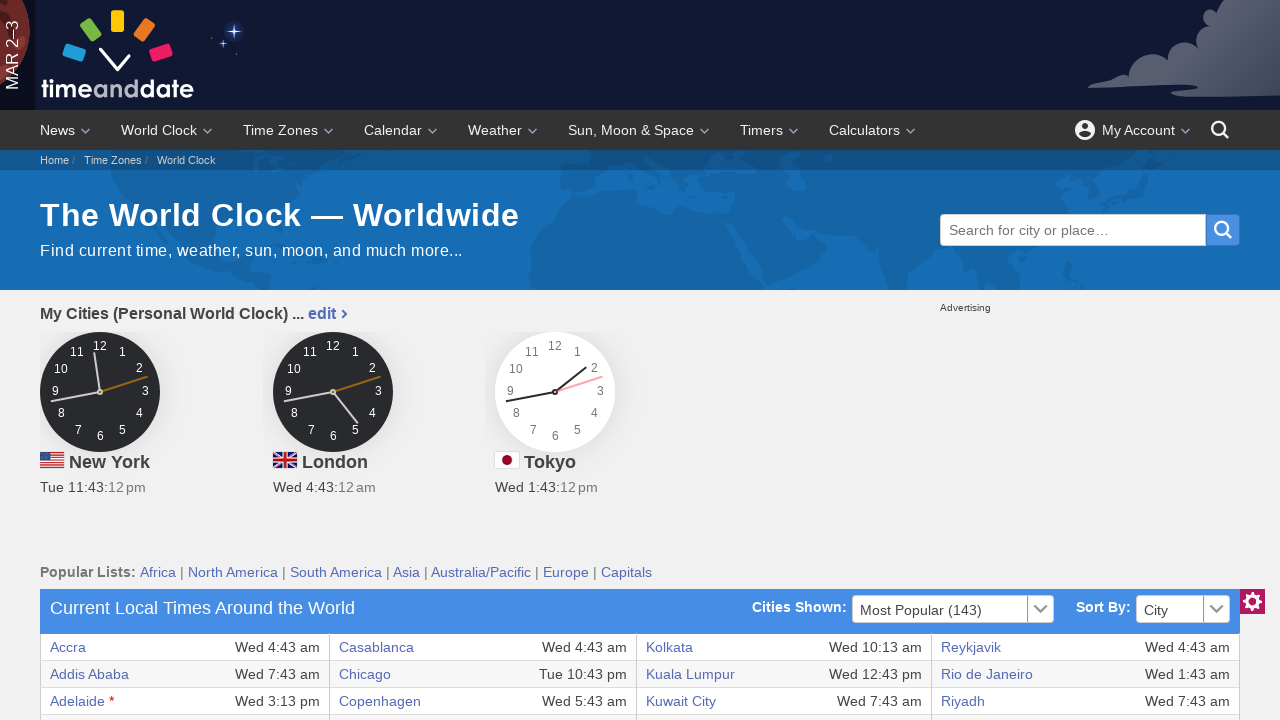

Verified table cell content at row 29, column 2
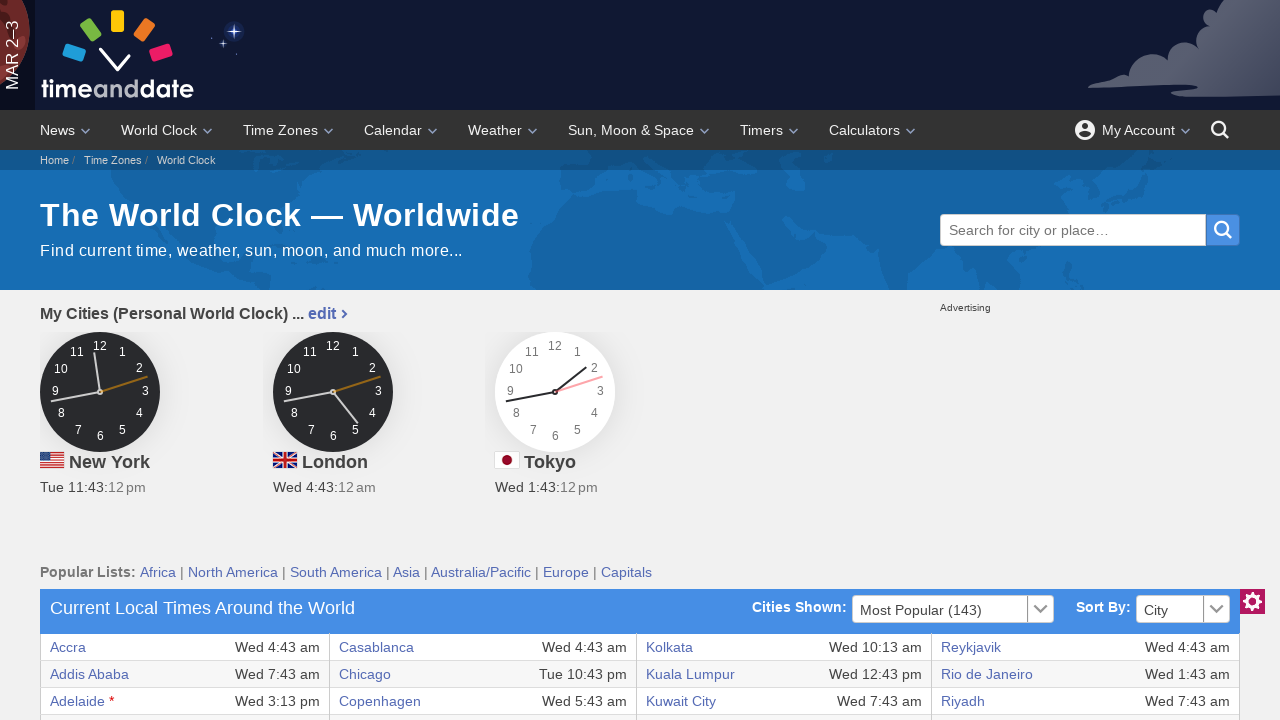

Verified table cell content at row 29, column 3
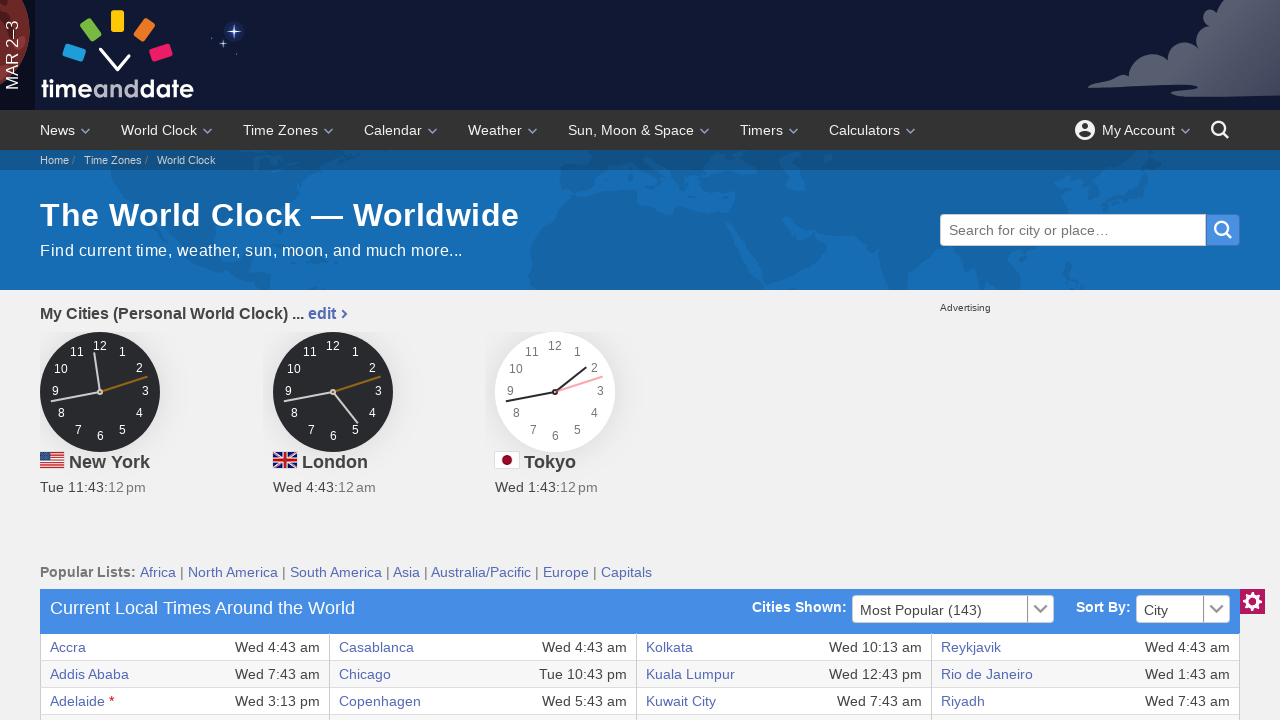

Verified table cell content at row 29, column 4
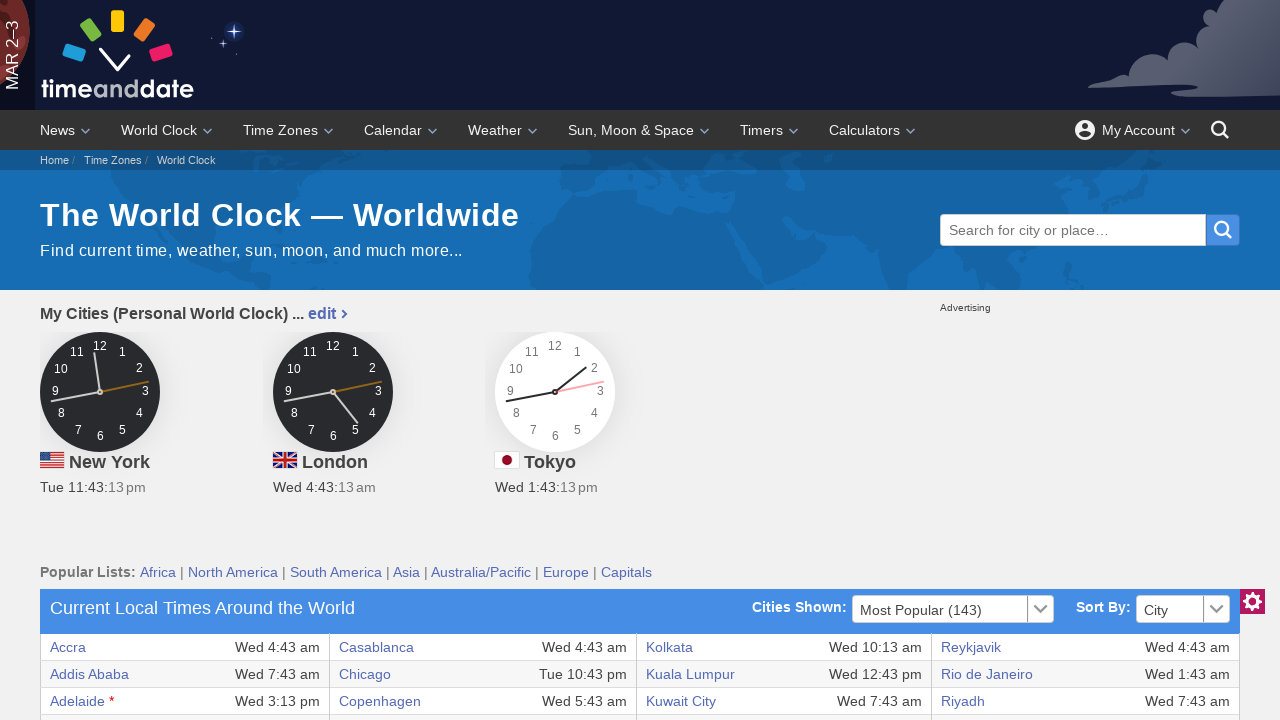

Verified table cell content at row 29, column 5
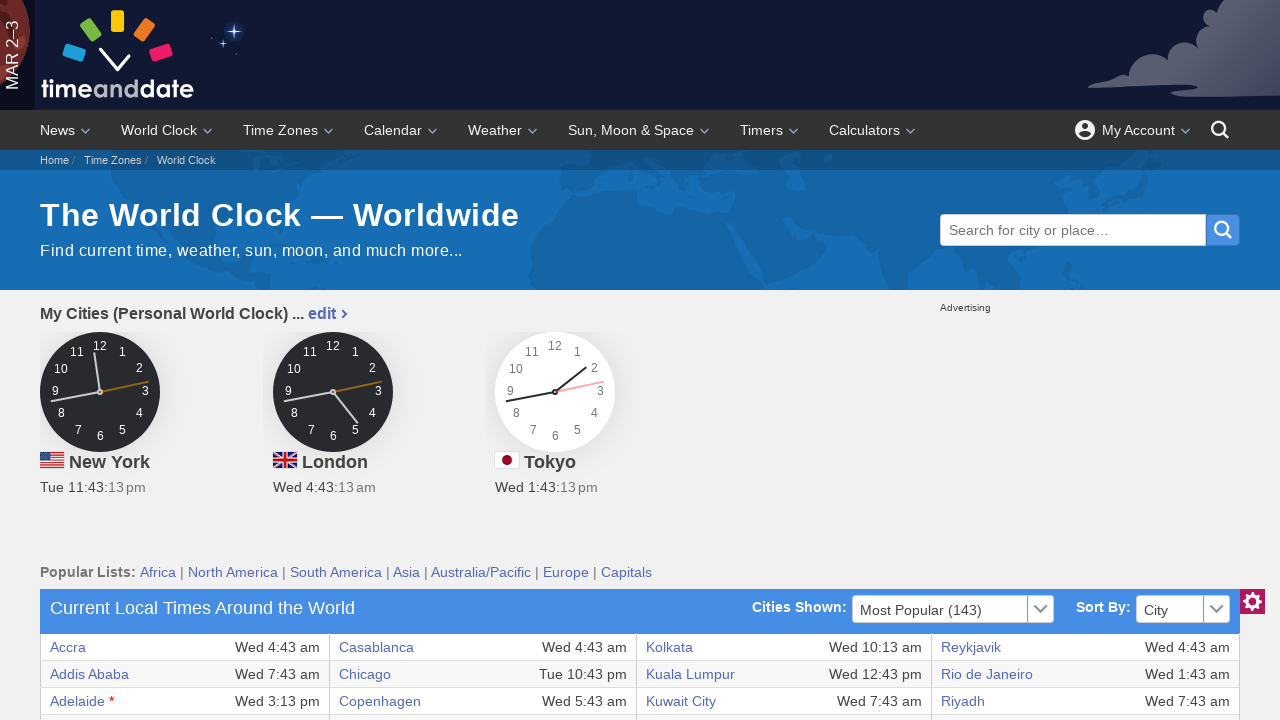

Verified table cell content at row 29, column 6
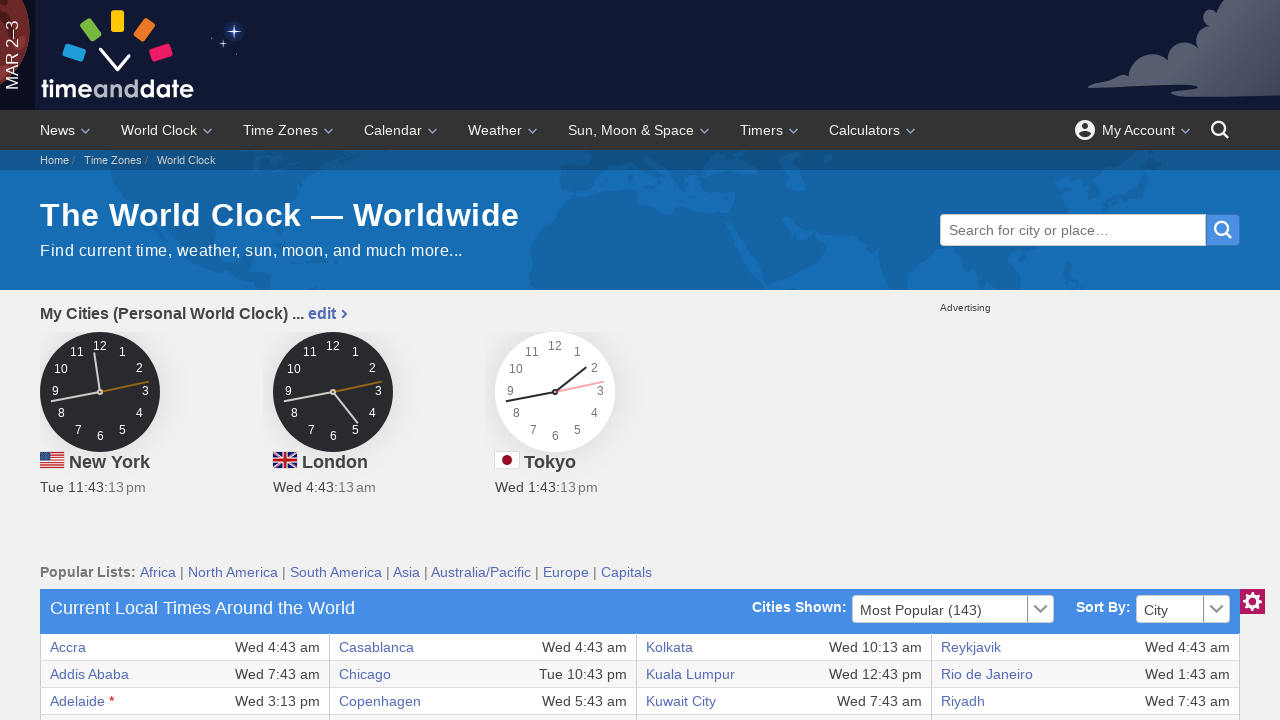

Verified table cell content at row 29, column 7
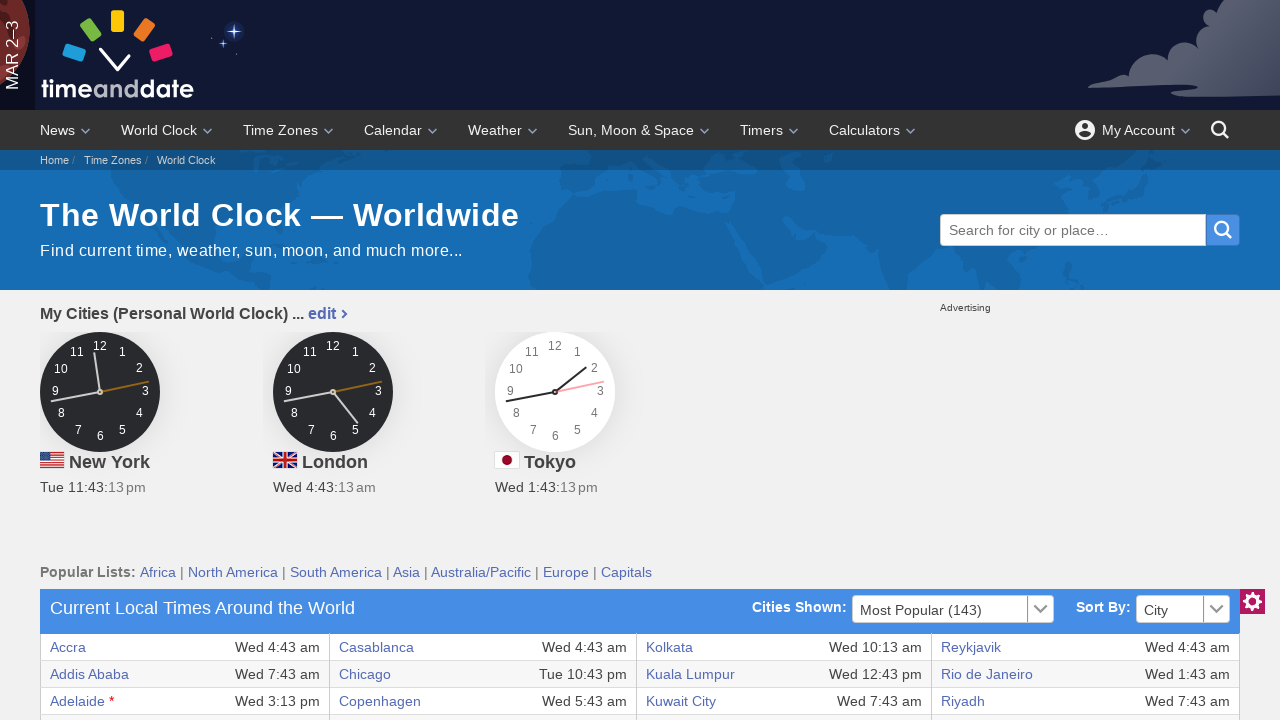

Verified table cell content at row 29, column 8
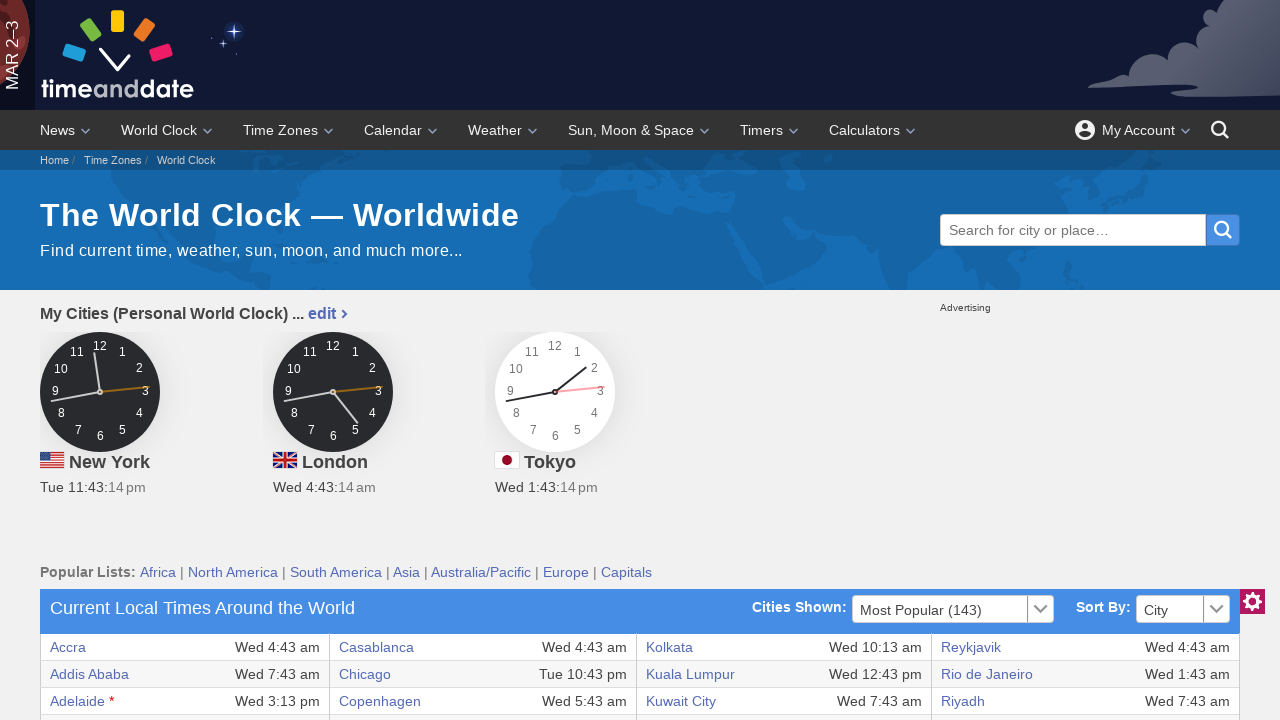

Verified table cell content at row 30, column 1
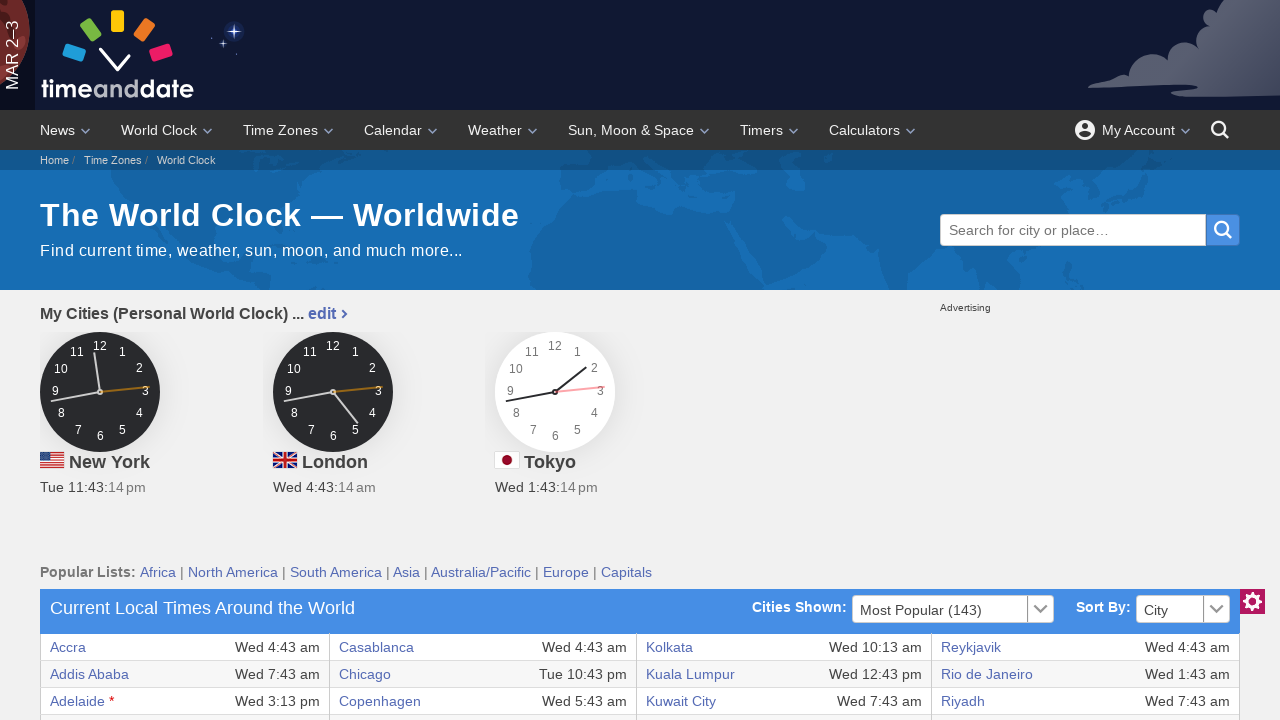

Verified table cell content at row 30, column 2
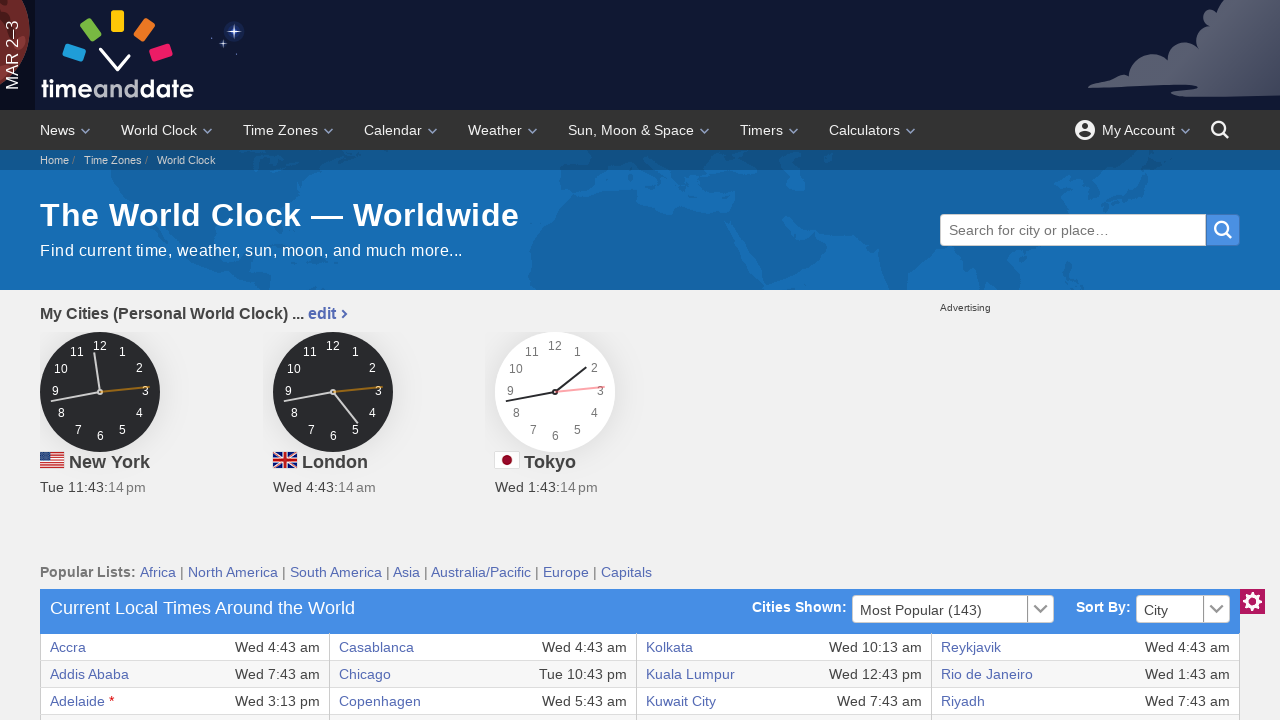

Verified table cell content at row 30, column 3
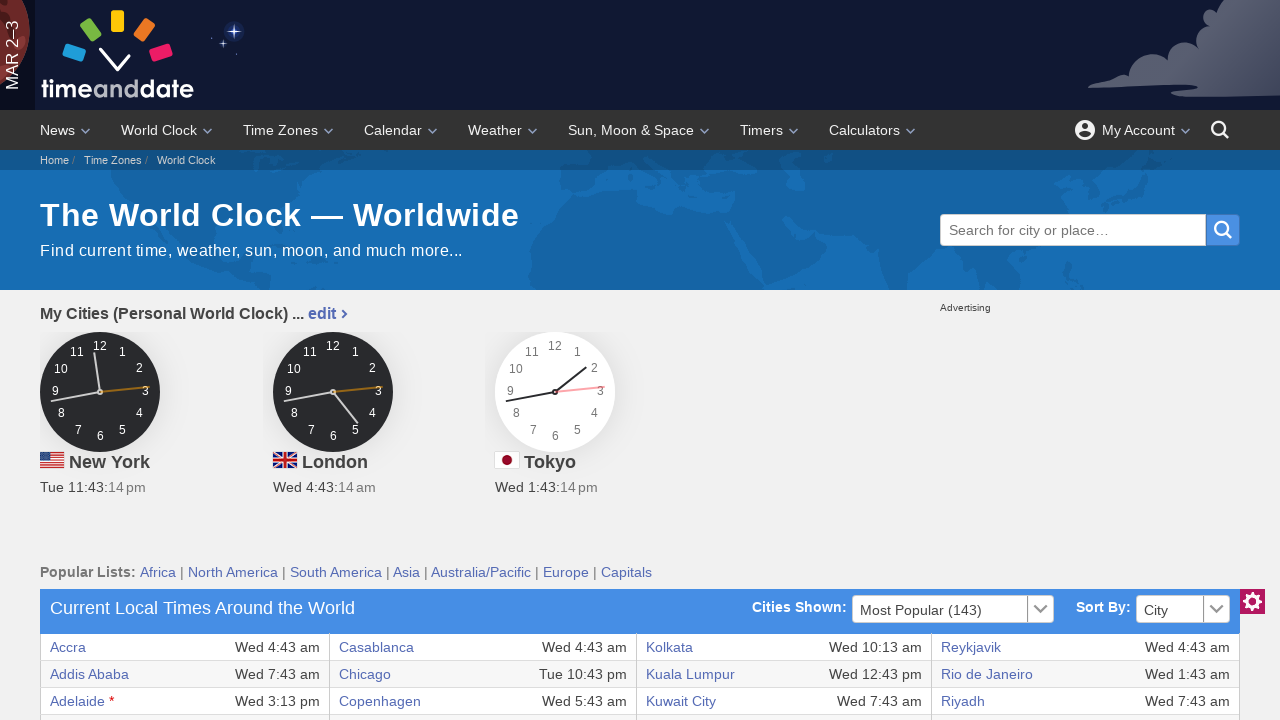

Verified table cell content at row 30, column 4
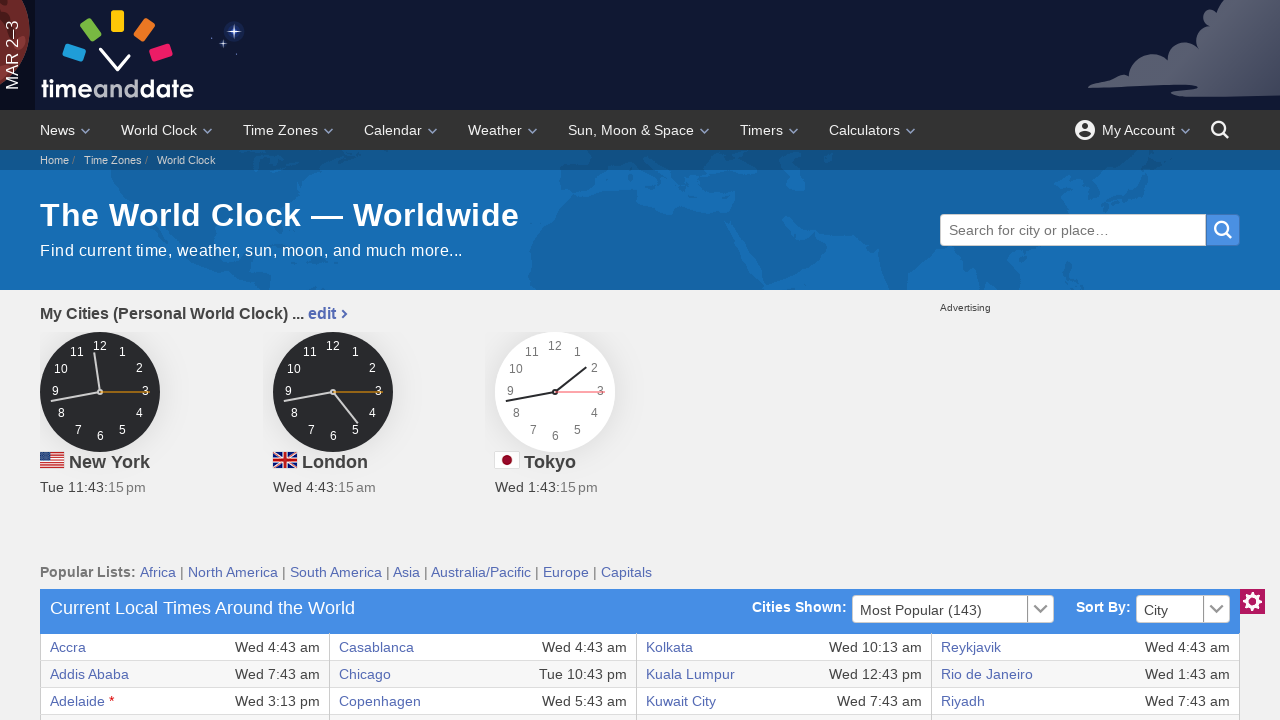

Verified table cell content at row 30, column 5
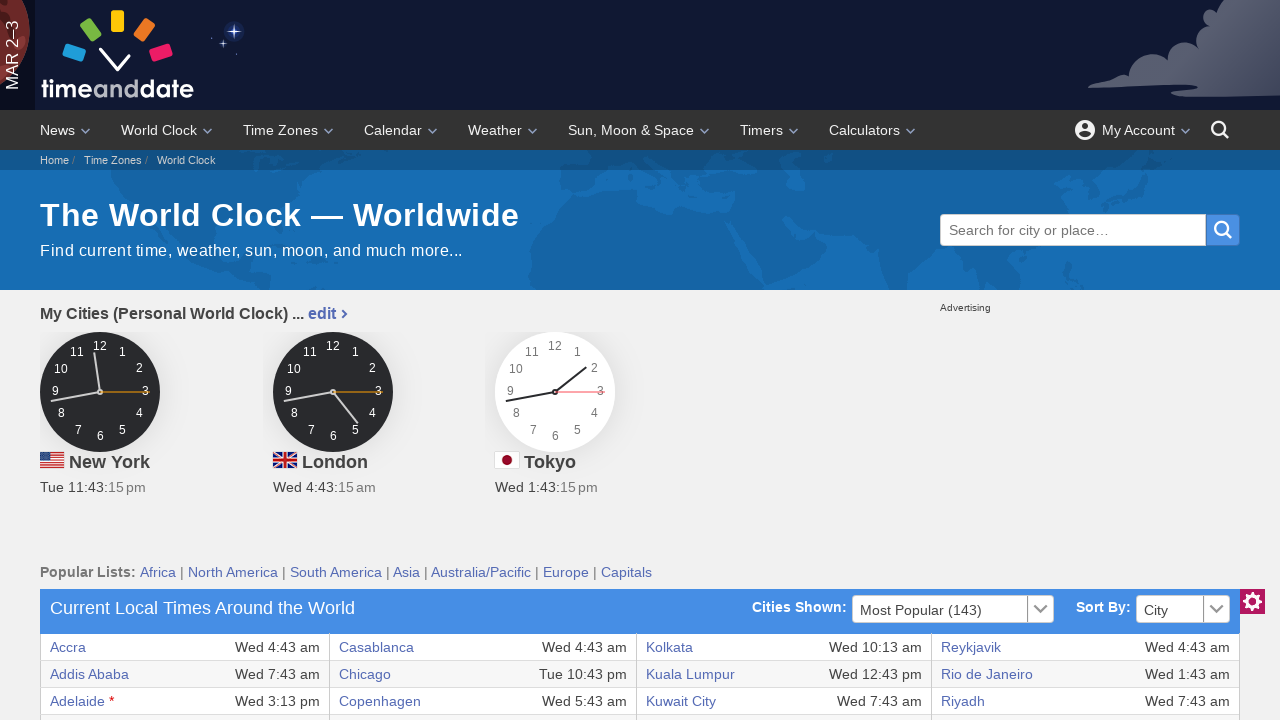

Verified table cell content at row 30, column 6
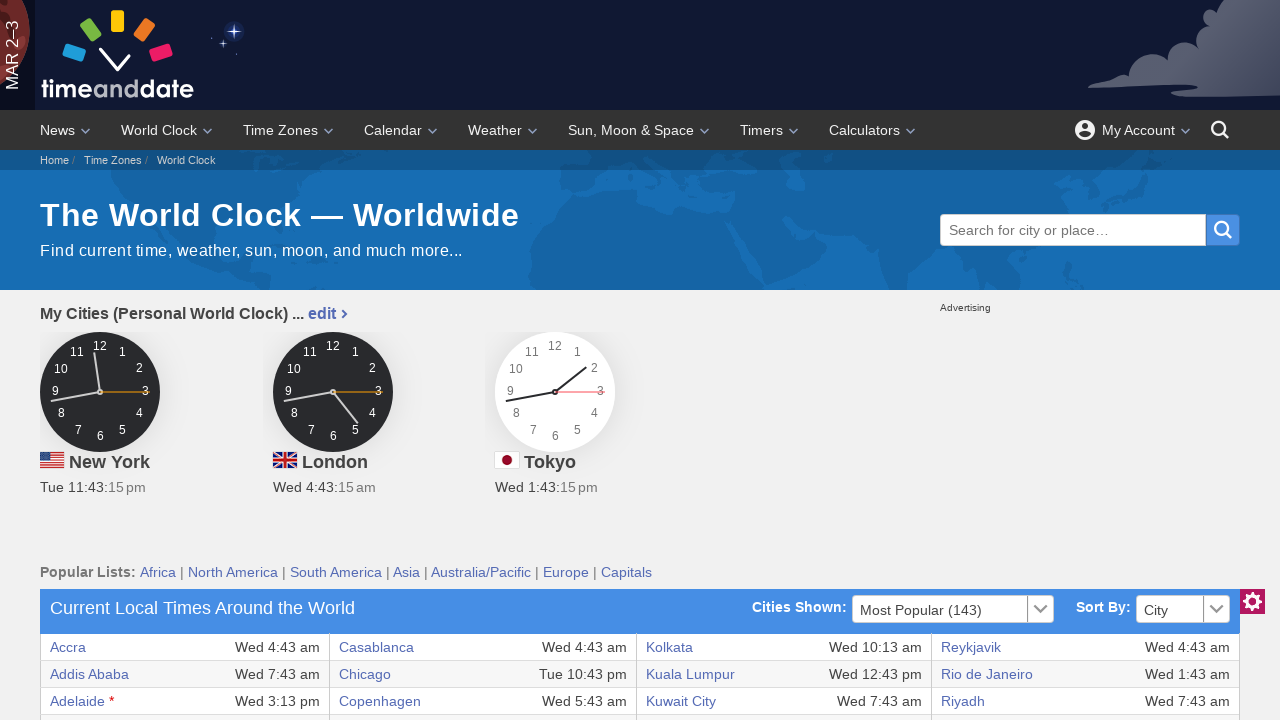

Verified table cell content at row 30, column 7
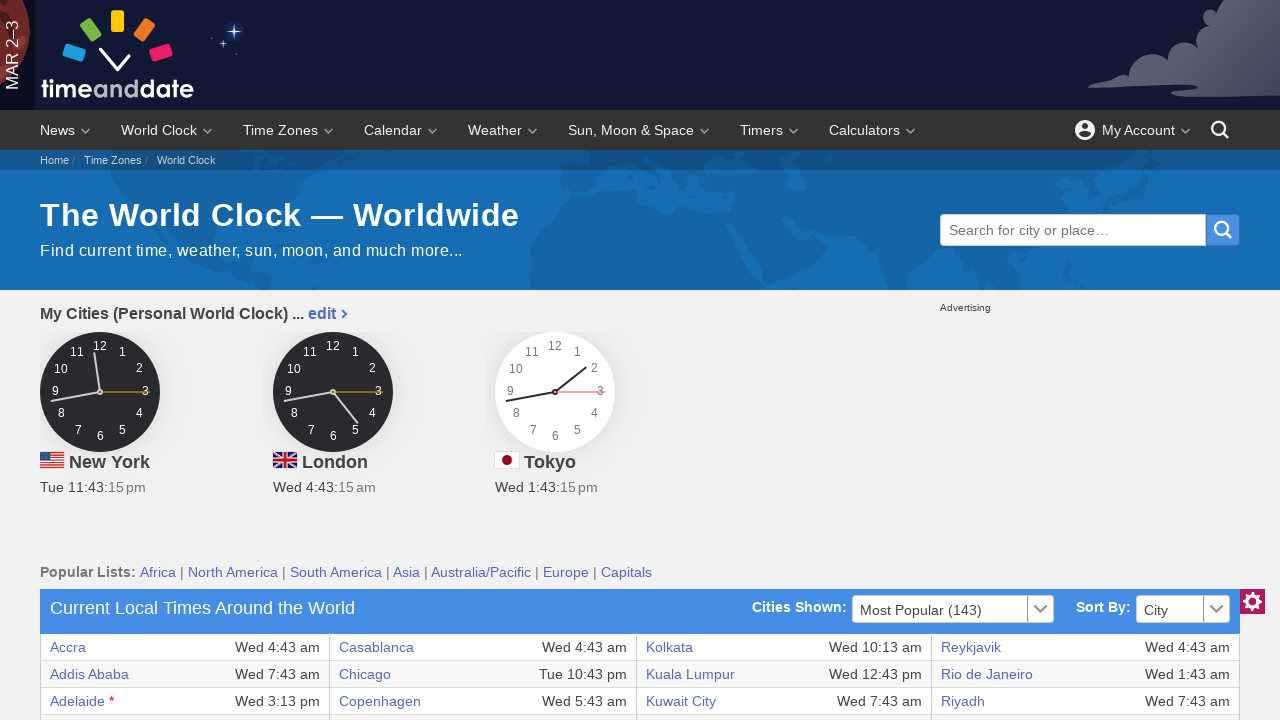

Verified table cell content at row 30, column 8
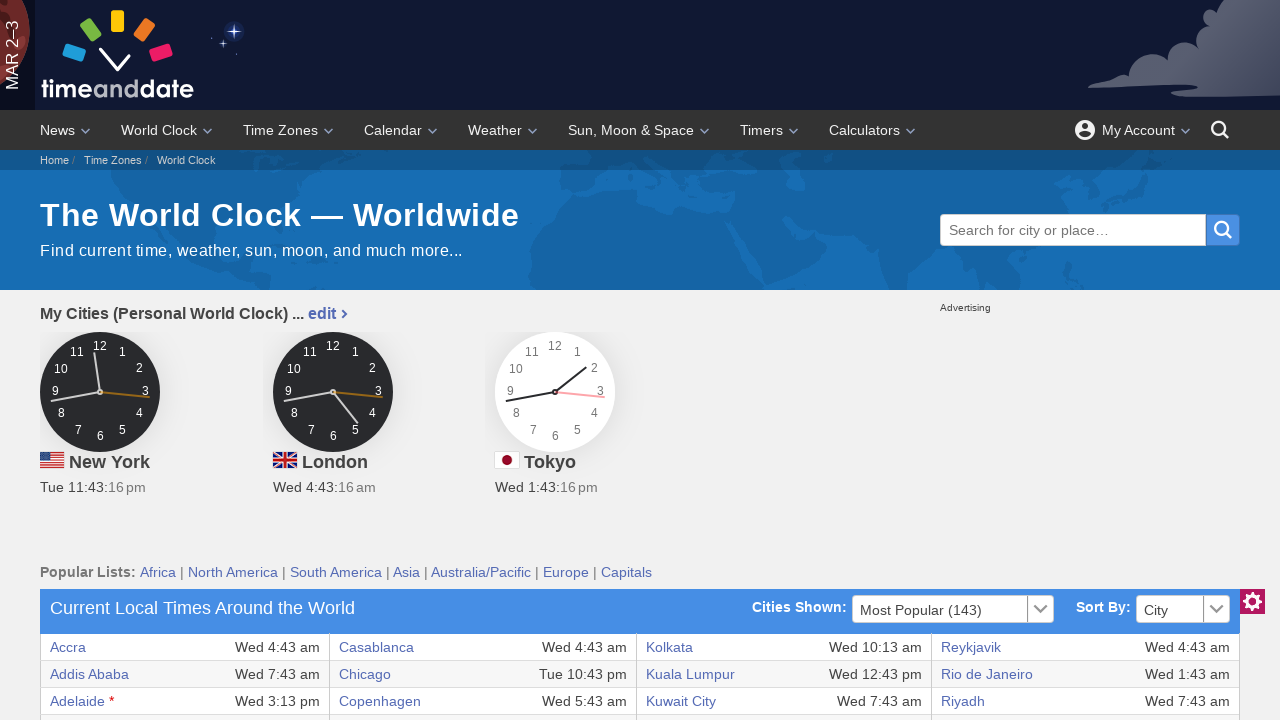

Verified table cell content at row 31, column 1
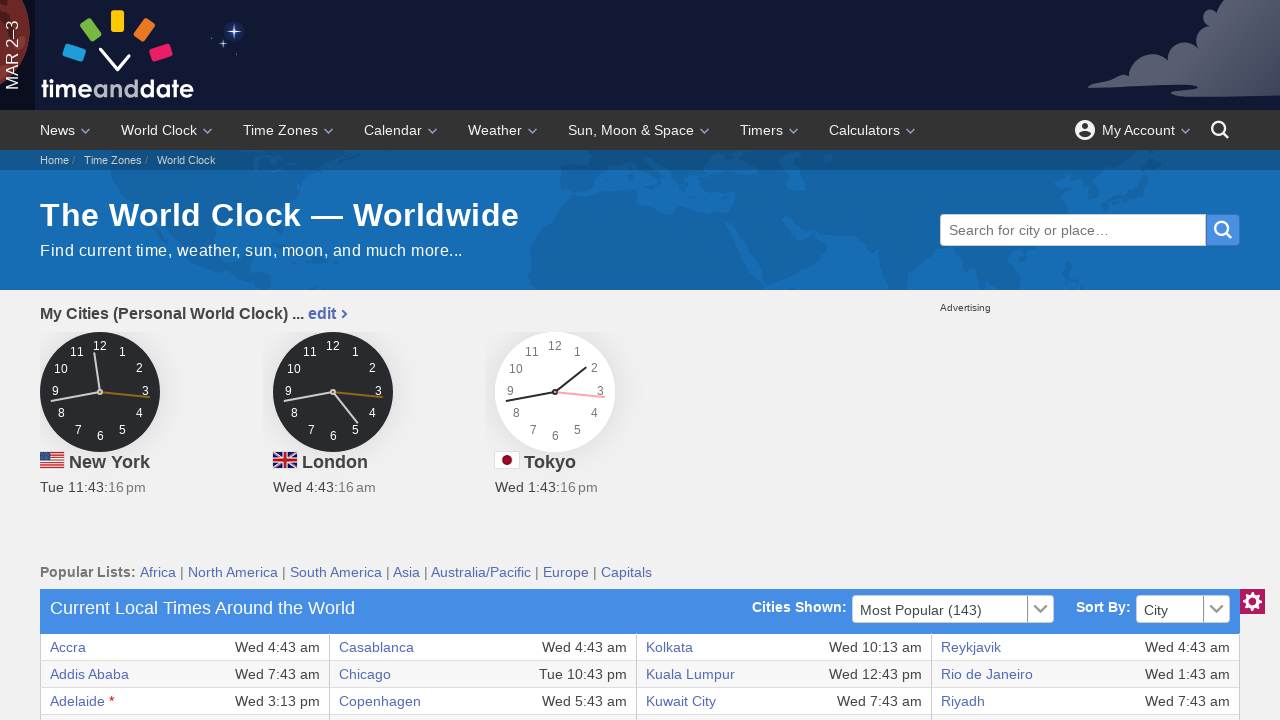

Verified table cell content at row 31, column 2
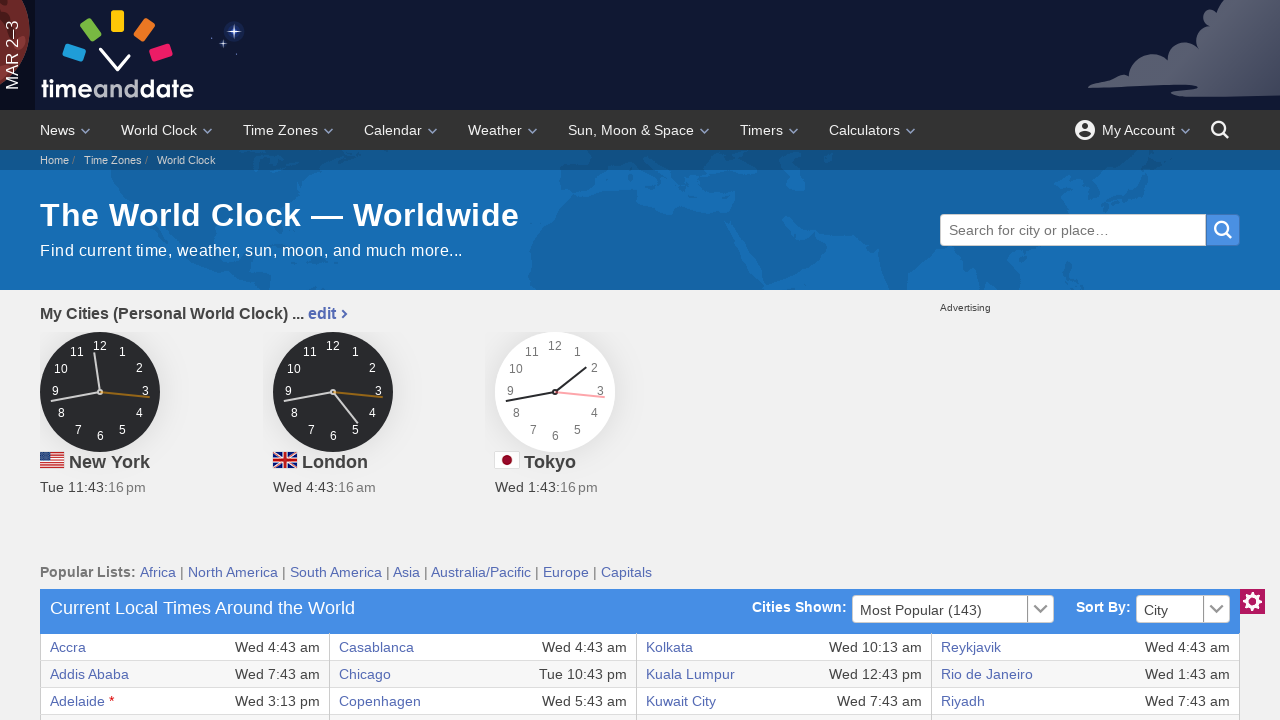

Verified table cell content at row 31, column 3
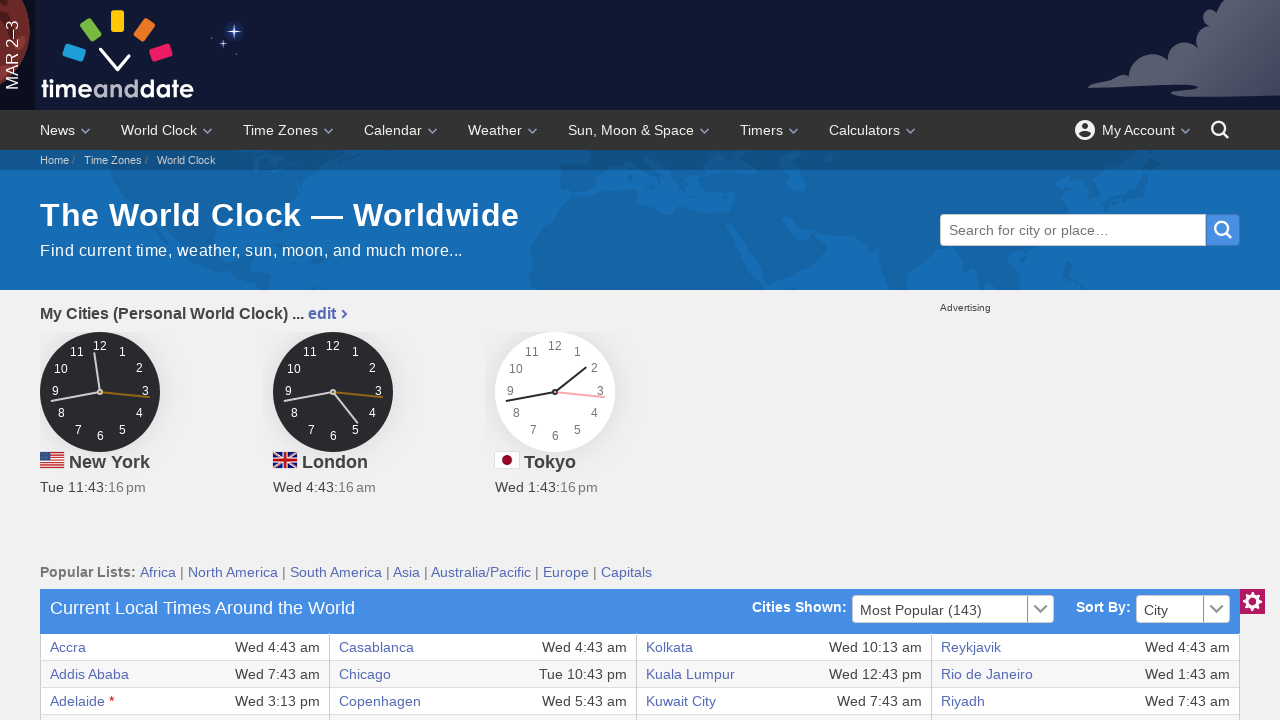

Verified table cell content at row 31, column 4
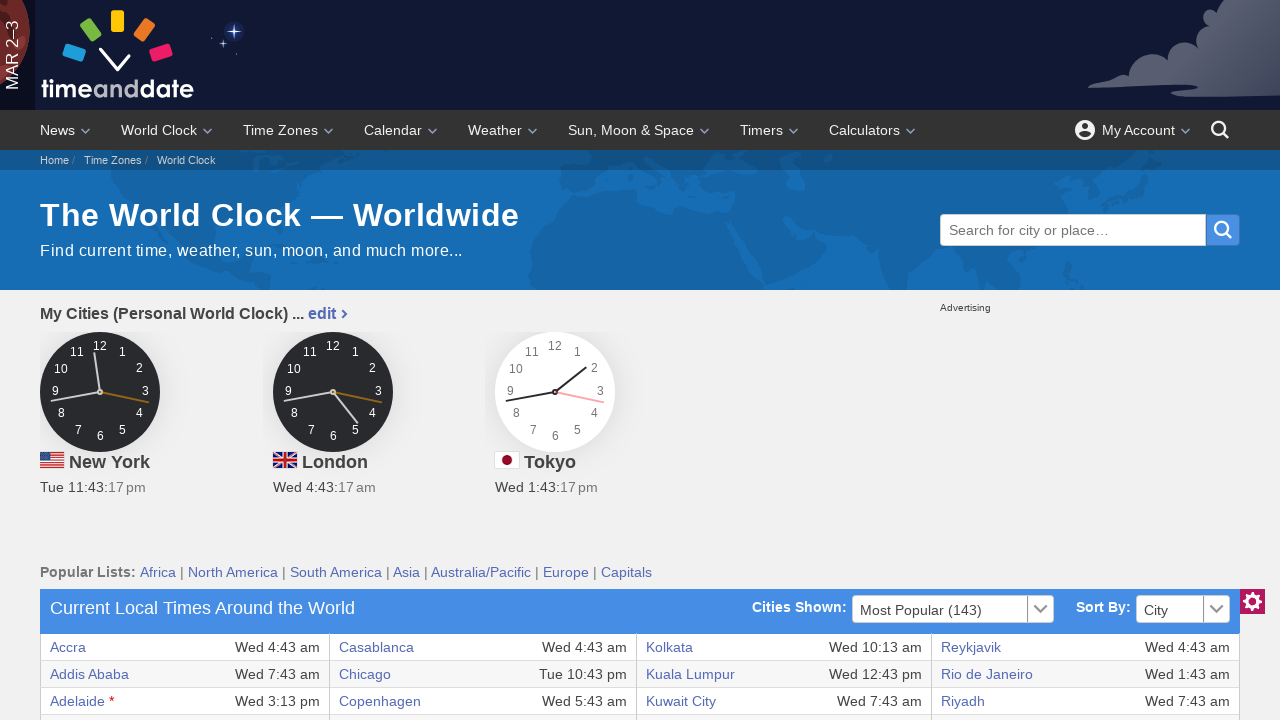

Verified table cell content at row 31, column 5
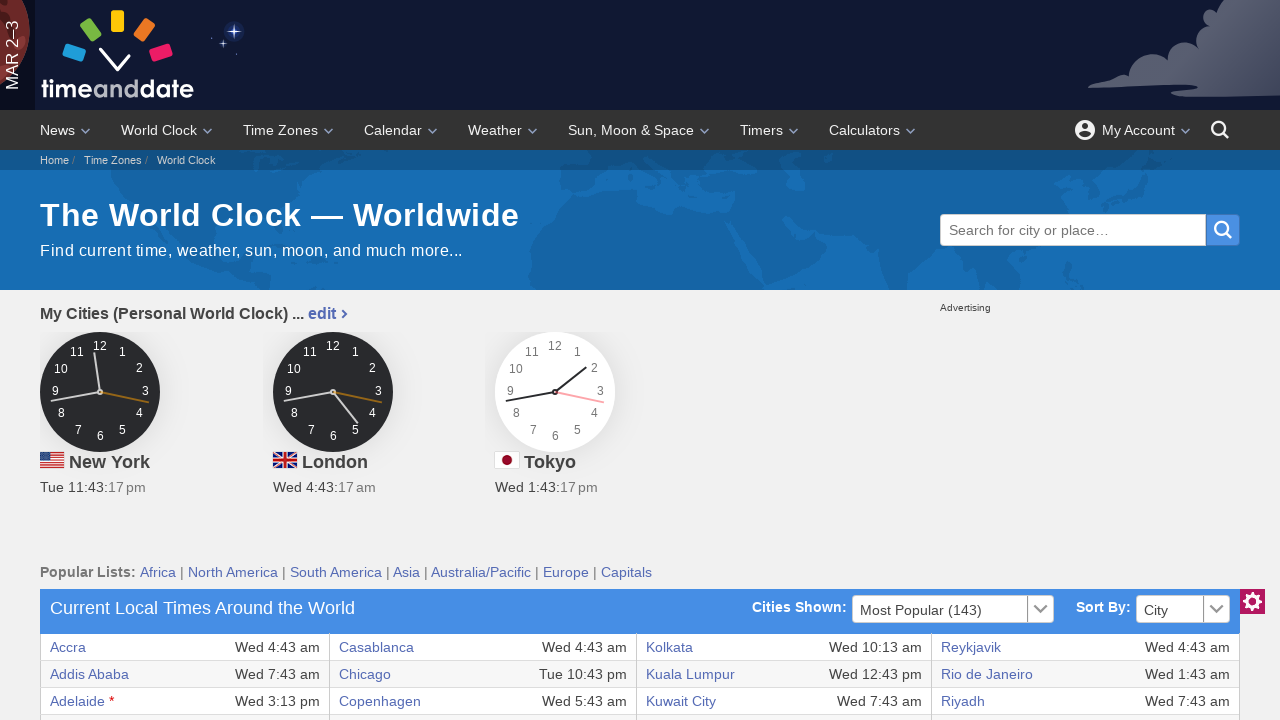

Verified table cell content at row 31, column 6
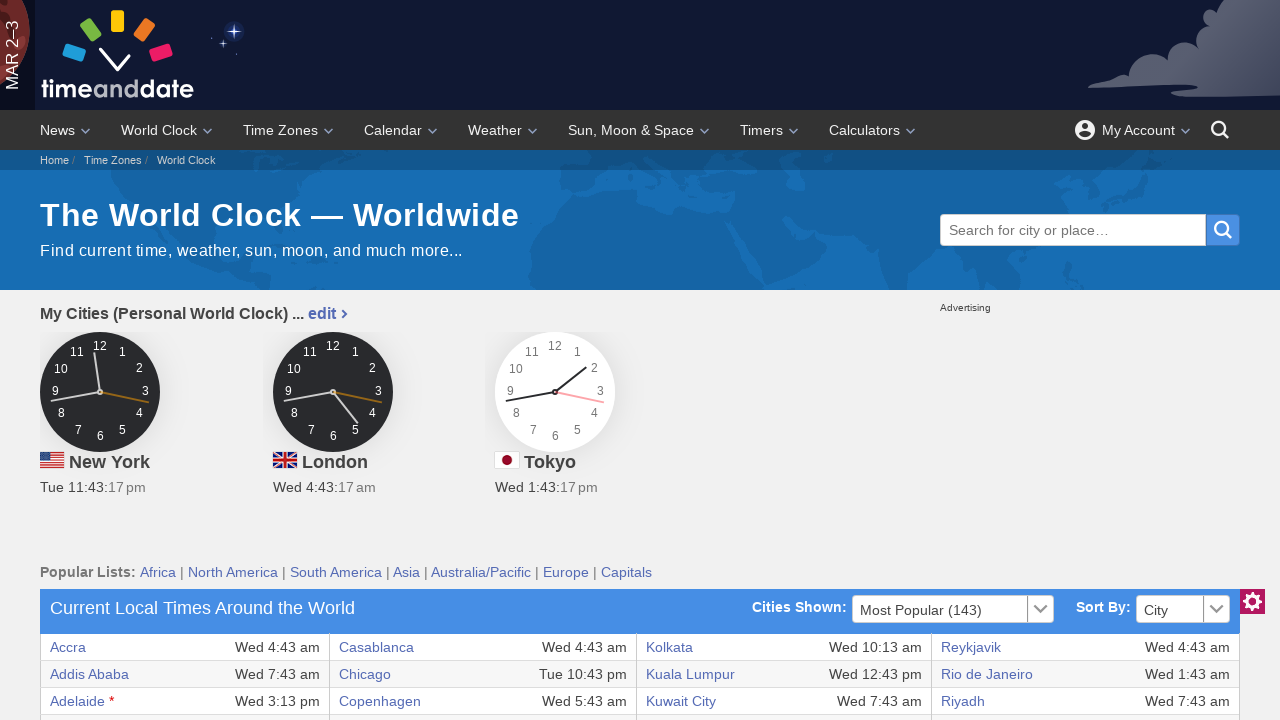

Verified table cell content at row 31, column 7
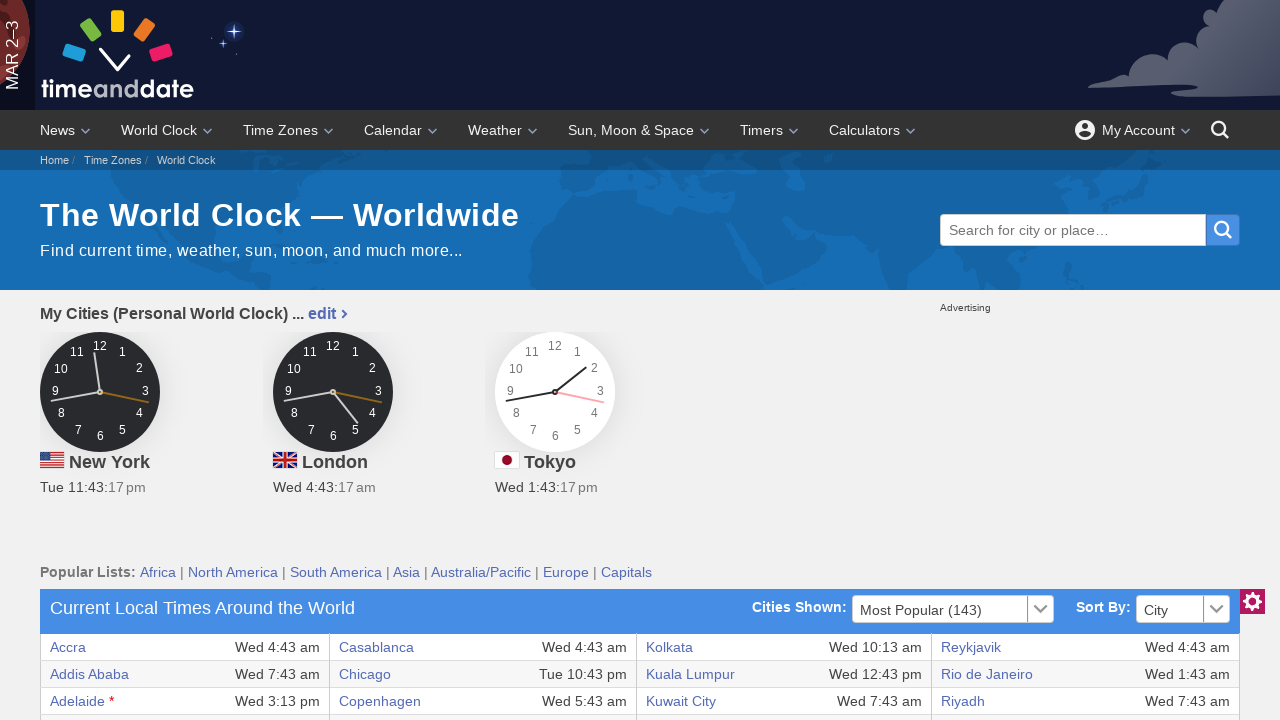

Verified table cell content at row 31, column 8
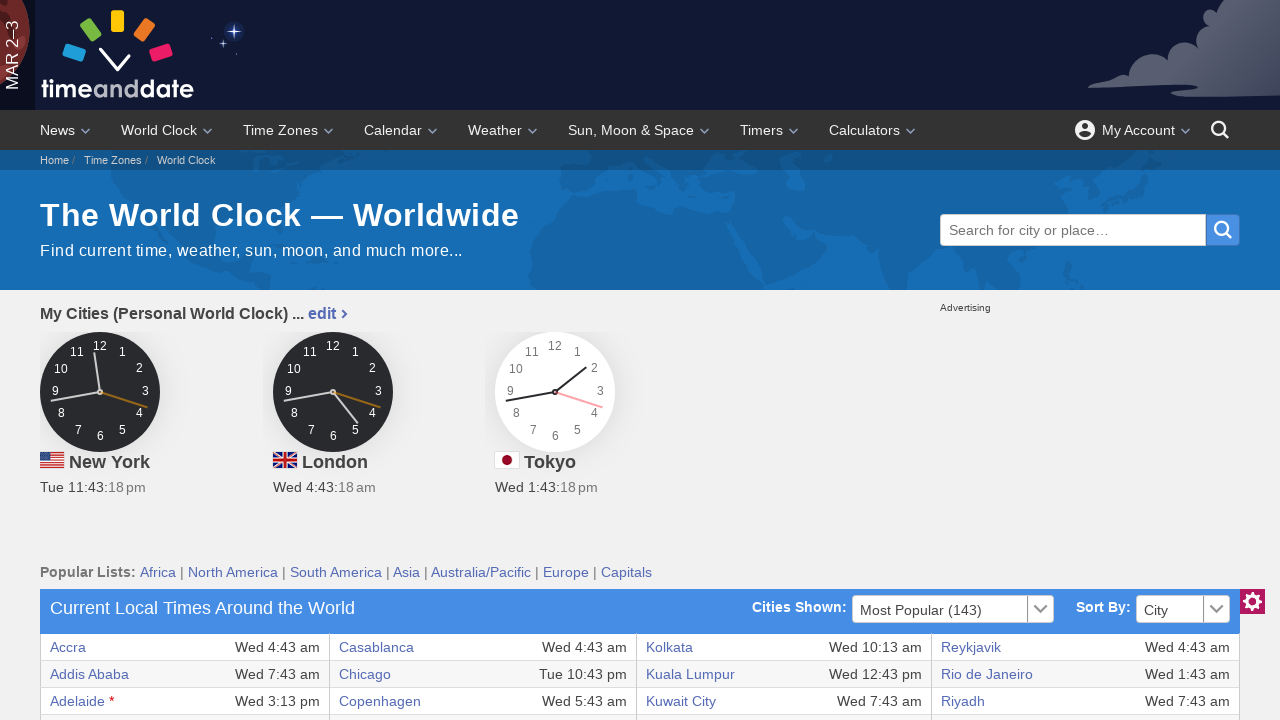

Verified table cell content at row 32, column 1
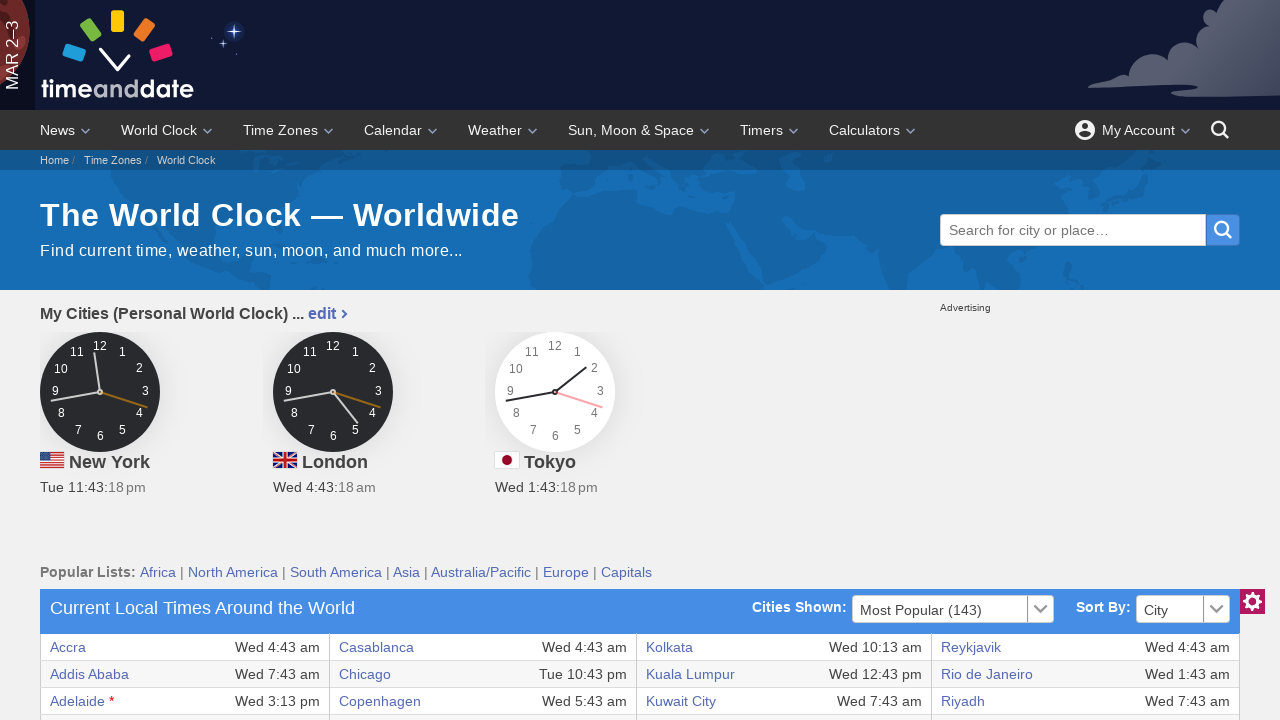

Verified table cell content at row 32, column 2
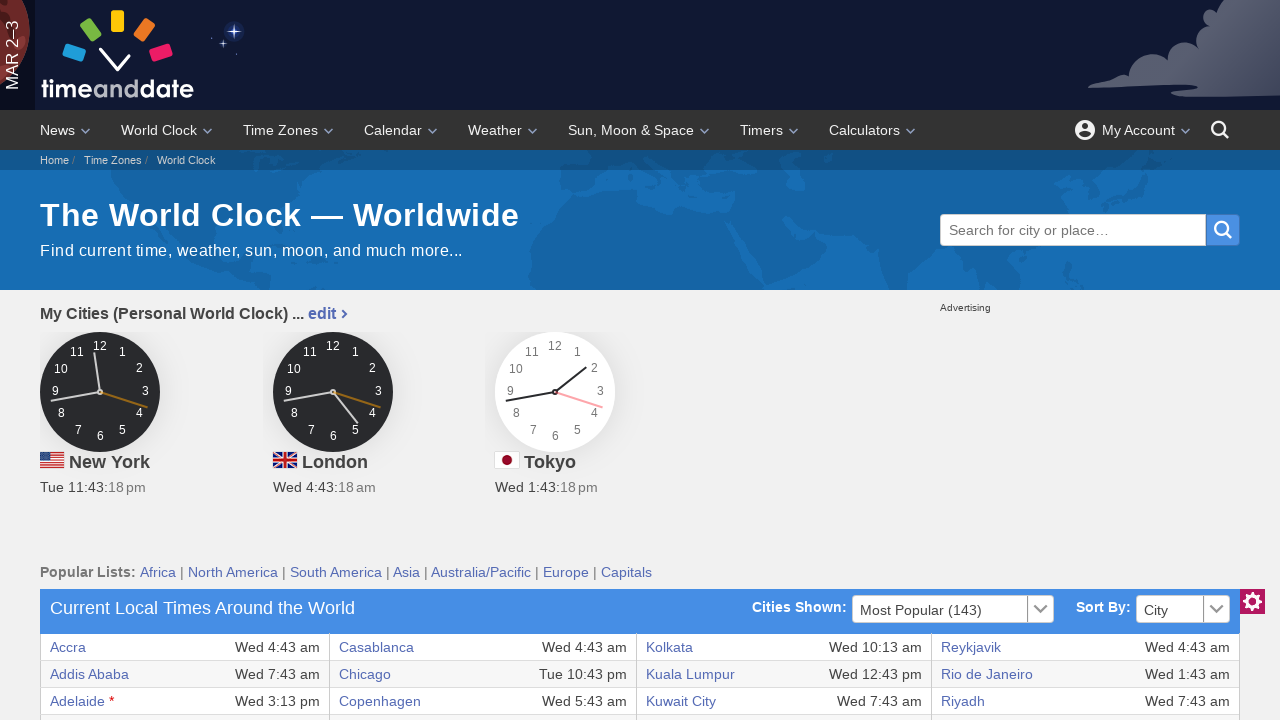

Verified table cell content at row 32, column 3
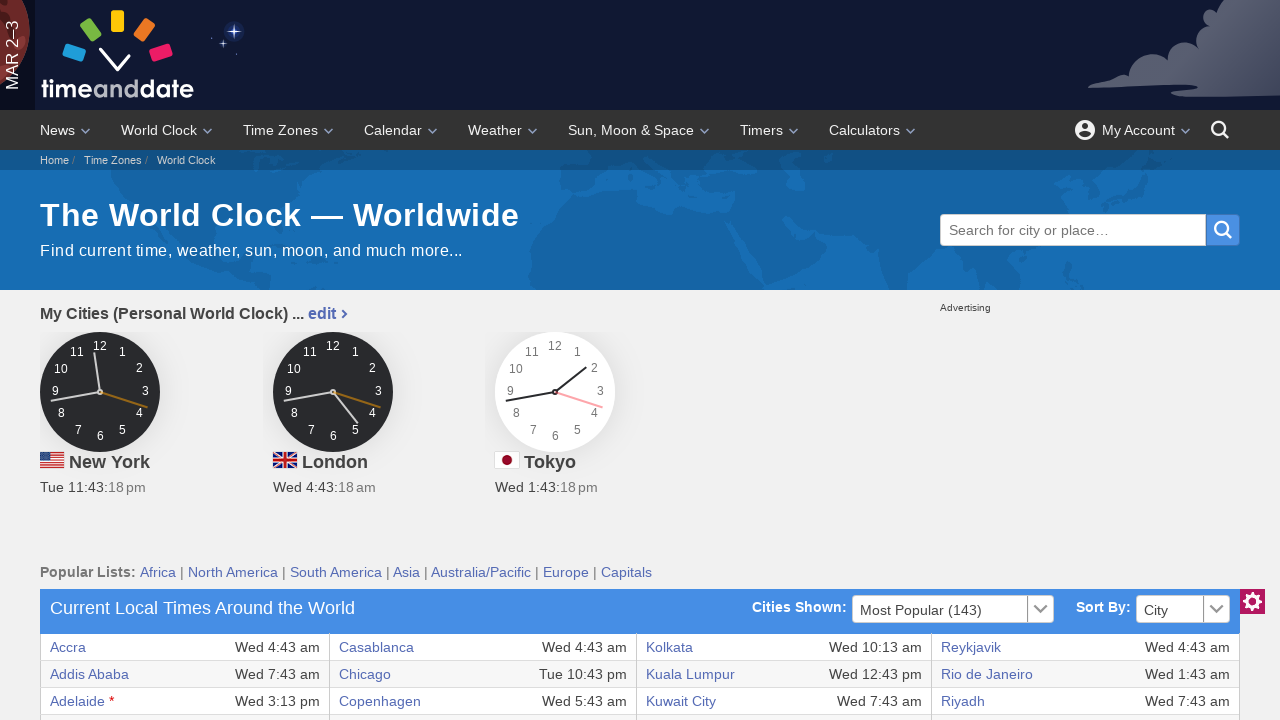

Verified table cell content at row 32, column 4
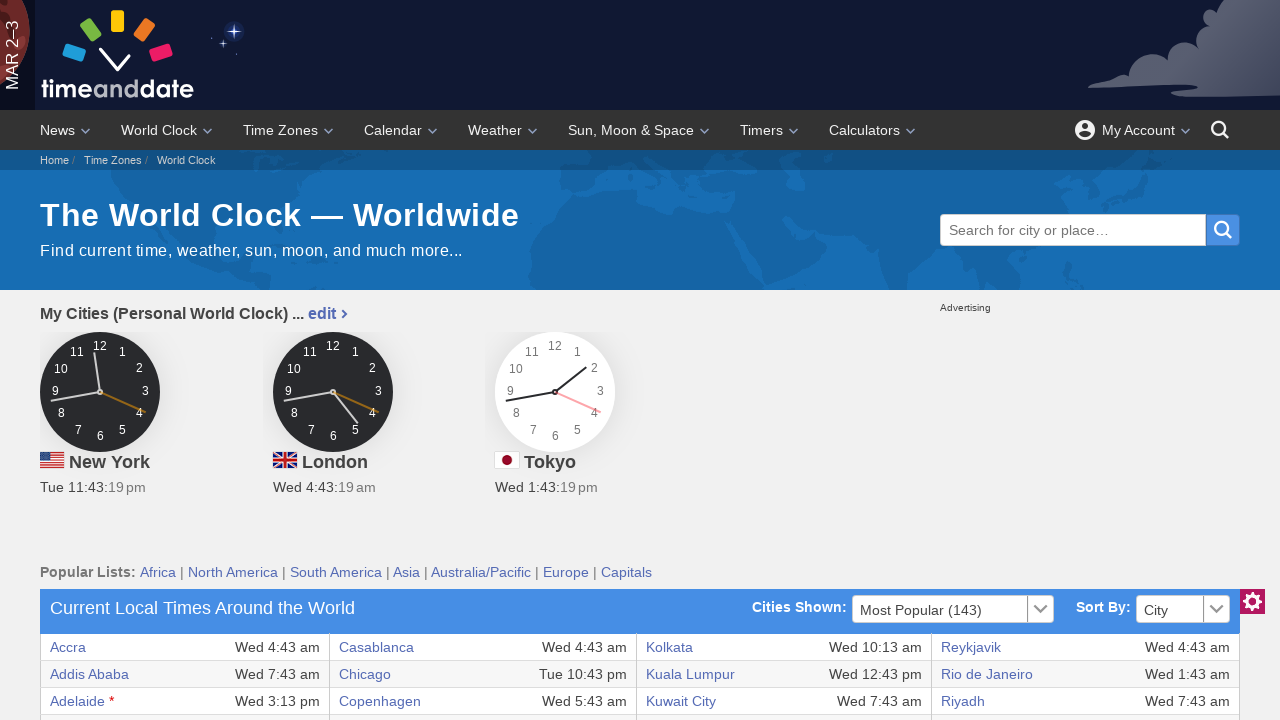

Verified table cell content at row 32, column 5
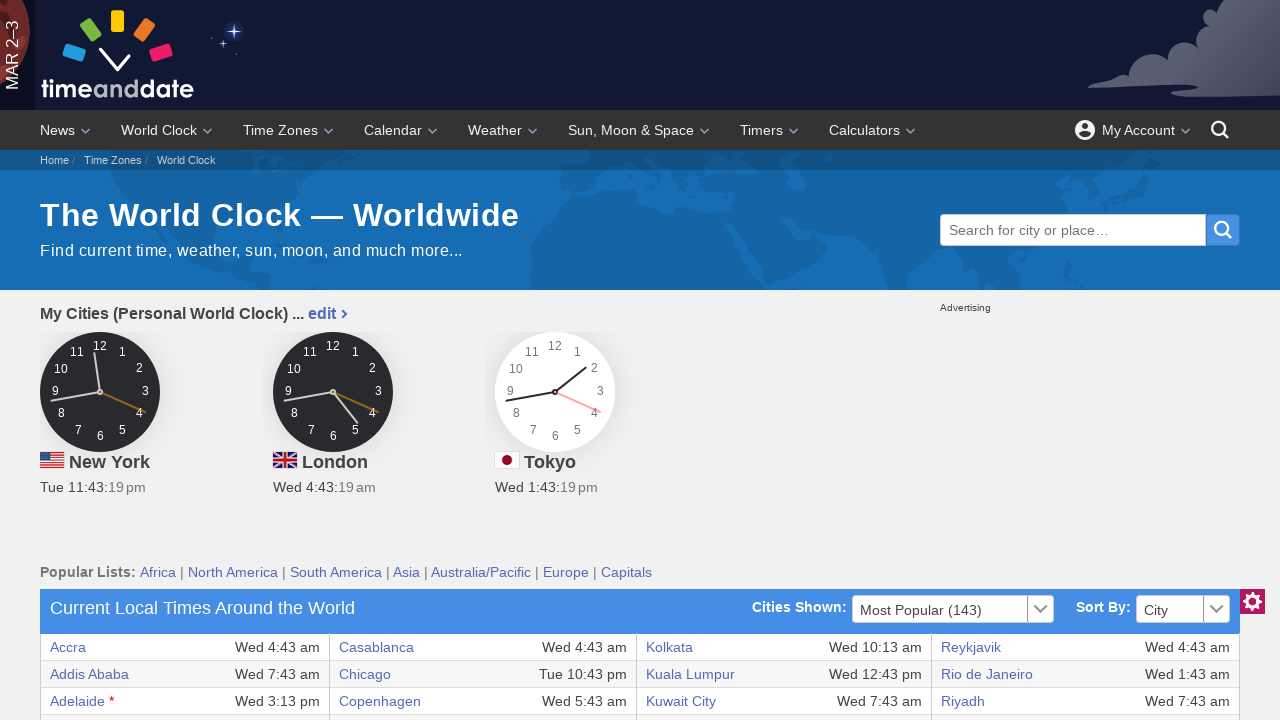

Verified table cell content at row 32, column 6
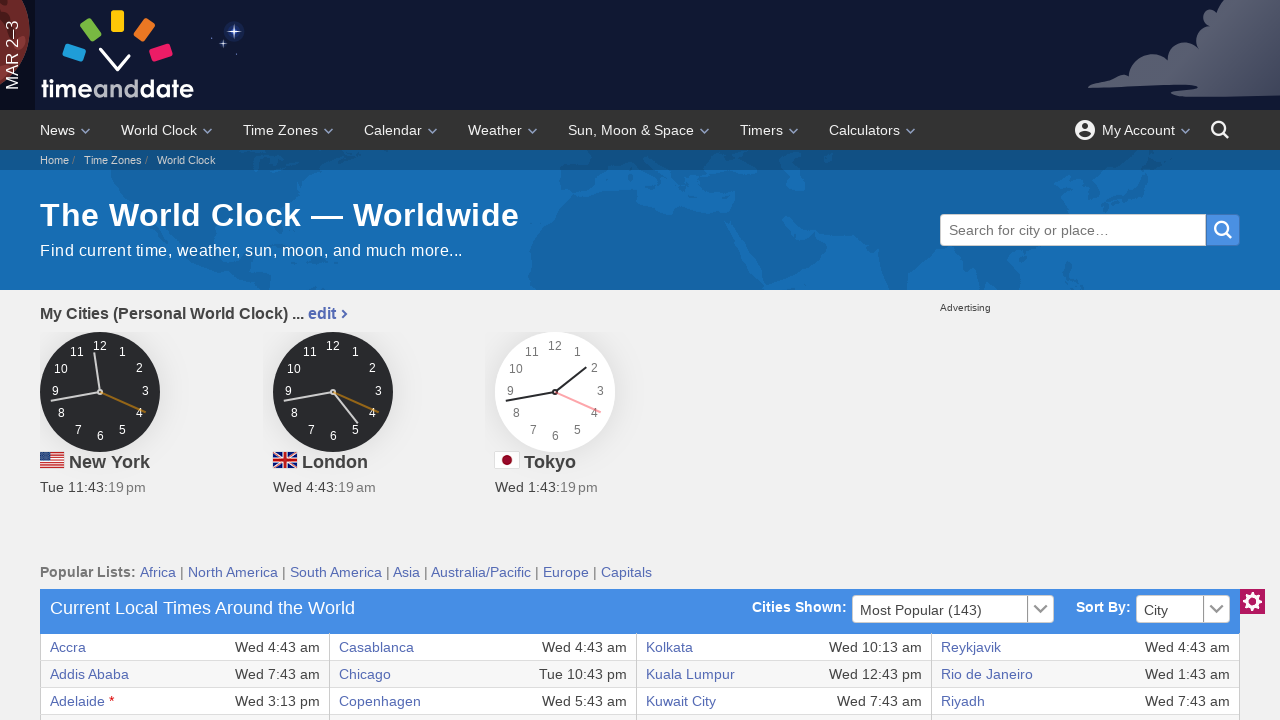

Verified table cell content at row 32, column 7
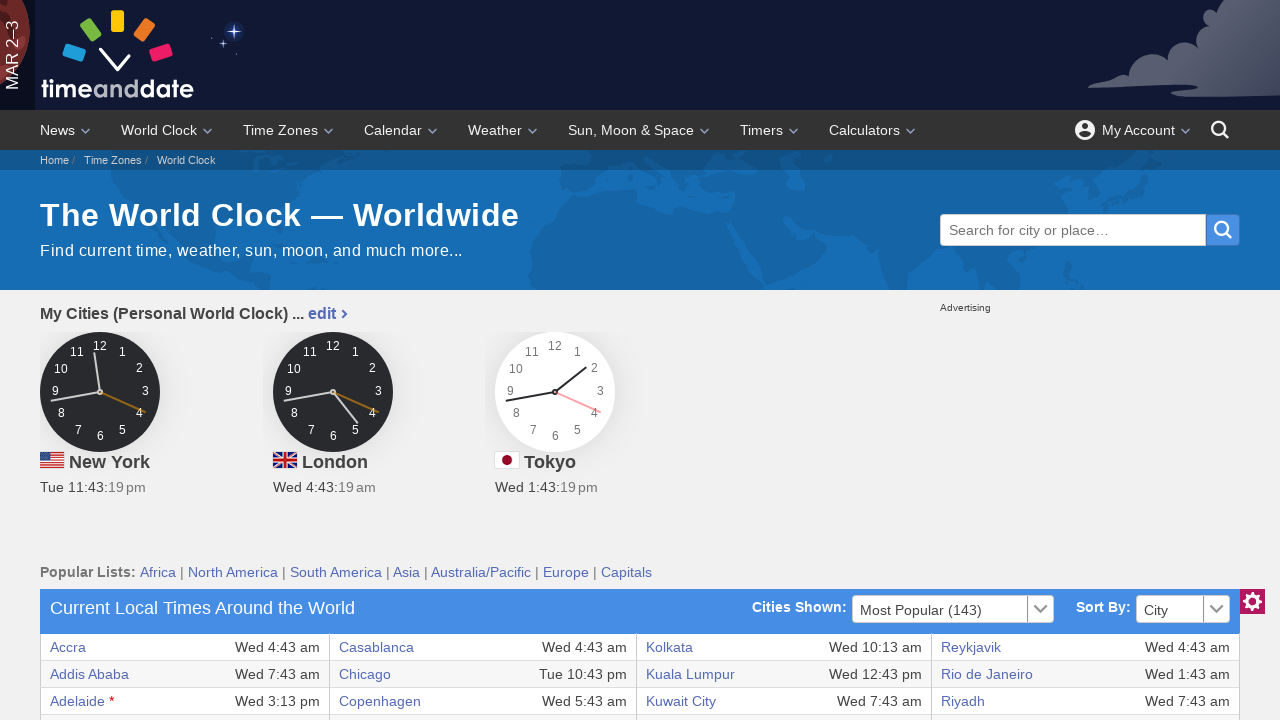

Verified table cell content at row 32, column 8
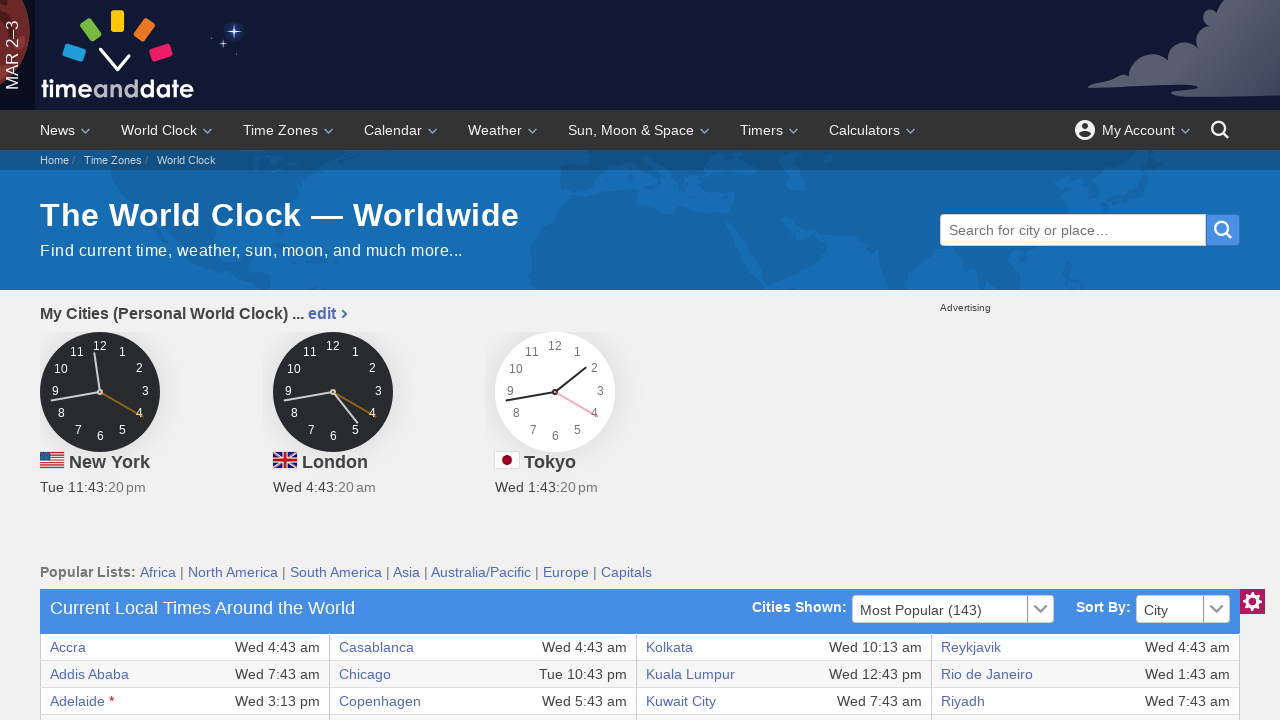

Verified table cell content at row 33, column 1
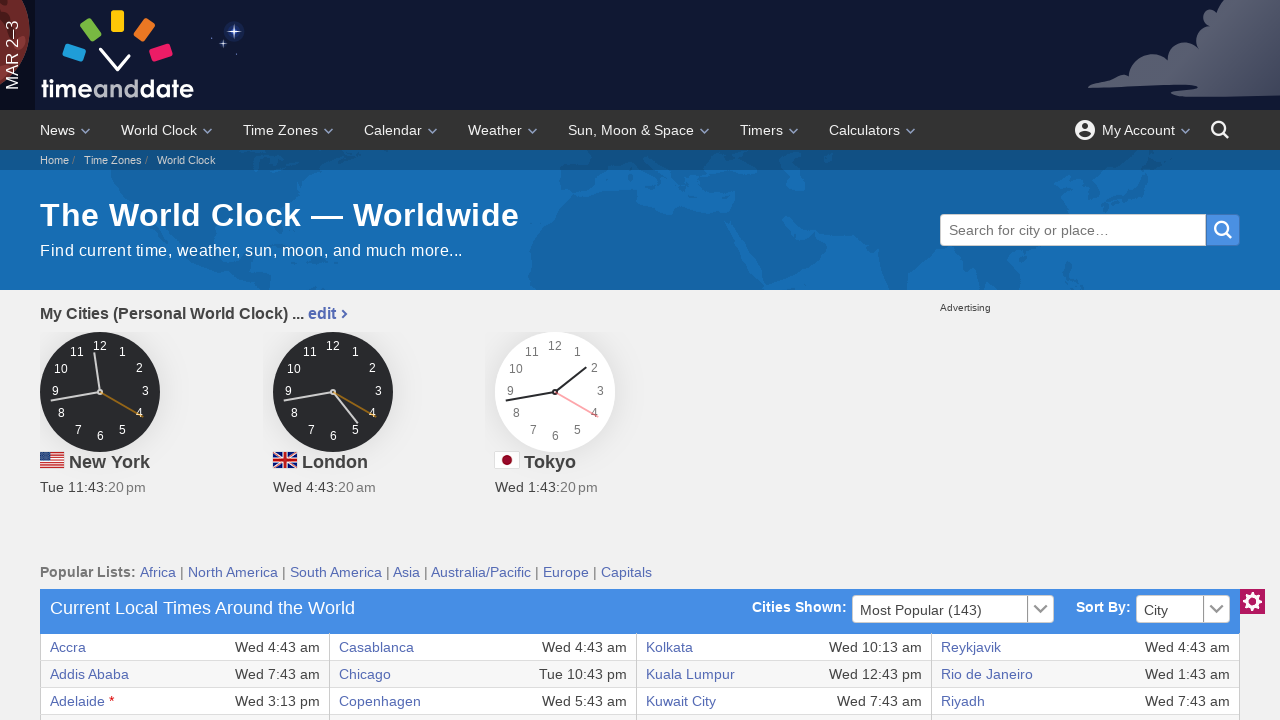

Verified table cell content at row 33, column 2
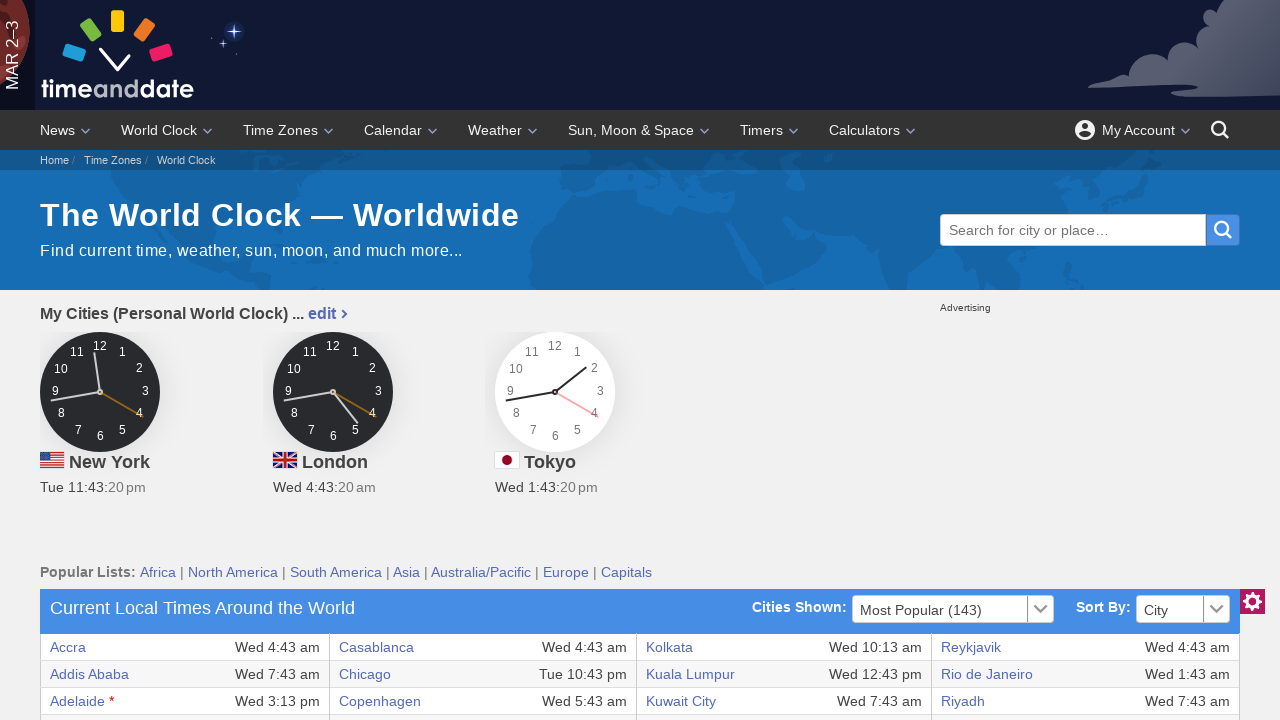

Verified table cell content at row 33, column 3
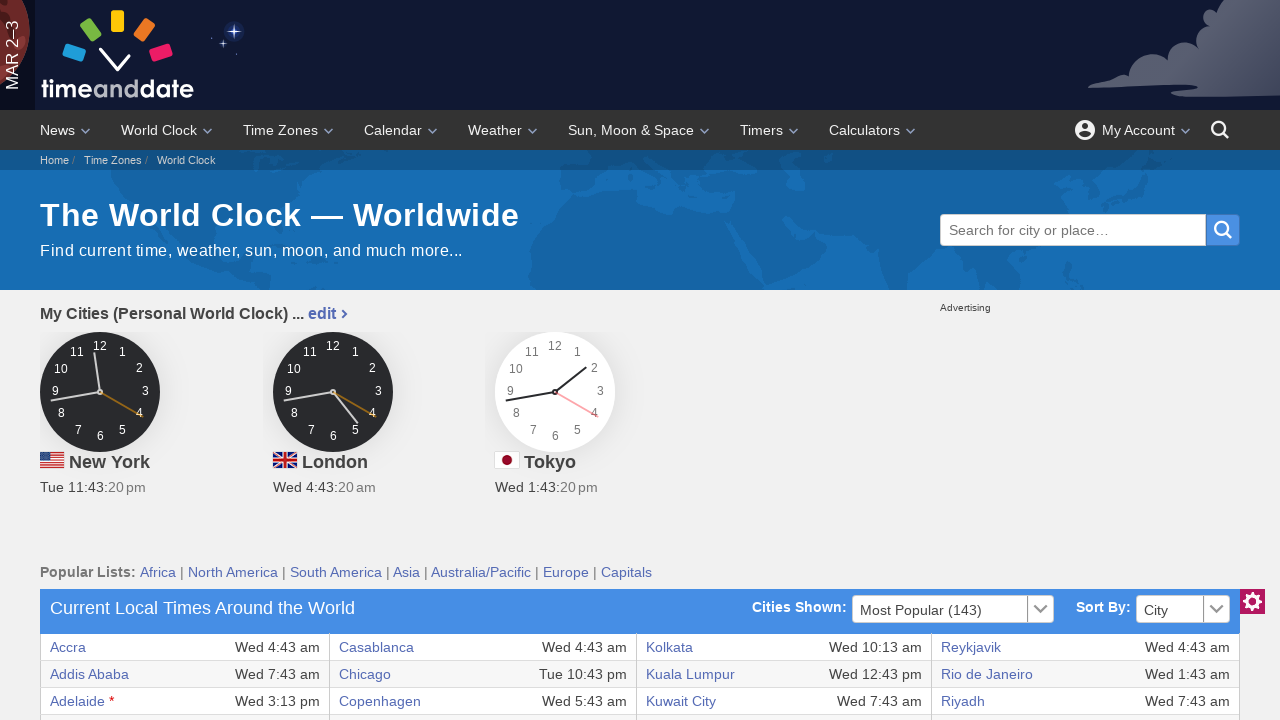

Verified table cell content at row 33, column 4
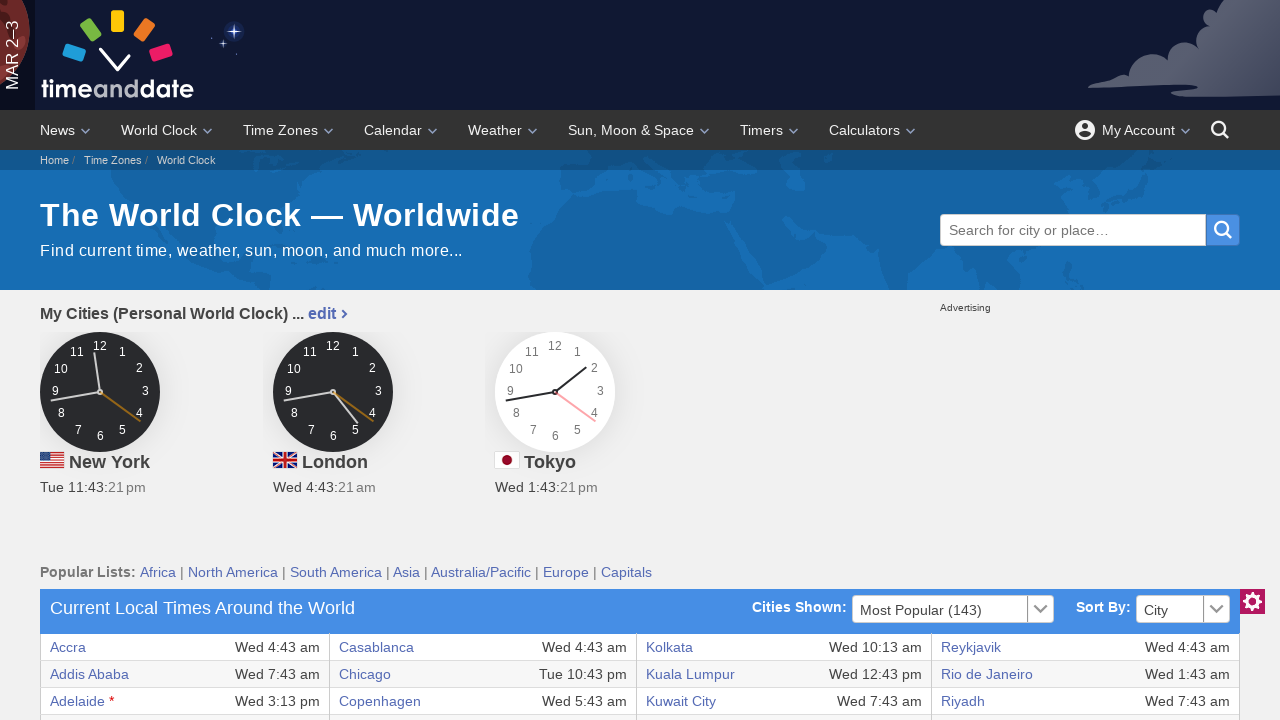

Verified table cell content at row 33, column 5
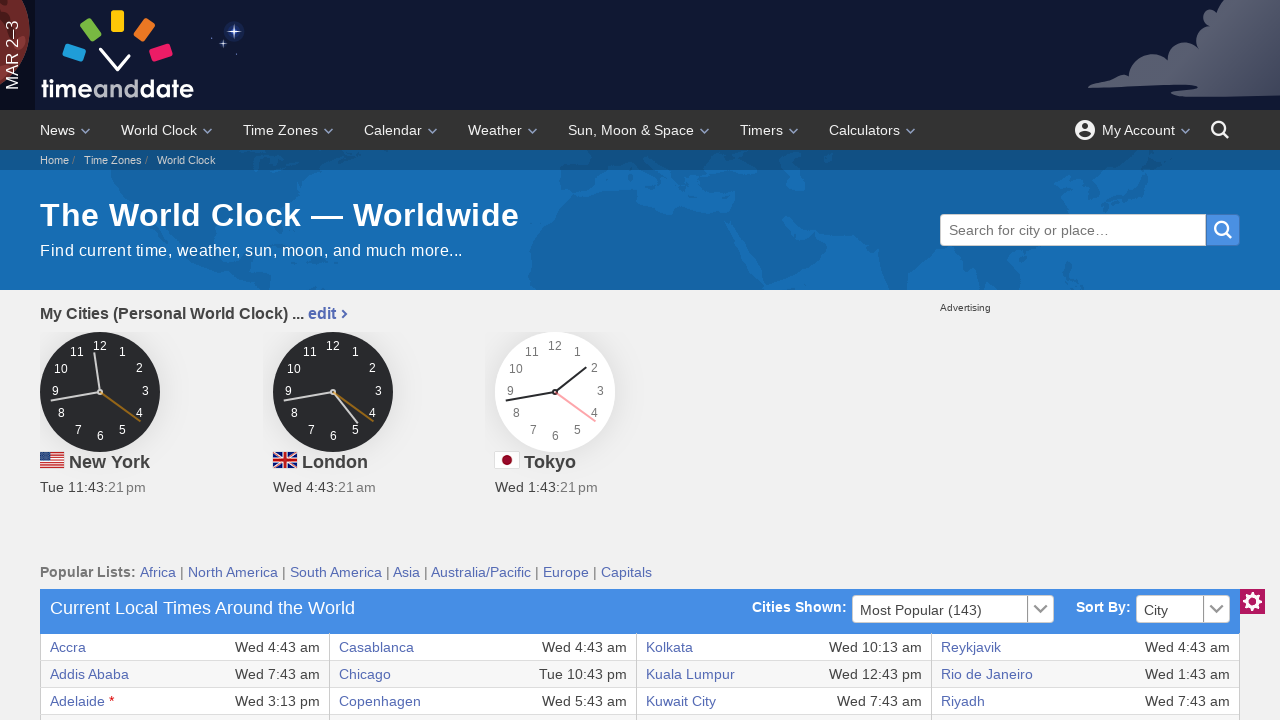

Verified table cell content at row 33, column 6
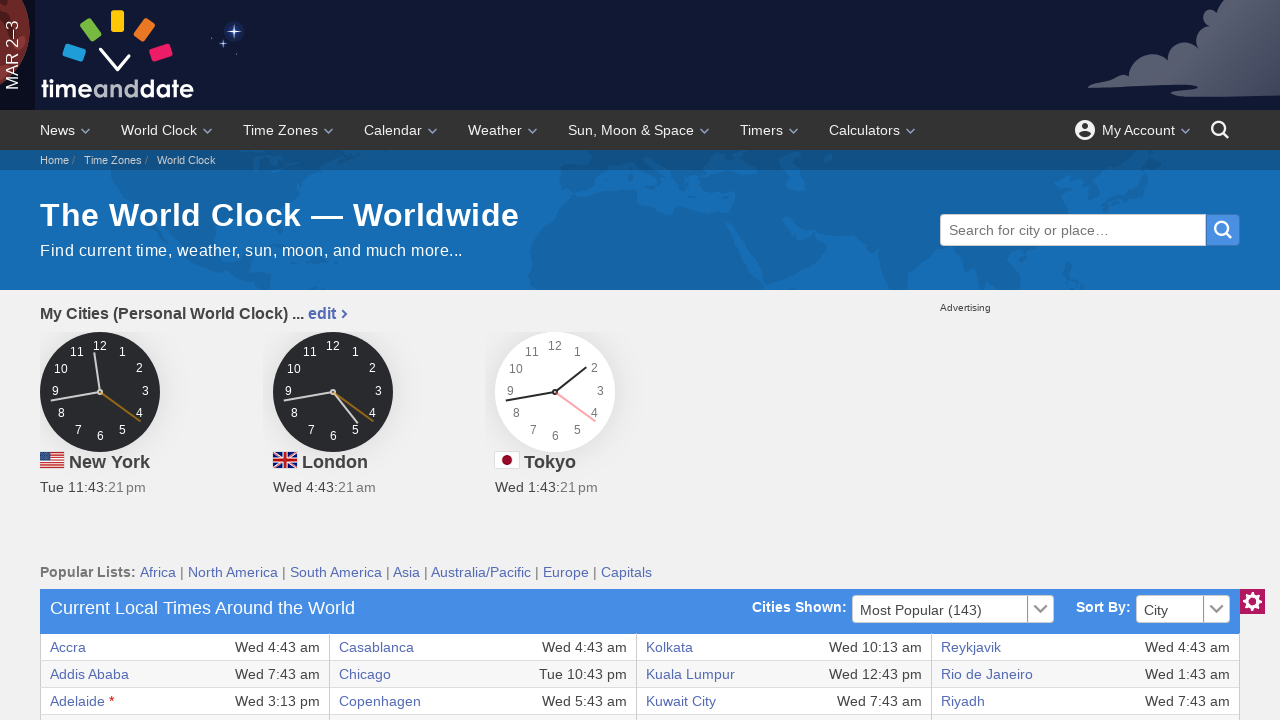

Verified table cell content at row 33, column 7
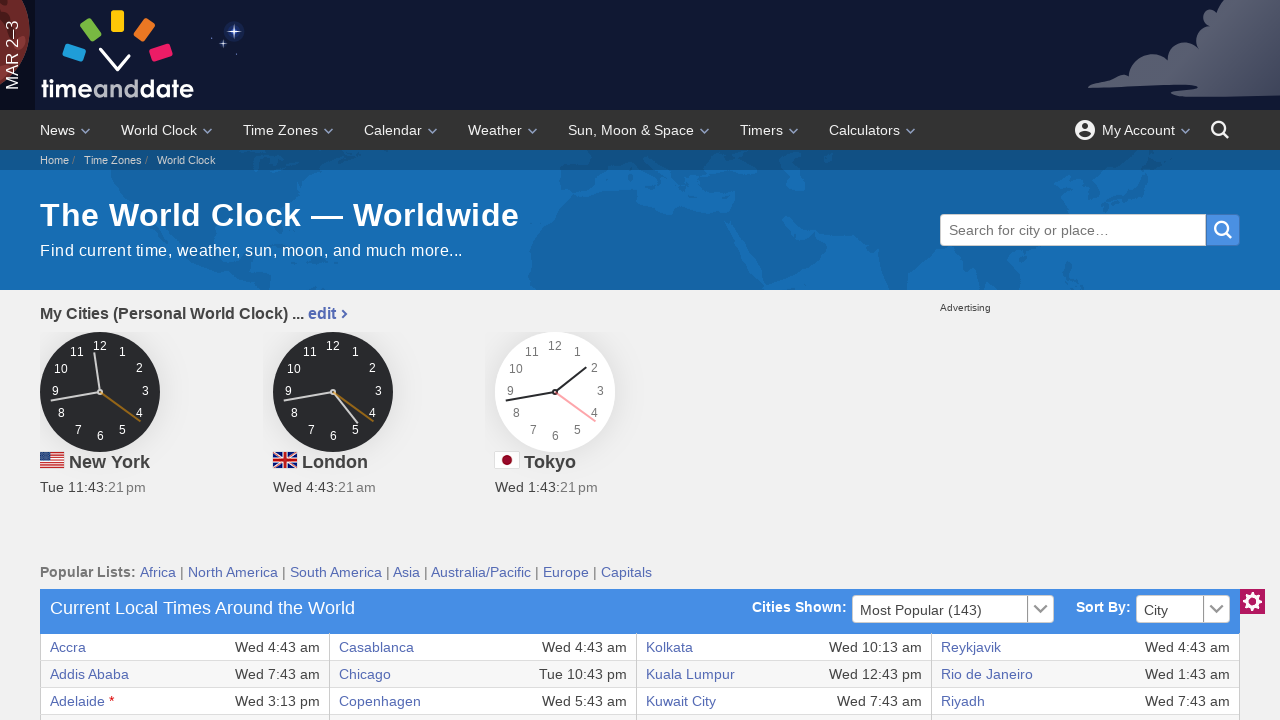

Verified table cell content at row 33, column 8
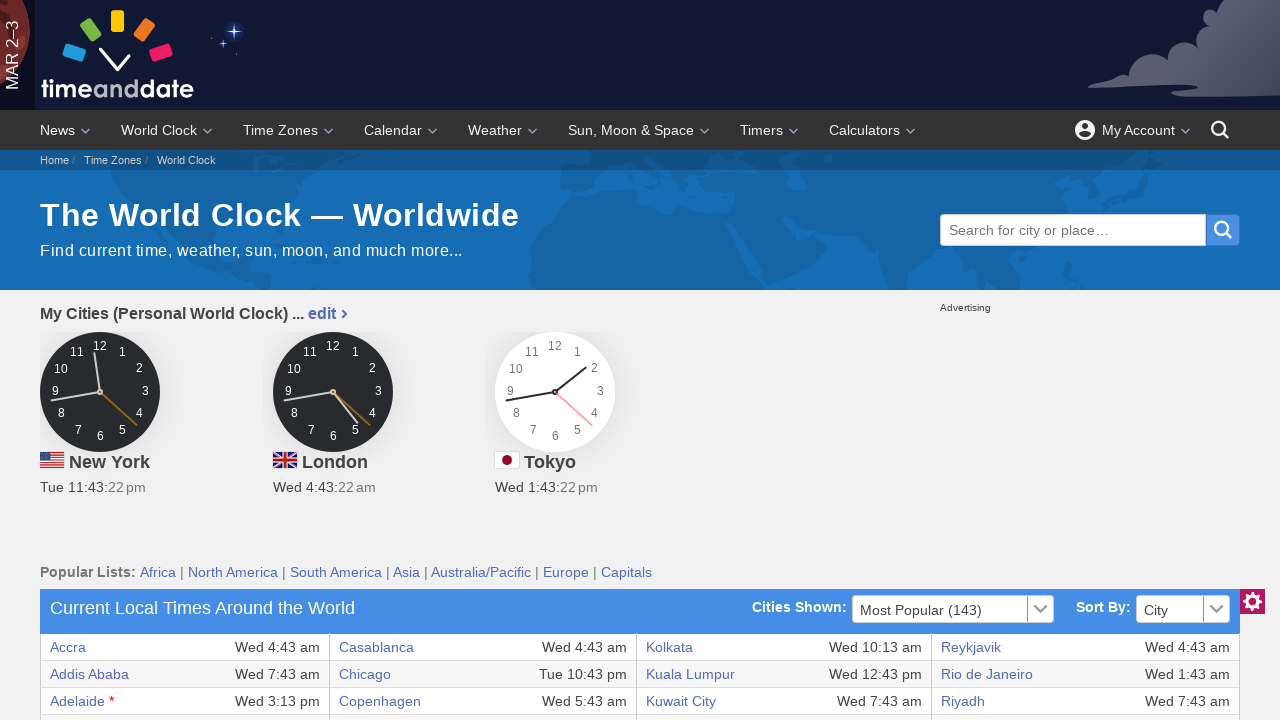

Verified table cell content at row 34, column 1
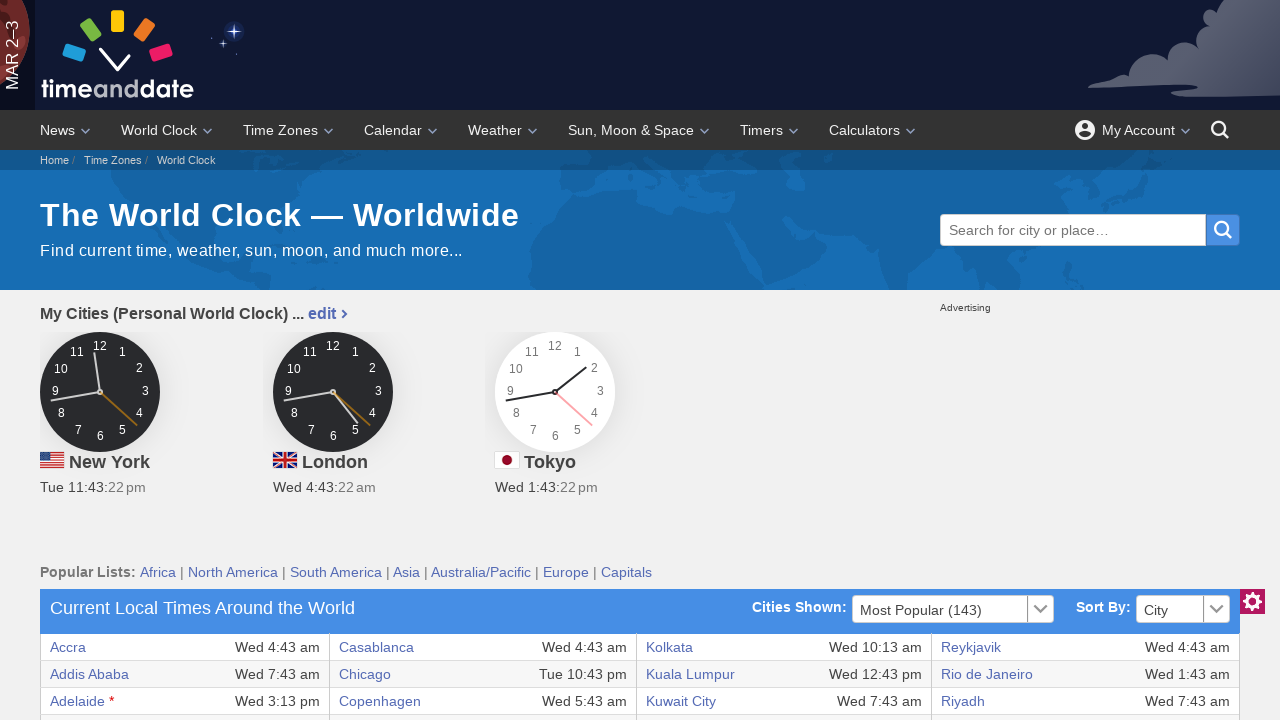

Verified table cell content at row 34, column 2
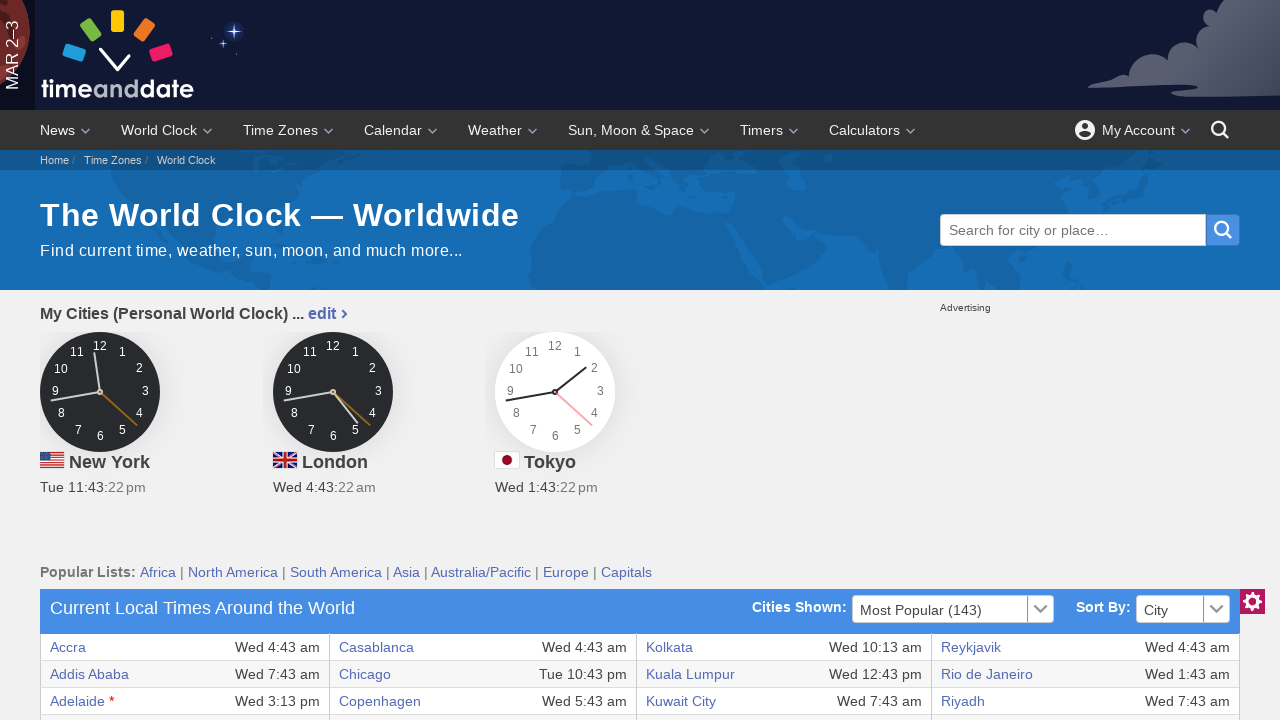

Verified table cell content at row 34, column 3
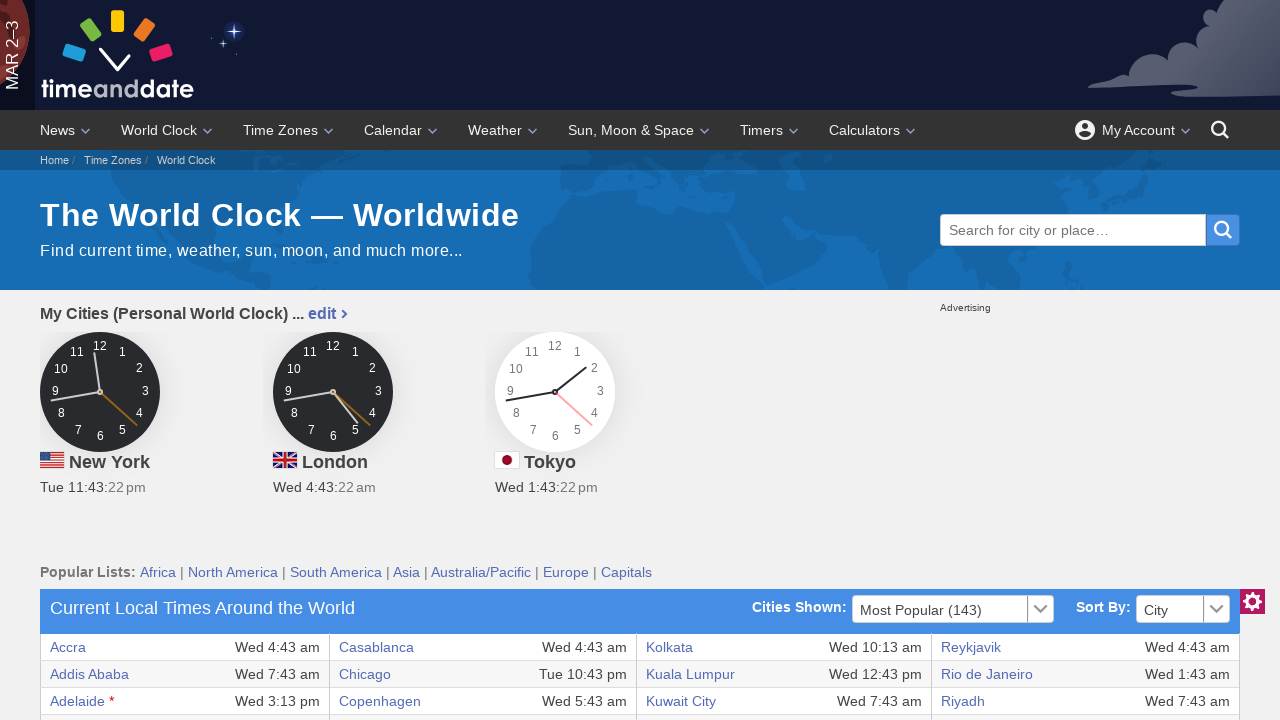

Verified table cell content at row 34, column 4
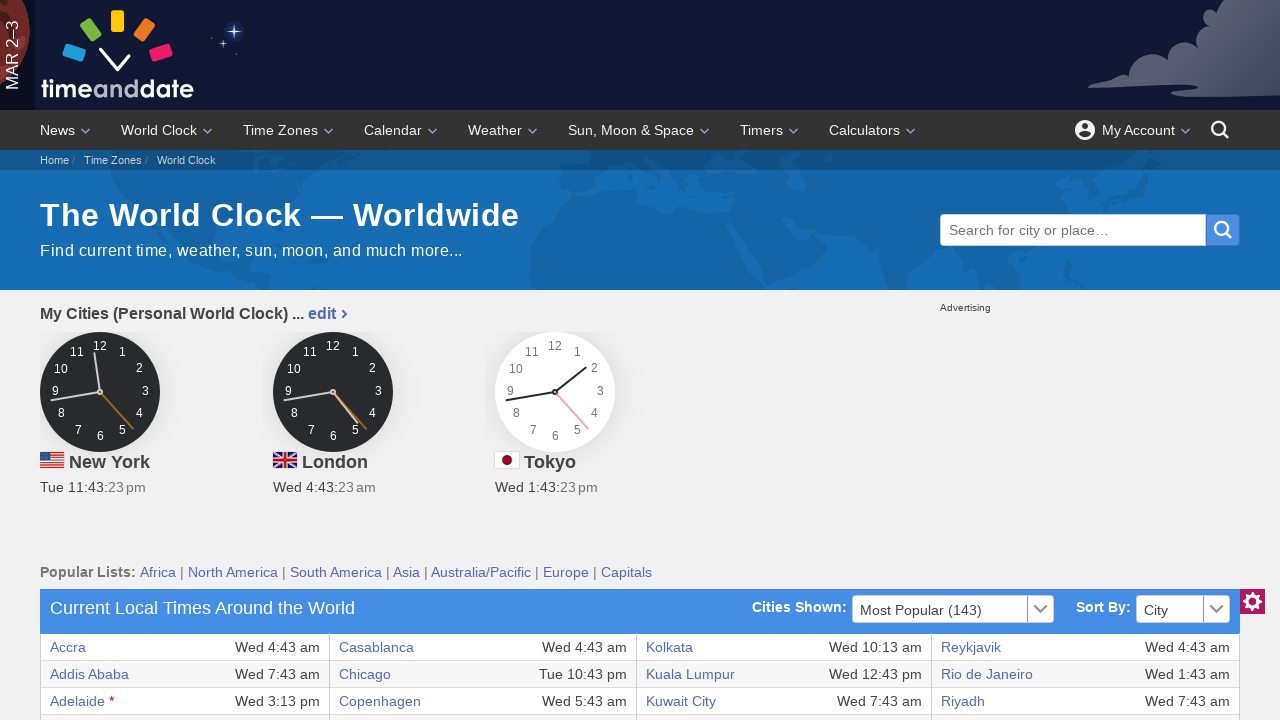

Verified table cell content at row 34, column 5
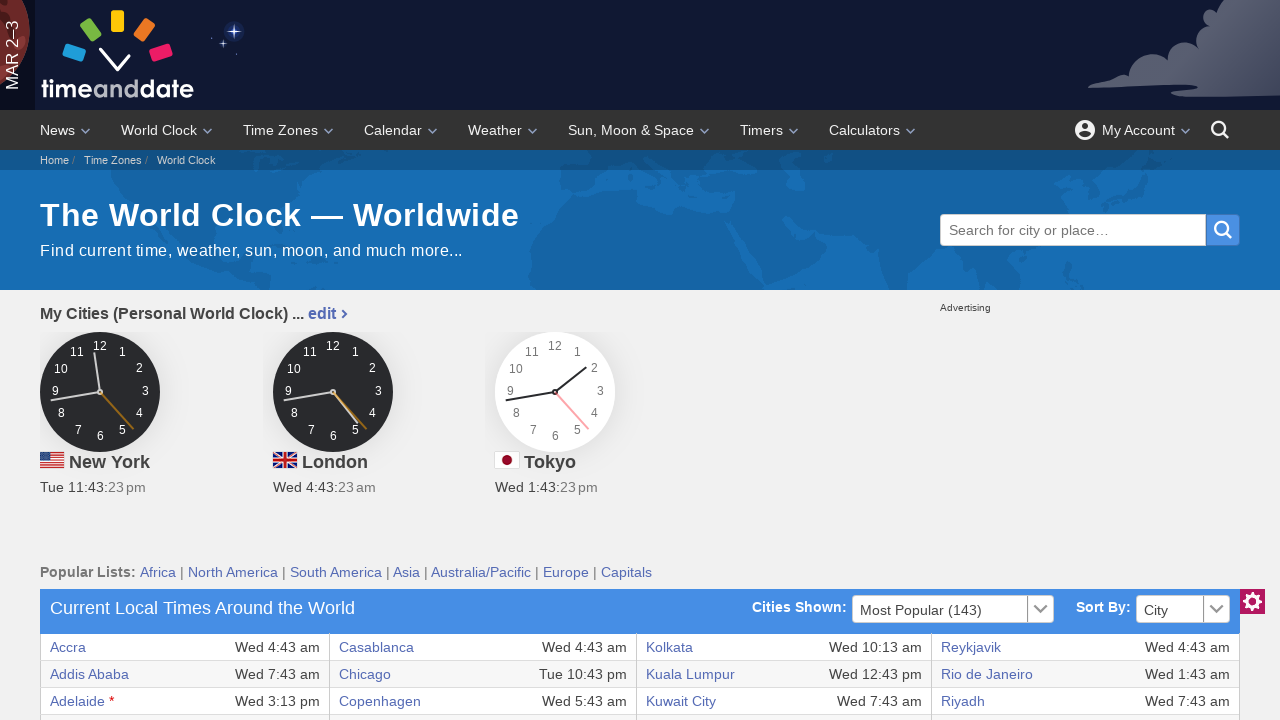

Verified table cell content at row 34, column 6
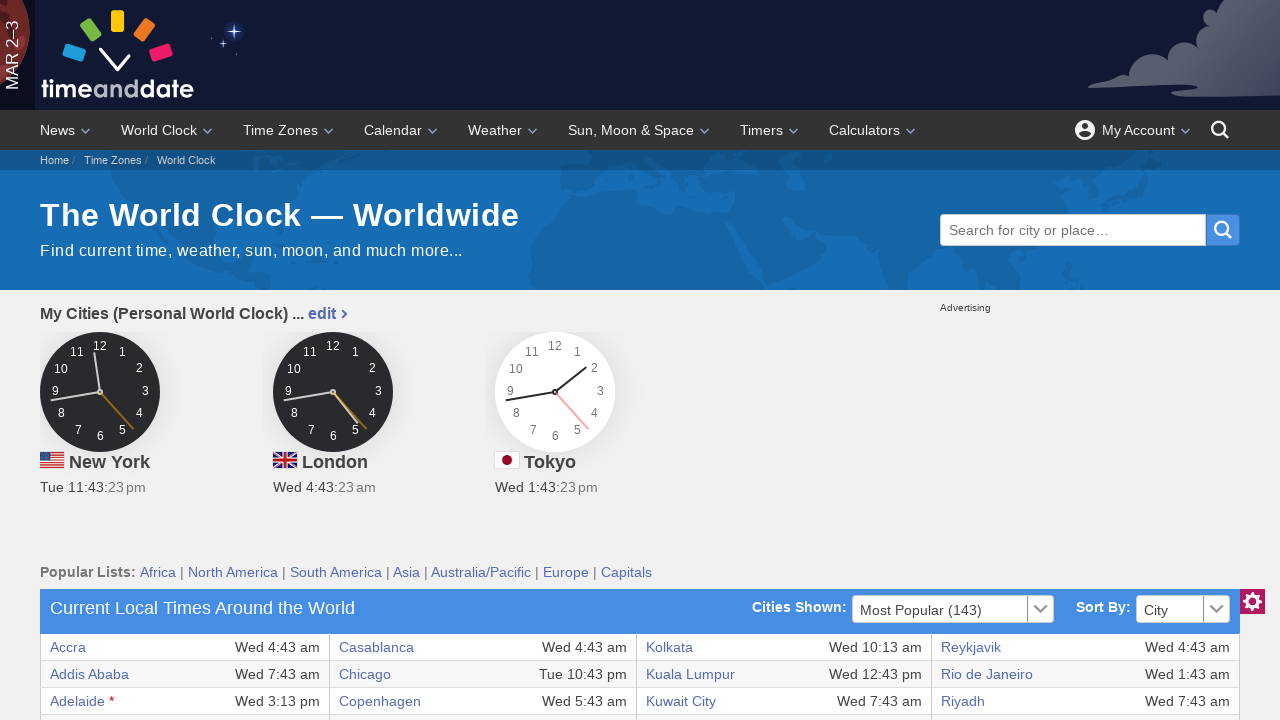

Verified table cell content at row 34, column 7
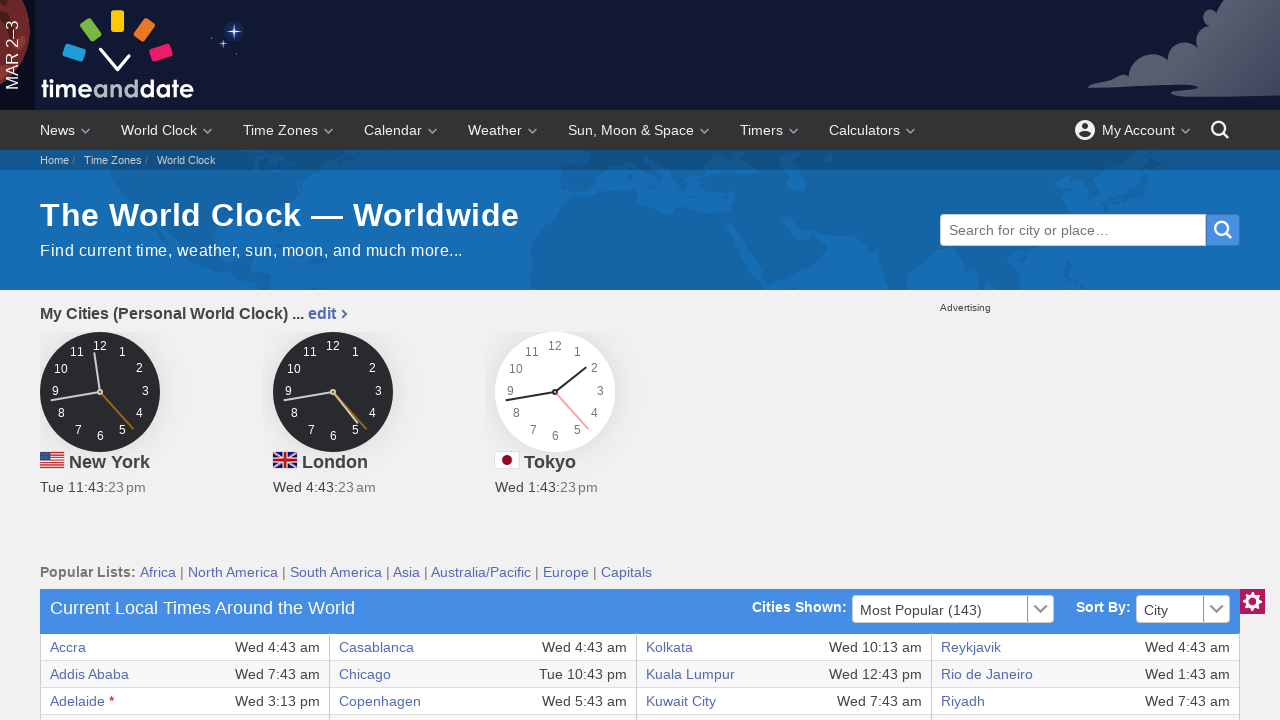

Verified table cell content at row 34, column 8
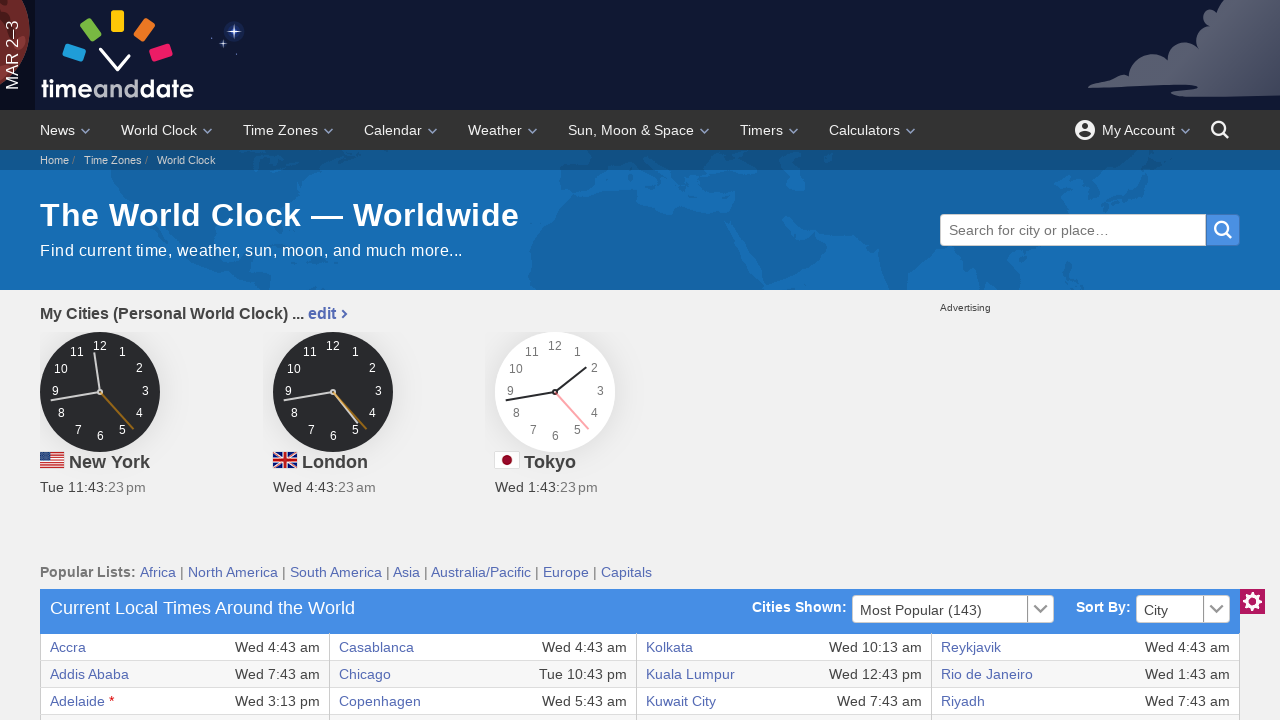

Verified table cell content at row 35, column 1
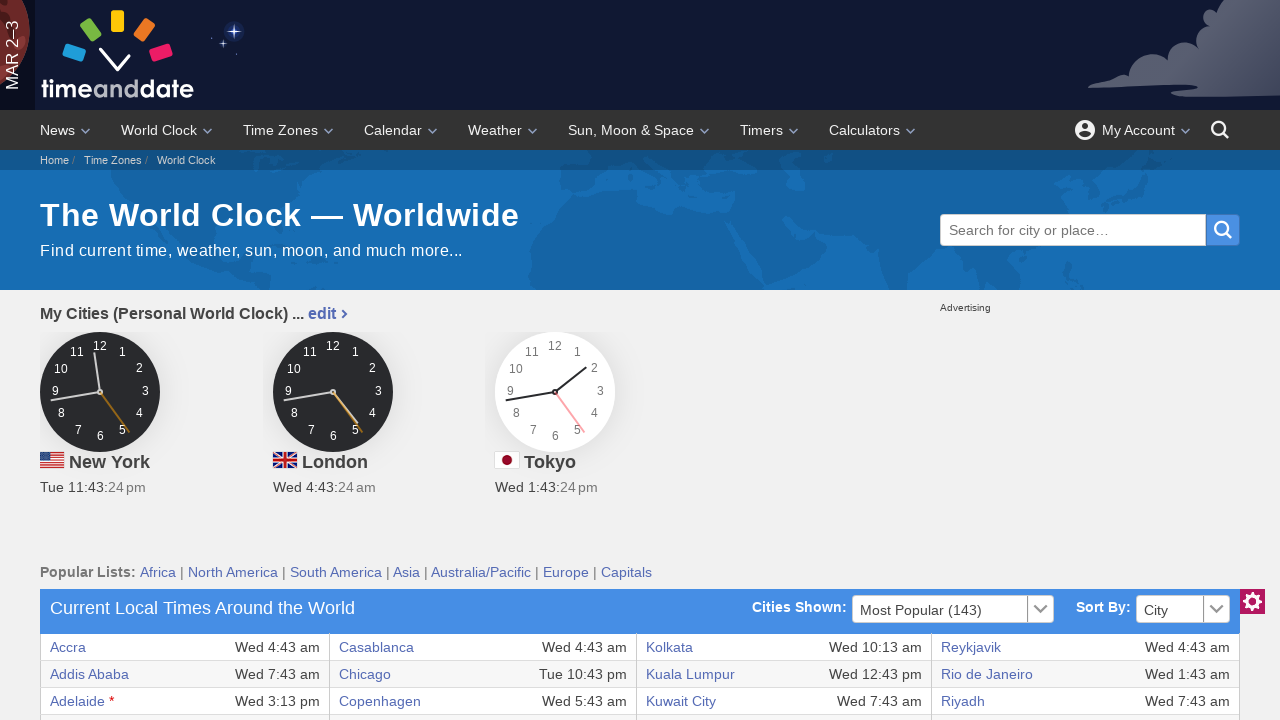

Verified table cell content at row 35, column 2
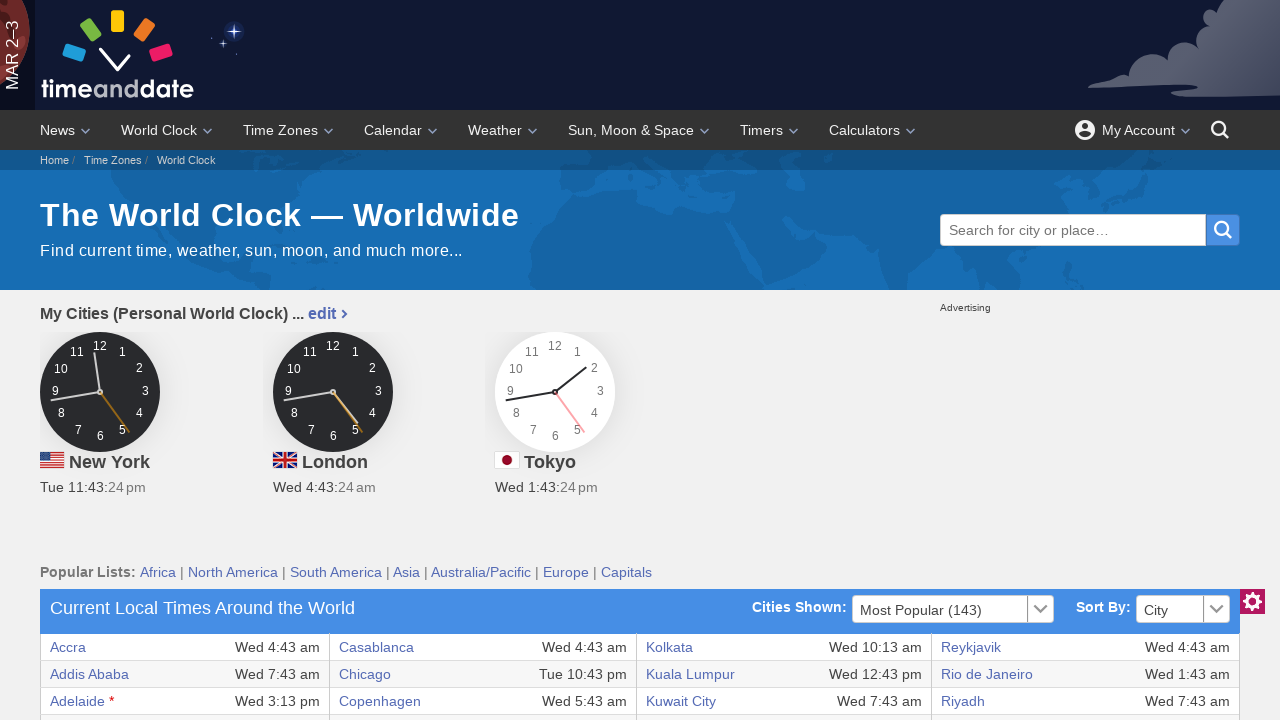

Verified table cell content at row 35, column 3
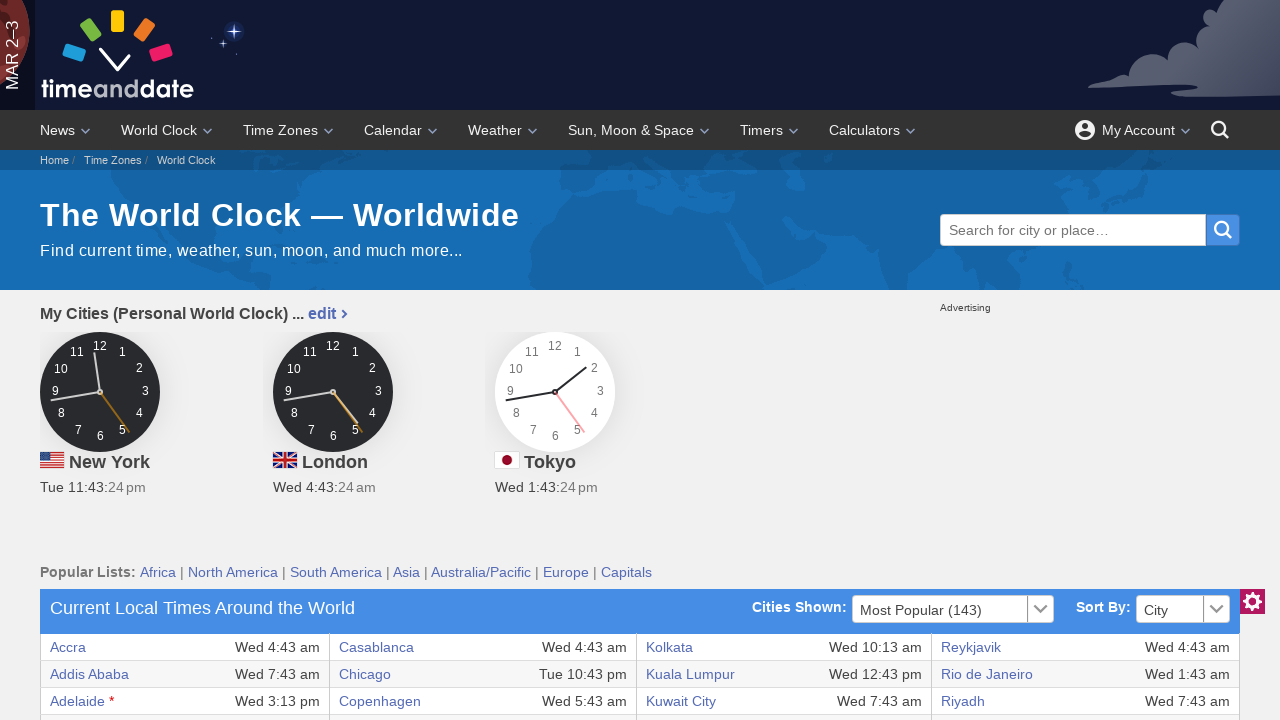

Verified table cell content at row 35, column 4
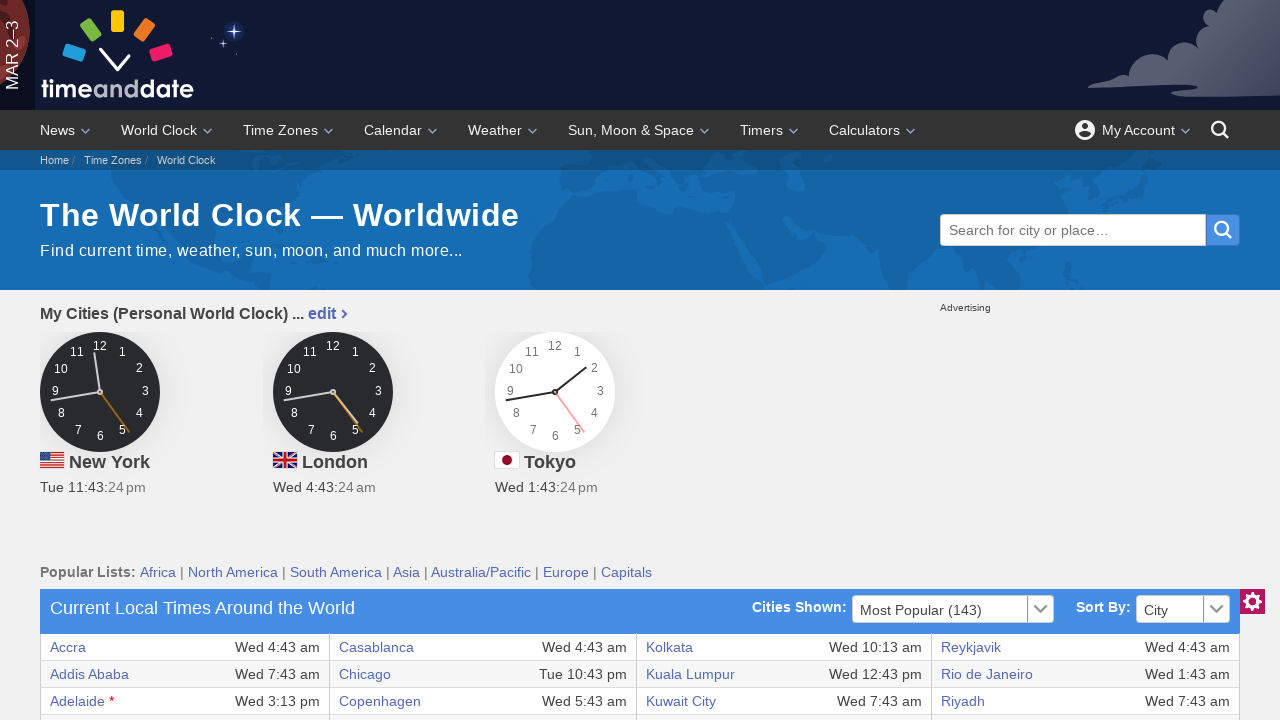

Verified table cell content at row 35, column 5
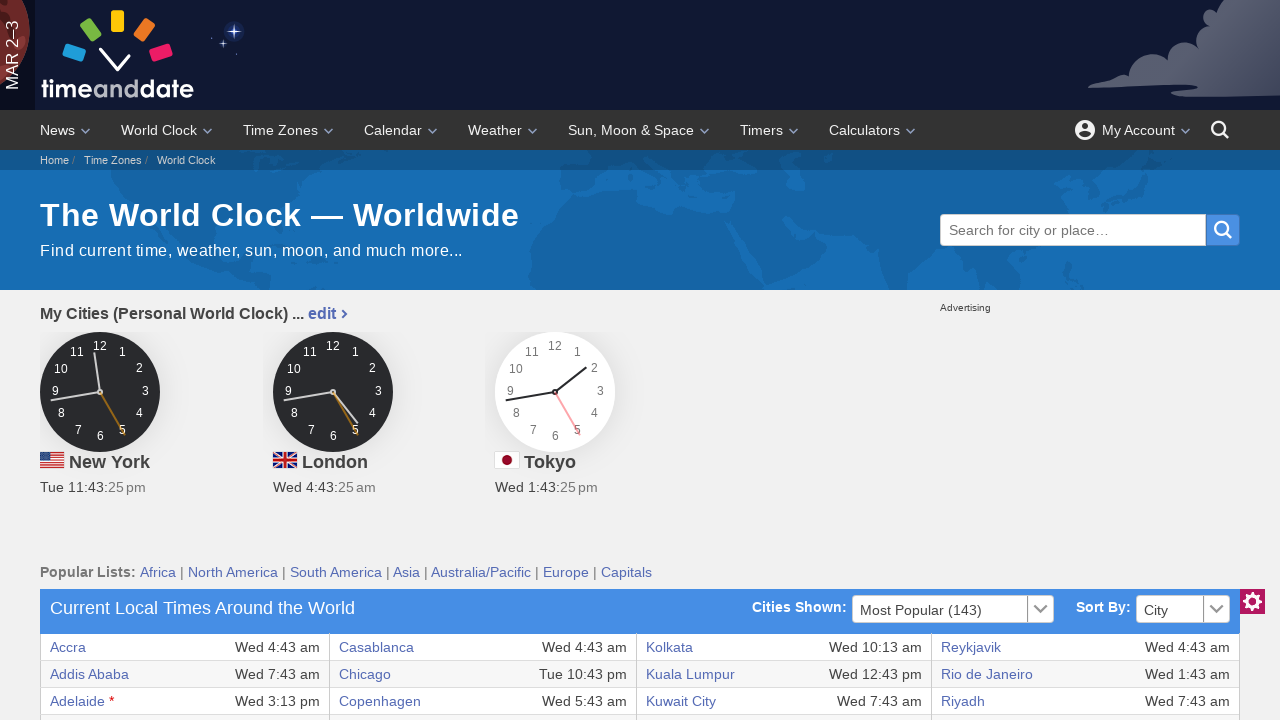

Verified table cell content at row 35, column 6
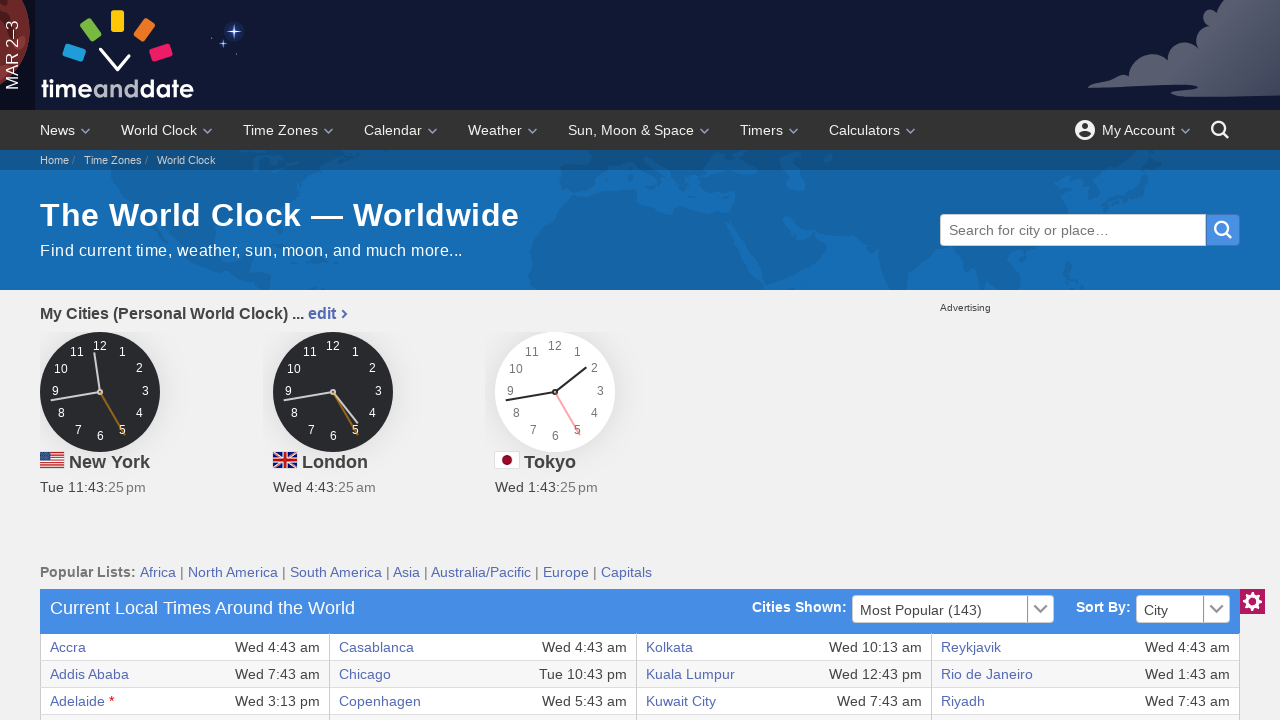

Verified table cell content at row 35, column 7
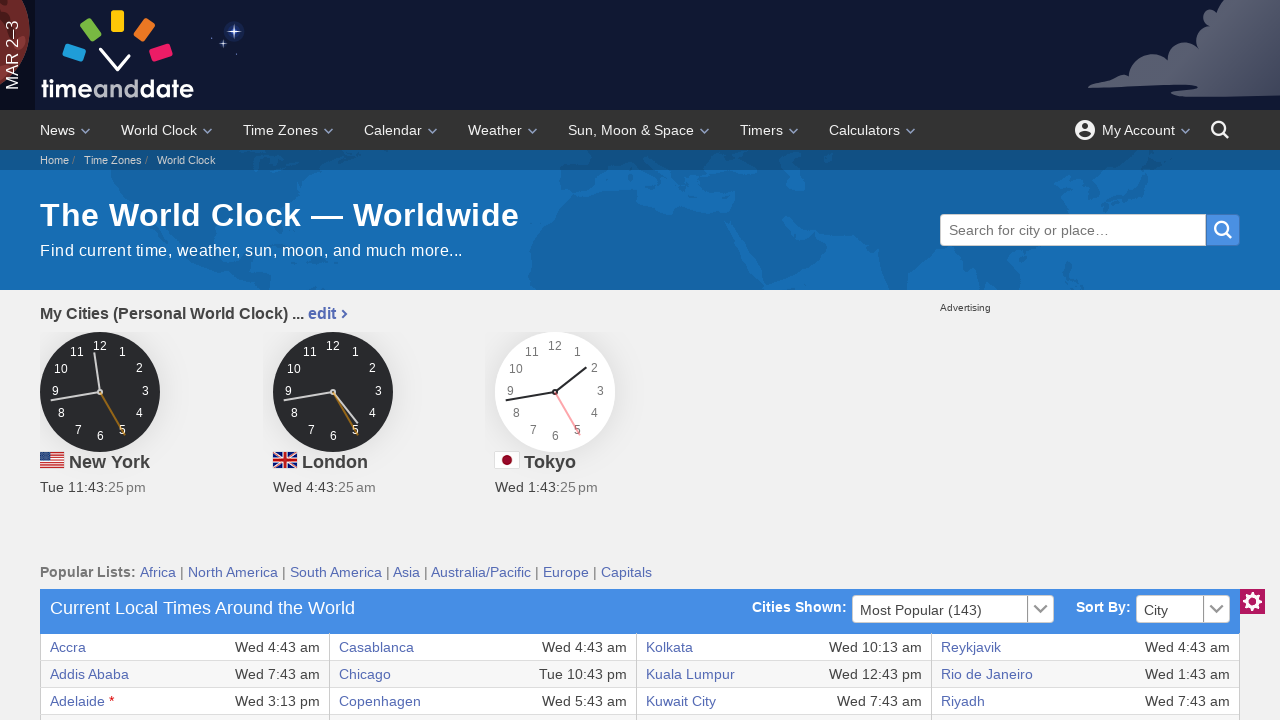

Verified table cell content at row 35, column 8
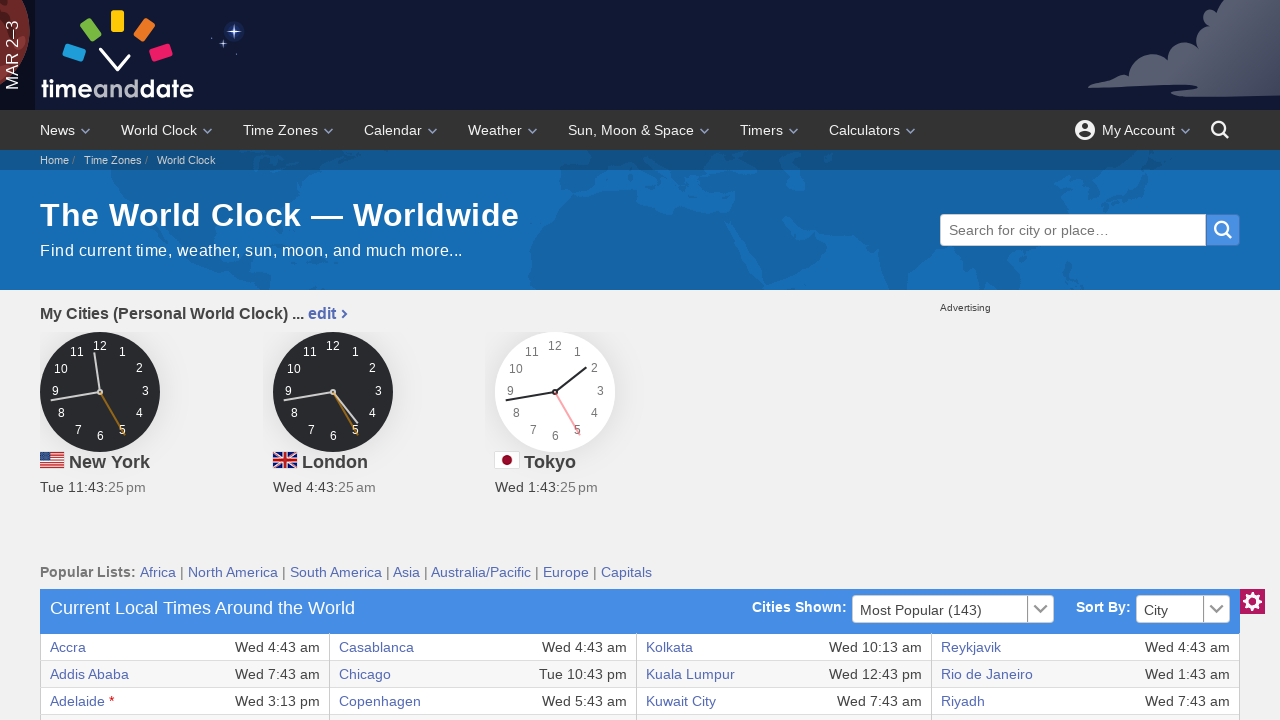

Verified table cell content at row 36, column 1
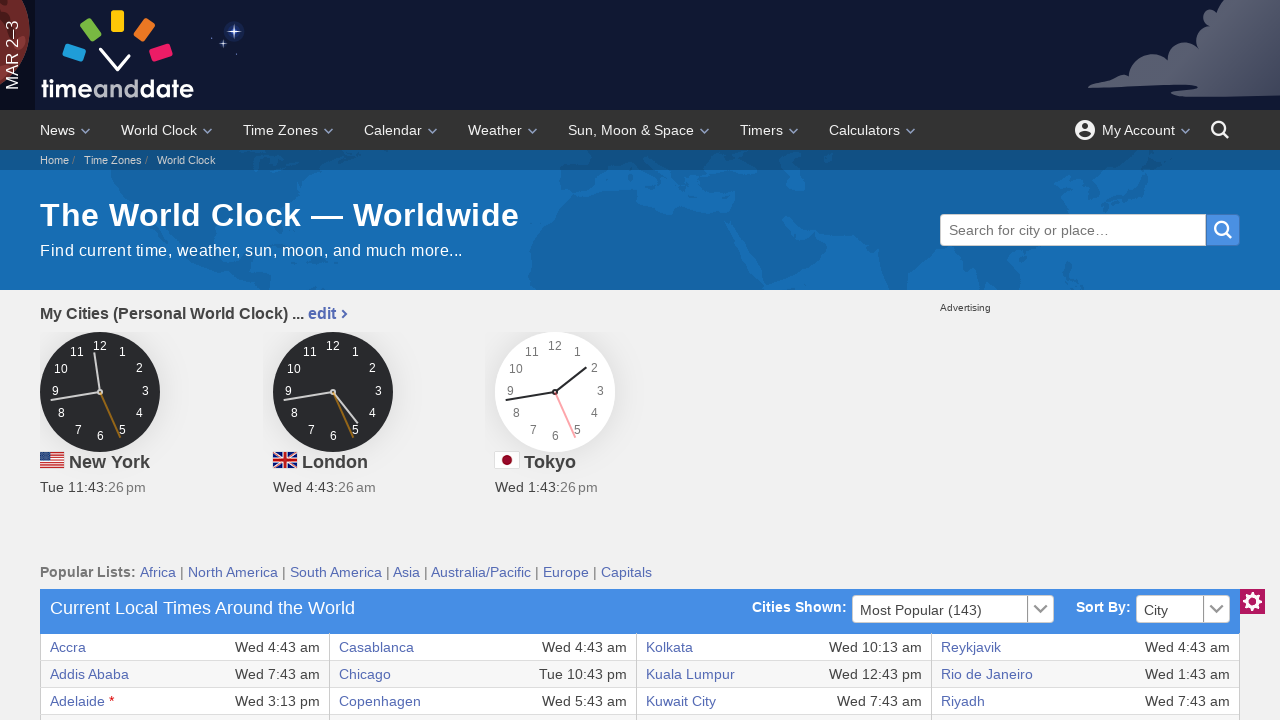

Verified table cell content at row 36, column 2
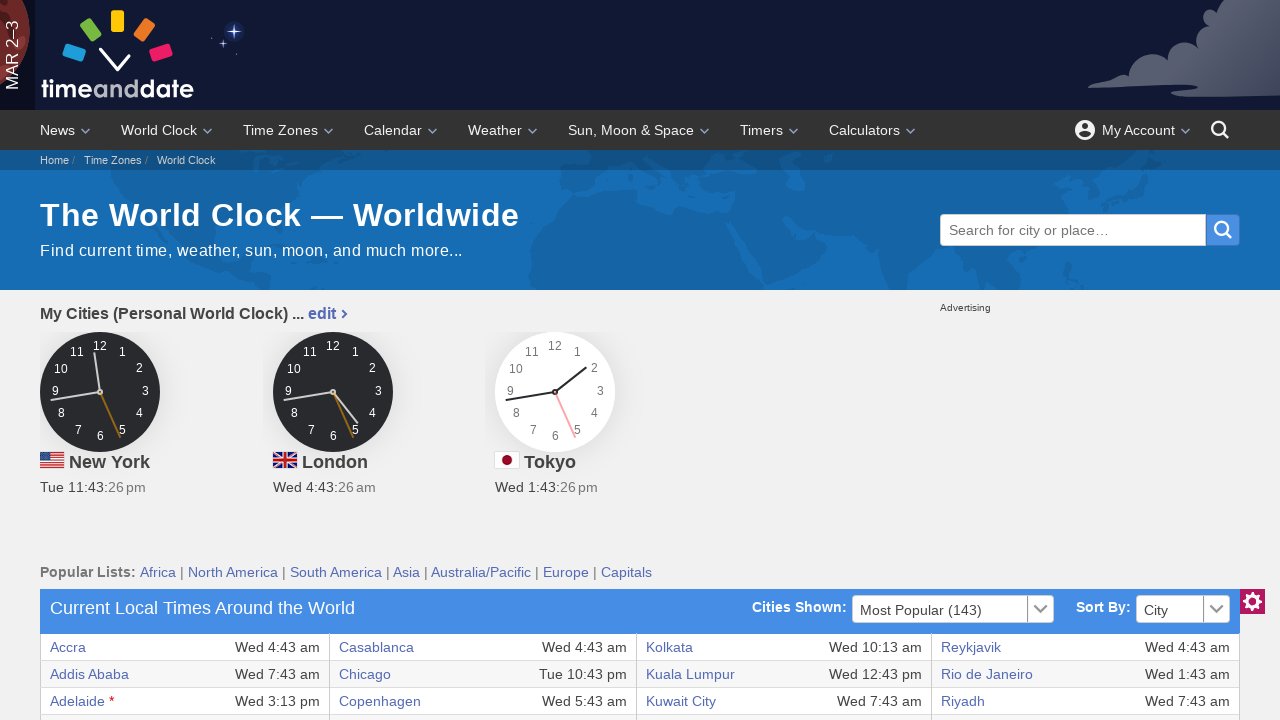

Verified table cell content at row 36, column 3
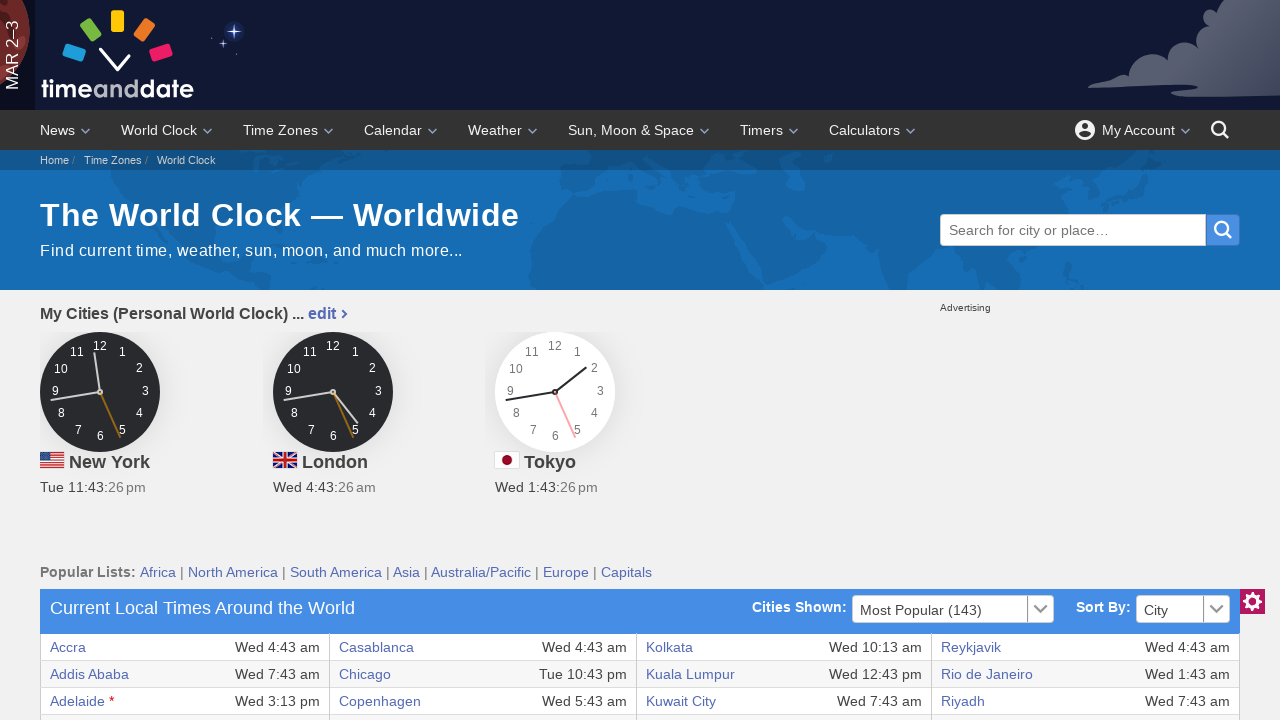

Verified table cell content at row 36, column 4
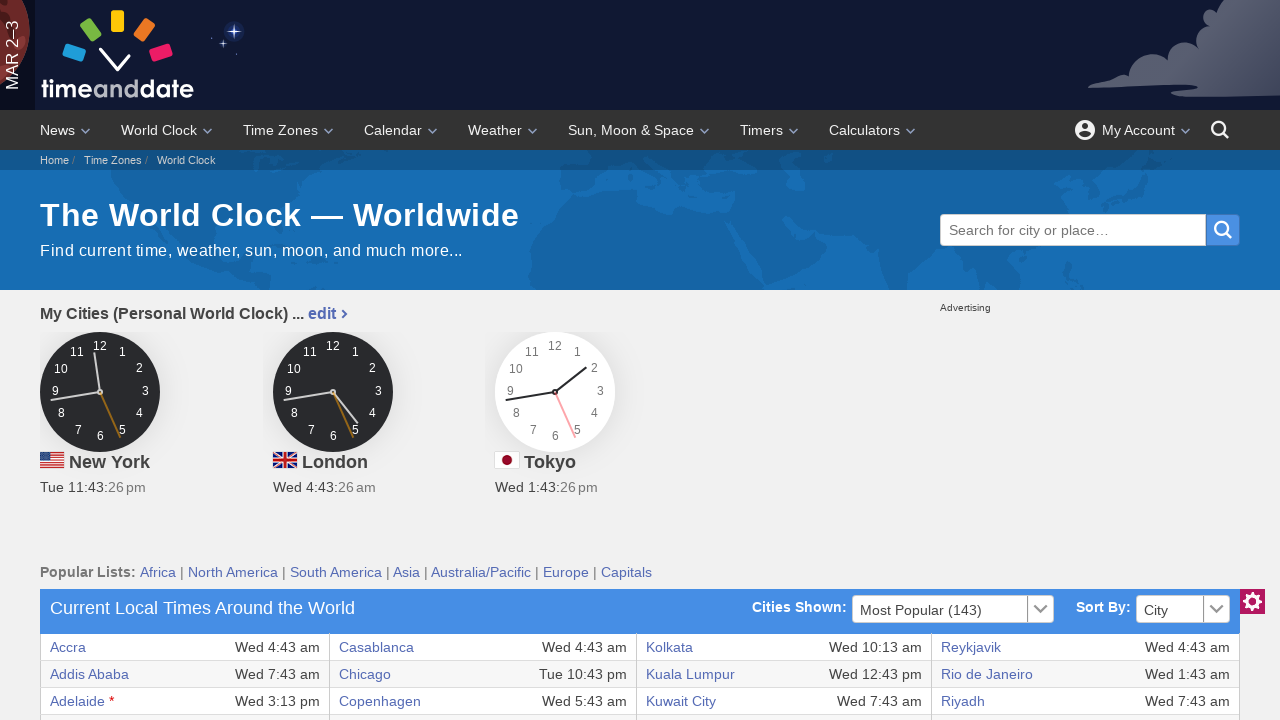

Verified table cell content at row 36, column 5
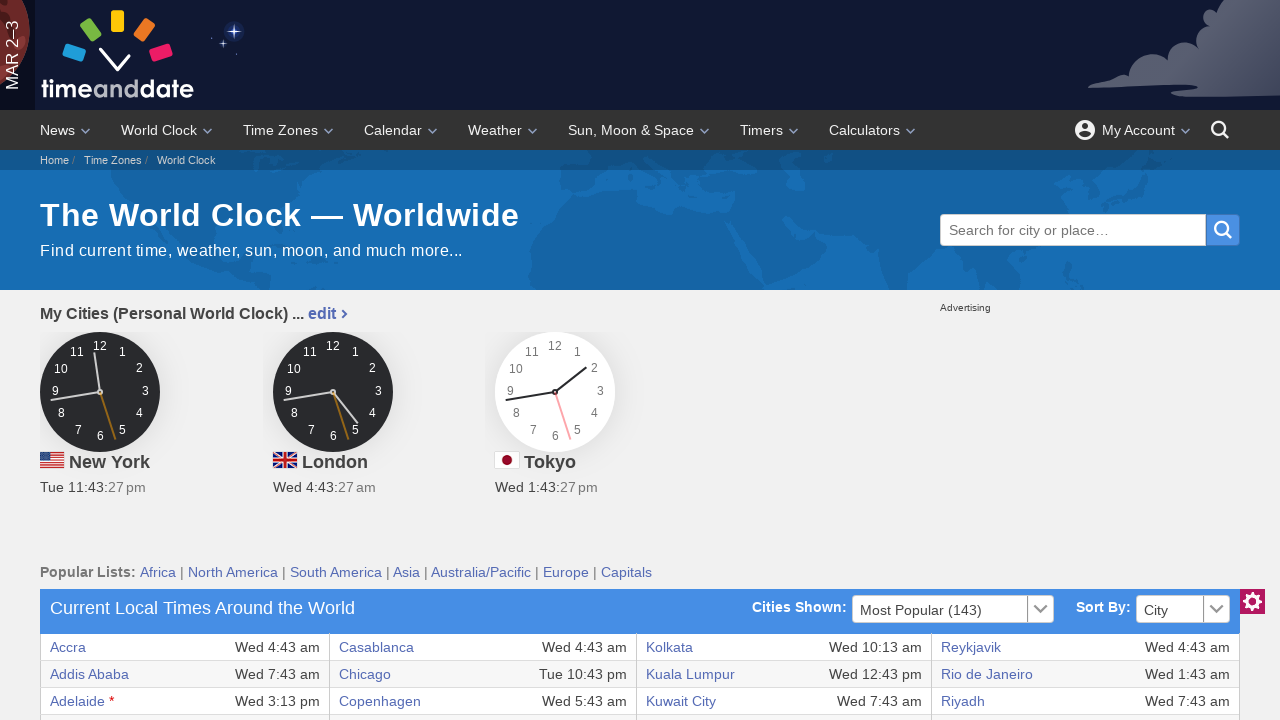

Verified table cell content at row 36, column 6
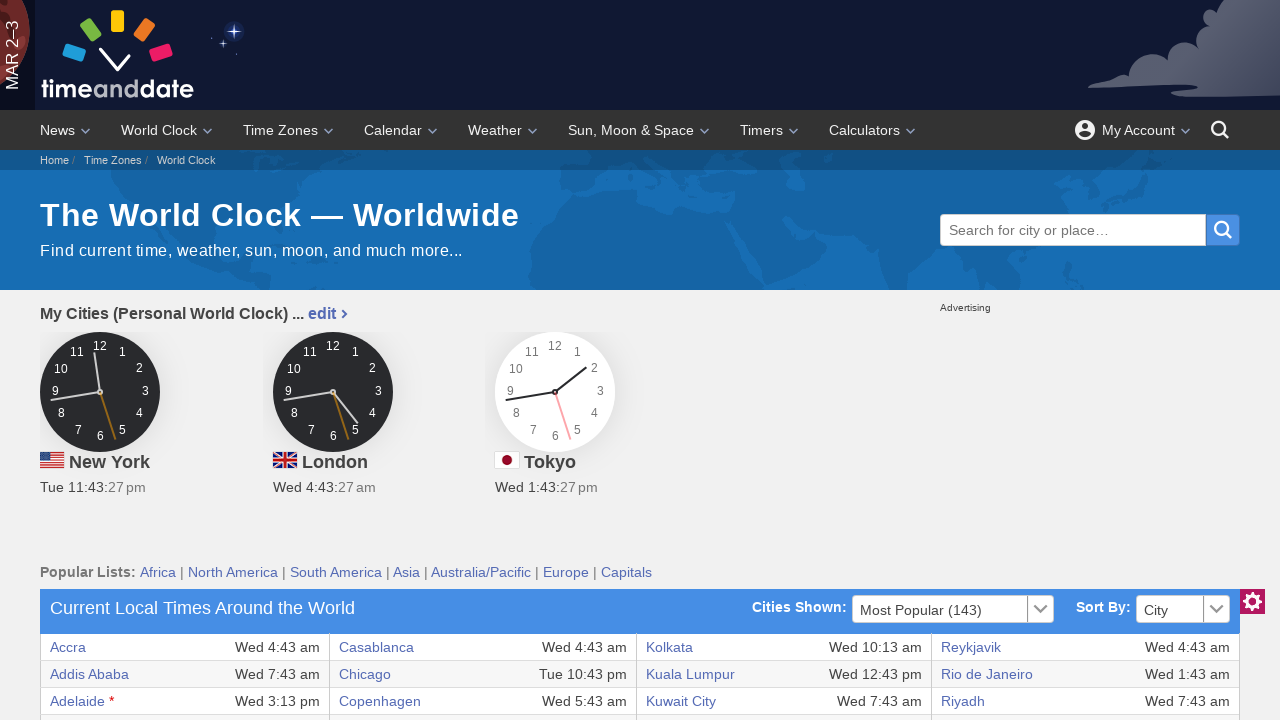

Verified table cell content at row 36, column 7
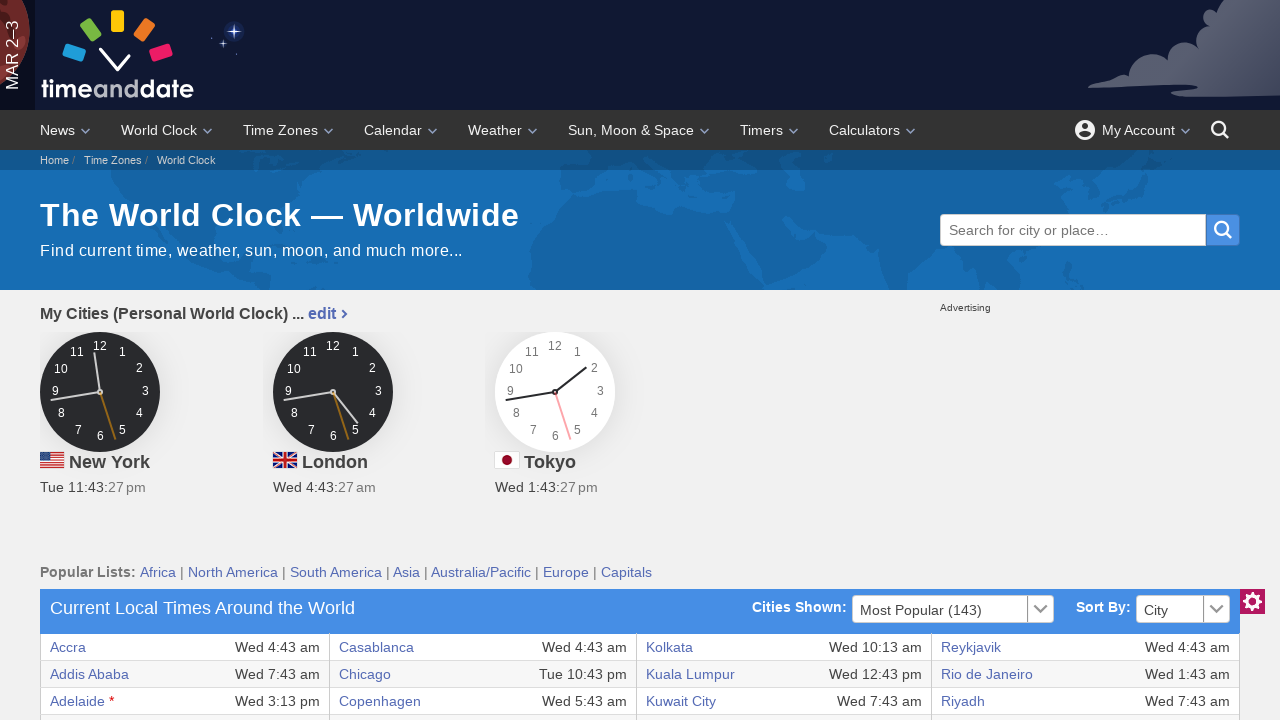

Verified table cell content at row 36, column 8
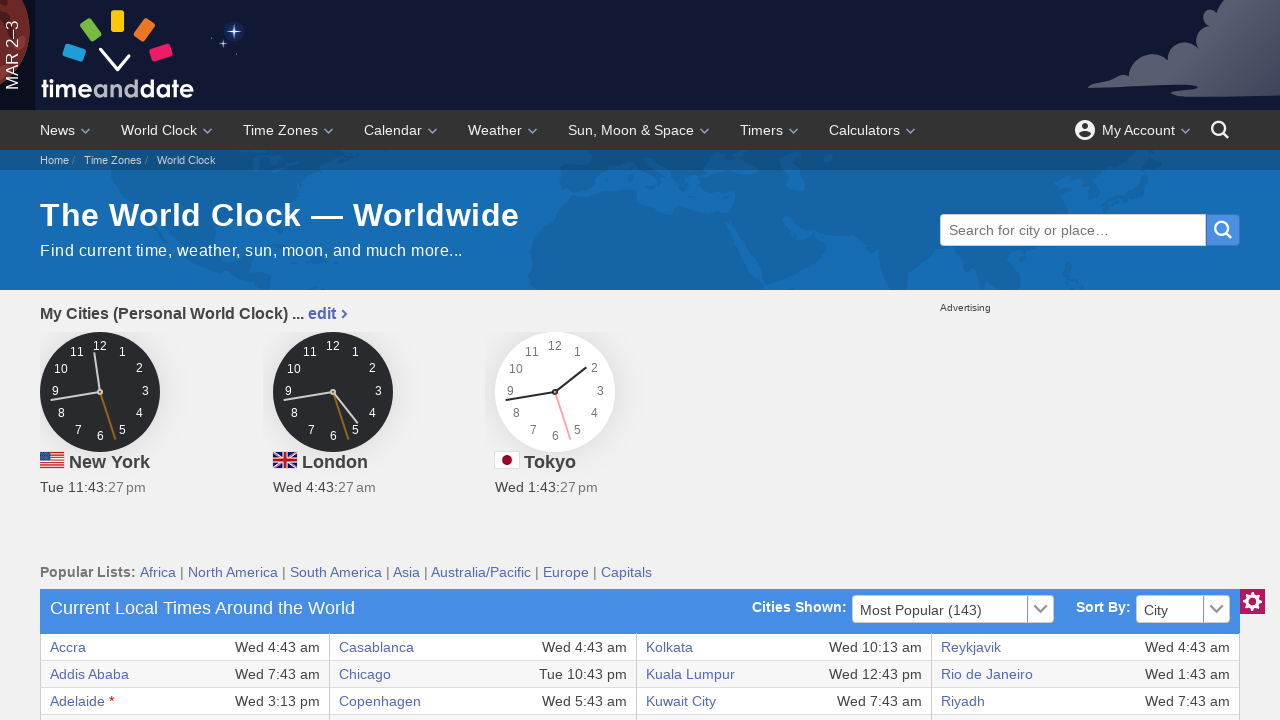

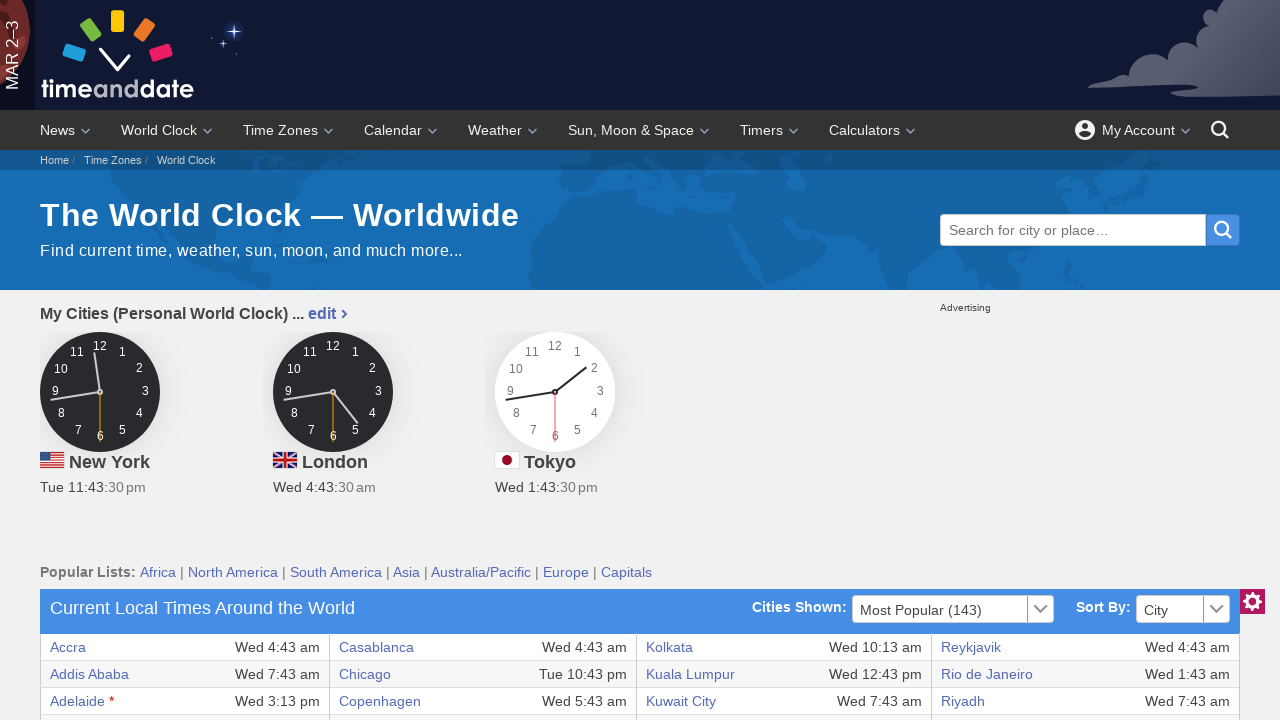